Tests TodoMVC app responsiveness by adding 100 tasks, filtering between All/Active/Completed views, marking tasks complete, and clearing completed tasks to verify the app handles large datasets efficiently.

Starting URL: https://todomvc.com/examples/typescript-react/#/

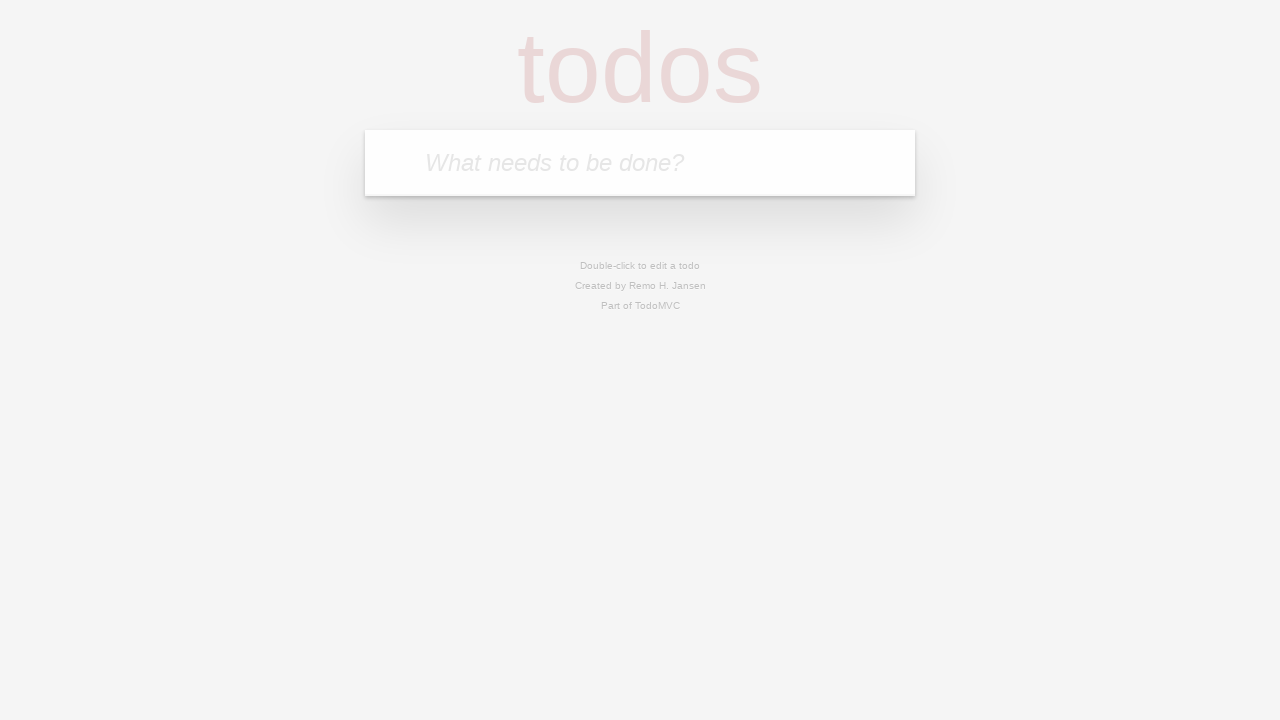

Filled task input with 'Task 1: Performance test item' on internal:attr=[placeholder="What needs to be done?"i]
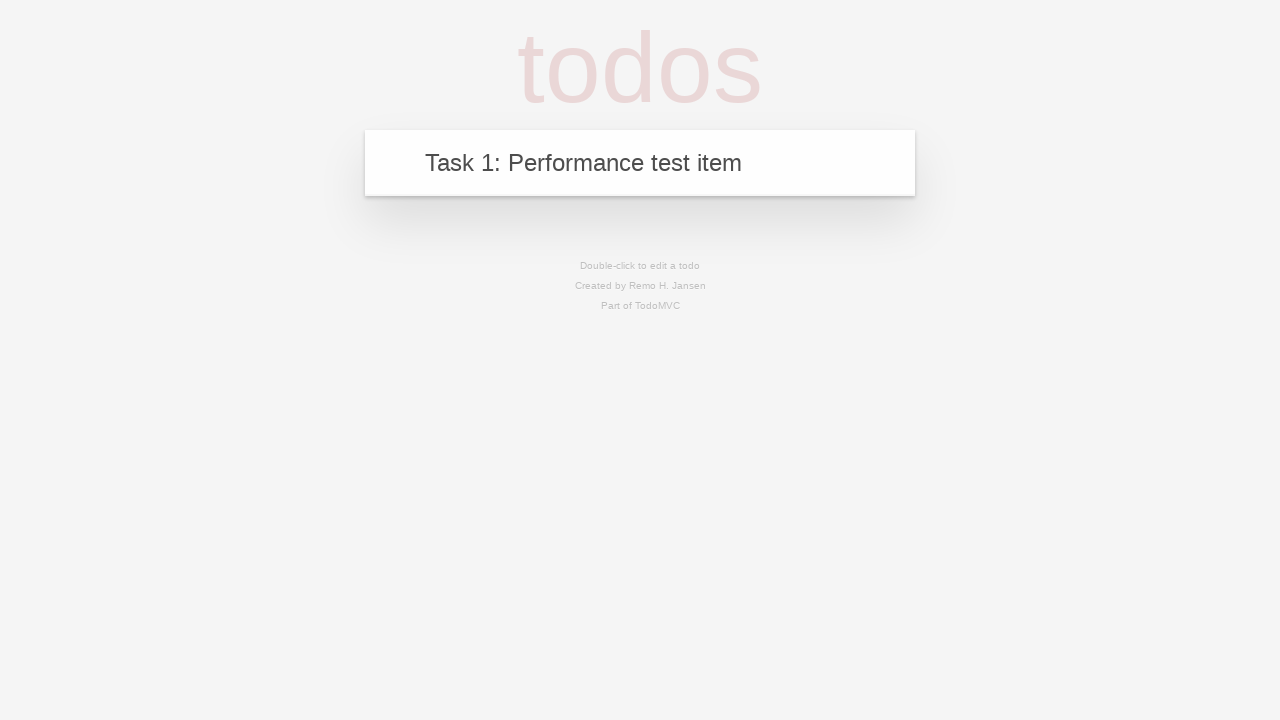

Pressed Enter to add task 1 of 100 on internal:attr=[placeholder="What needs to be done?"i]
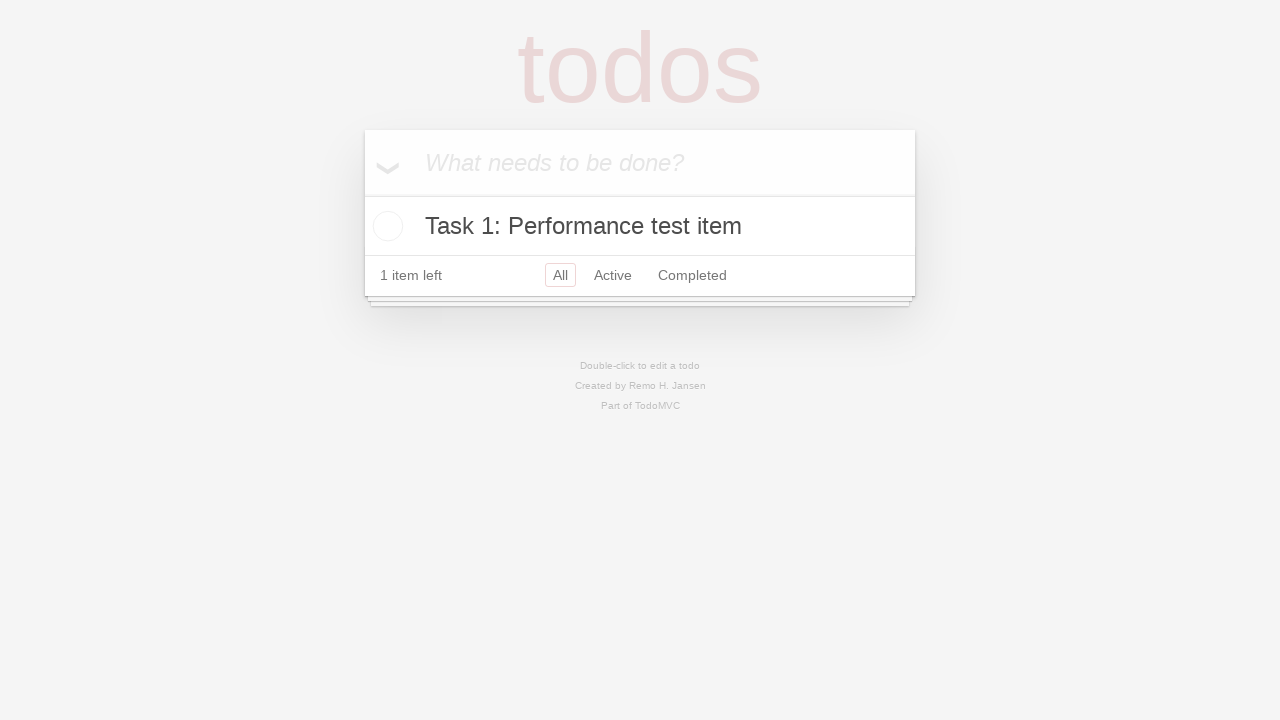

Filled task input with 'Task 2: Performance test item' on internal:attr=[placeholder="What needs to be done?"i]
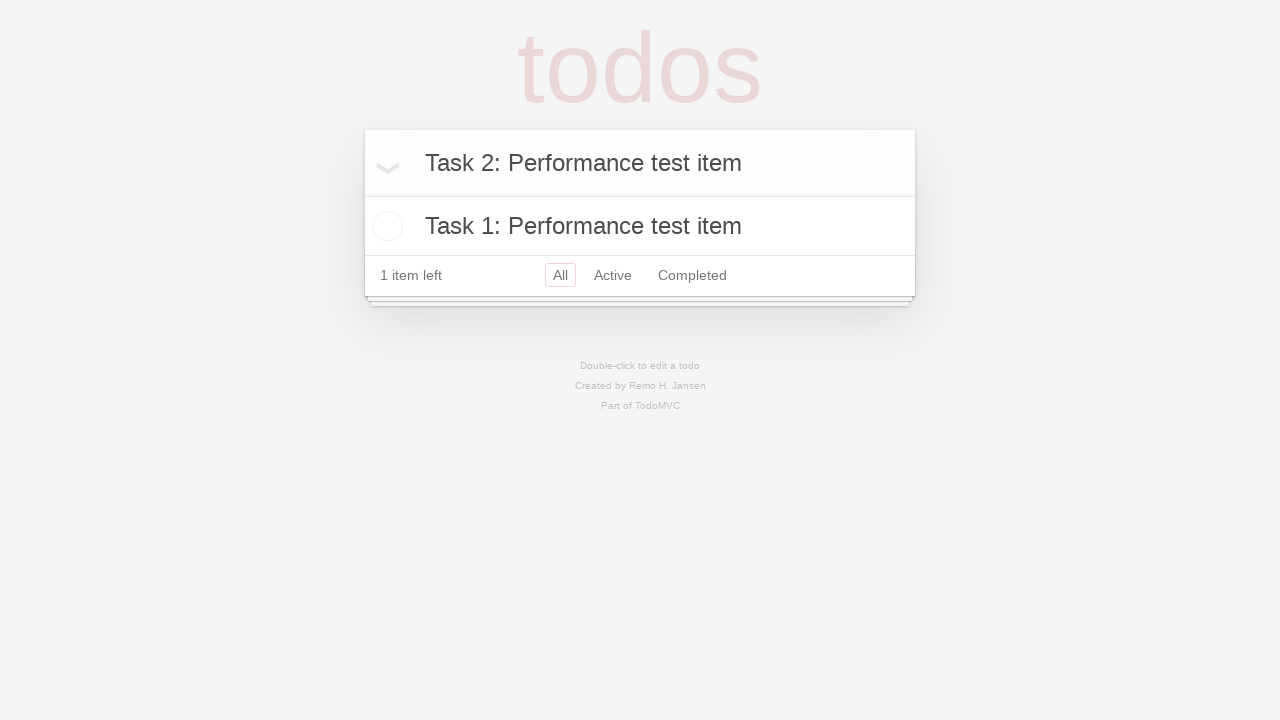

Pressed Enter to add task 2 of 100 on internal:attr=[placeholder="What needs to be done?"i]
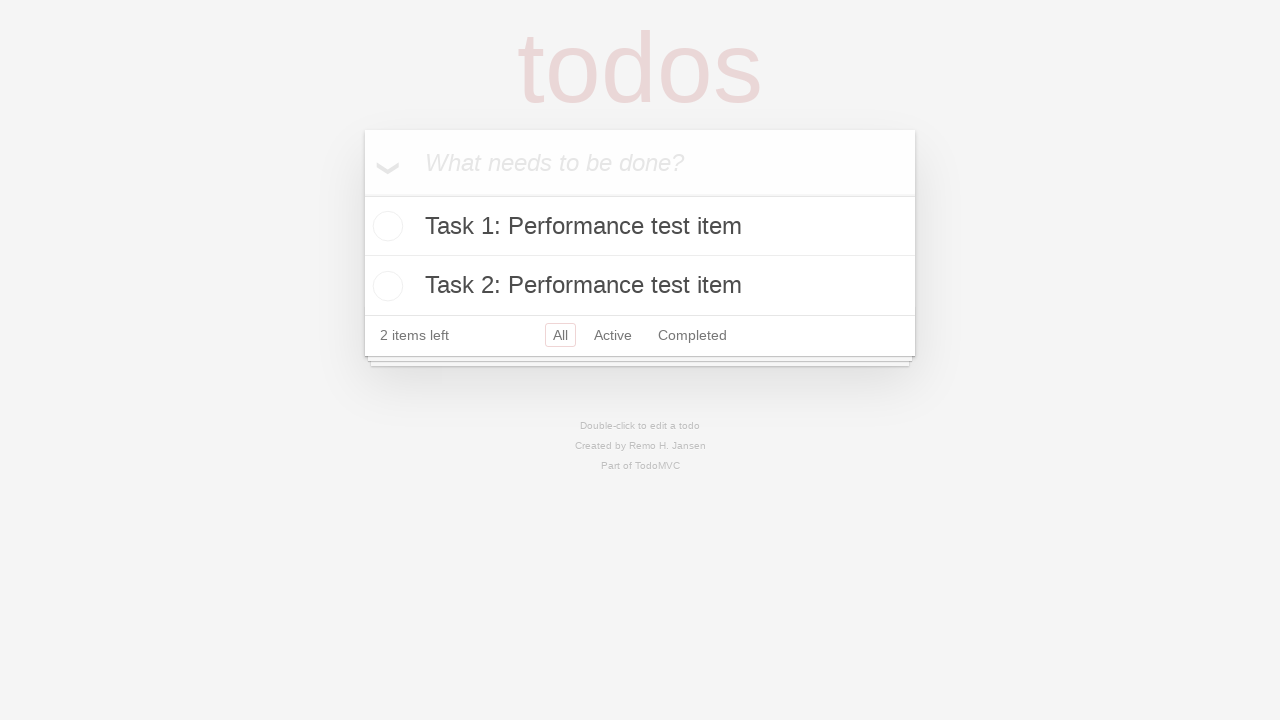

Filled task input with 'Task 3: Performance test item' on internal:attr=[placeholder="What needs to be done?"i]
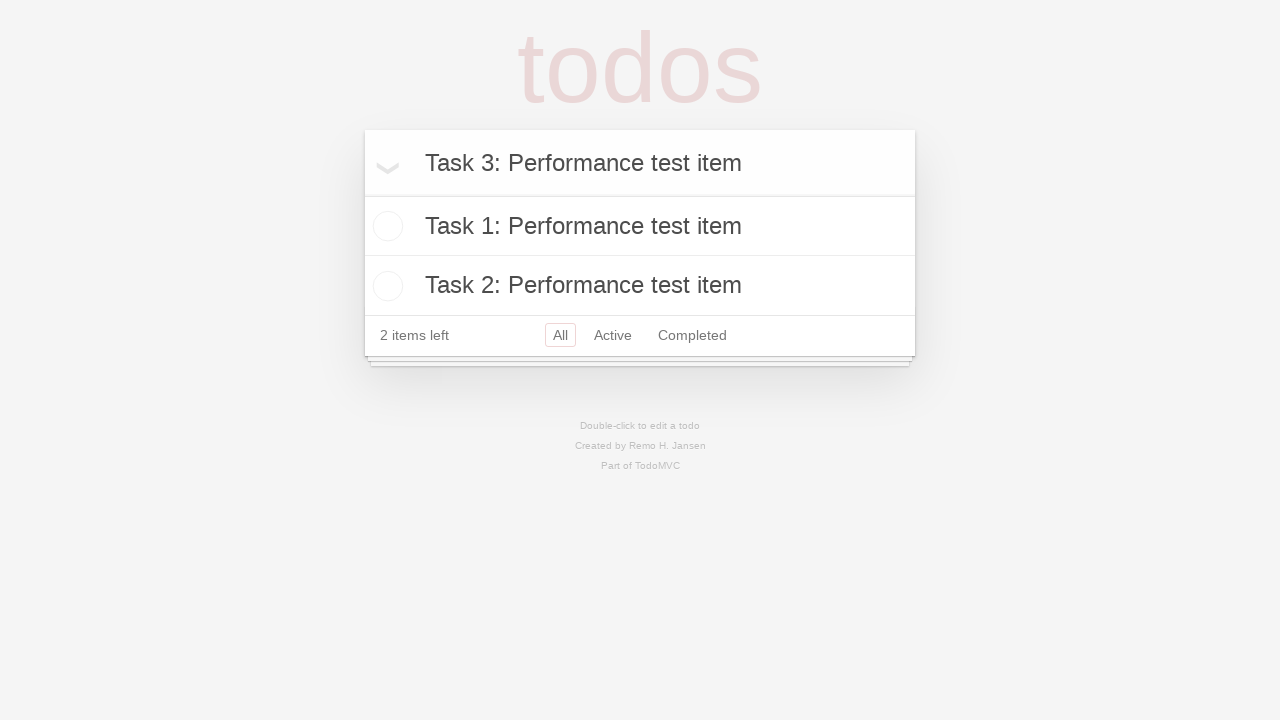

Pressed Enter to add task 3 of 100 on internal:attr=[placeholder="What needs to be done?"i]
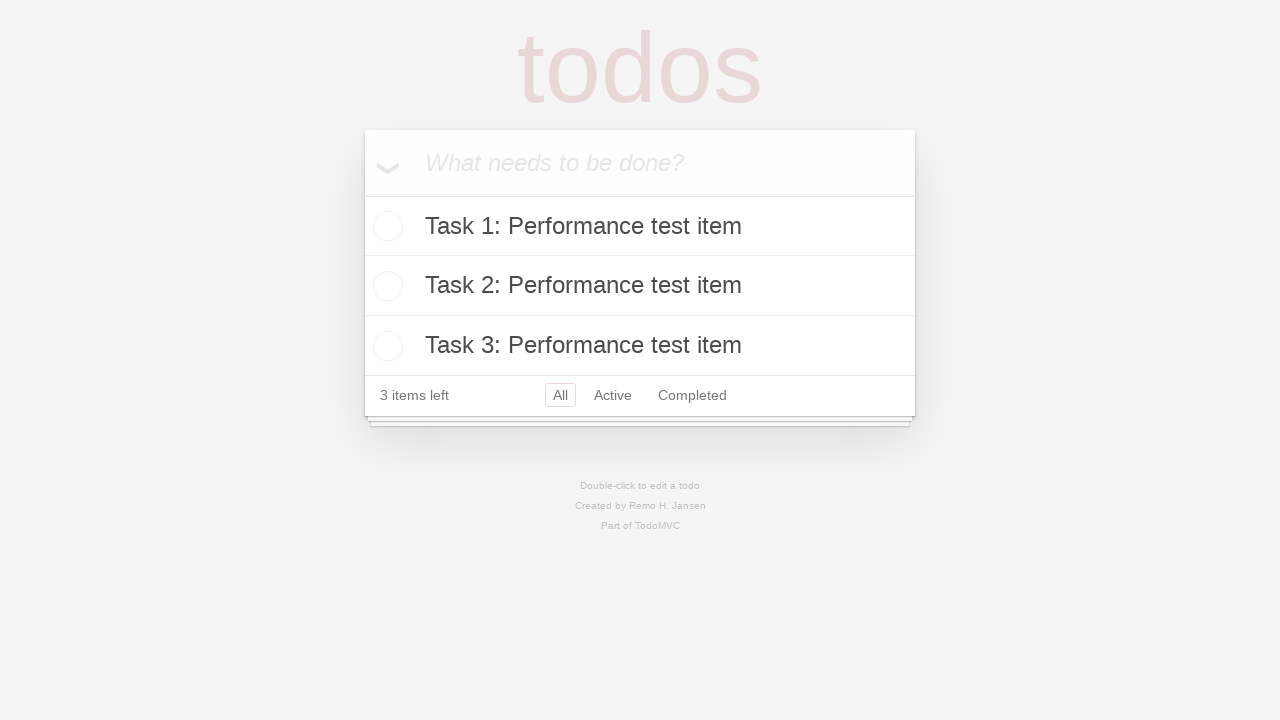

Filled task input with 'Task 4: Performance test item' on internal:attr=[placeholder="What needs to be done?"i]
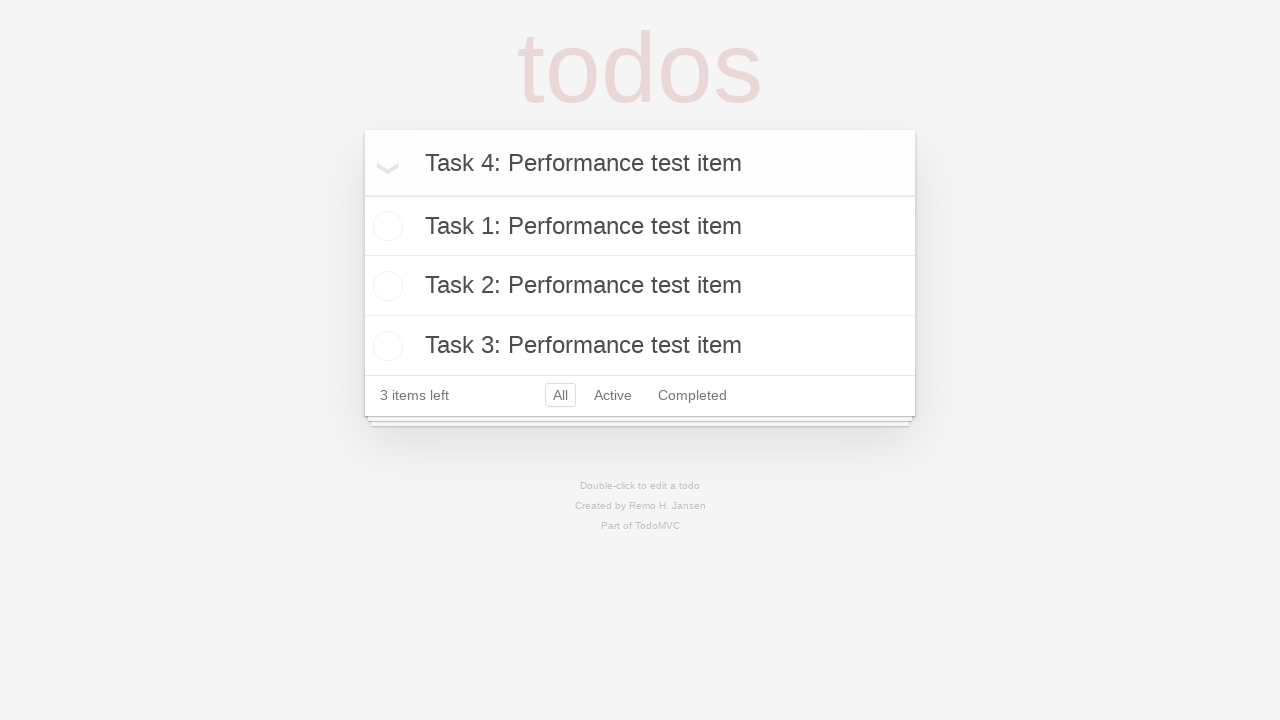

Pressed Enter to add task 4 of 100 on internal:attr=[placeholder="What needs to be done?"i]
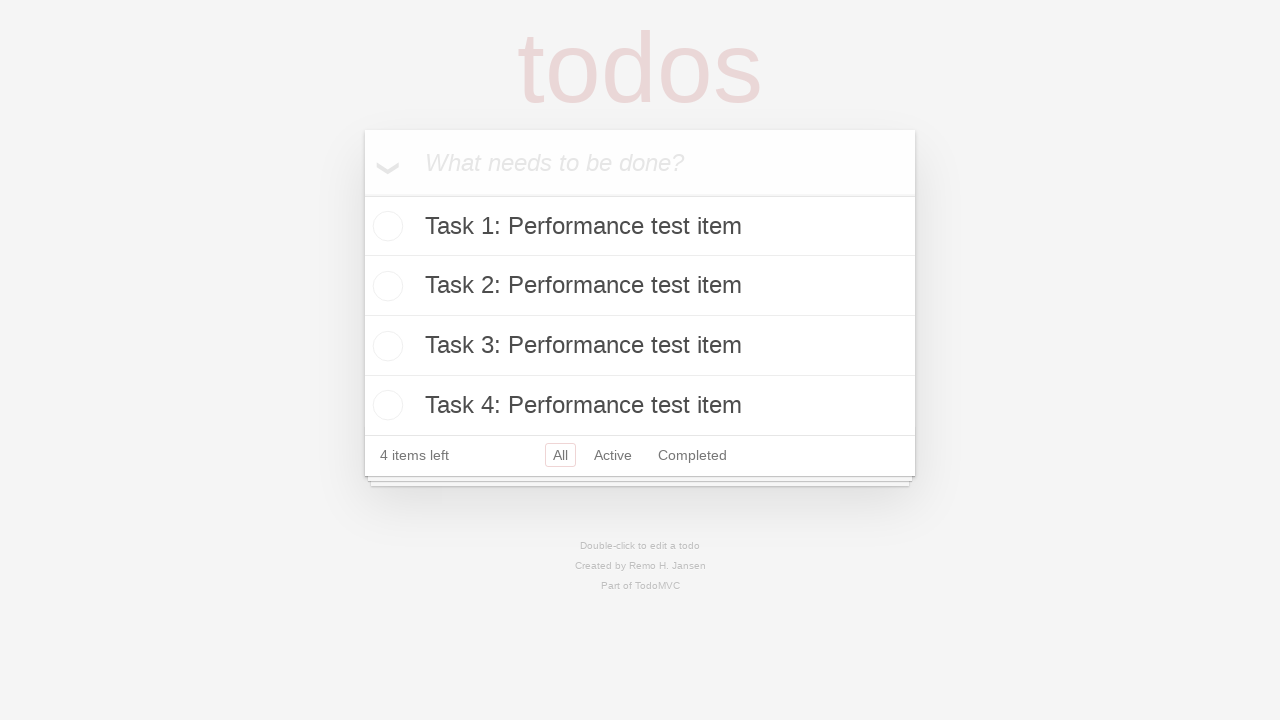

Filled task input with 'Task 5: Performance test item' on internal:attr=[placeholder="What needs to be done?"i]
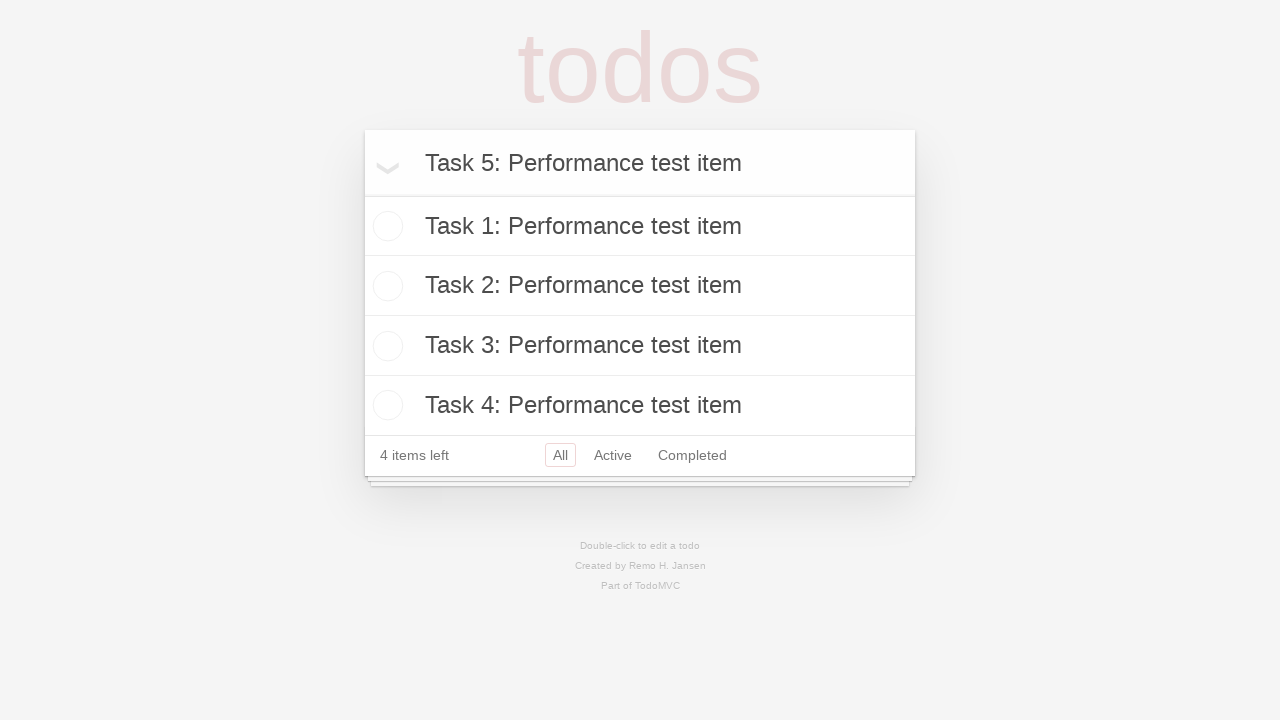

Pressed Enter to add task 5 of 100 on internal:attr=[placeholder="What needs to be done?"i]
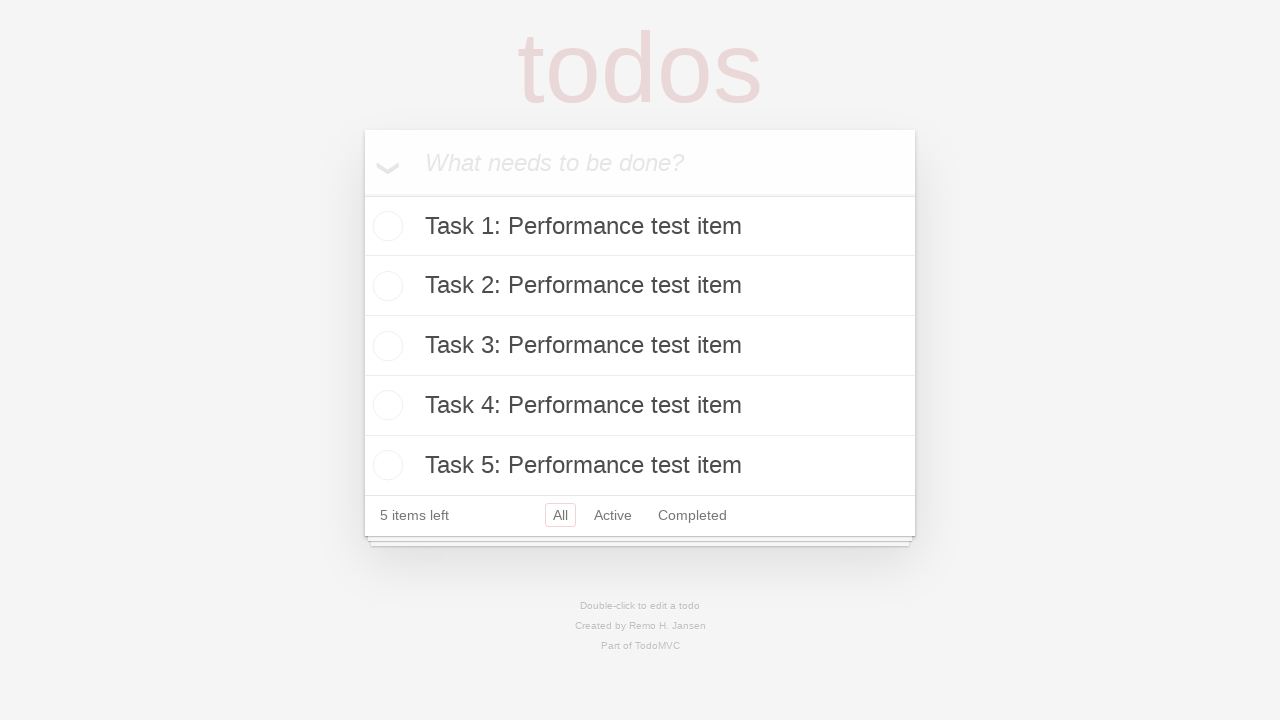

Filled task input with 'Task 6: Performance test item' on internal:attr=[placeholder="What needs to be done?"i]
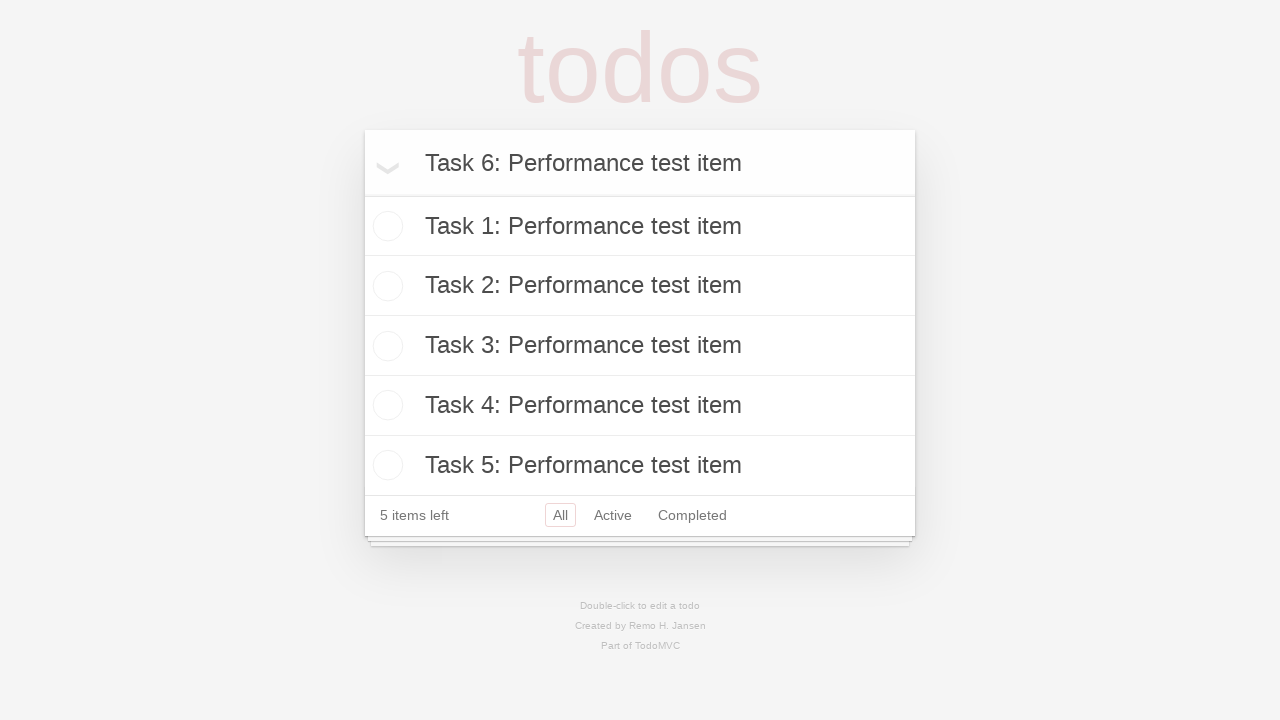

Pressed Enter to add task 6 of 100 on internal:attr=[placeholder="What needs to be done?"i]
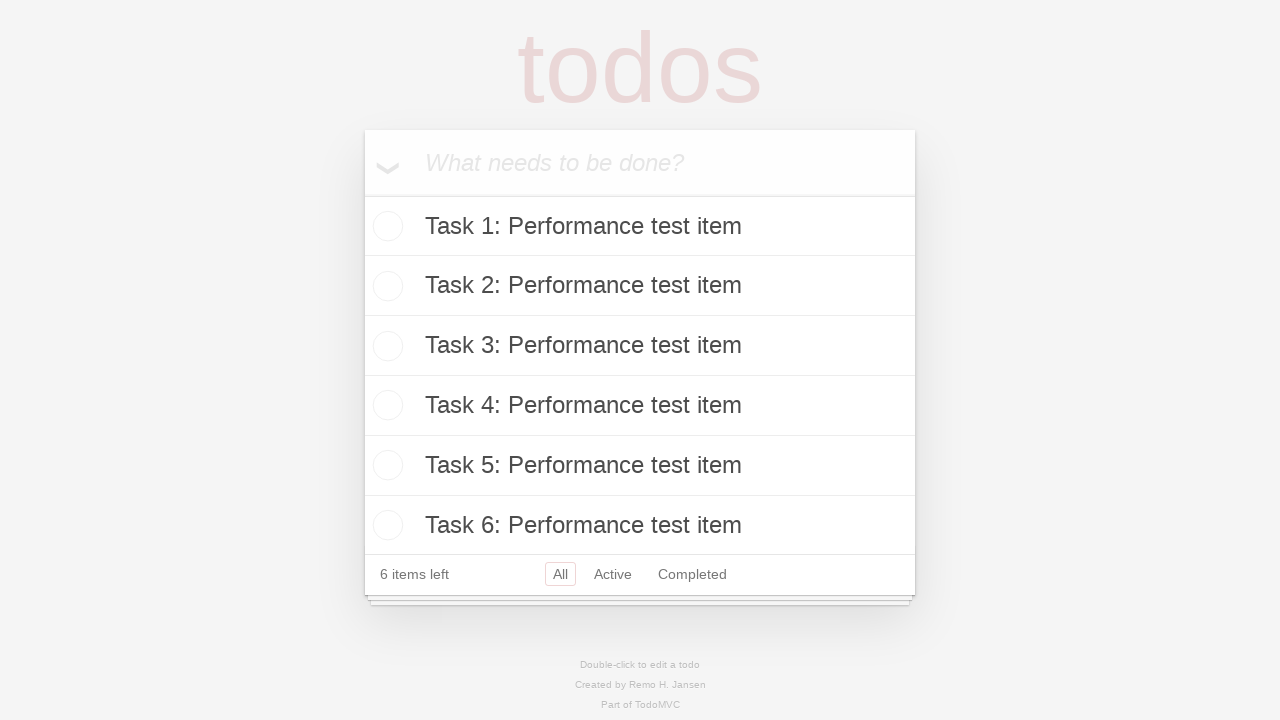

Filled task input with 'Task 7: Performance test item' on internal:attr=[placeholder="What needs to be done?"i]
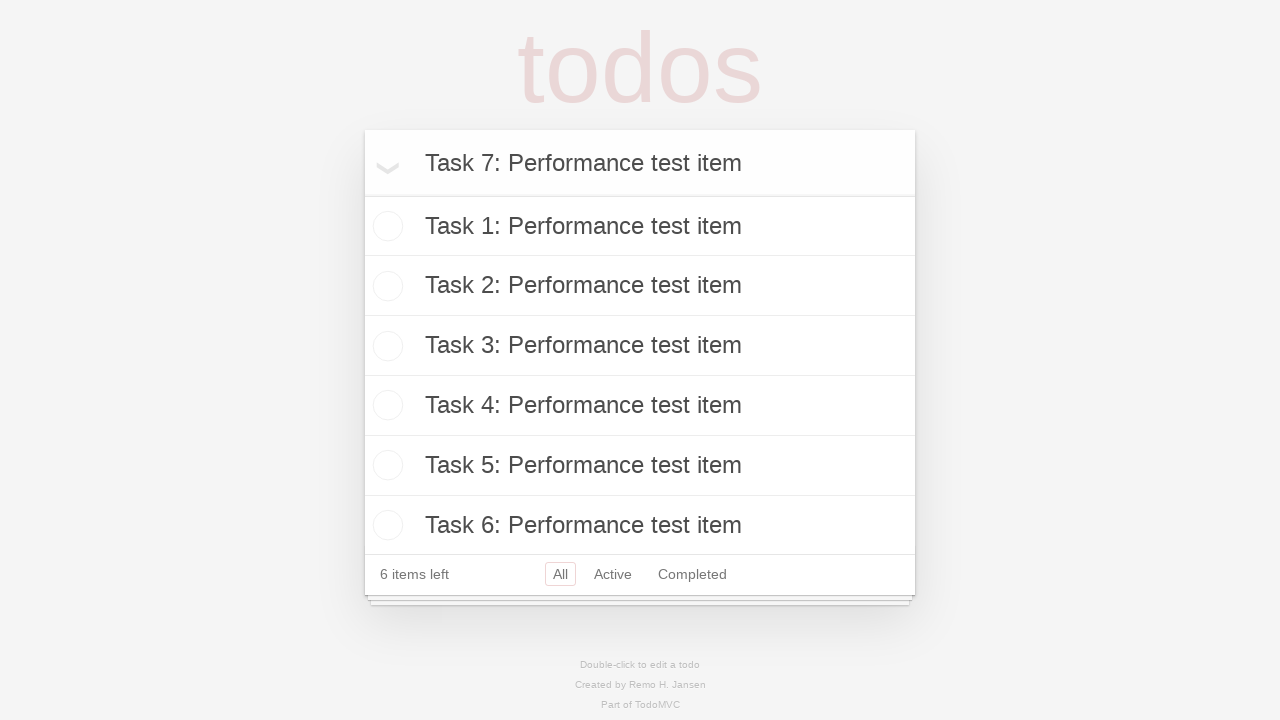

Pressed Enter to add task 7 of 100 on internal:attr=[placeholder="What needs to be done?"i]
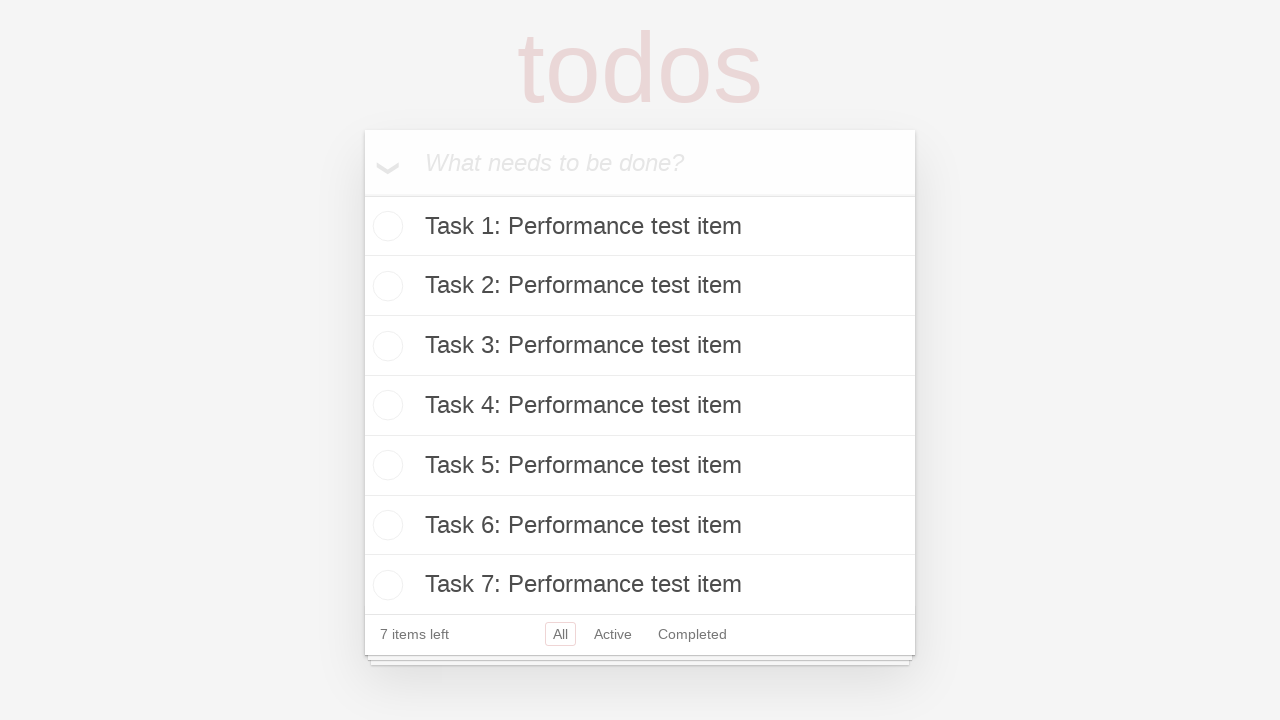

Filled task input with 'Task 8: Performance test item' on internal:attr=[placeholder="What needs to be done?"i]
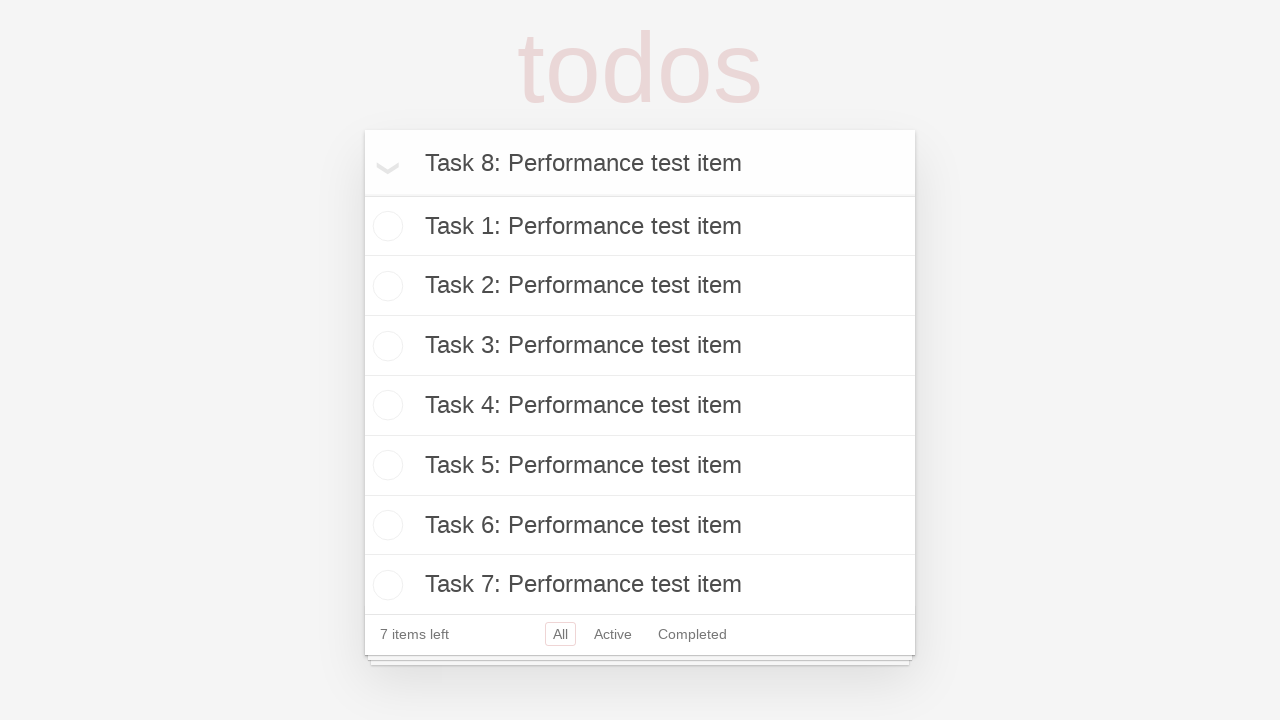

Pressed Enter to add task 8 of 100 on internal:attr=[placeholder="What needs to be done?"i]
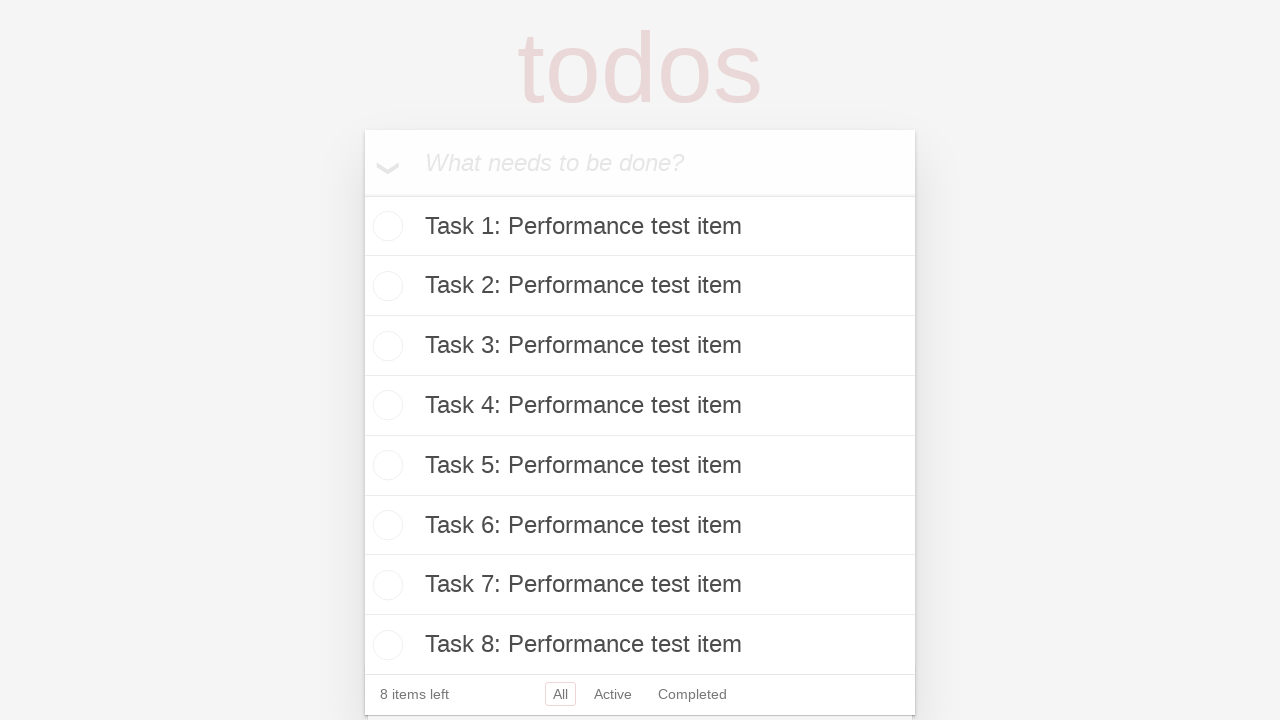

Filled task input with 'Task 9: Performance test item' on internal:attr=[placeholder="What needs to be done?"i]
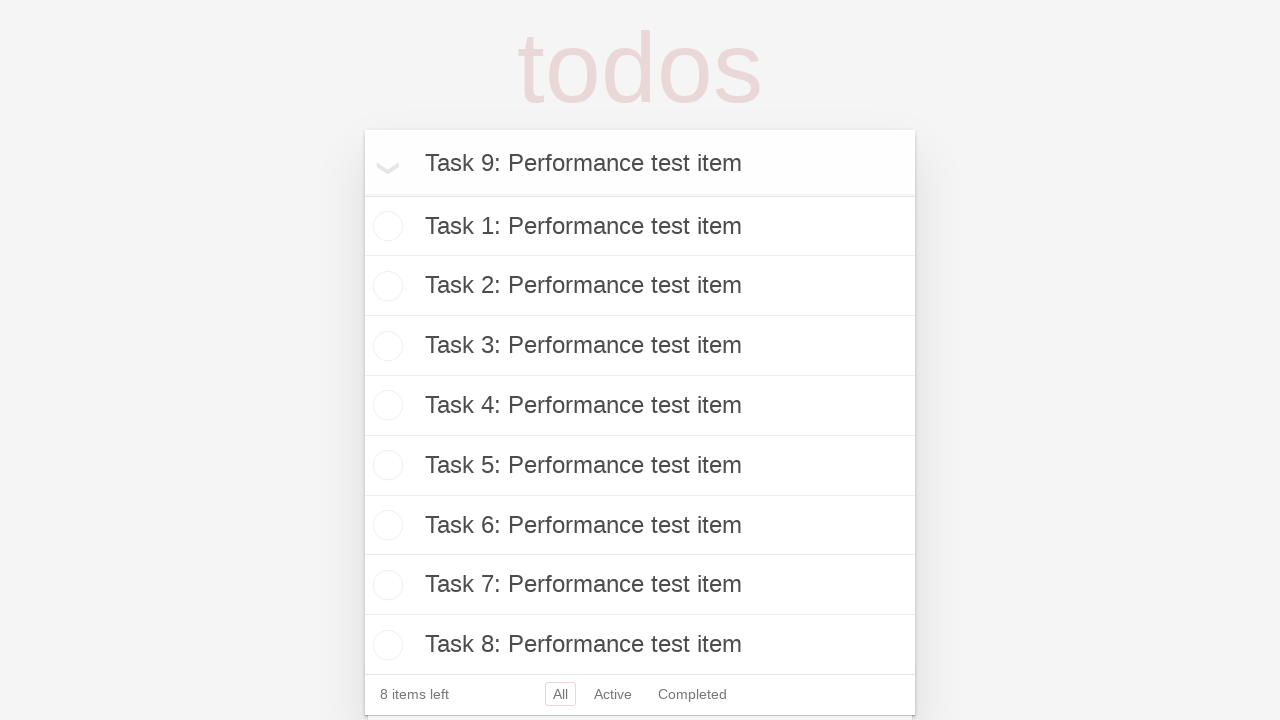

Pressed Enter to add task 9 of 100 on internal:attr=[placeholder="What needs to be done?"i]
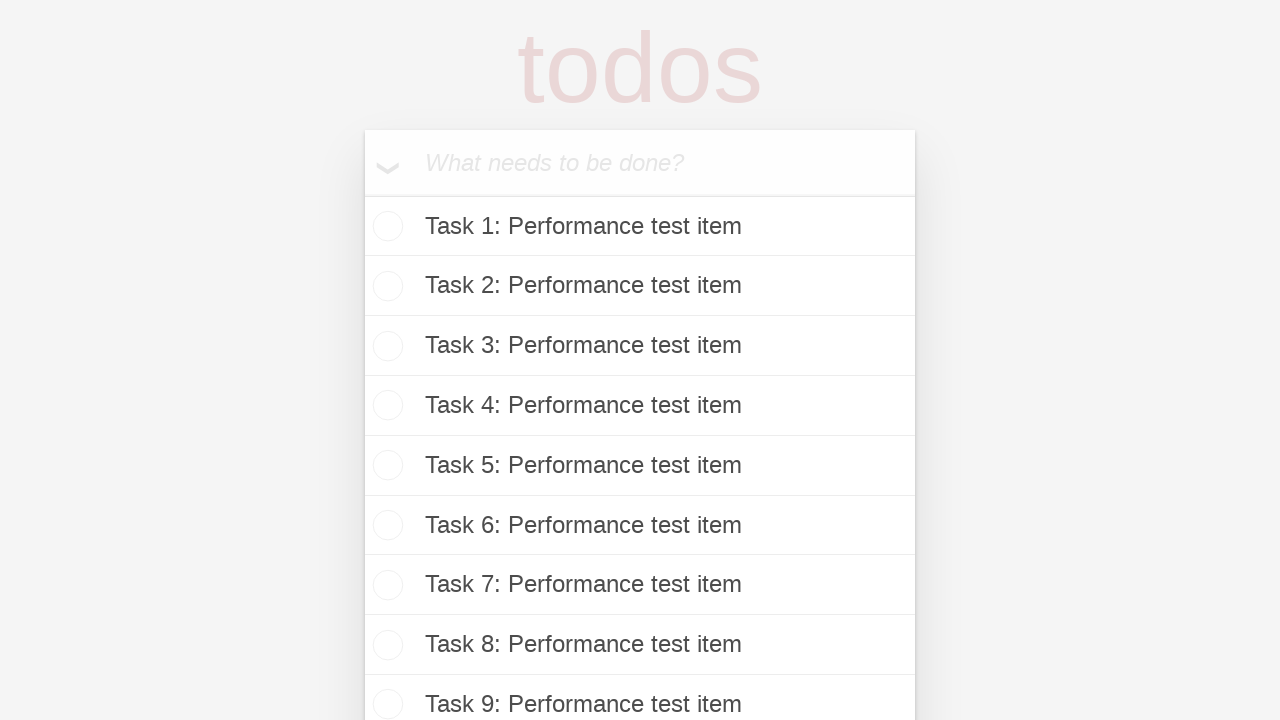

Filled task input with 'Task 10: Performance test item' on internal:attr=[placeholder="What needs to be done?"i]
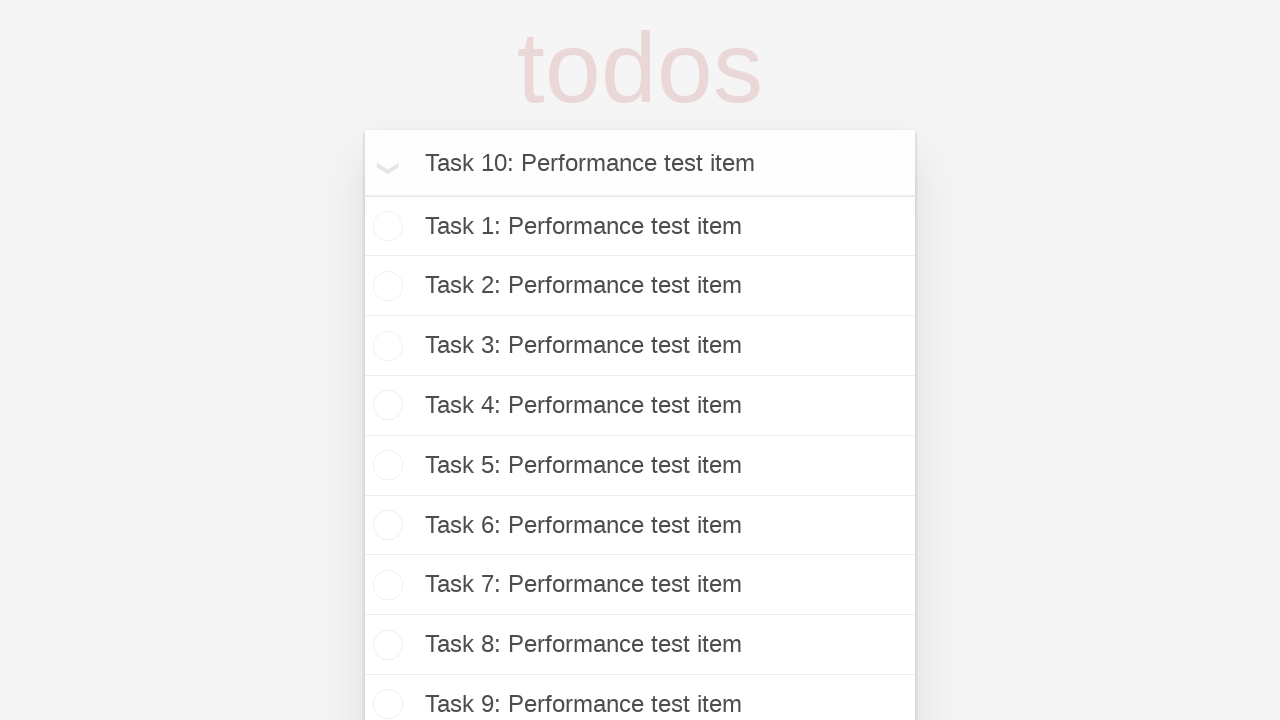

Pressed Enter to add task 10 of 100 on internal:attr=[placeholder="What needs to be done?"i]
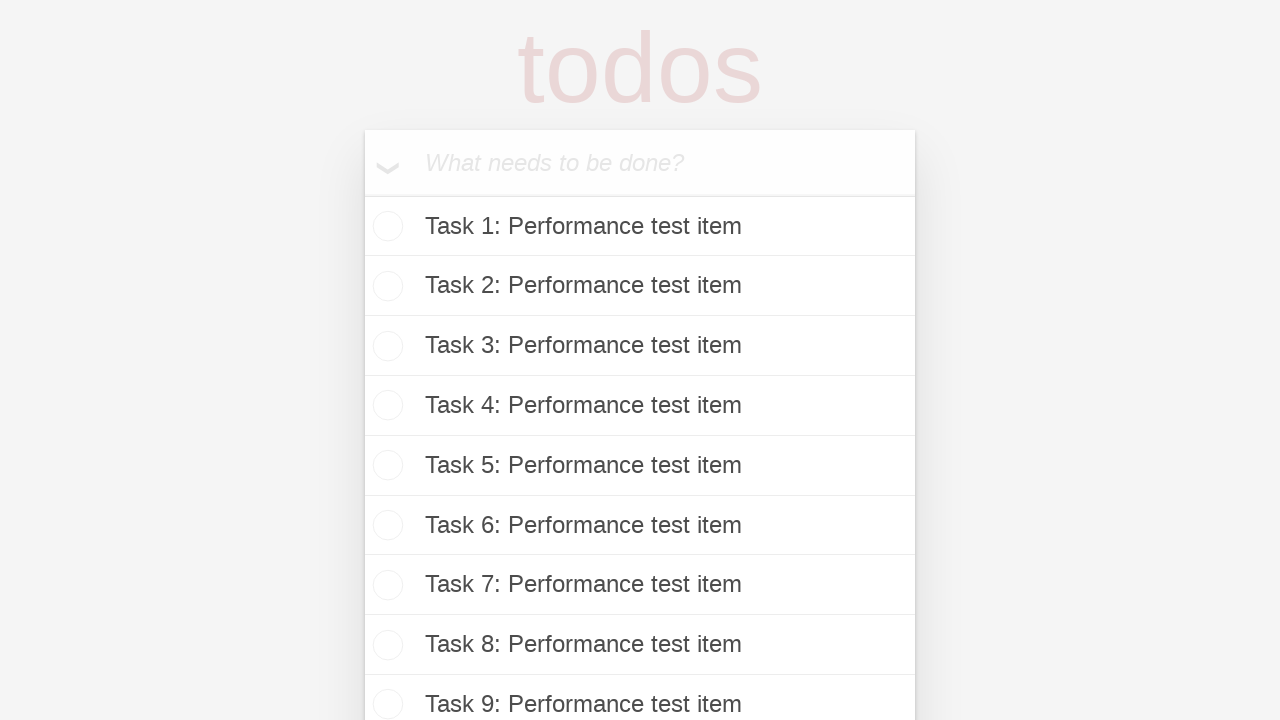

Filled task input with 'Task 11: Performance test item' on internal:attr=[placeholder="What needs to be done?"i]
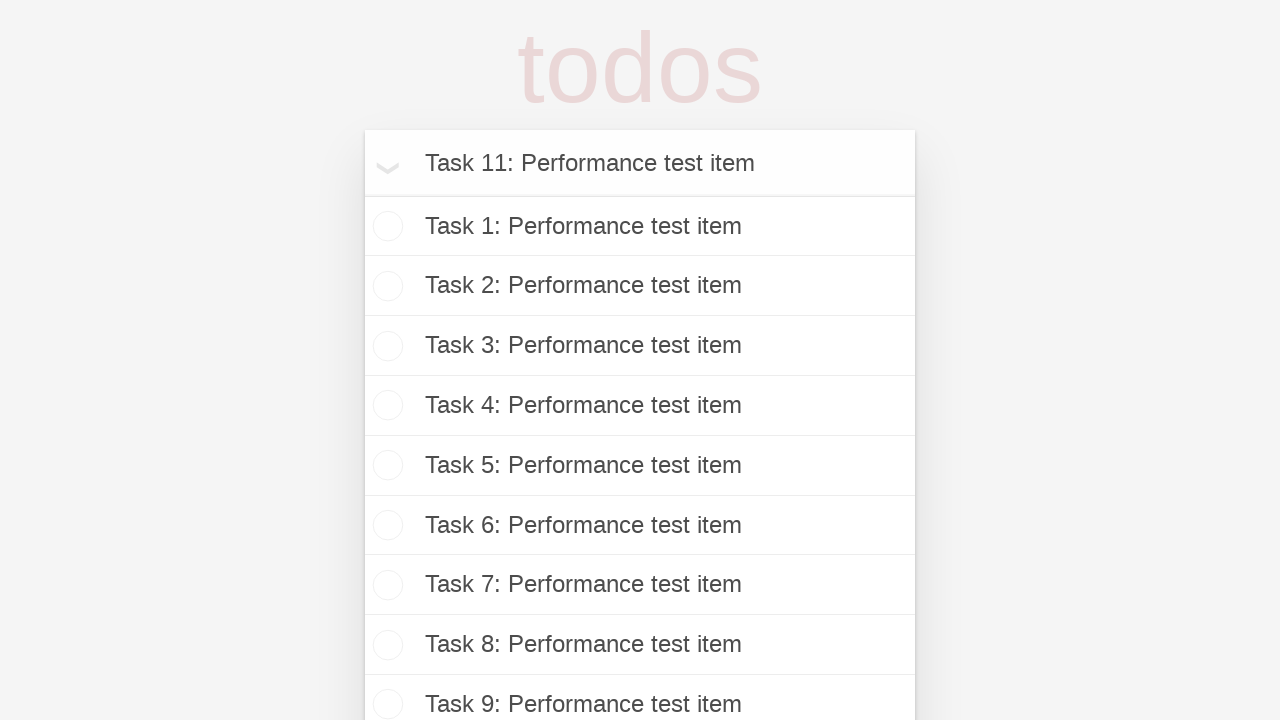

Pressed Enter to add task 11 of 100 on internal:attr=[placeholder="What needs to be done?"i]
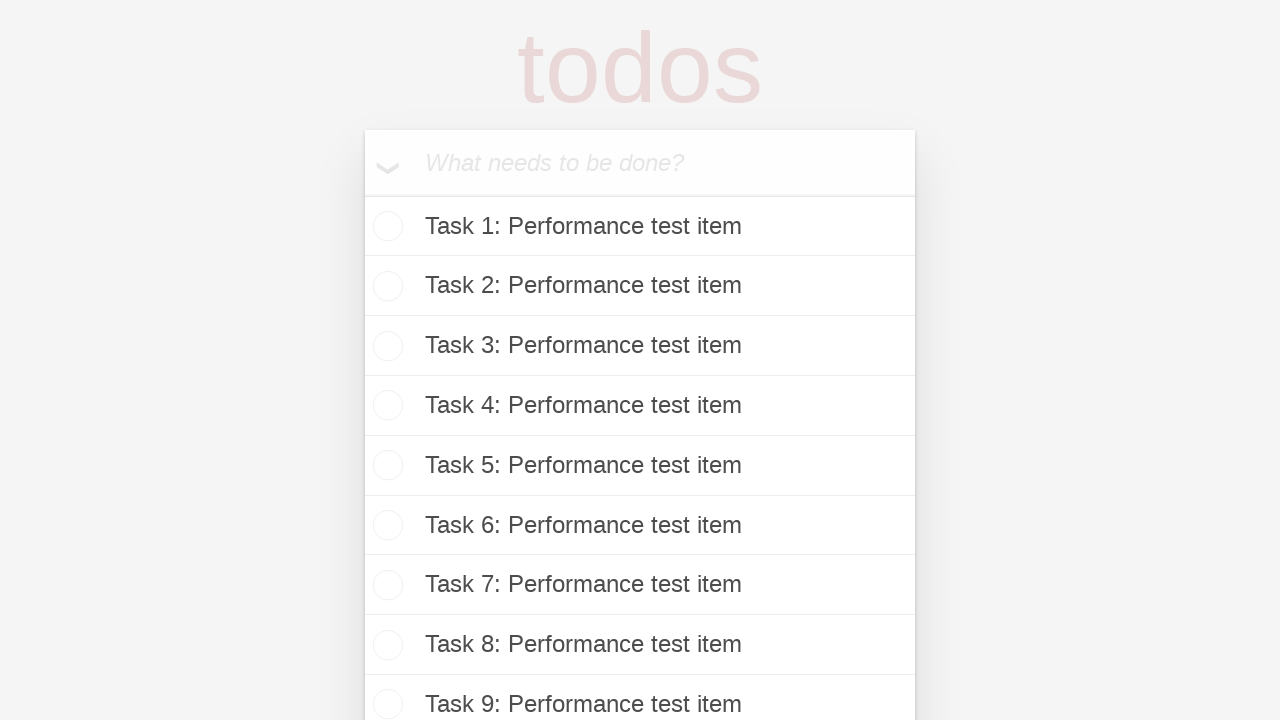

Filled task input with 'Task 12: Performance test item' on internal:attr=[placeholder="What needs to be done?"i]
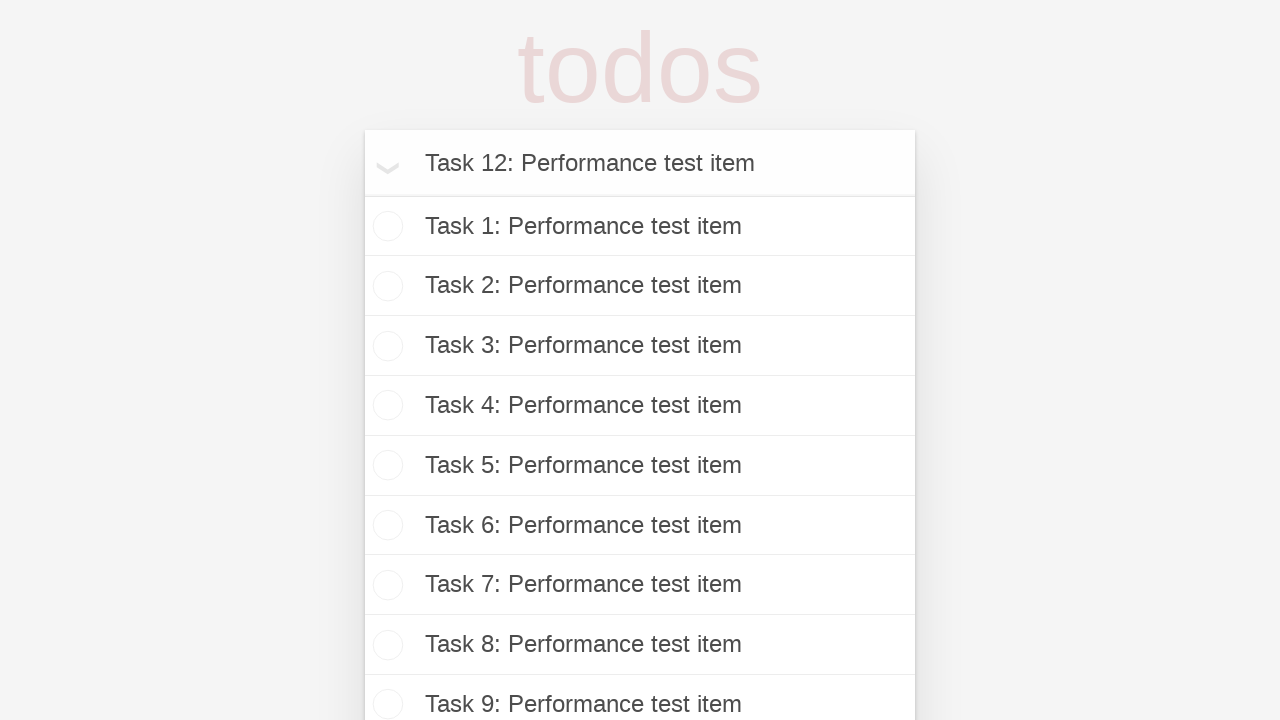

Pressed Enter to add task 12 of 100 on internal:attr=[placeholder="What needs to be done?"i]
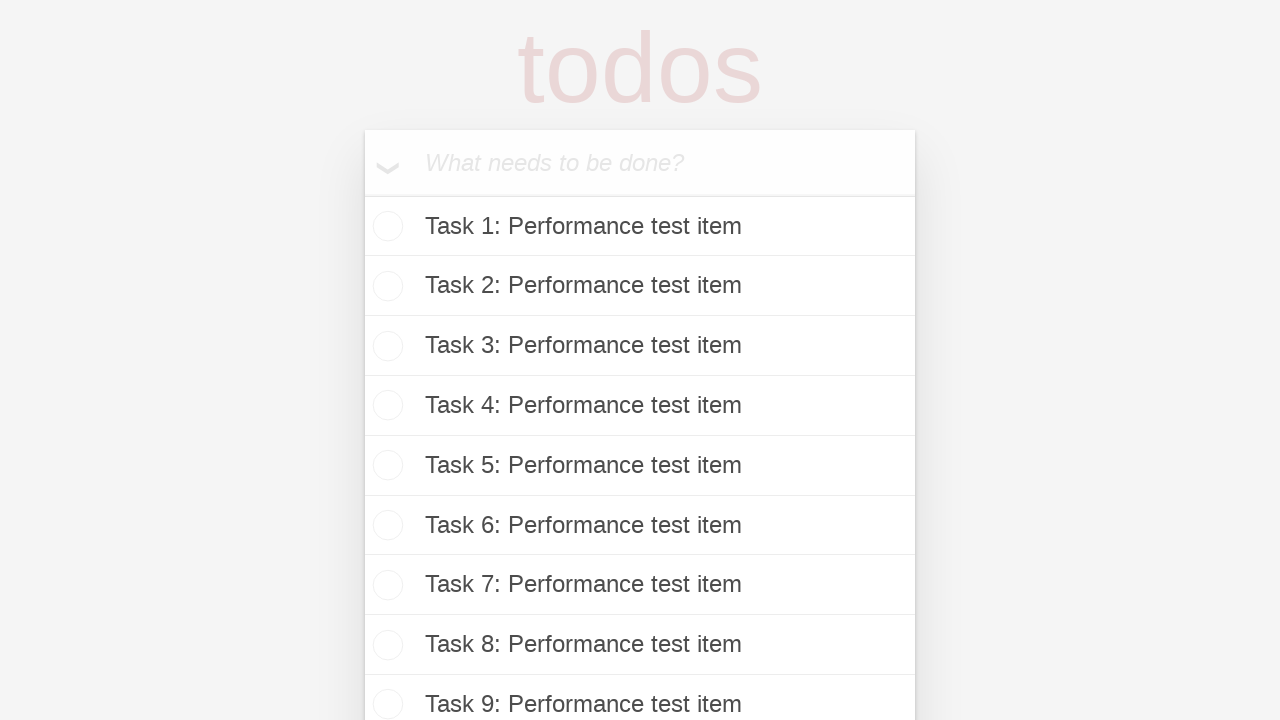

Filled task input with 'Task 13: Performance test item' on internal:attr=[placeholder="What needs to be done?"i]
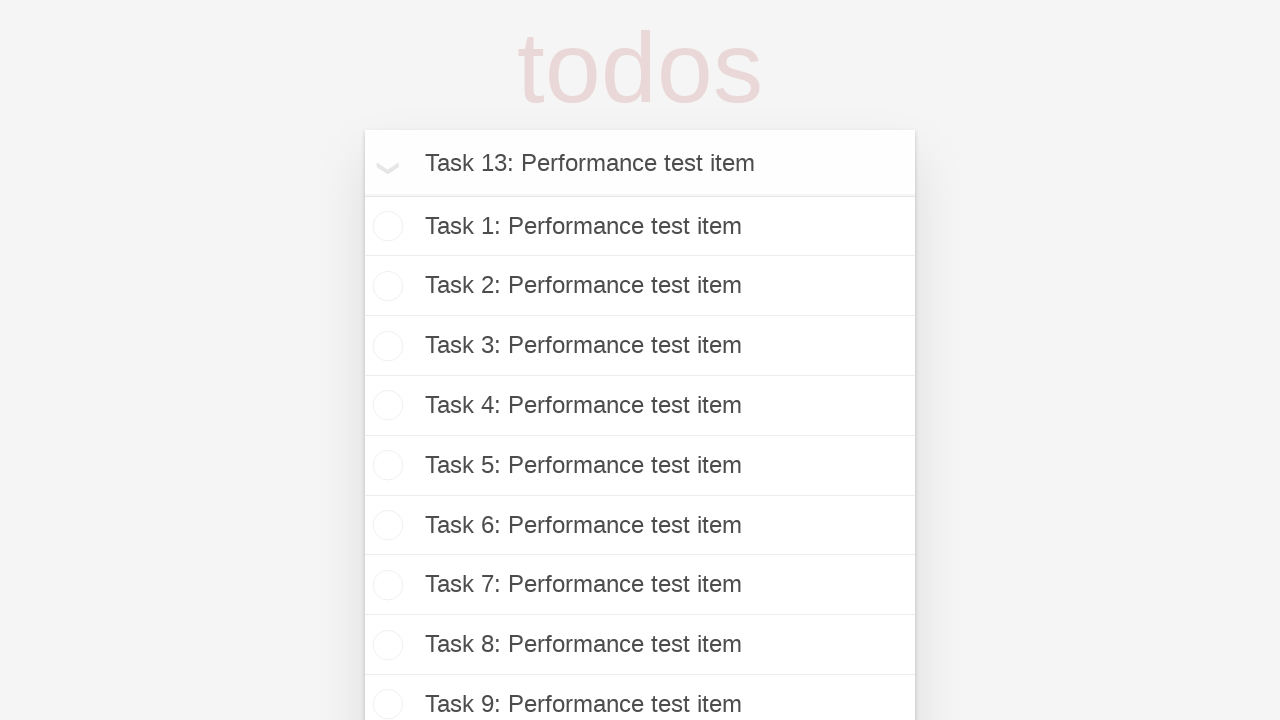

Pressed Enter to add task 13 of 100 on internal:attr=[placeholder="What needs to be done?"i]
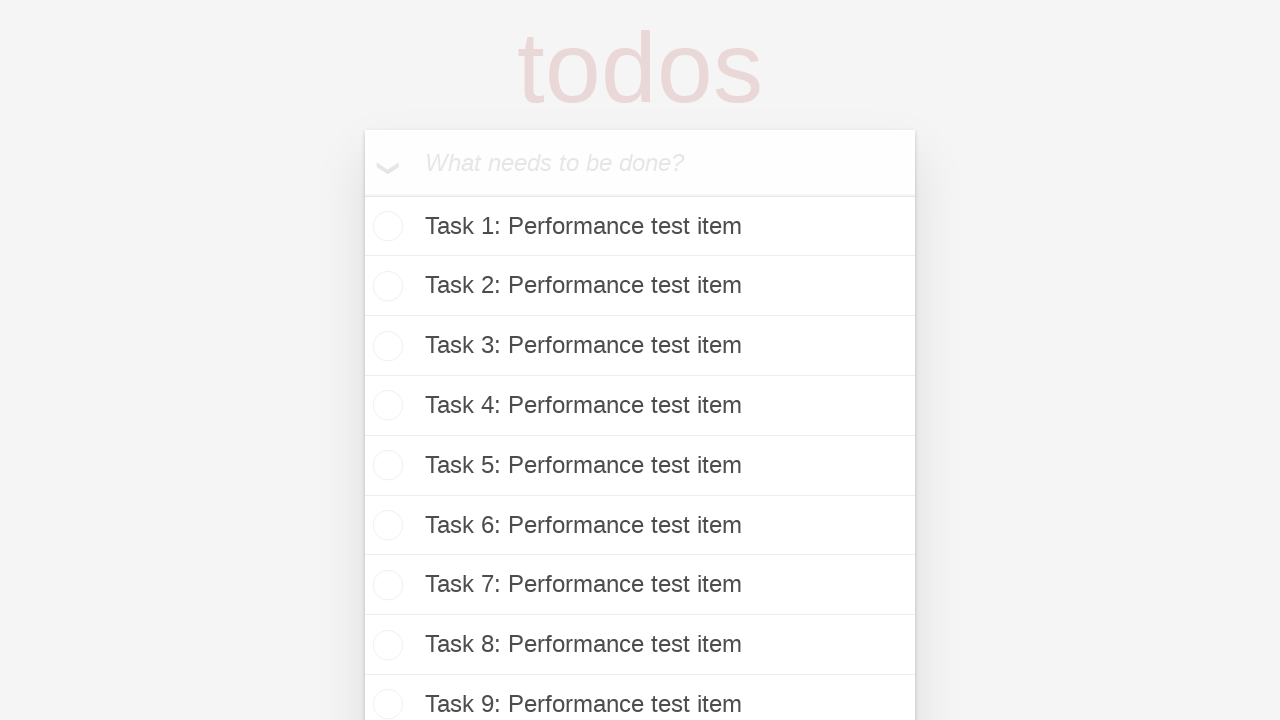

Filled task input with 'Task 14: Performance test item' on internal:attr=[placeholder="What needs to be done?"i]
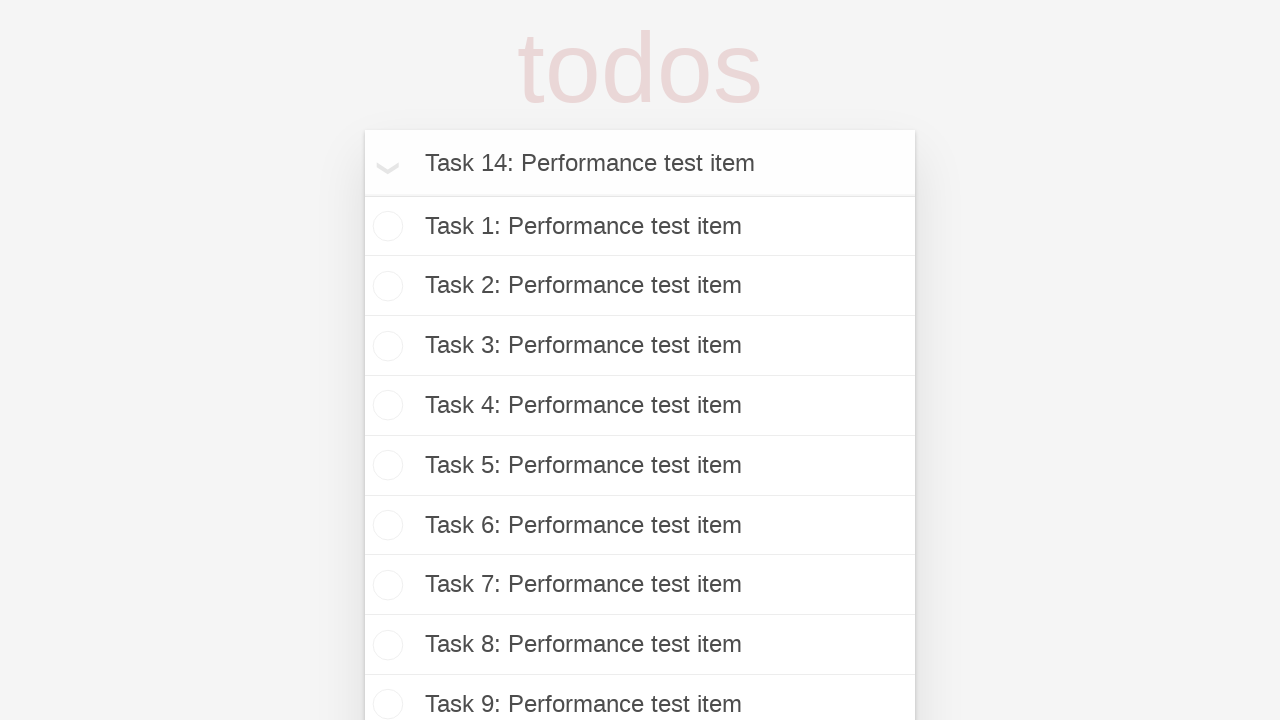

Pressed Enter to add task 14 of 100 on internal:attr=[placeholder="What needs to be done?"i]
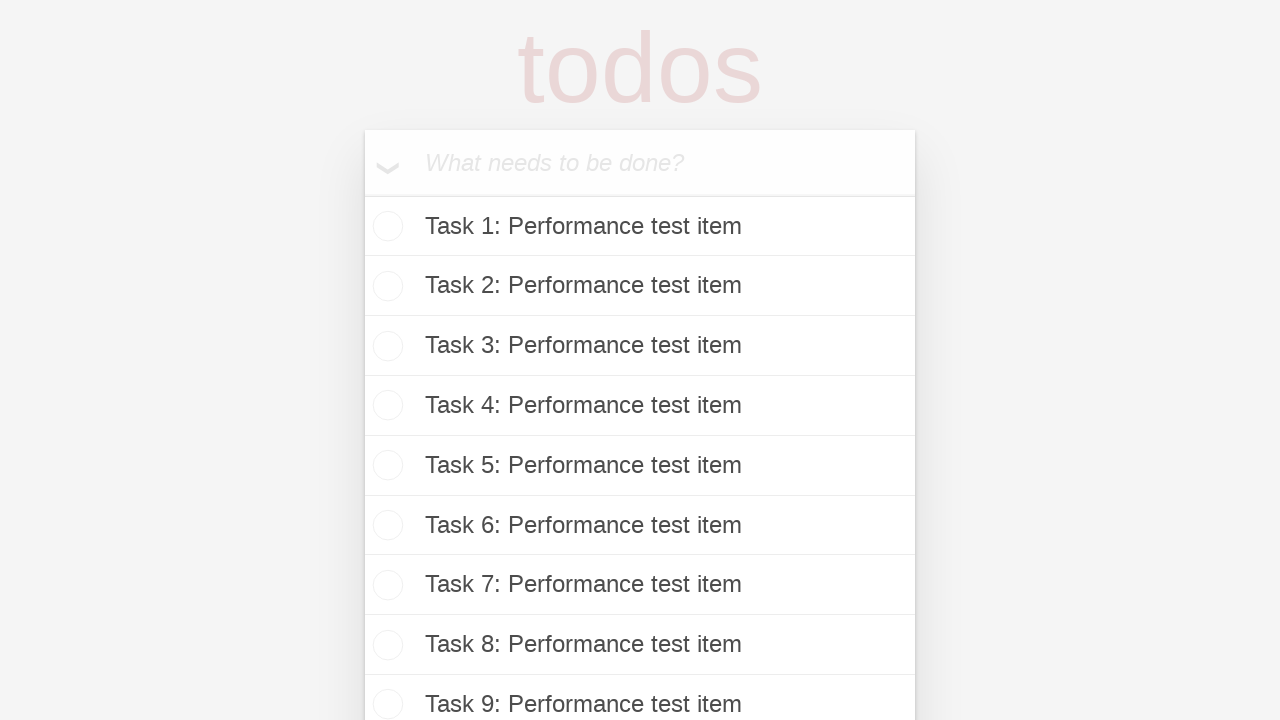

Filled task input with 'Task 15: Performance test item' on internal:attr=[placeholder="What needs to be done?"i]
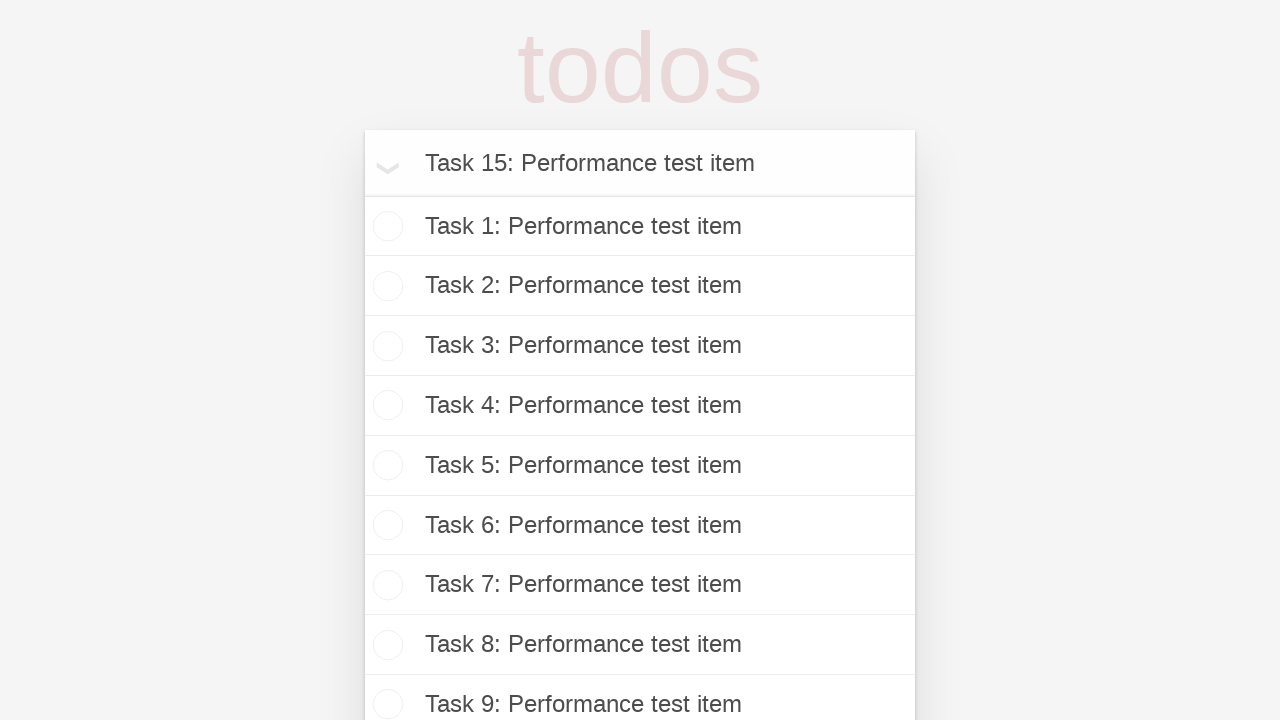

Pressed Enter to add task 15 of 100 on internal:attr=[placeholder="What needs to be done?"i]
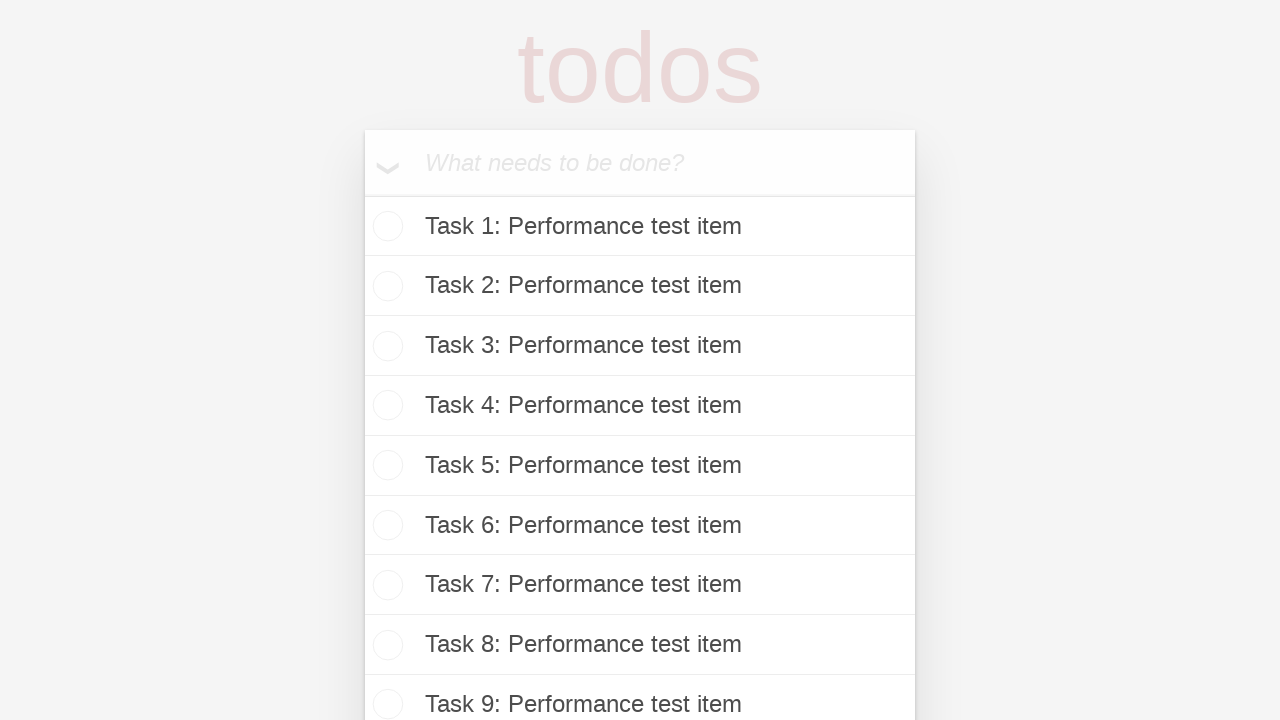

Filled task input with 'Task 16: Performance test item' on internal:attr=[placeholder="What needs to be done?"i]
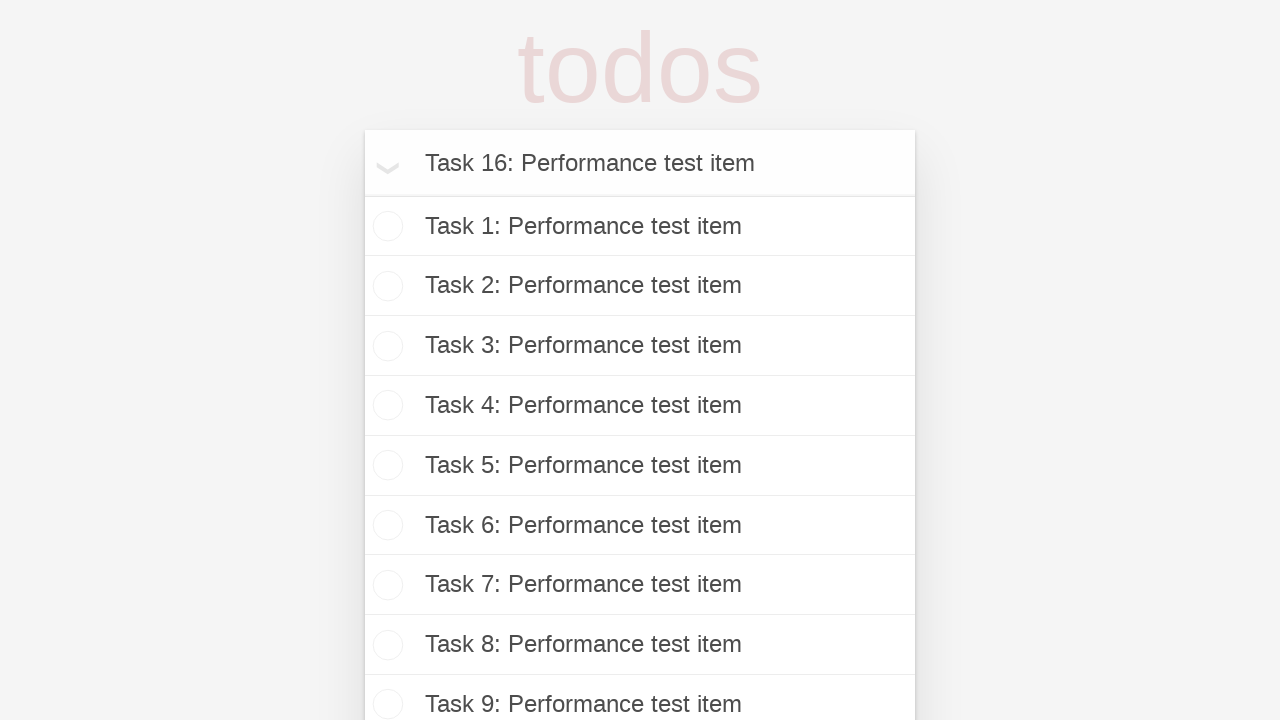

Pressed Enter to add task 16 of 100 on internal:attr=[placeholder="What needs to be done?"i]
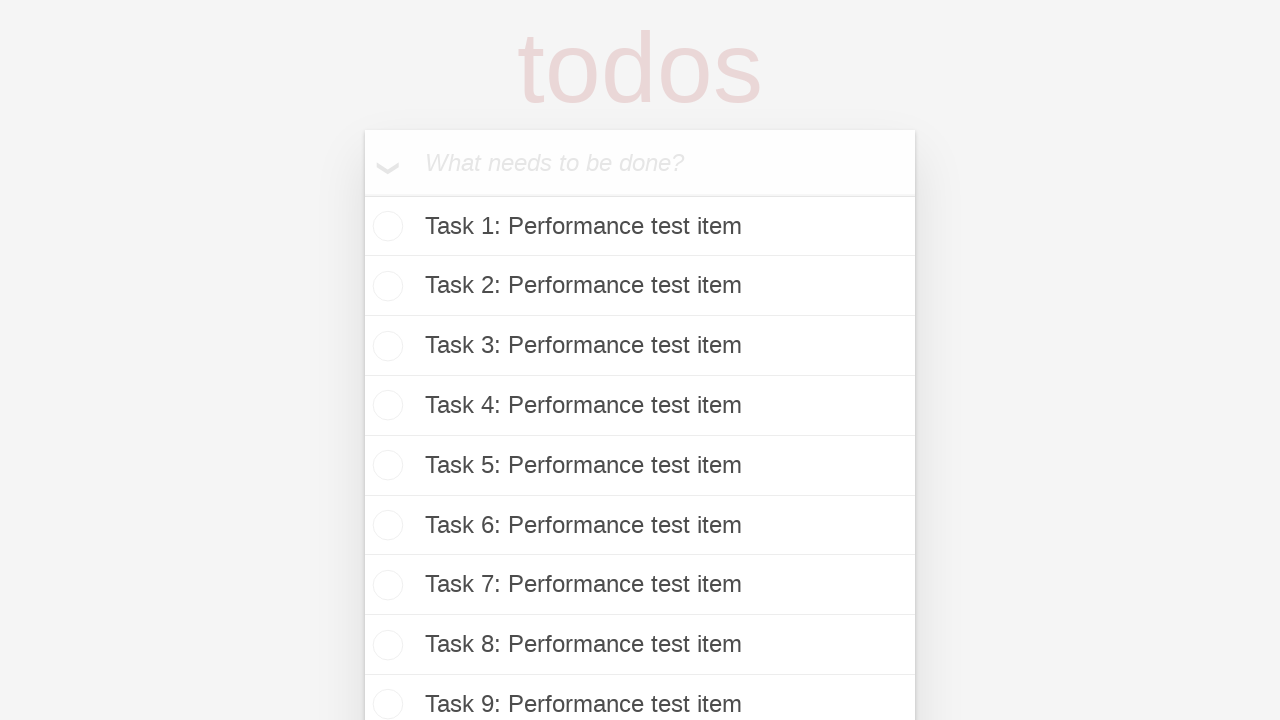

Filled task input with 'Task 17: Performance test item' on internal:attr=[placeholder="What needs to be done?"i]
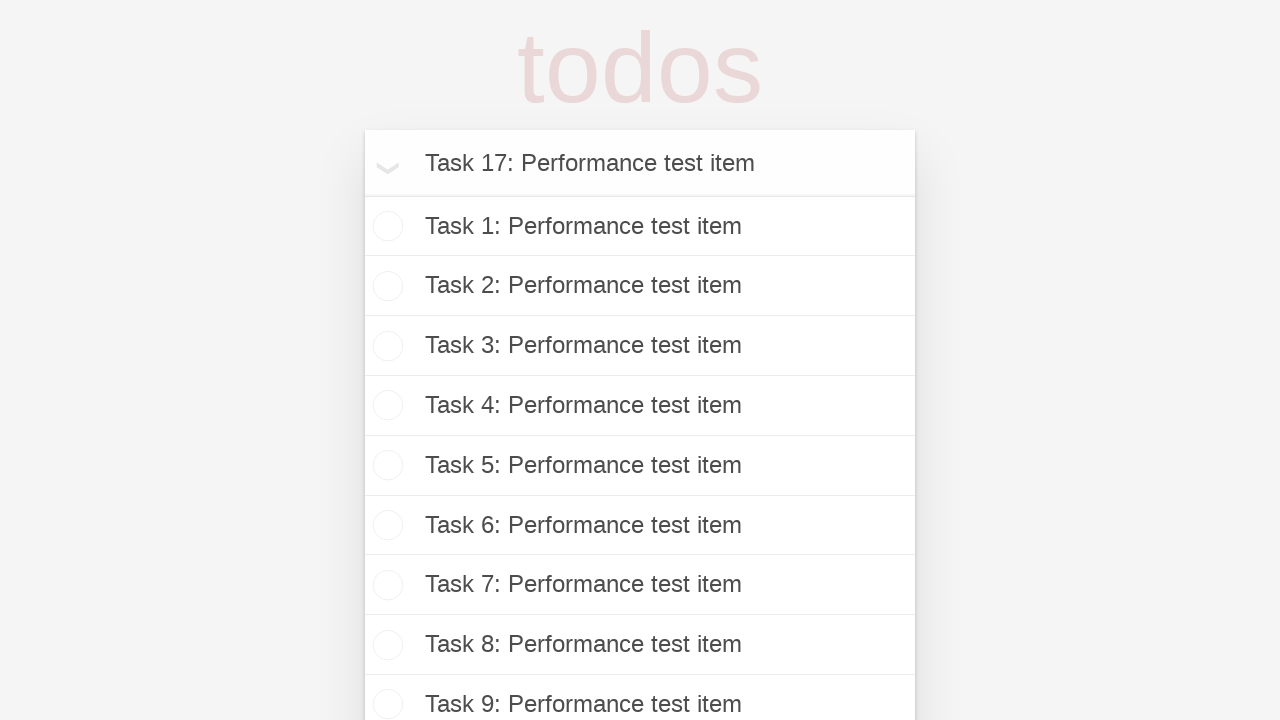

Pressed Enter to add task 17 of 100 on internal:attr=[placeholder="What needs to be done?"i]
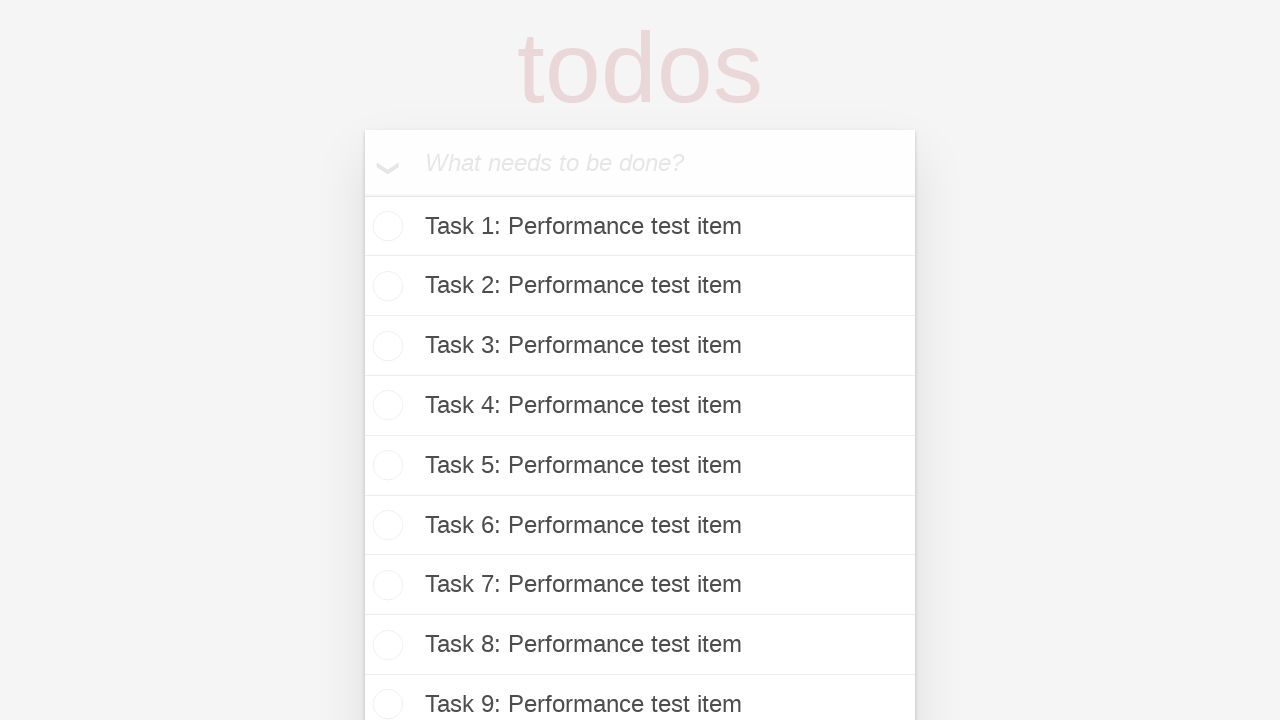

Filled task input with 'Task 18: Performance test item' on internal:attr=[placeholder="What needs to be done?"i]
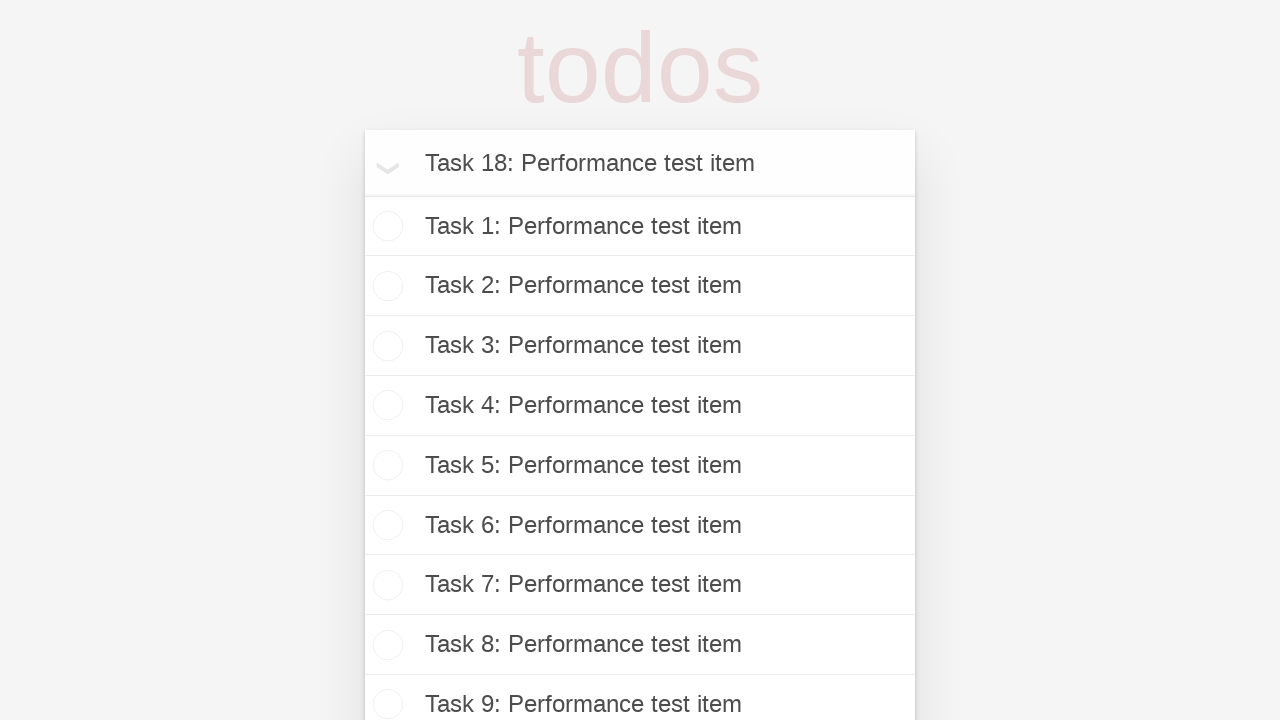

Pressed Enter to add task 18 of 100 on internal:attr=[placeholder="What needs to be done?"i]
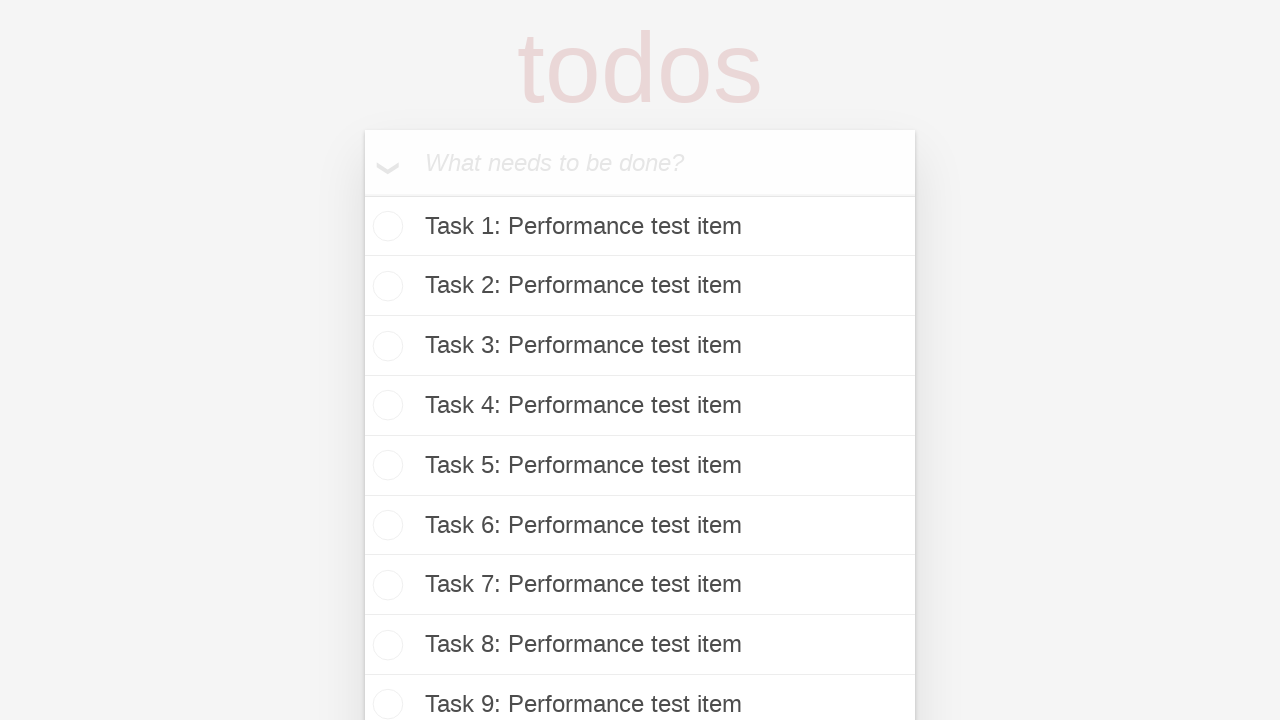

Filled task input with 'Task 19: Performance test item' on internal:attr=[placeholder="What needs to be done?"i]
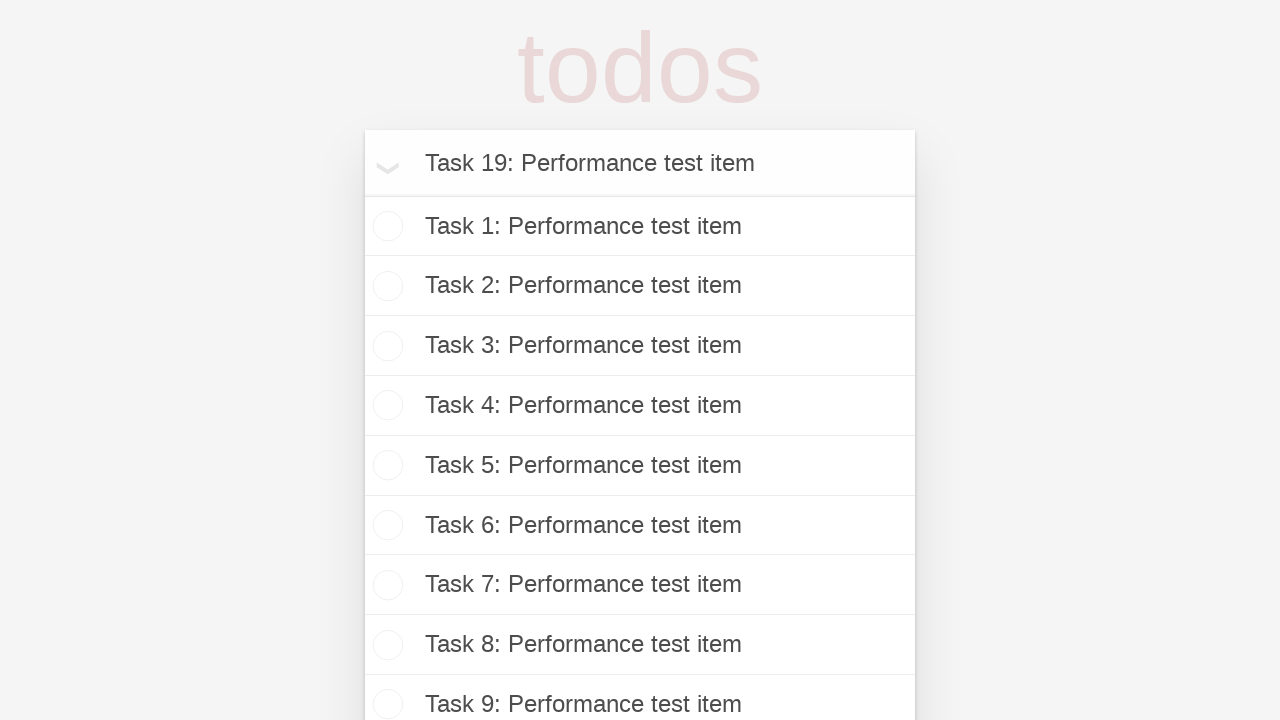

Pressed Enter to add task 19 of 100 on internal:attr=[placeholder="What needs to be done?"i]
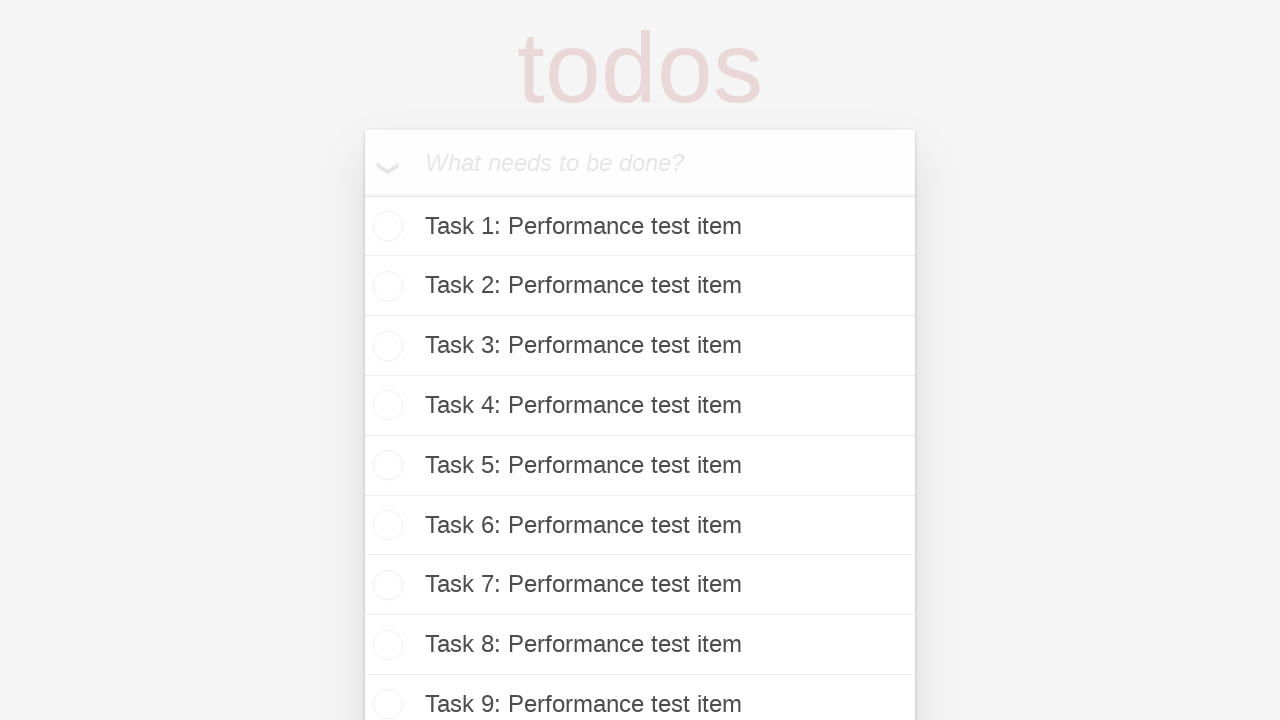

Filled task input with 'Task 20: Performance test item' on internal:attr=[placeholder="What needs to be done?"i]
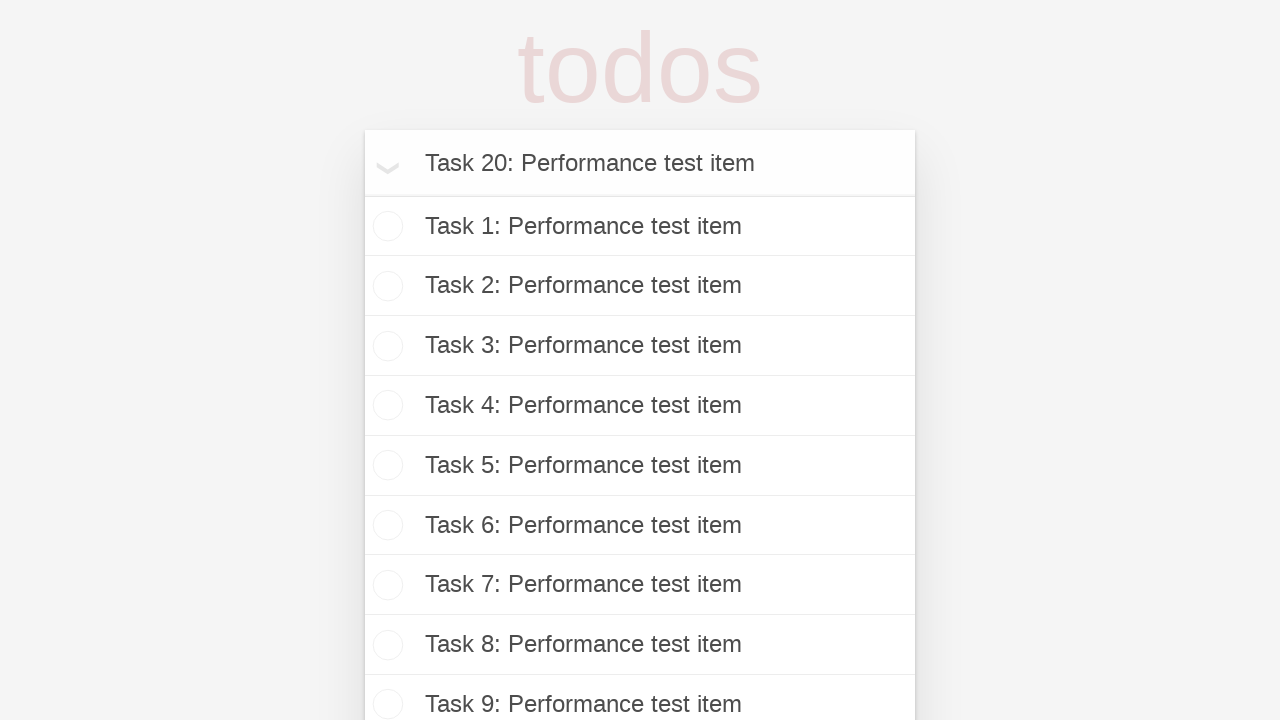

Pressed Enter to add task 20 of 100 on internal:attr=[placeholder="What needs to be done?"i]
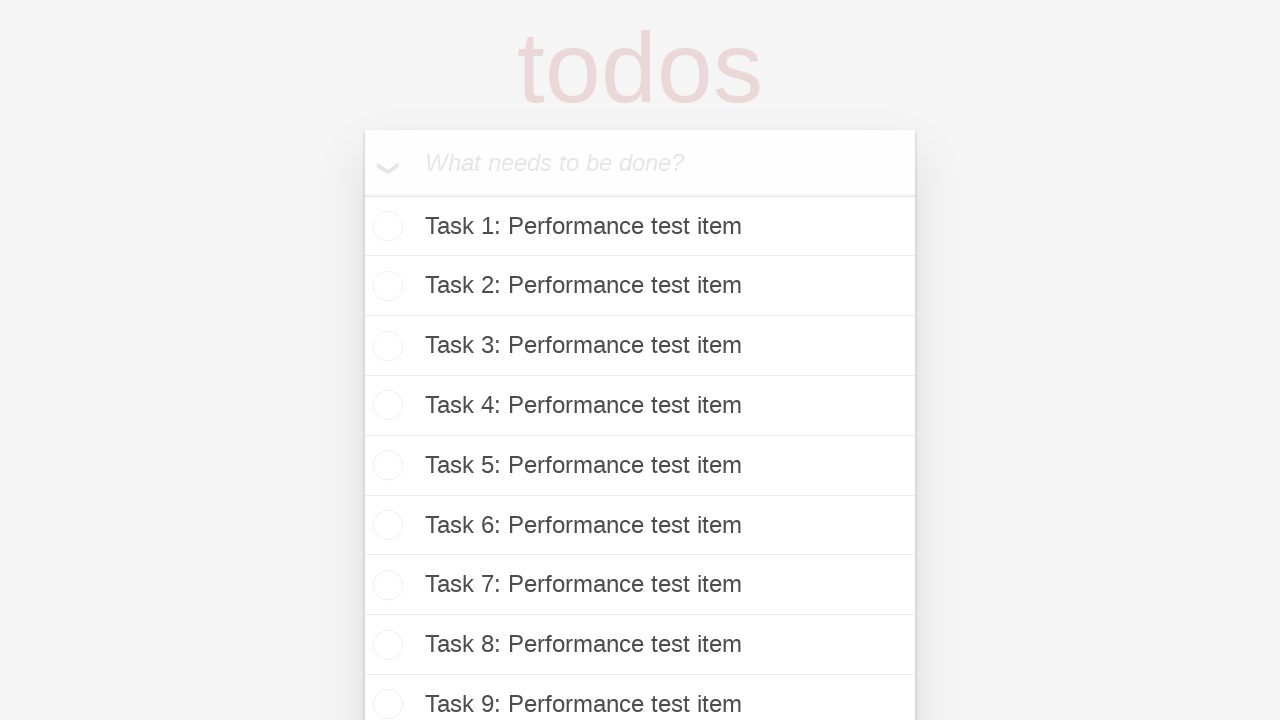

Filled task input with 'Task 21: Performance test item' on internal:attr=[placeholder="What needs to be done?"i]
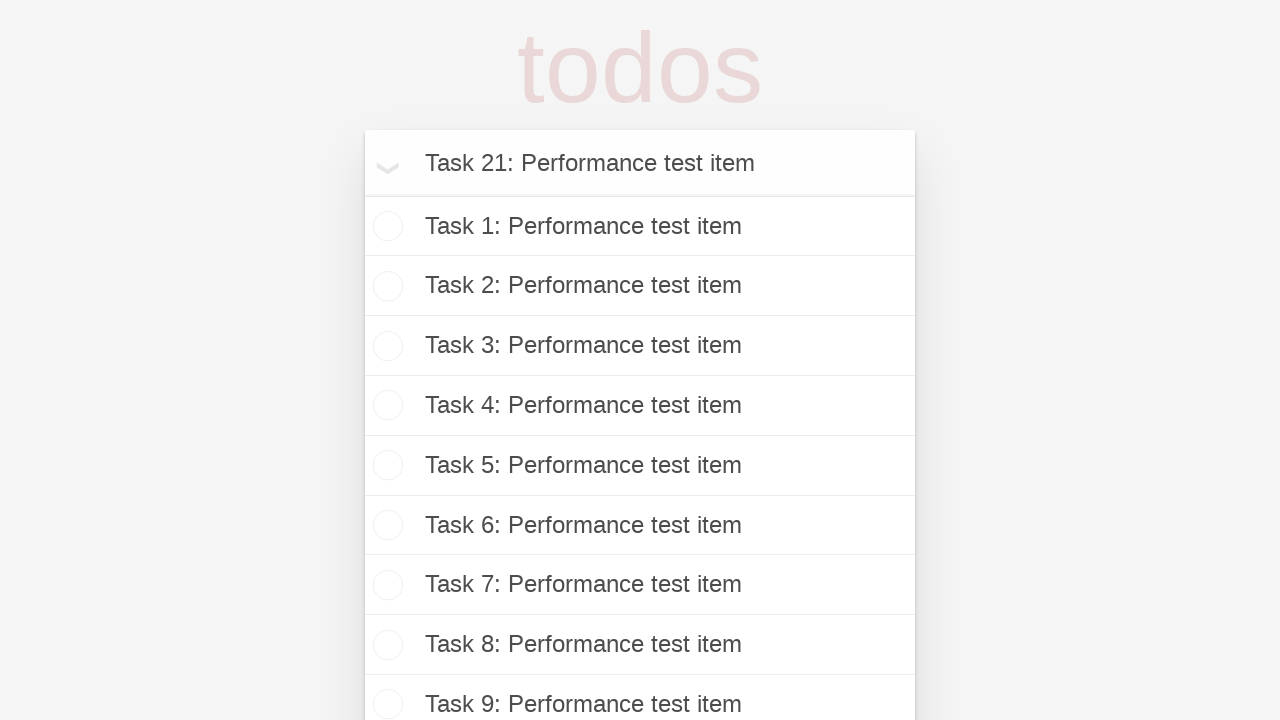

Pressed Enter to add task 21 of 100 on internal:attr=[placeholder="What needs to be done?"i]
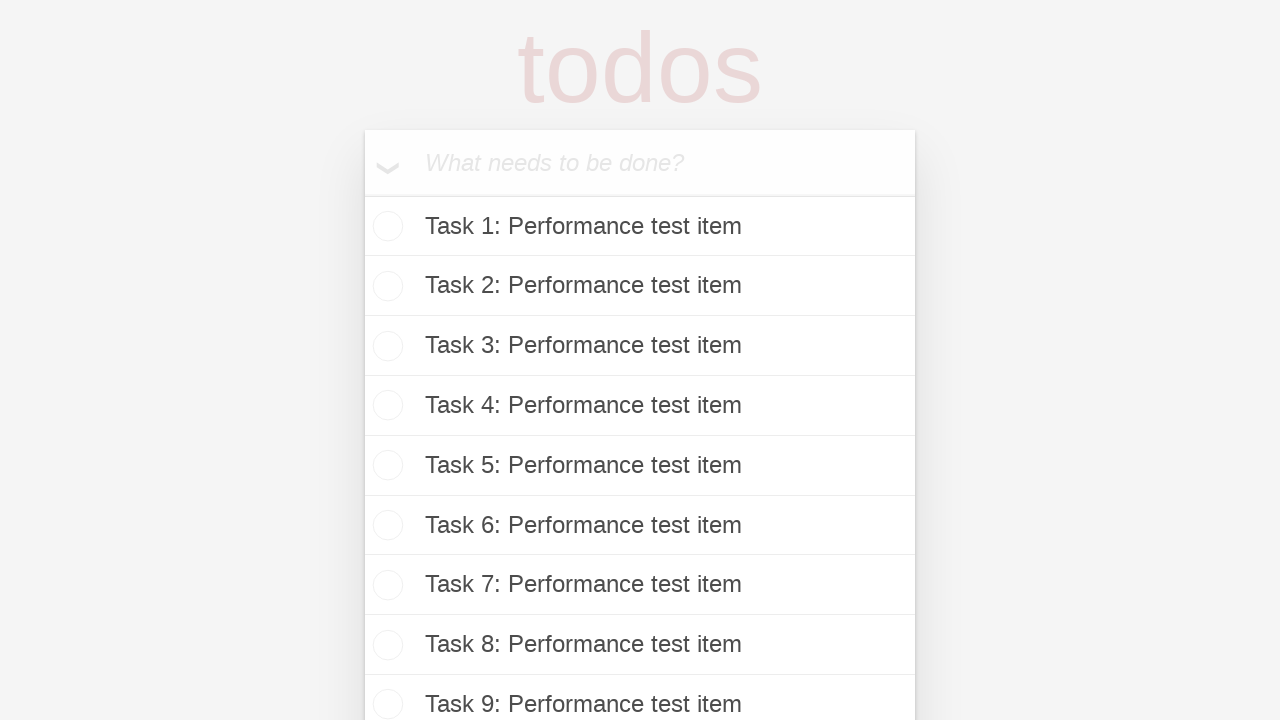

Filled task input with 'Task 22: Performance test item' on internal:attr=[placeholder="What needs to be done?"i]
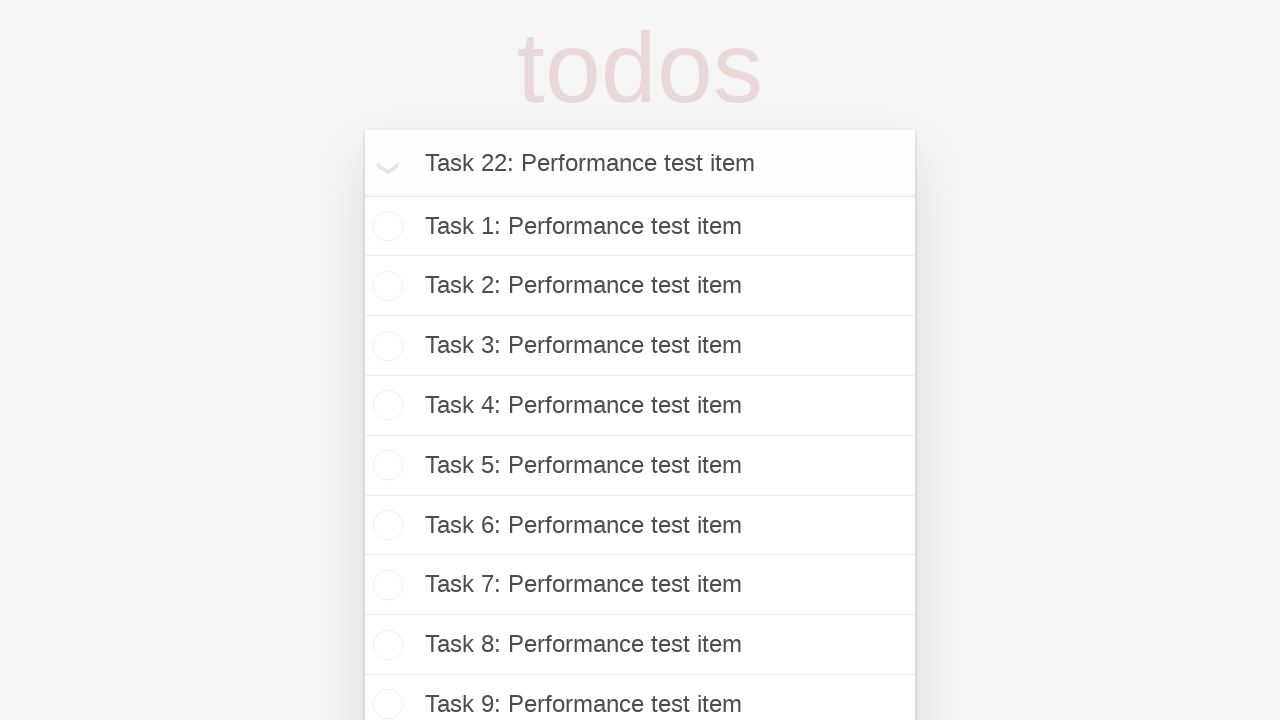

Pressed Enter to add task 22 of 100 on internal:attr=[placeholder="What needs to be done?"i]
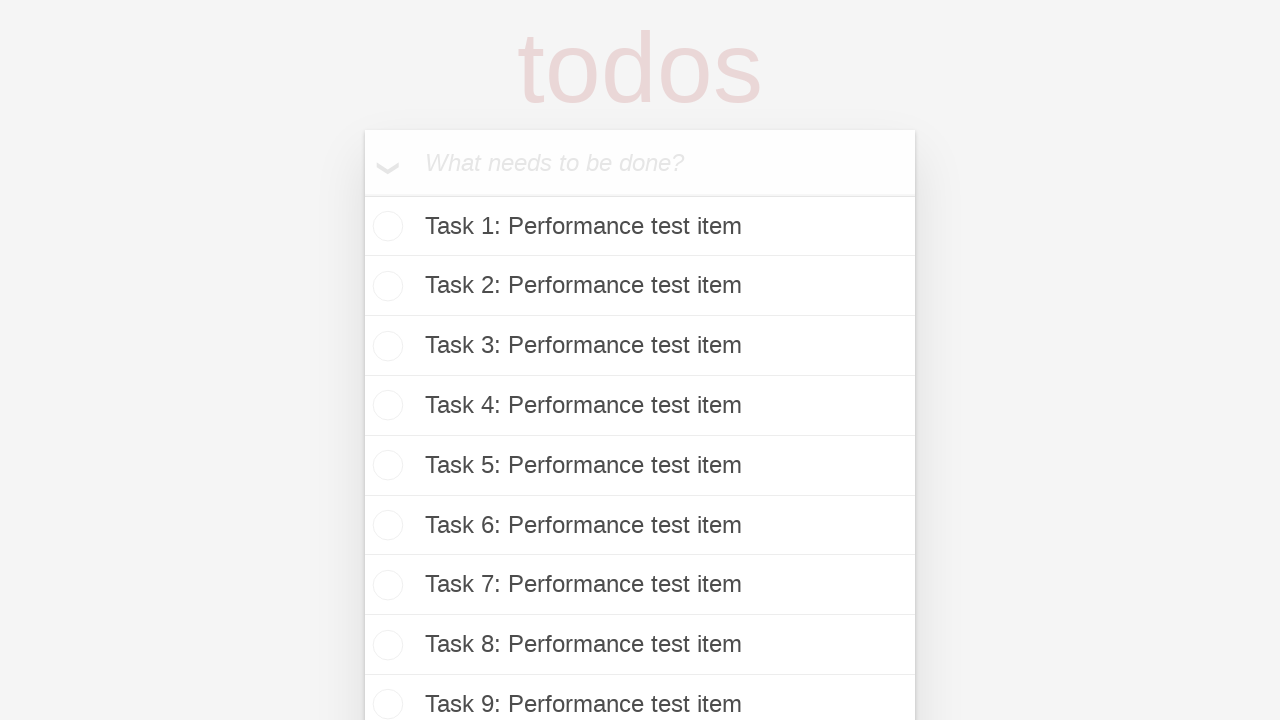

Filled task input with 'Task 23: Performance test item' on internal:attr=[placeholder="What needs to be done?"i]
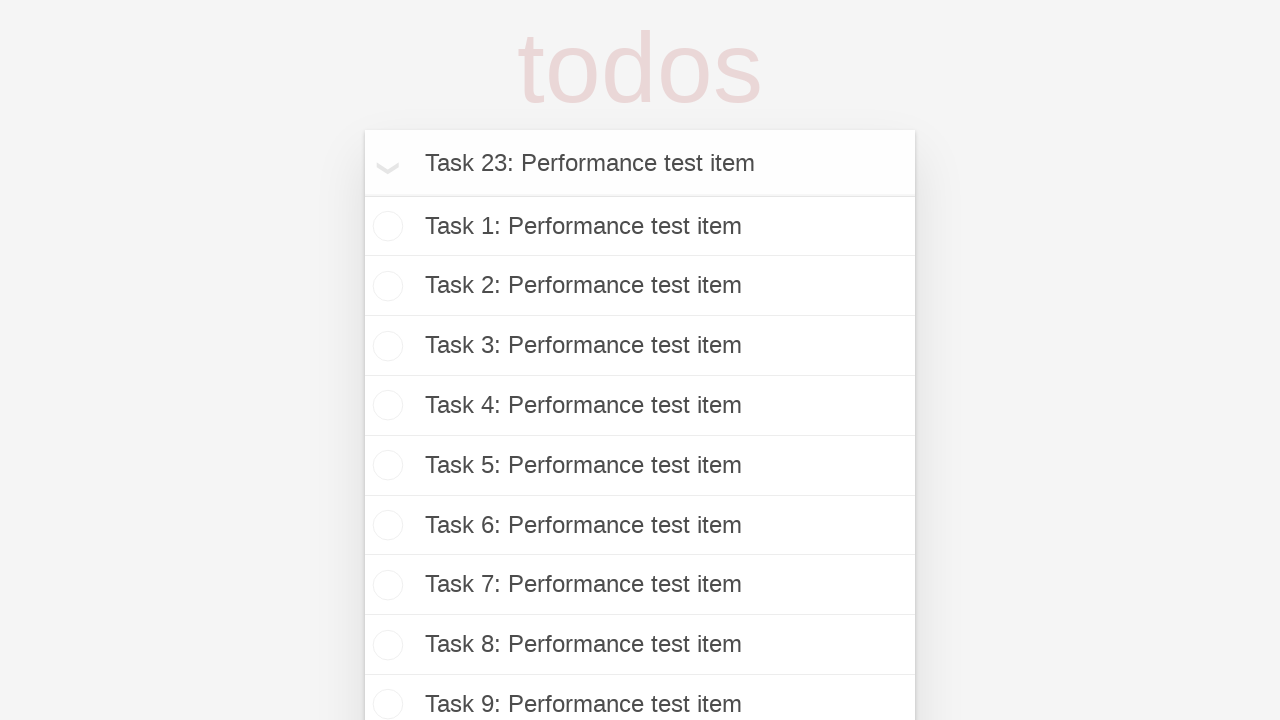

Pressed Enter to add task 23 of 100 on internal:attr=[placeholder="What needs to be done?"i]
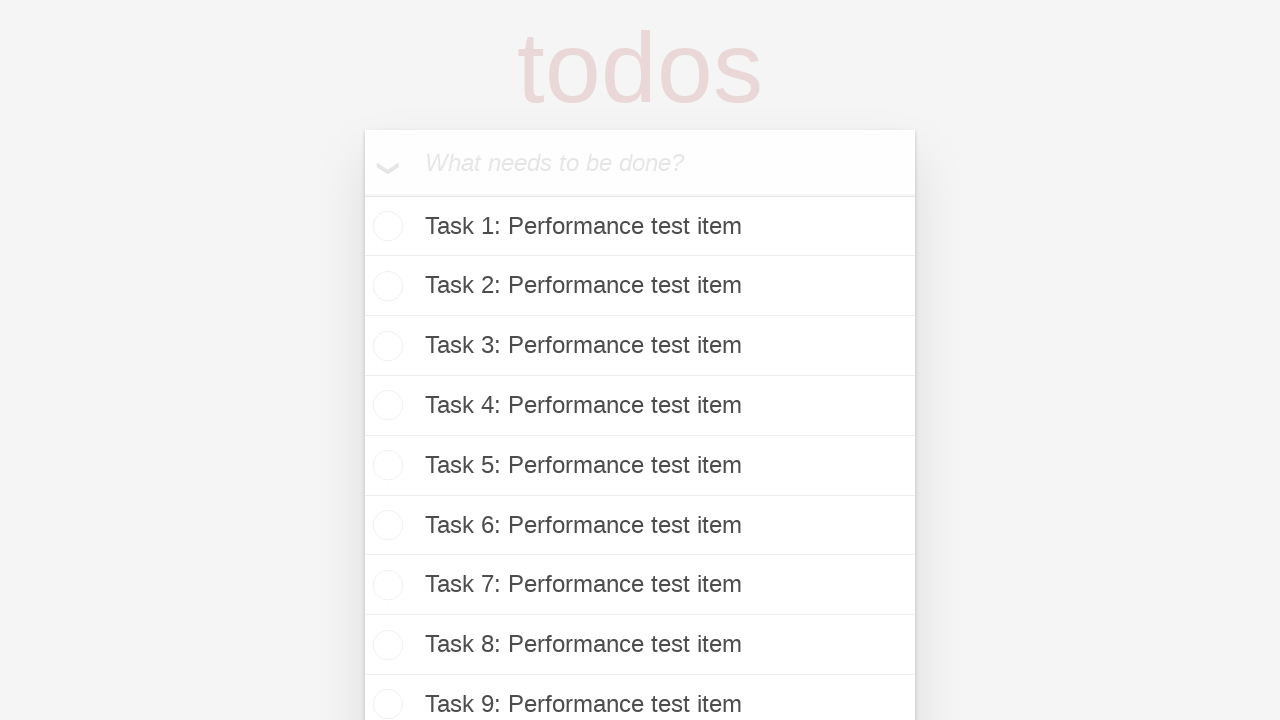

Filled task input with 'Task 24: Performance test item' on internal:attr=[placeholder="What needs to be done?"i]
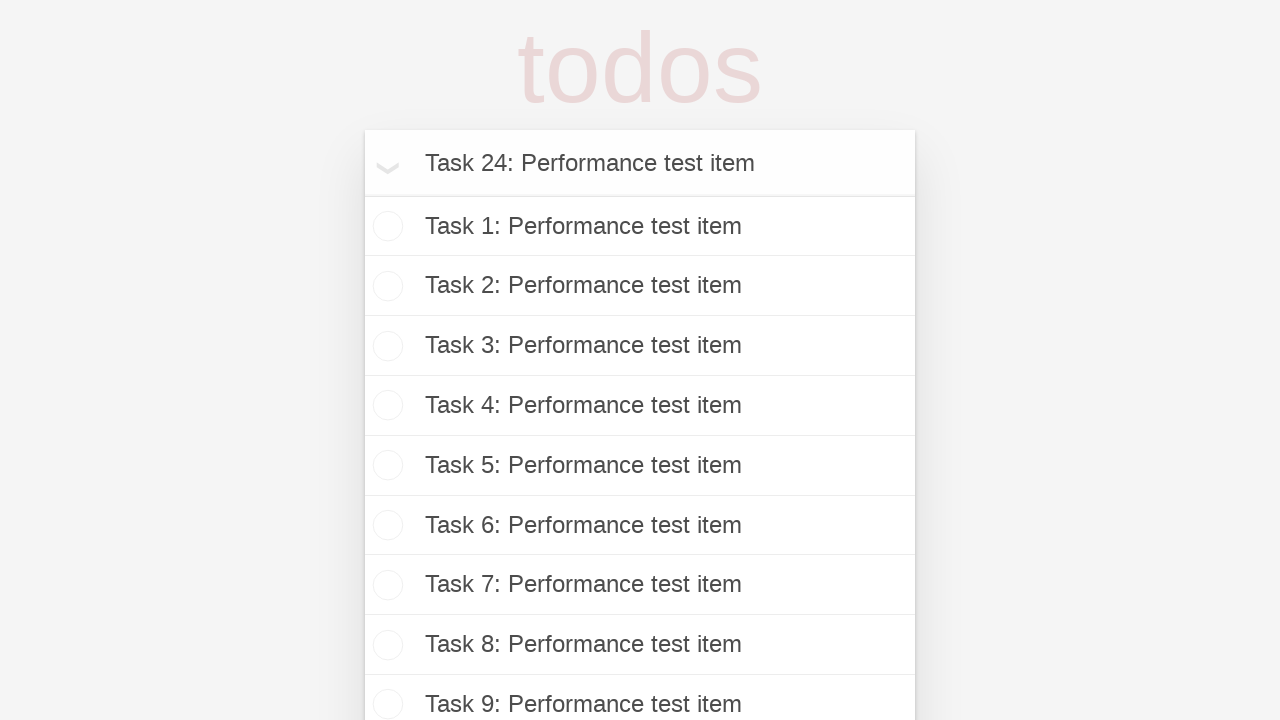

Pressed Enter to add task 24 of 100 on internal:attr=[placeholder="What needs to be done?"i]
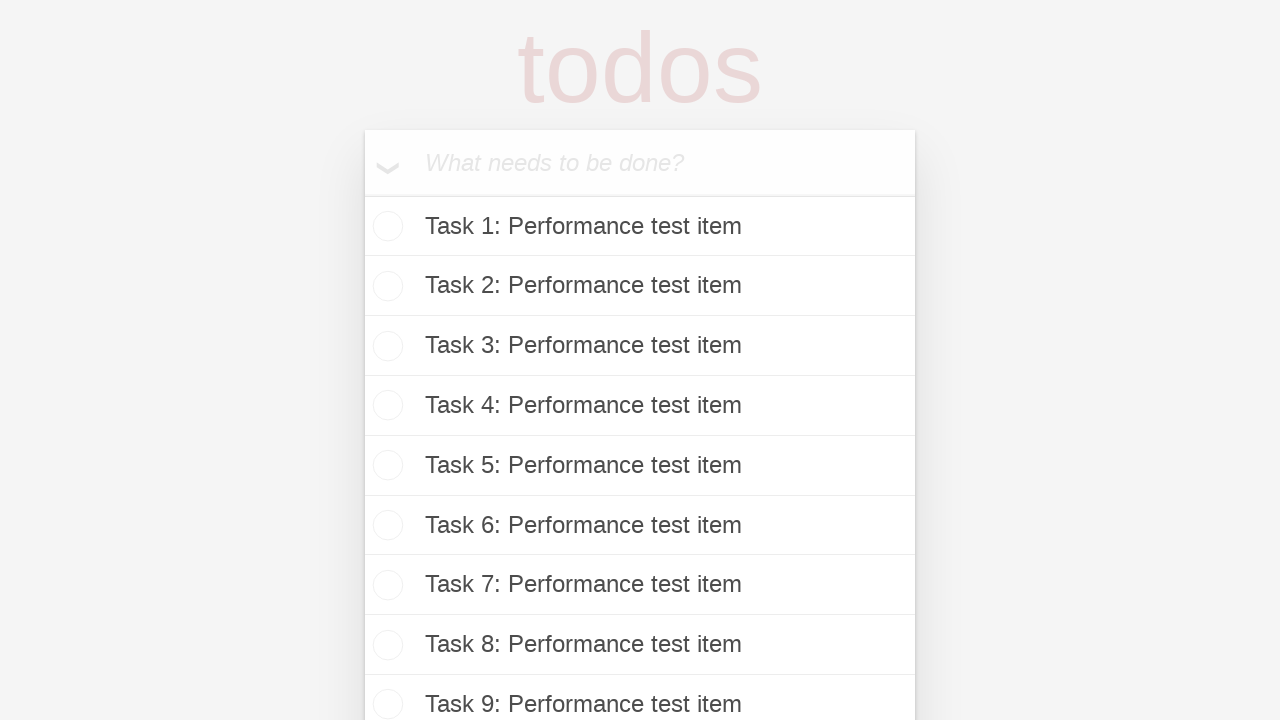

Filled task input with 'Task 25: Performance test item' on internal:attr=[placeholder="What needs to be done?"i]
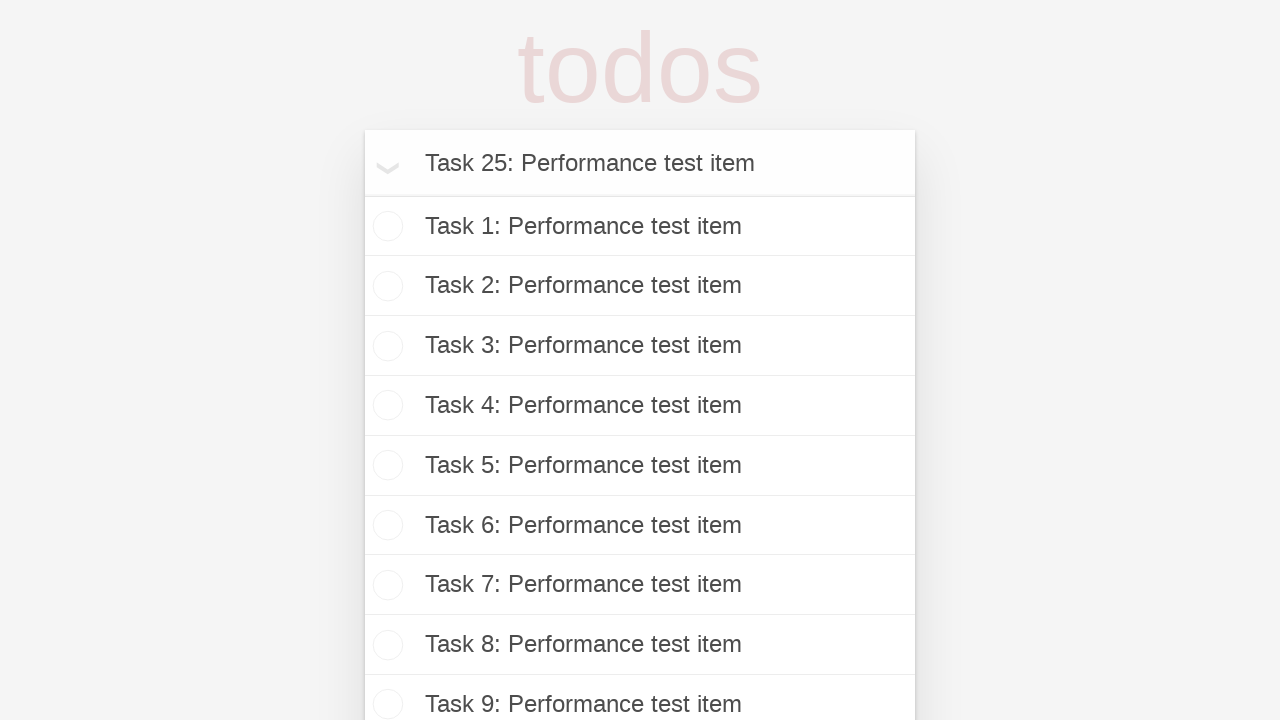

Pressed Enter to add task 25 of 100 on internal:attr=[placeholder="What needs to be done?"i]
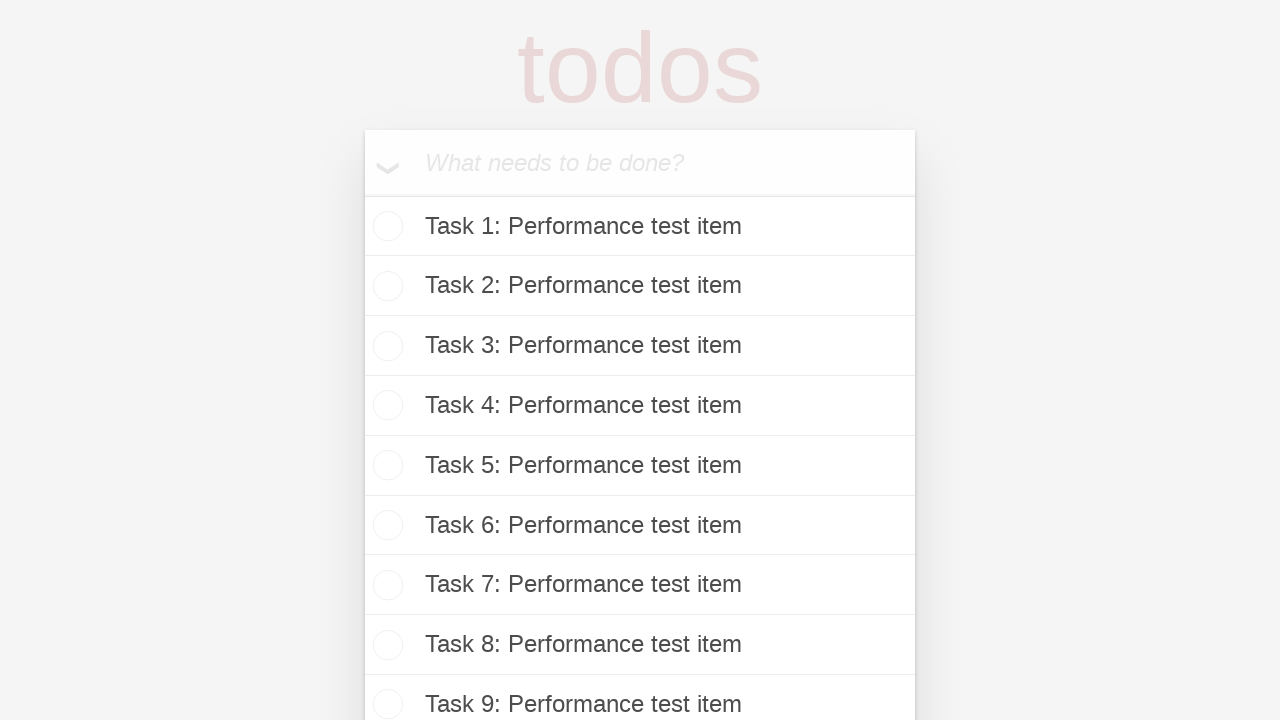

Filled task input with 'Task 26: Performance test item' on internal:attr=[placeholder="What needs to be done?"i]
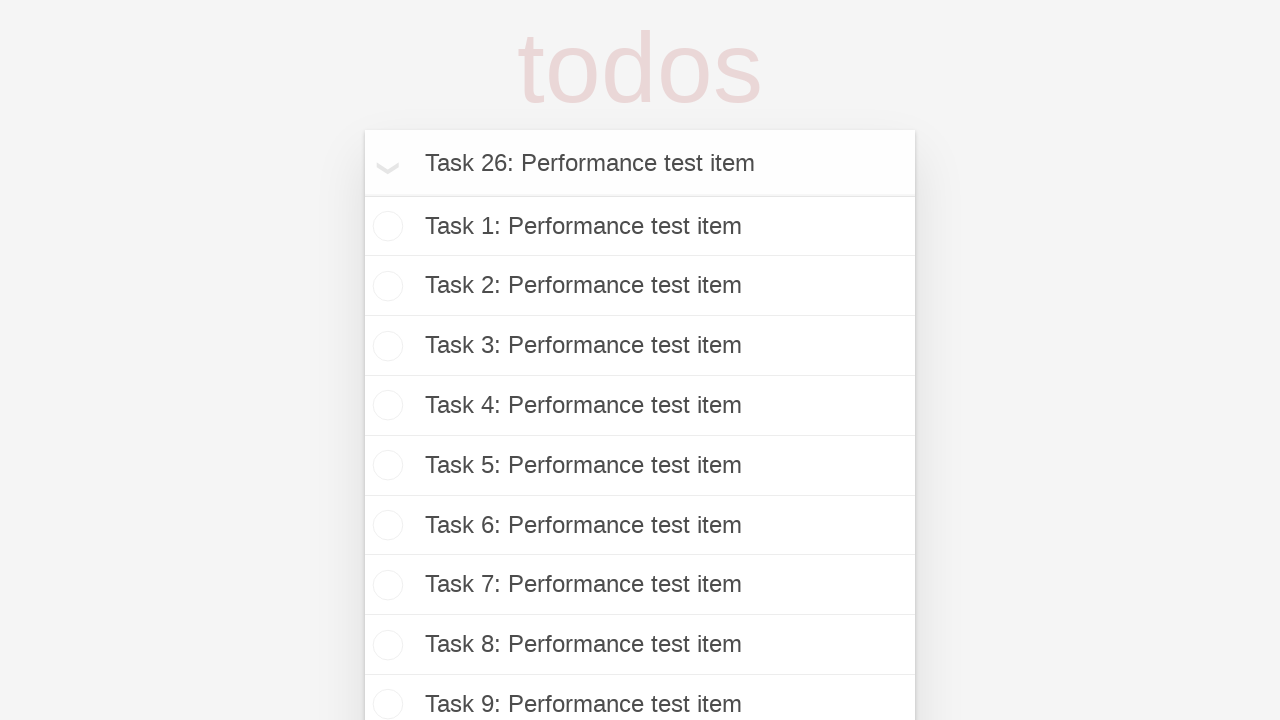

Pressed Enter to add task 26 of 100 on internal:attr=[placeholder="What needs to be done?"i]
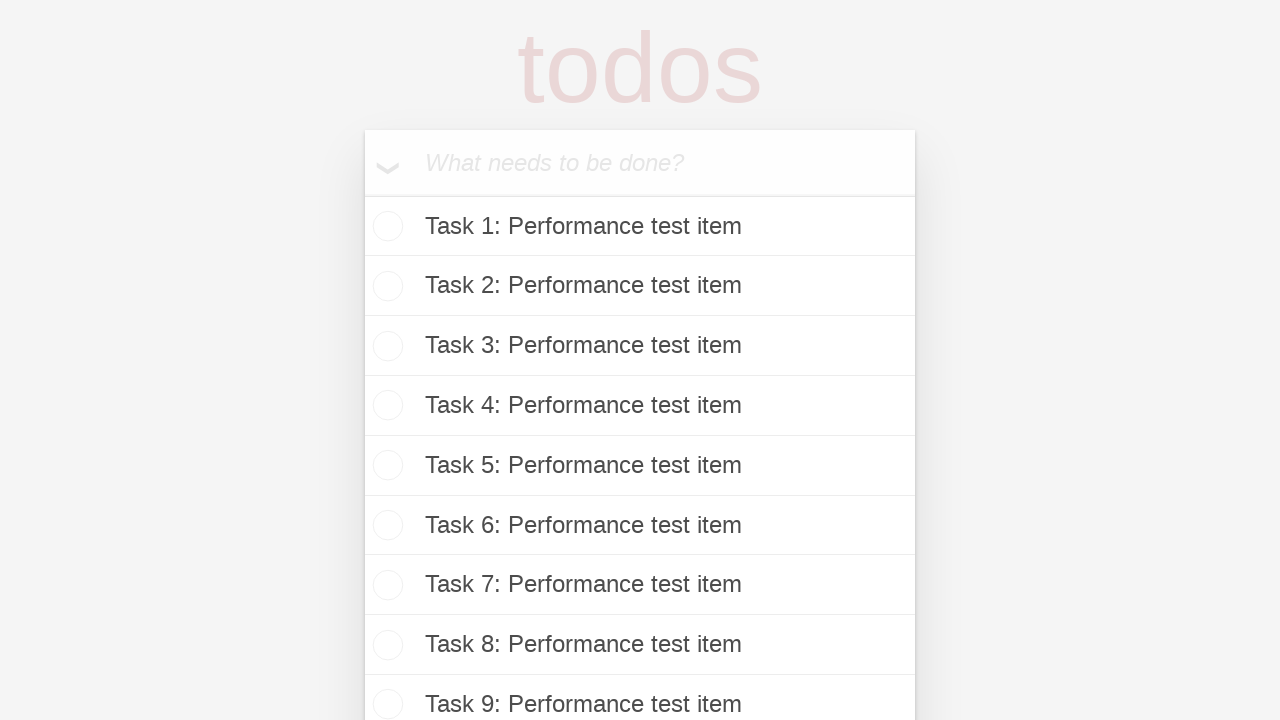

Filled task input with 'Task 27: Performance test item' on internal:attr=[placeholder="What needs to be done?"i]
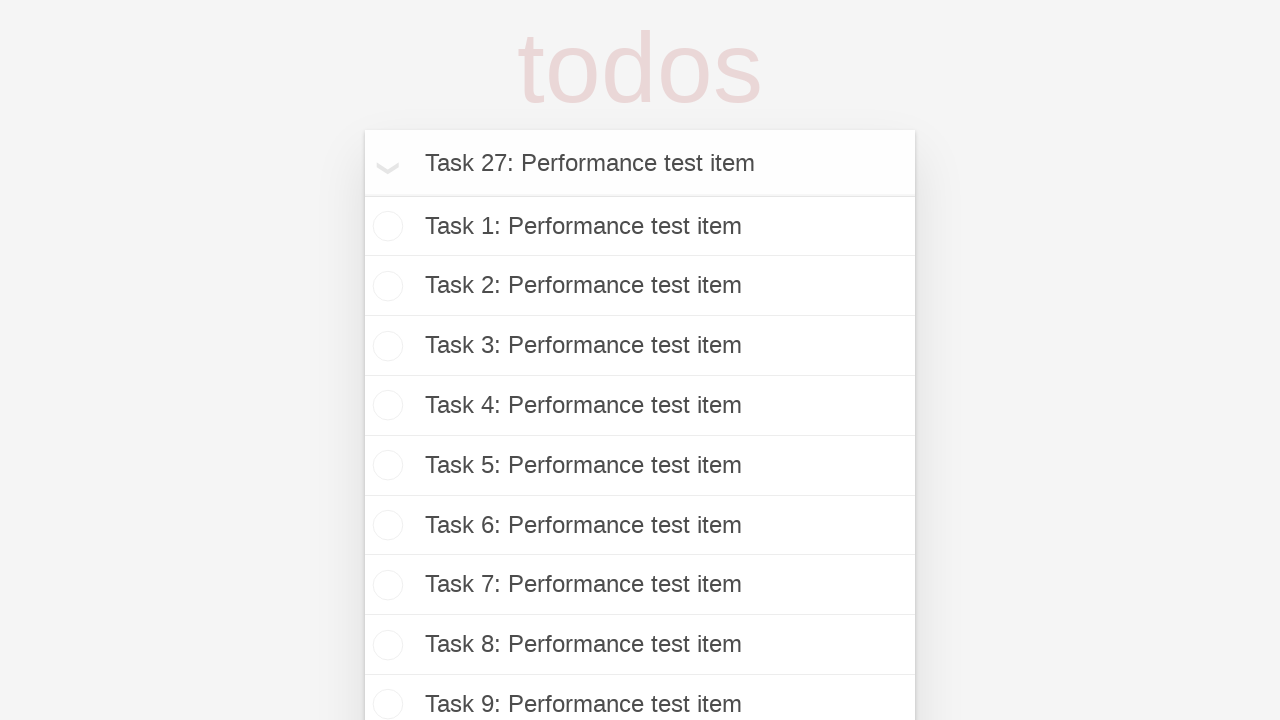

Pressed Enter to add task 27 of 100 on internal:attr=[placeholder="What needs to be done?"i]
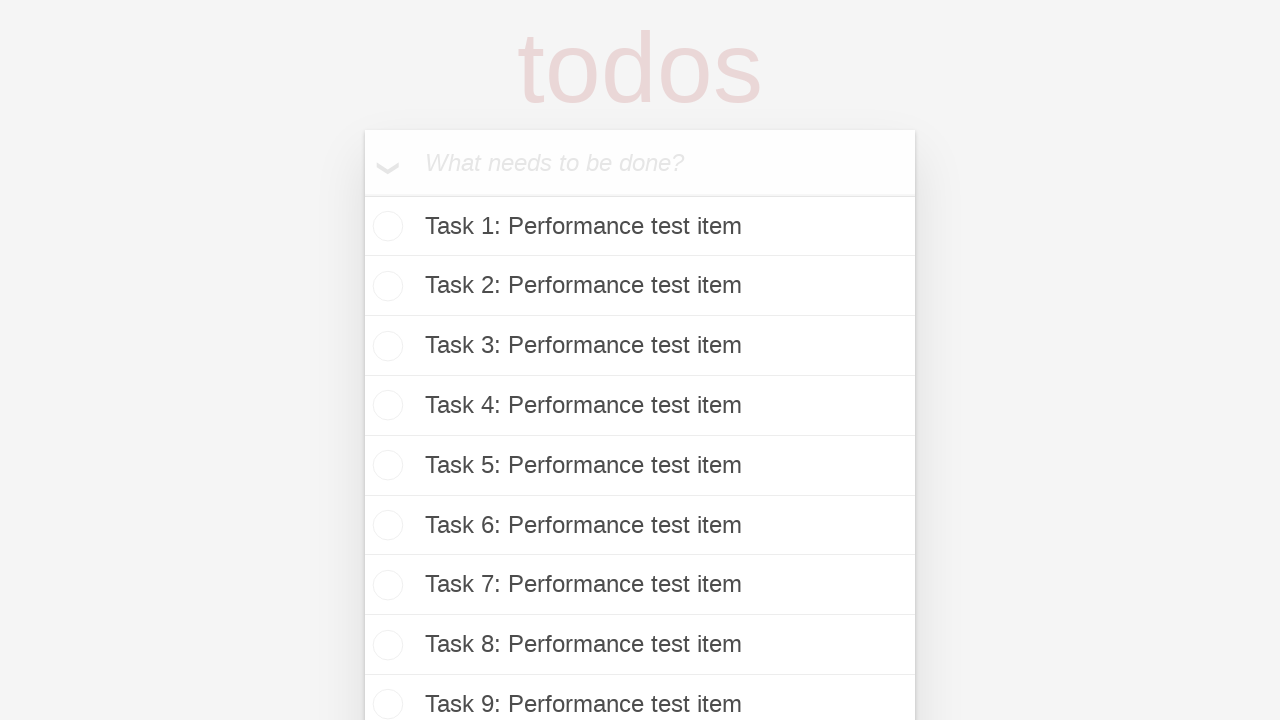

Filled task input with 'Task 28: Performance test item' on internal:attr=[placeholder="What needs to be done?"i]
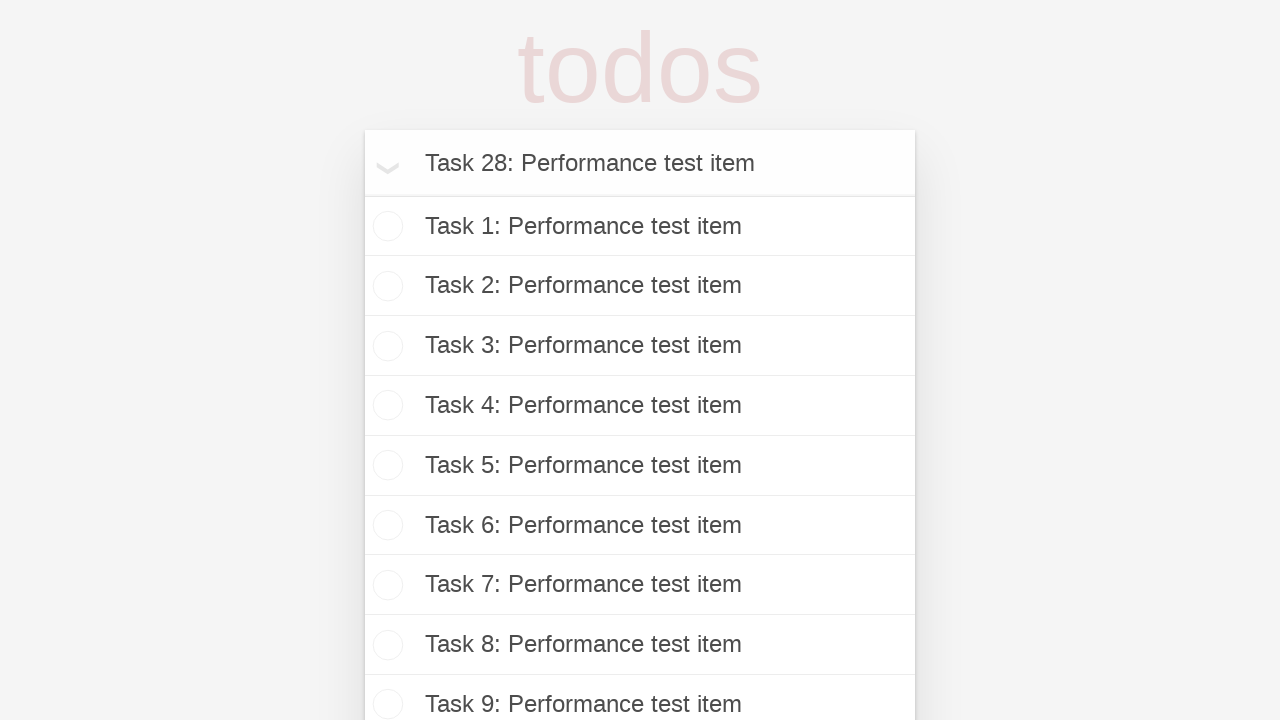

Pressed Enter to add task 28 of 100 on internal:attr=[placeholder="What needs to be done?"i]
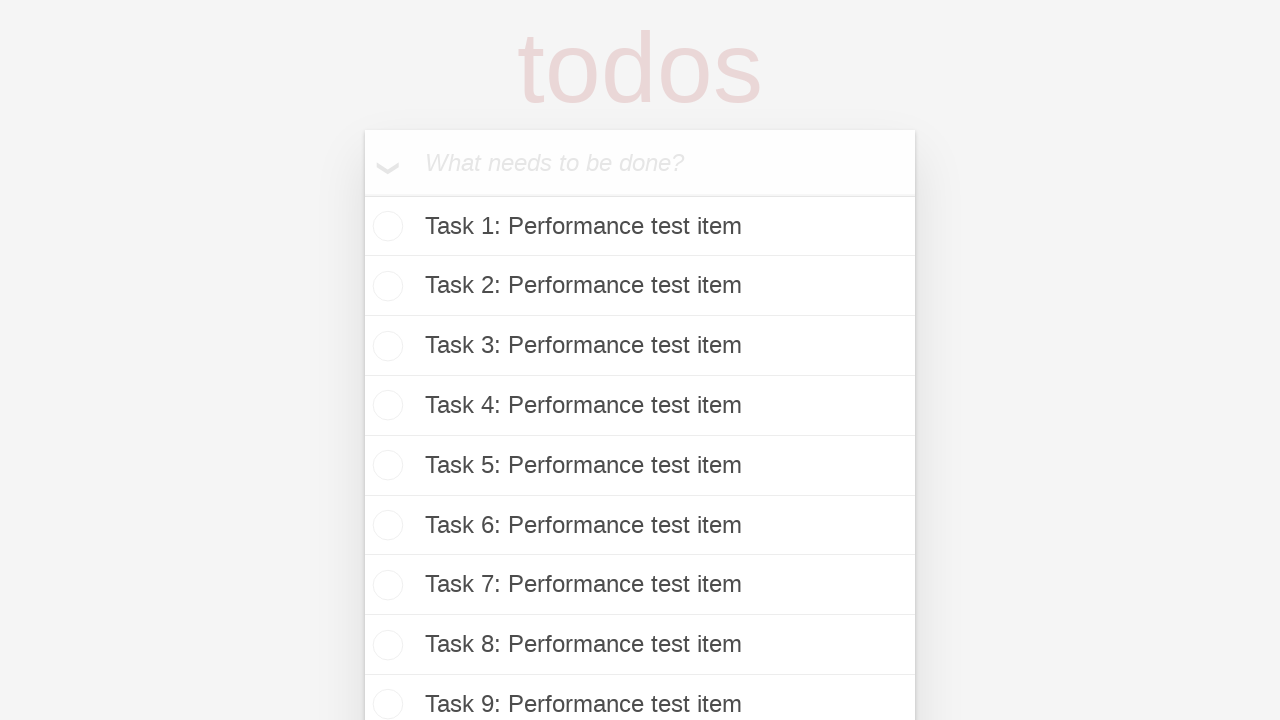

Filled task input with 'Task 29: Performance test item' on internal:attr=[placeholder="What needs to be done?"i]
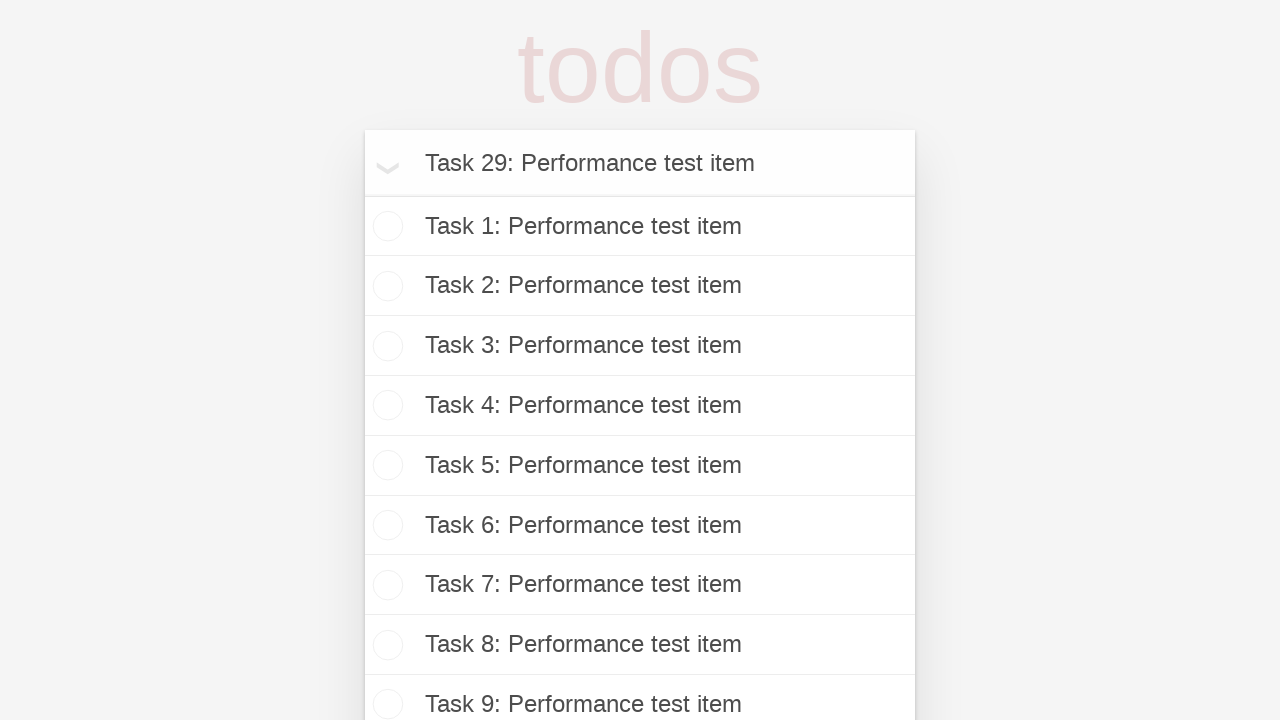

Pressed Enter to add task 29 of 100 on internal:attr=[placeholder="What needs to be done?"i]
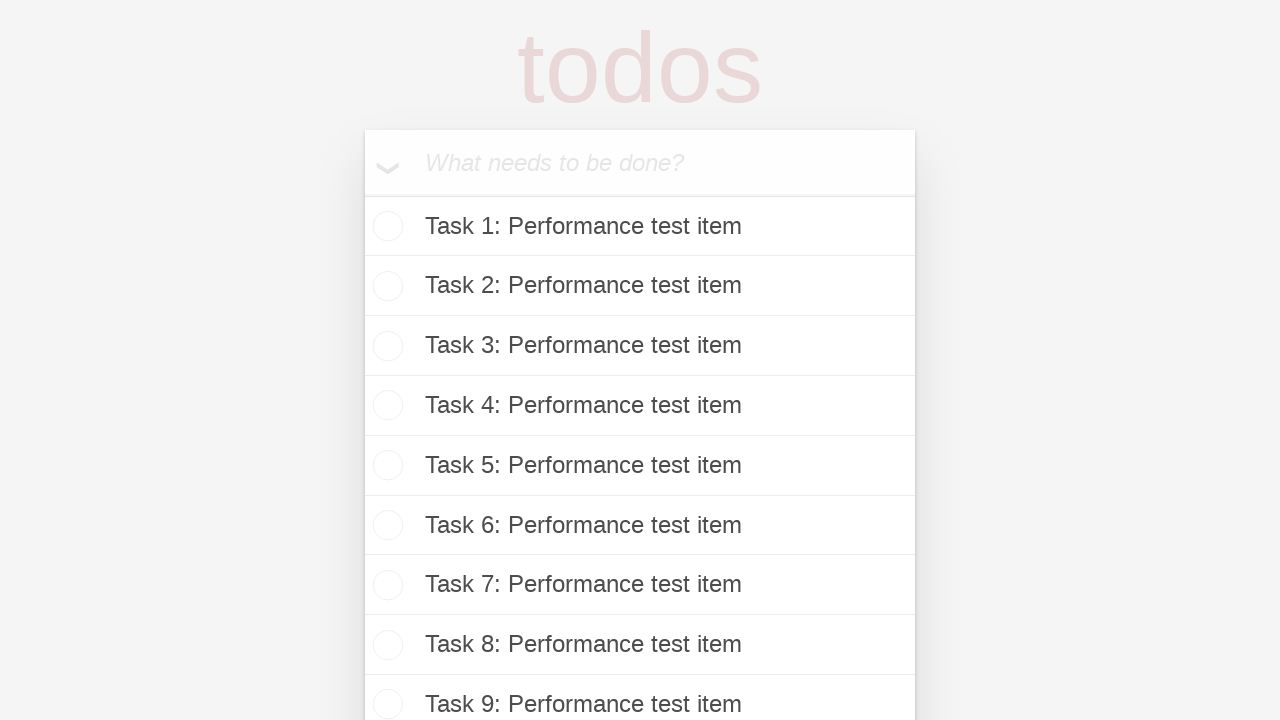

Filled task input with 'Task 30: Performance test item' on internal:attr=[placeholder="What needs to be done?"i]
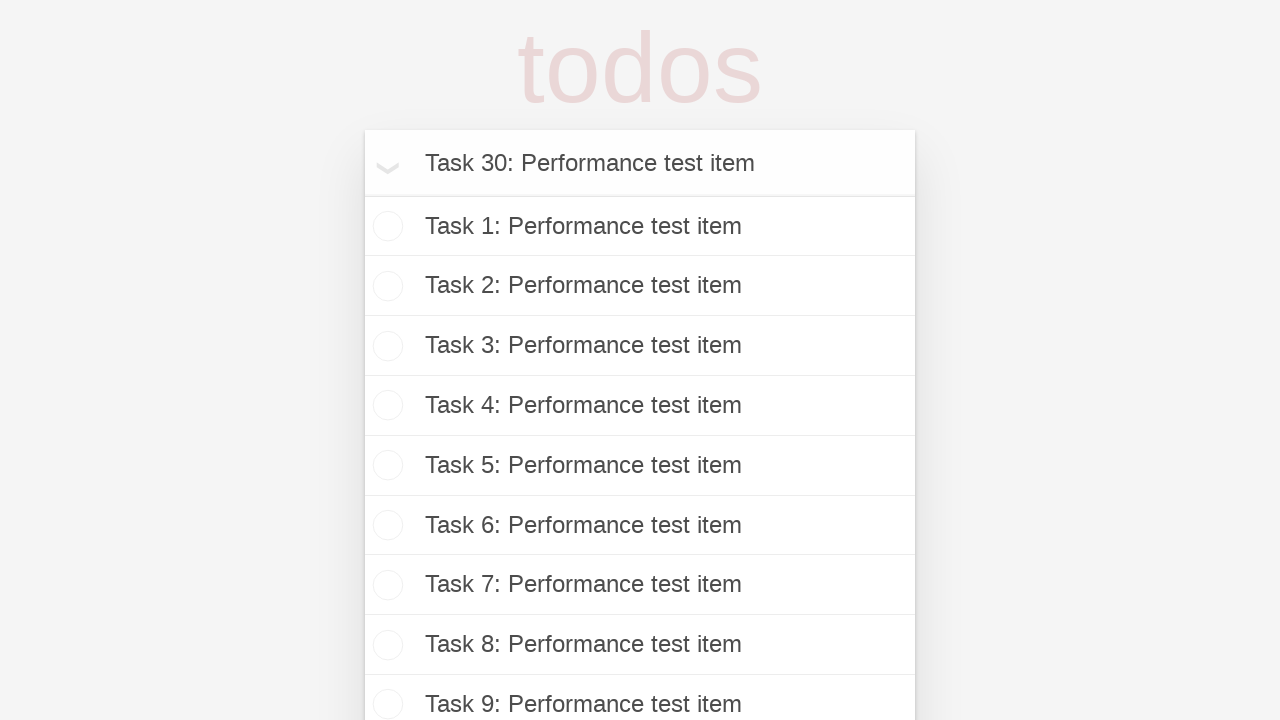

Pressed Enter to add task 30 of 100 on internal:attr=[placeholder="What needs to be done?"i]
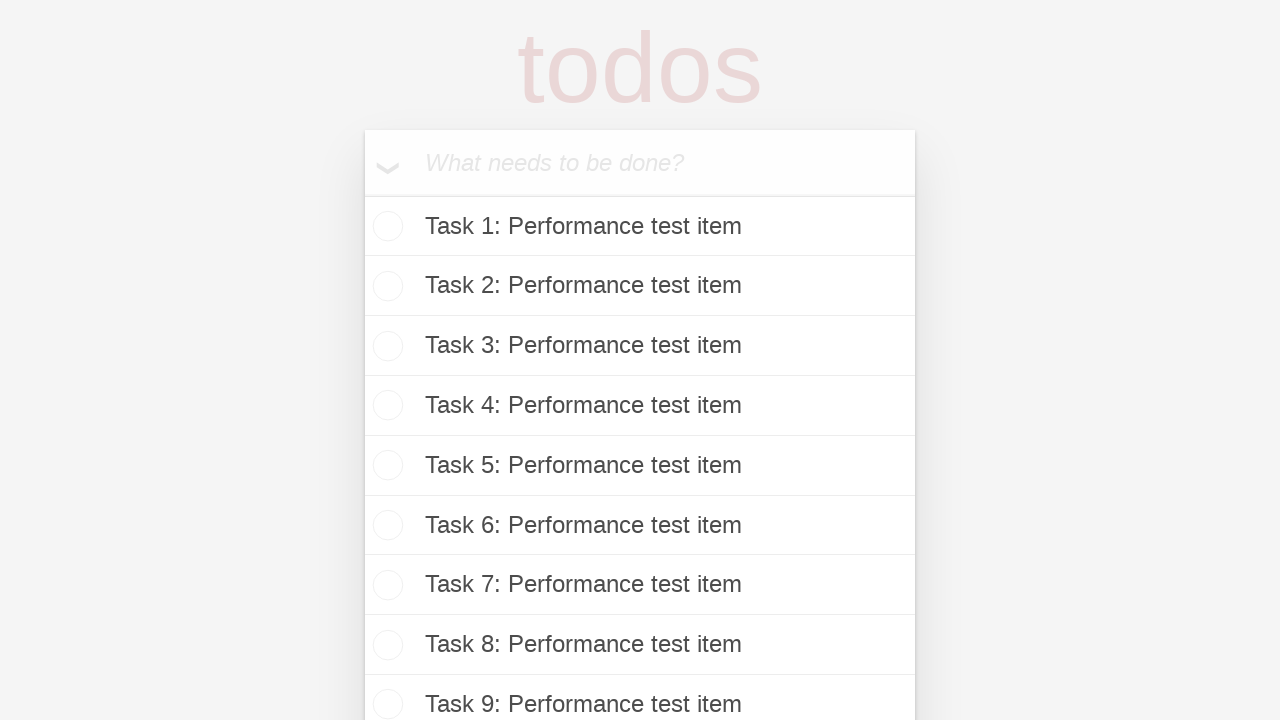

Filled task input with 'Task 31: Performance test item' on internal:attr=[placeholder="What needs to be done?"i]
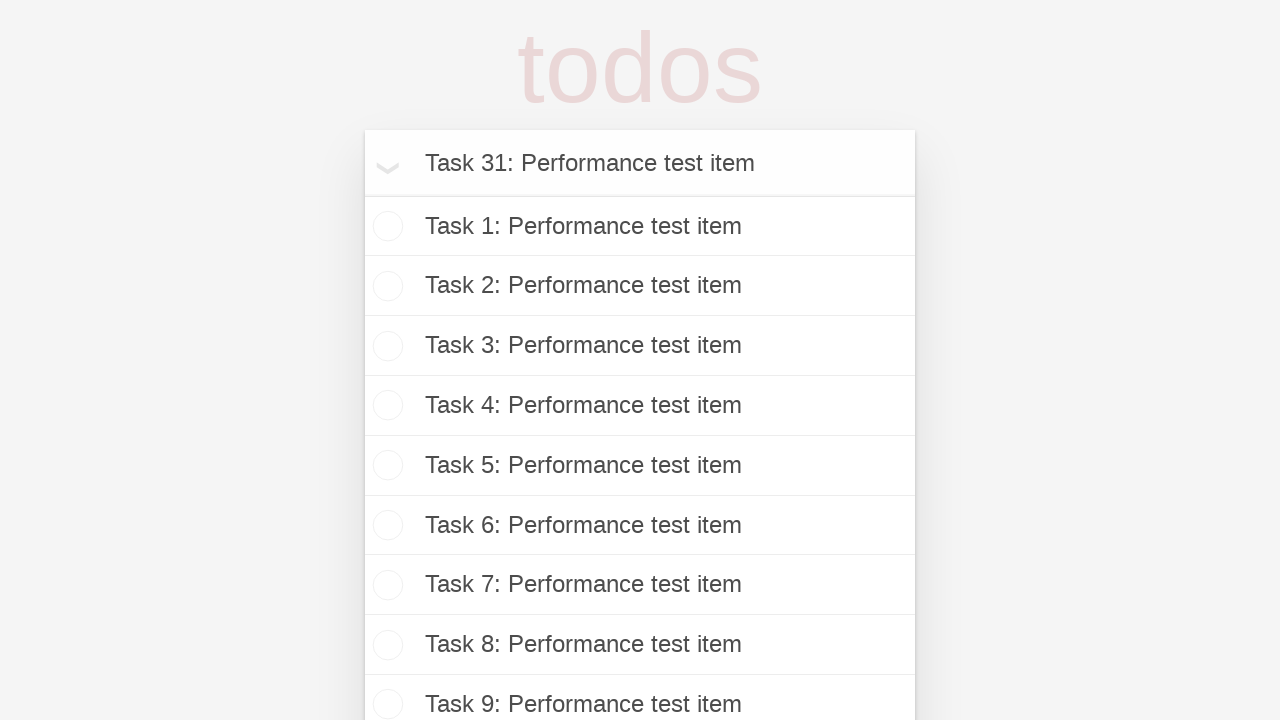

Pressed Enter to add task 31 of 100 on internal:attr=[placeholder="What needs to be done?"i]
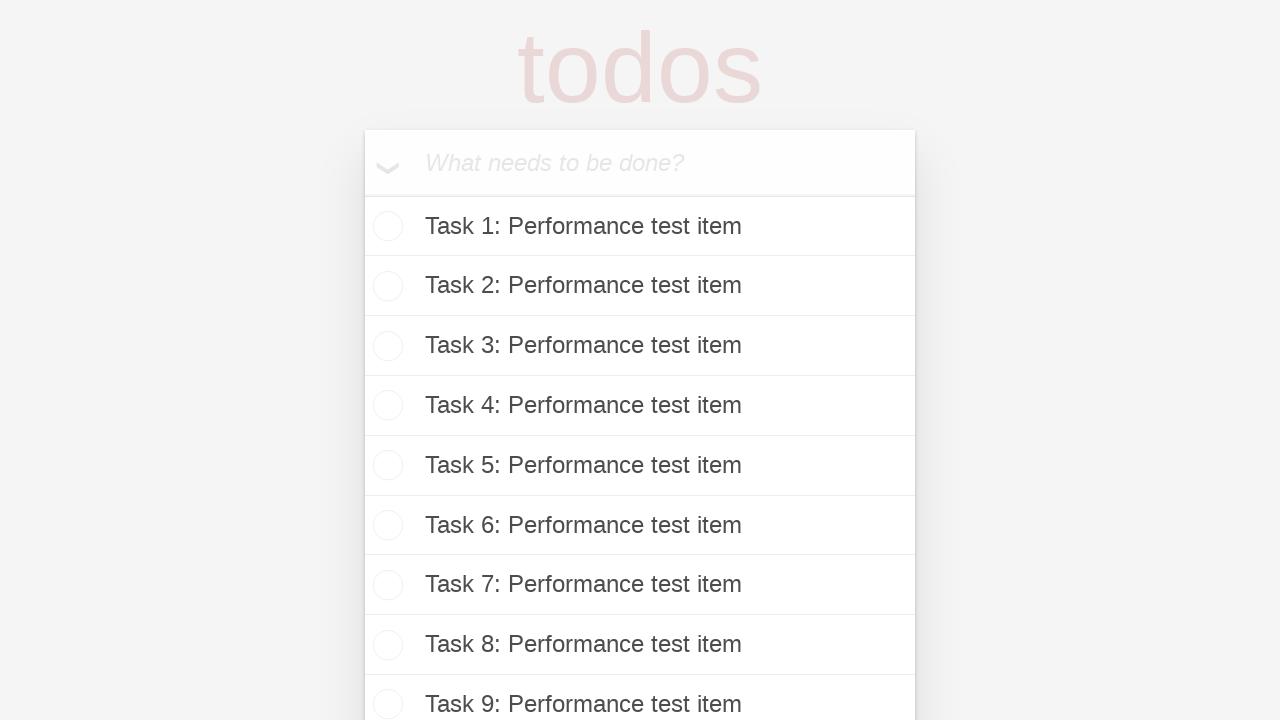

Filled task input with 'Task 32: Performance test item' on internal:attr=[placeholder="What needs to be done?"i]
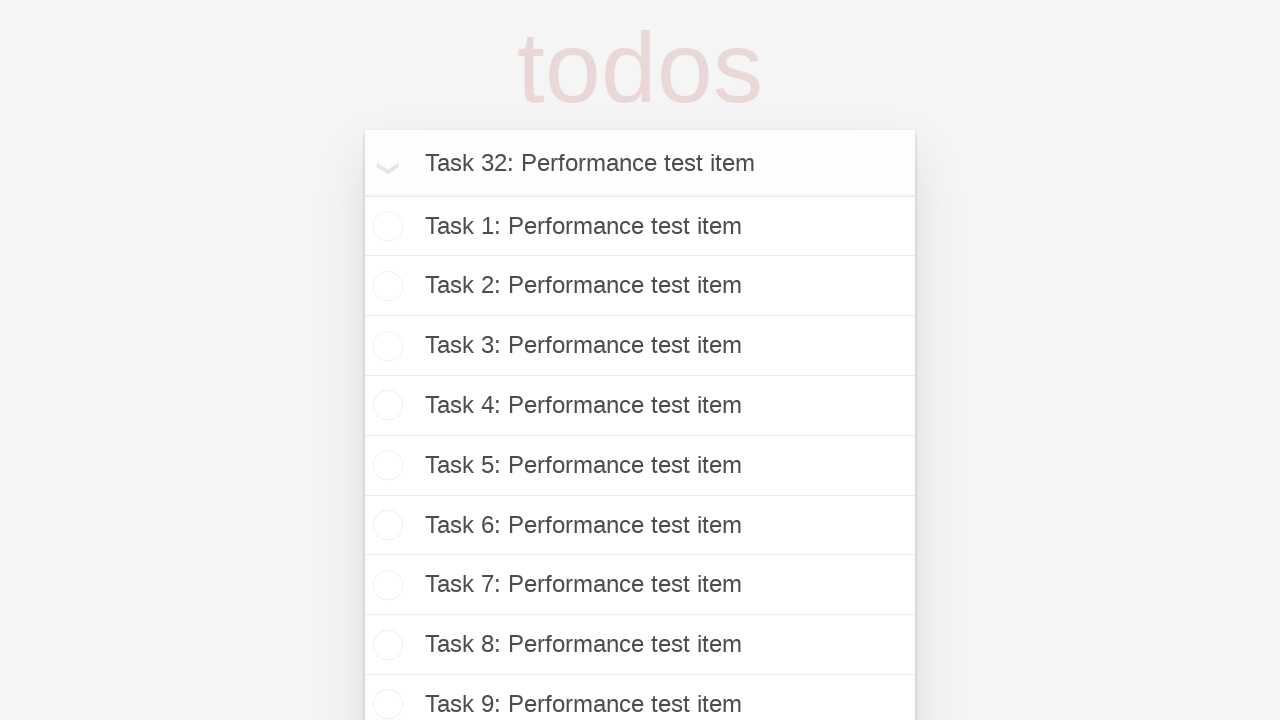

Pressed Enter to add task 32 of 100 on internal:attr=[placeholder="What needs to be done?"i]
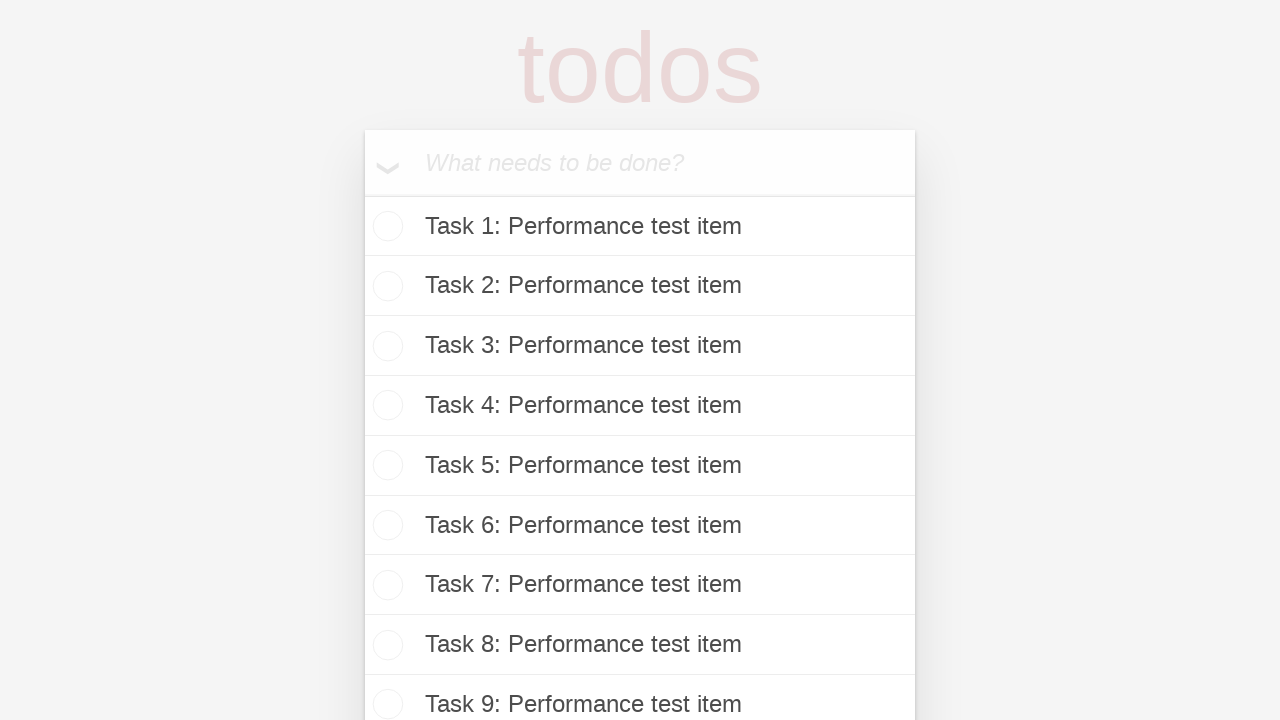

Filled task input with 'Task 33: Performance test item' on internal:attr=[placeholder="What needs to be done?"i]
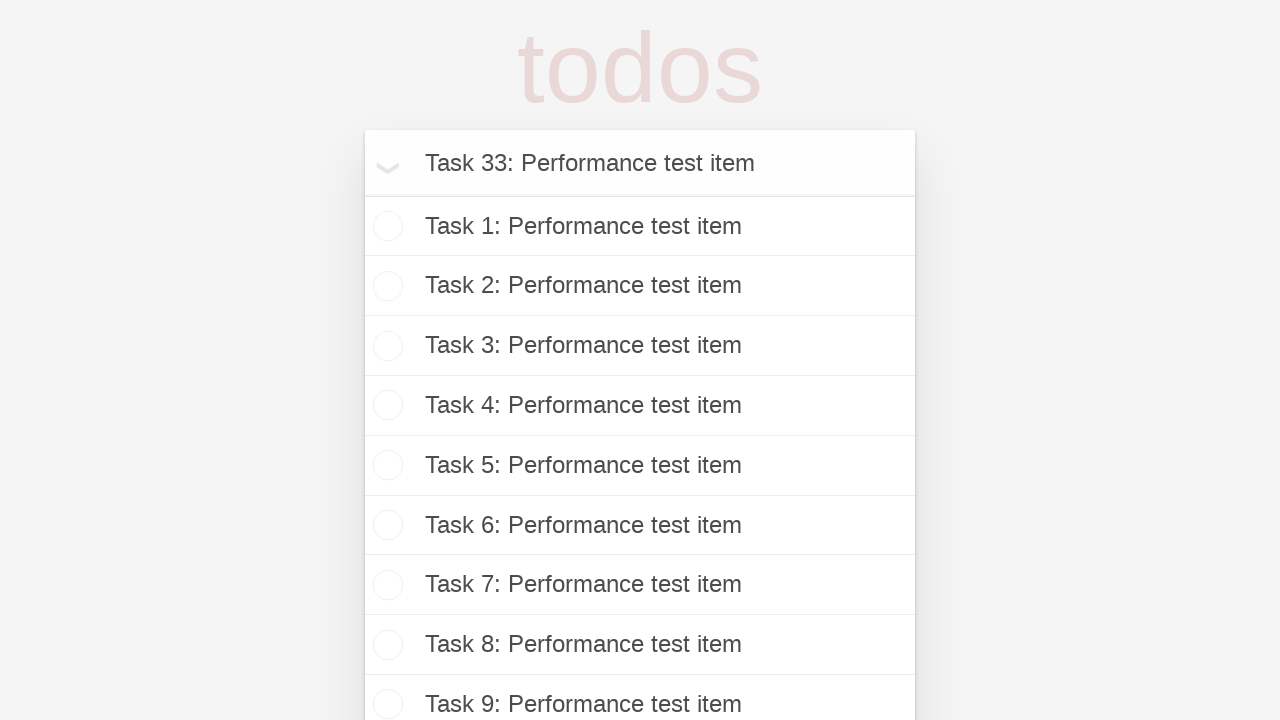

Pressed Enter to add task 33 of 100 on internal:attr=[placeholder="What needs to be done?"i]
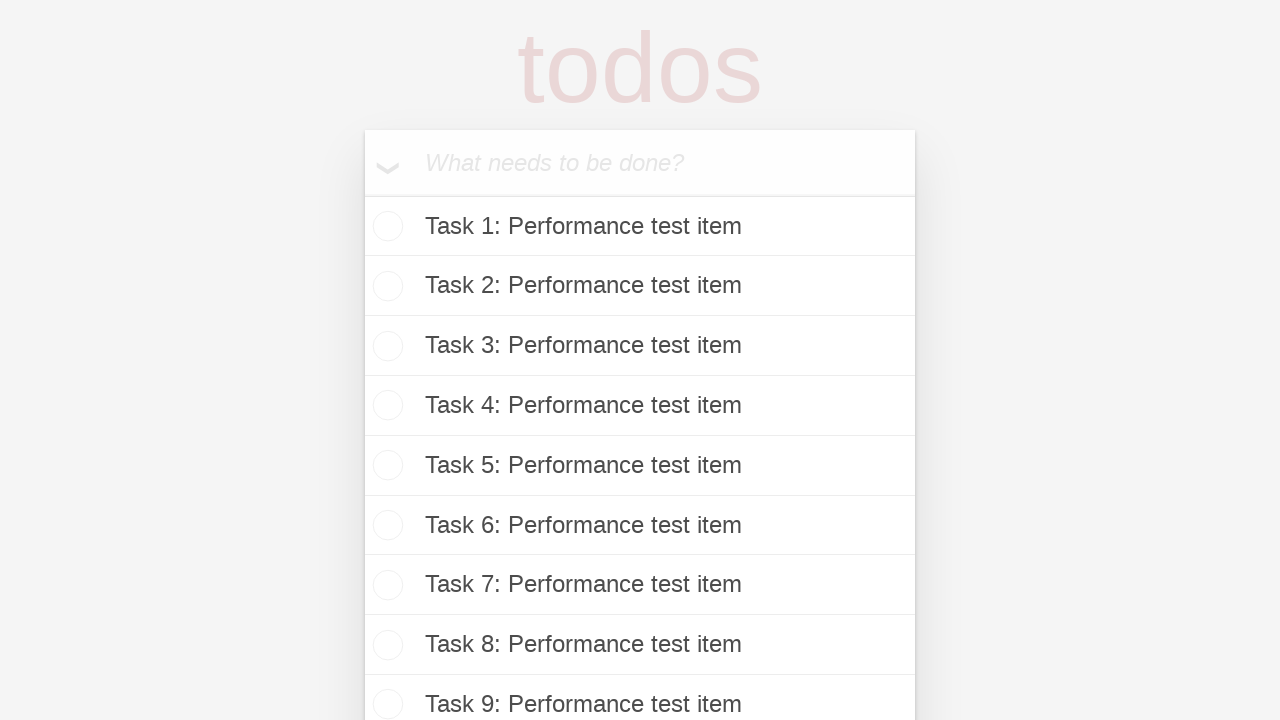

Filled task input with 'Task 34: Performance test item' on internal:attr=[placeholder="What needs to be done?"i]
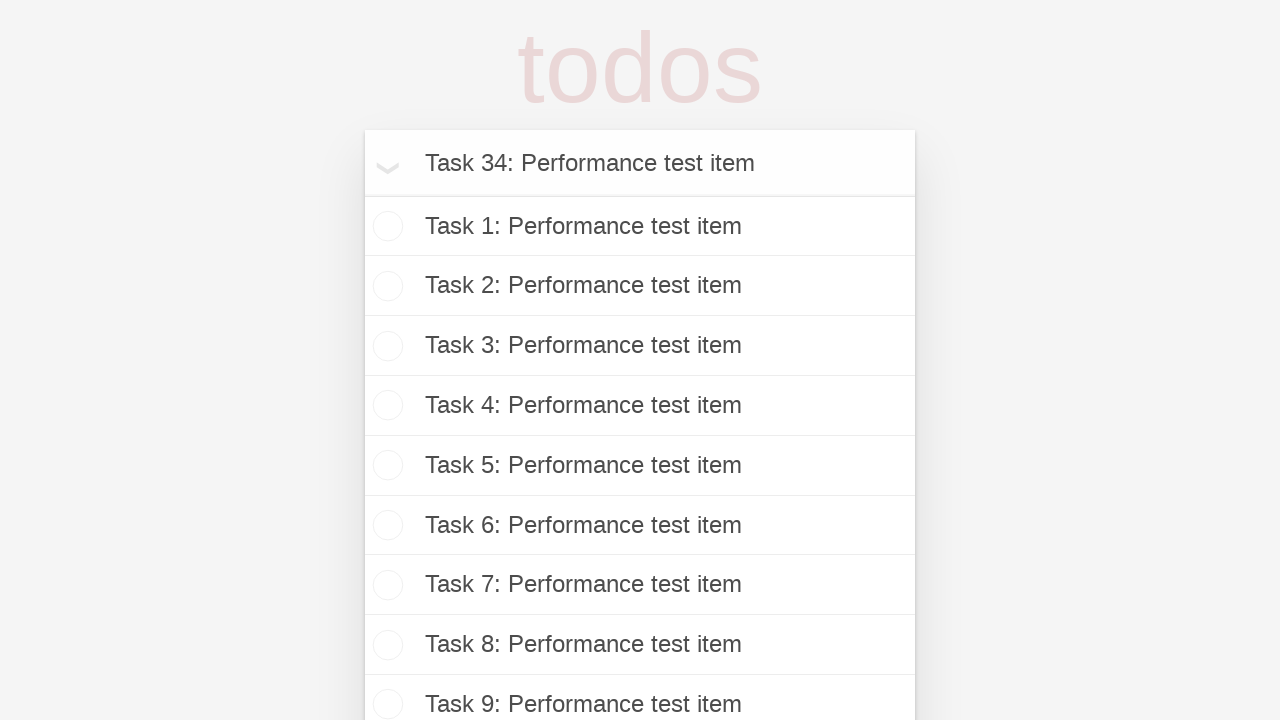

Pressed Enter to add task 34 of 100 on internal:attr=[placeholder="What needs to be done?"i]
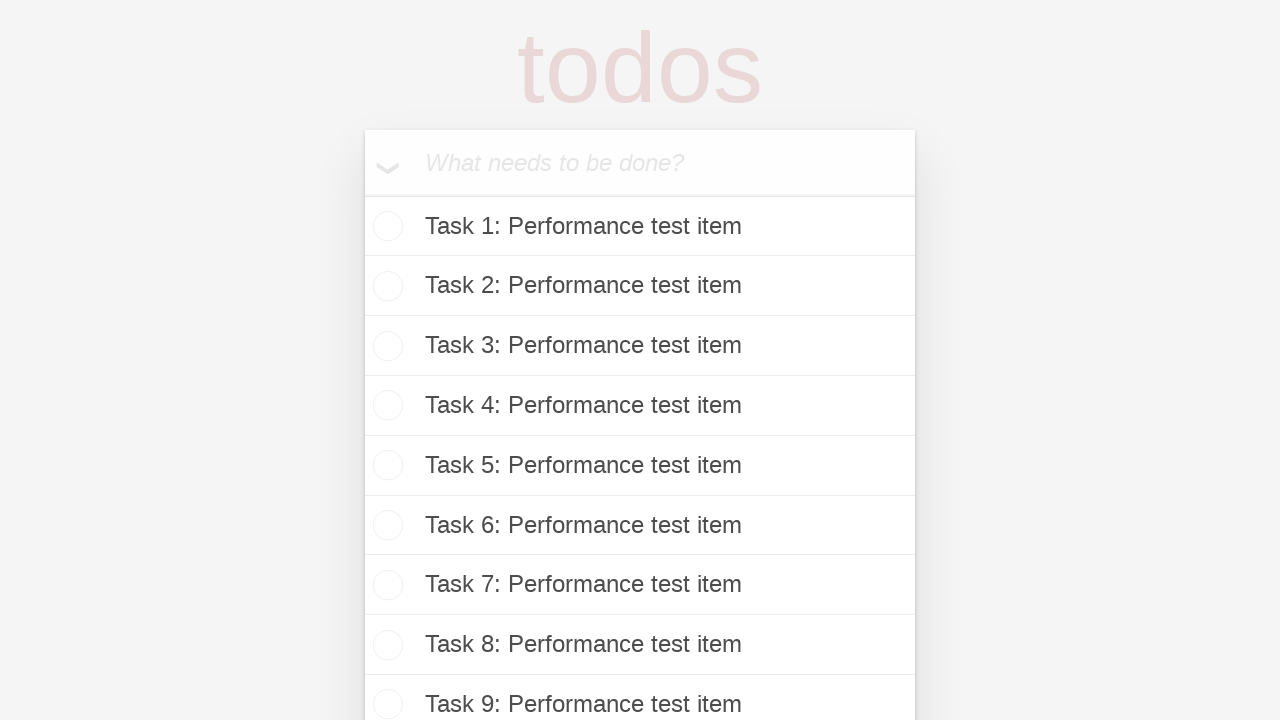

Filled task input with 'Task 35: Performance test item' on internal:attr=[placeholder="What needs to be done?"i]
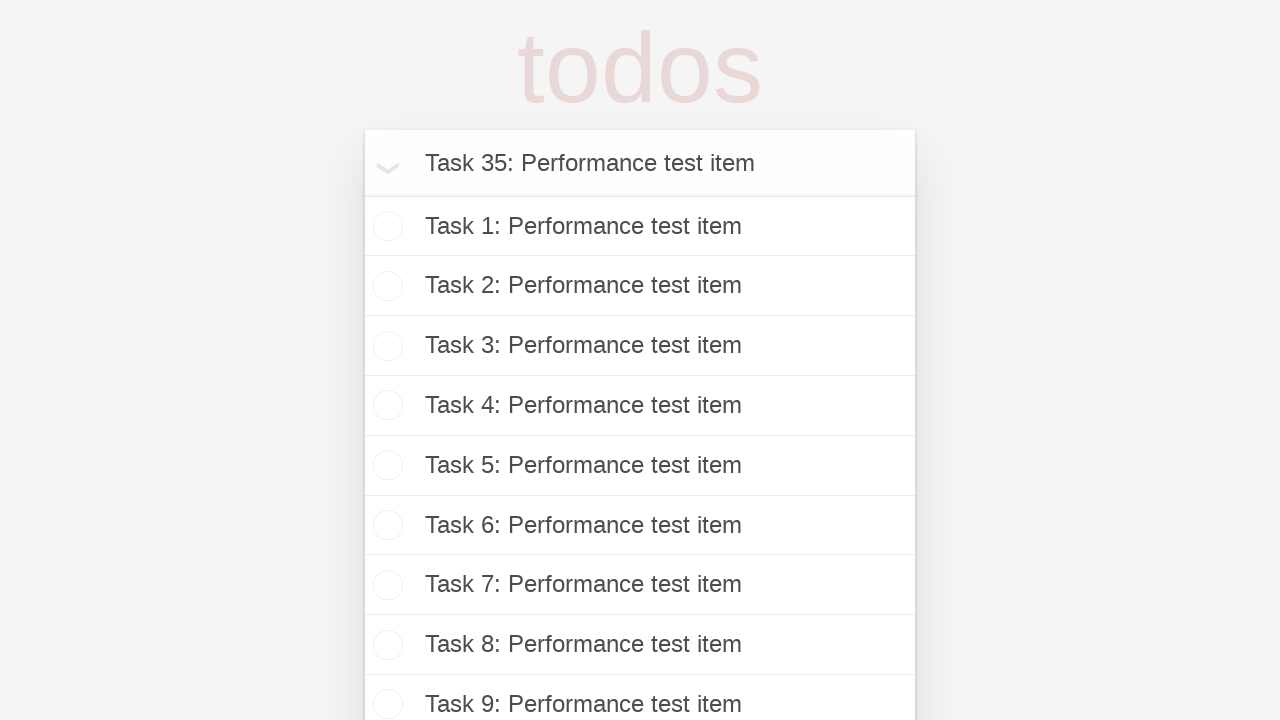

Pressed Enter to add task 35 of 100 on internal:attr=[placeholder="What needs to be done?"i]
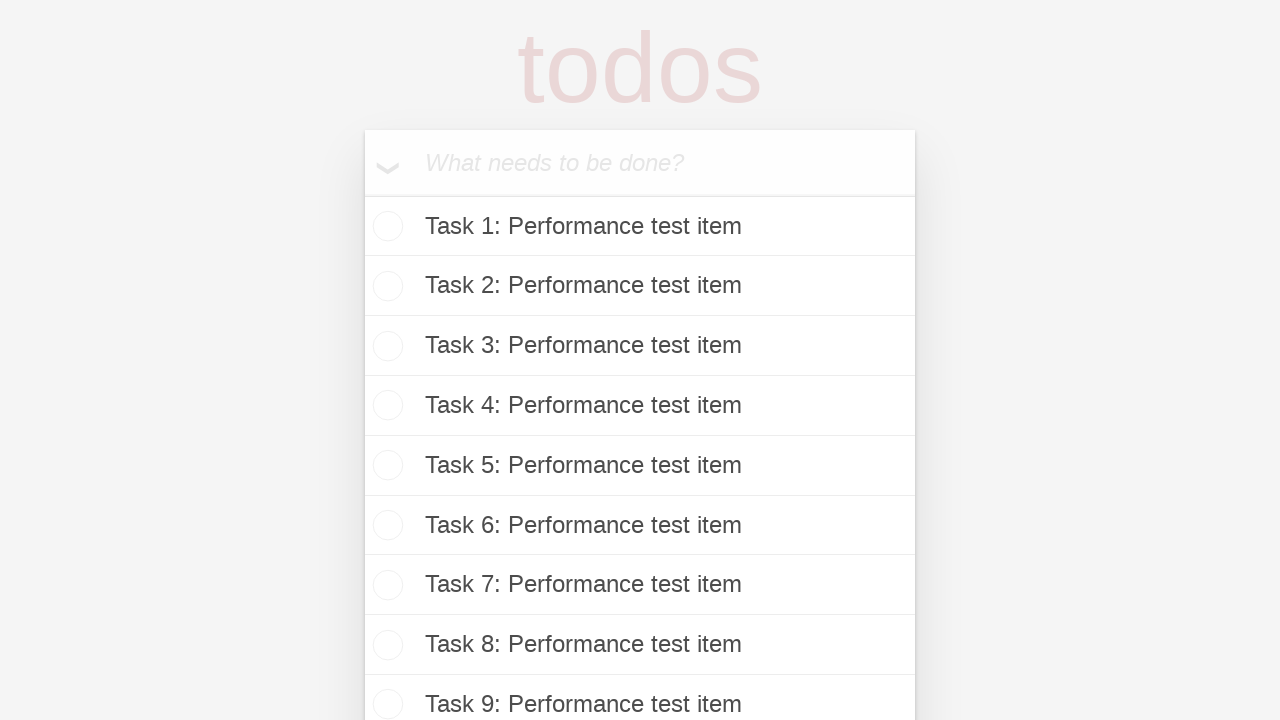

Filled task input with 'Task 36: Performance test item' on internal:attr=[placeholder="What needs to be done?"i]
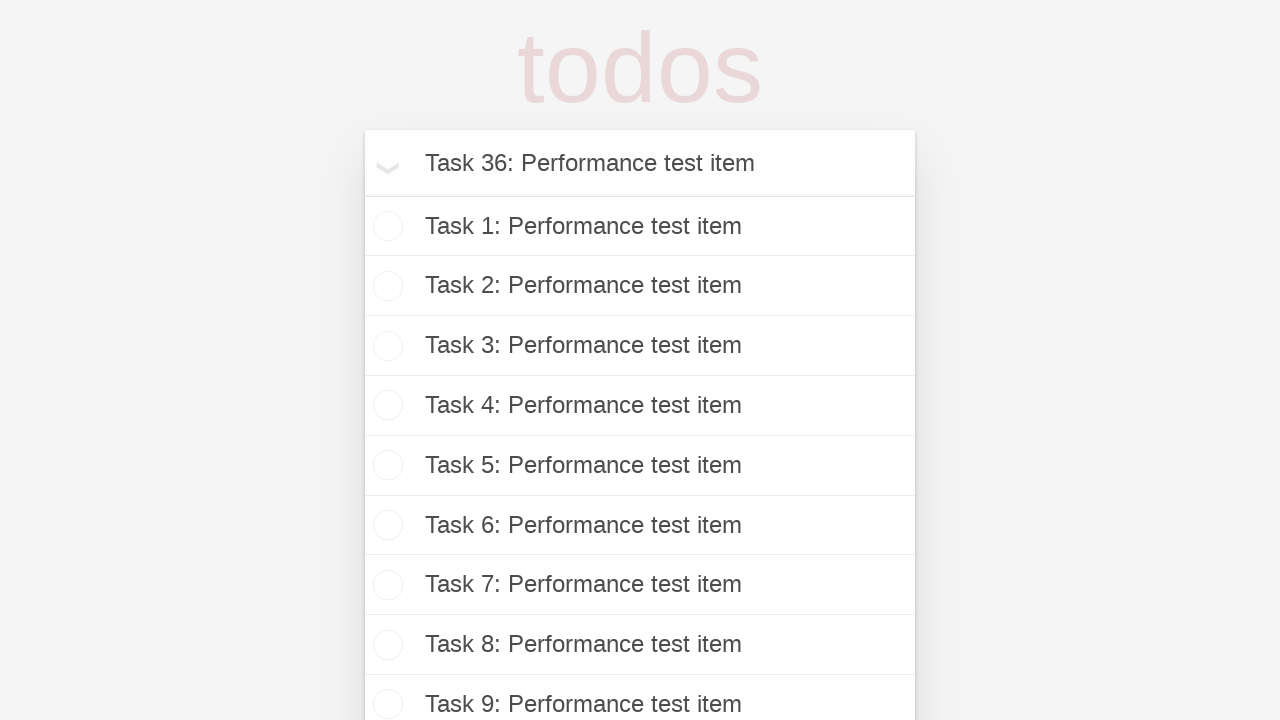

Pressed Enter to add task 36 of 100 on internal:attr=[placeholder="What needs to be done?"i]
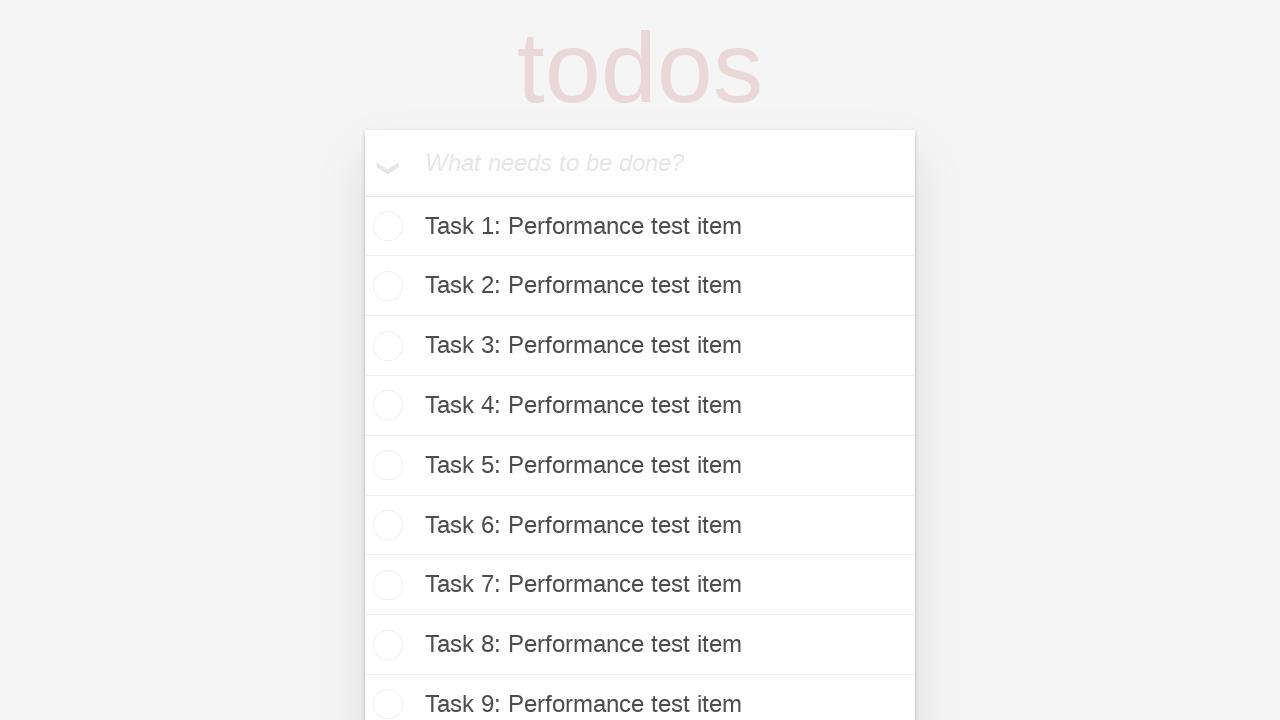

Filled task input with 'Task 37: Performance test item' on internal:attr=[placeholder="What needs to be done?"i]
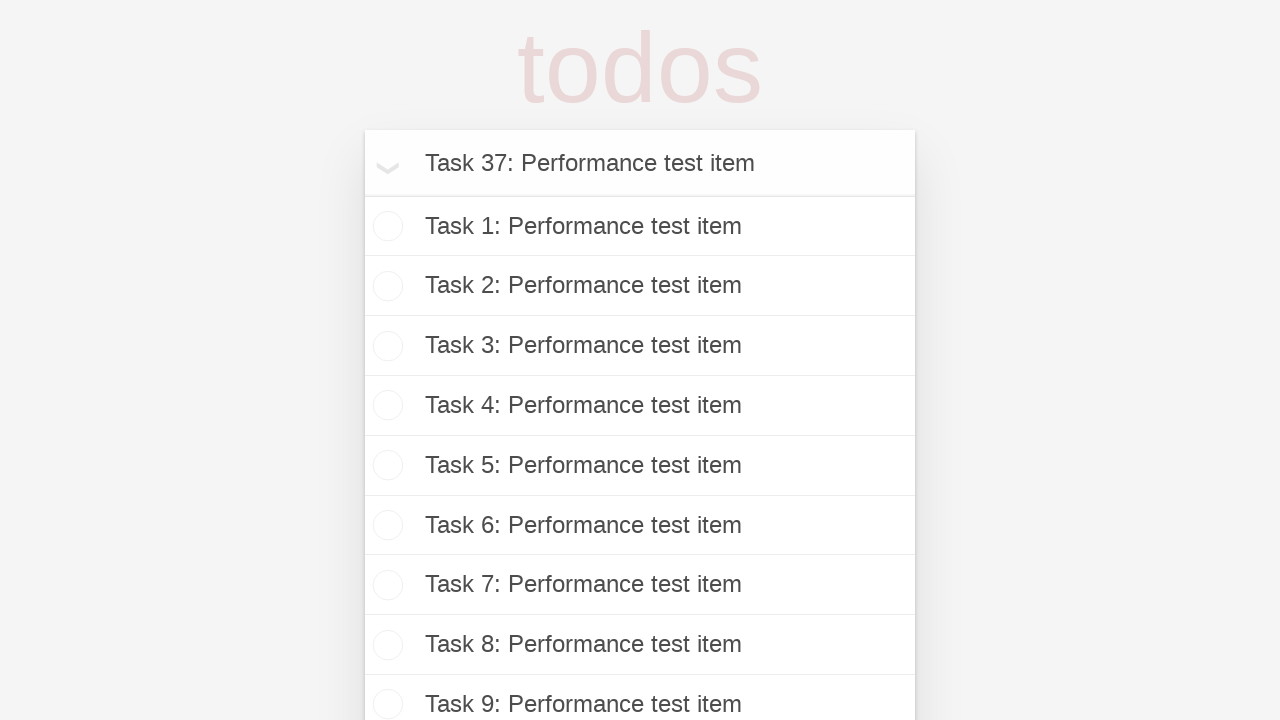

Pressed Enter to add task 37 of 100 on internal:attr=[placeholder="What needs to be done?"i]
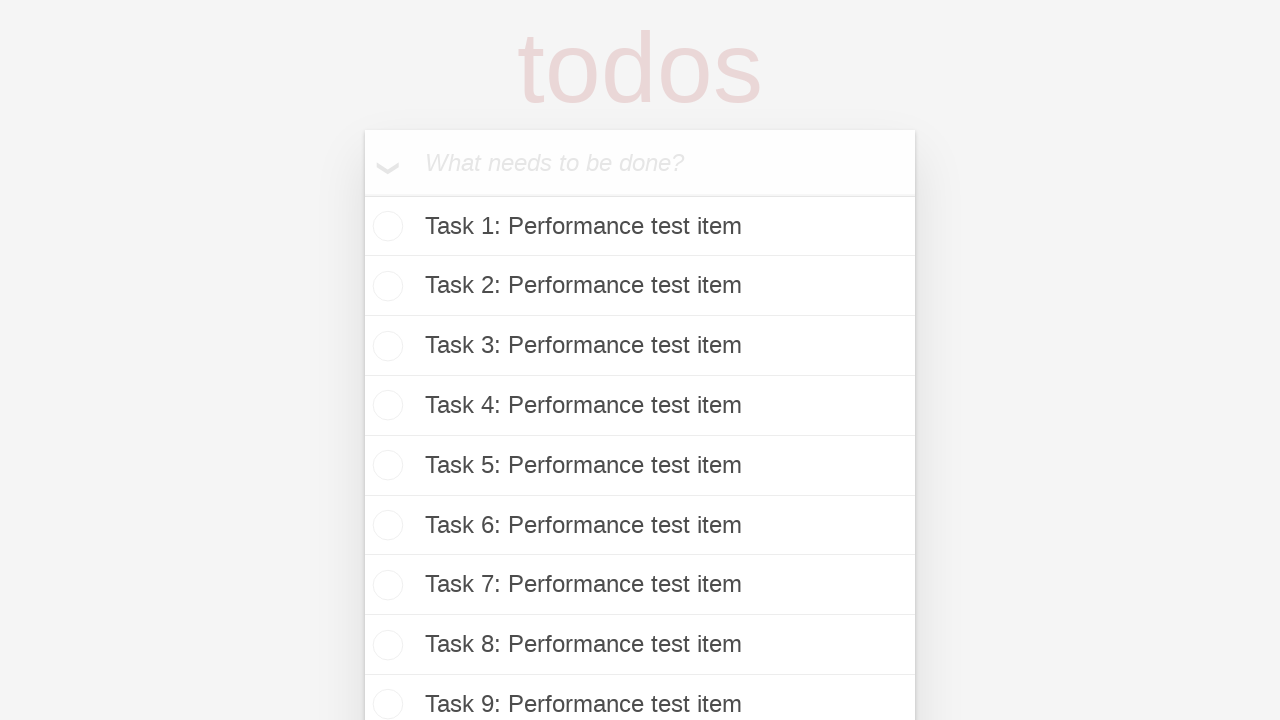

Filled task input with 'Task 38: Performance test item' on internal:attr=[placeholder="What needs to be done?"i]
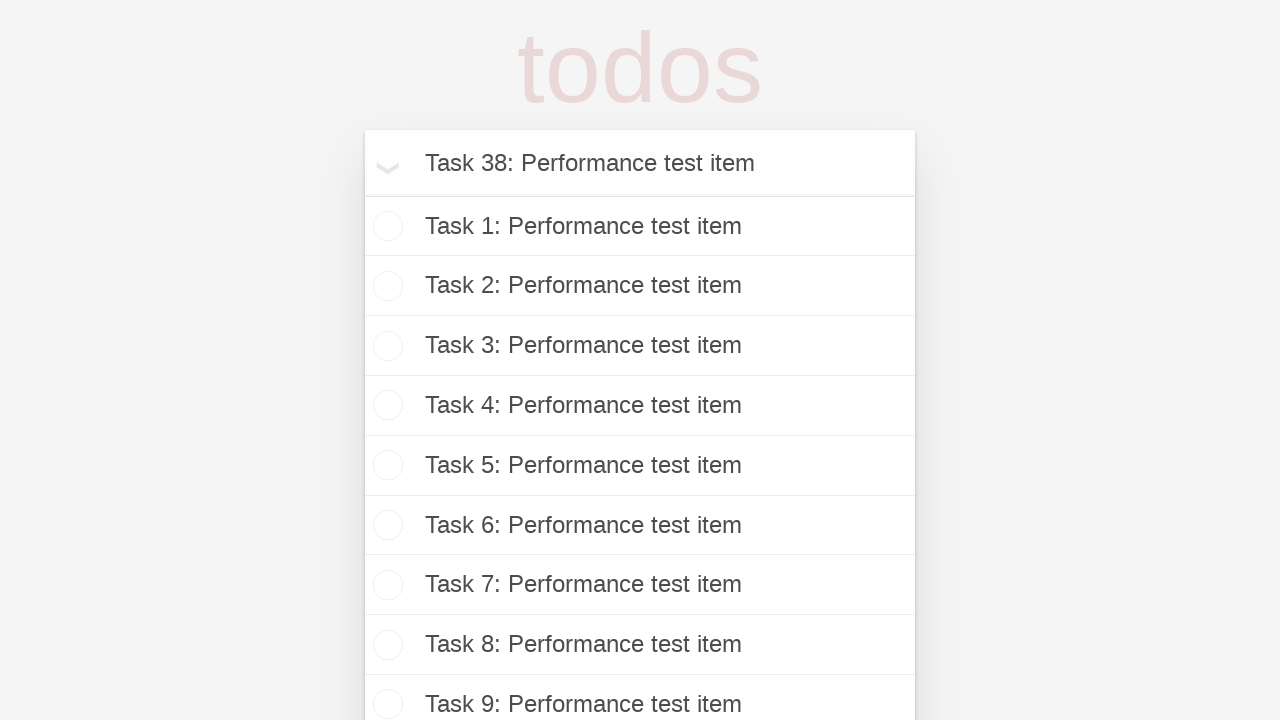

Pressed Enter to add task 38 of 100 on internal:attr=[placeholder="What needs to be done?"i]
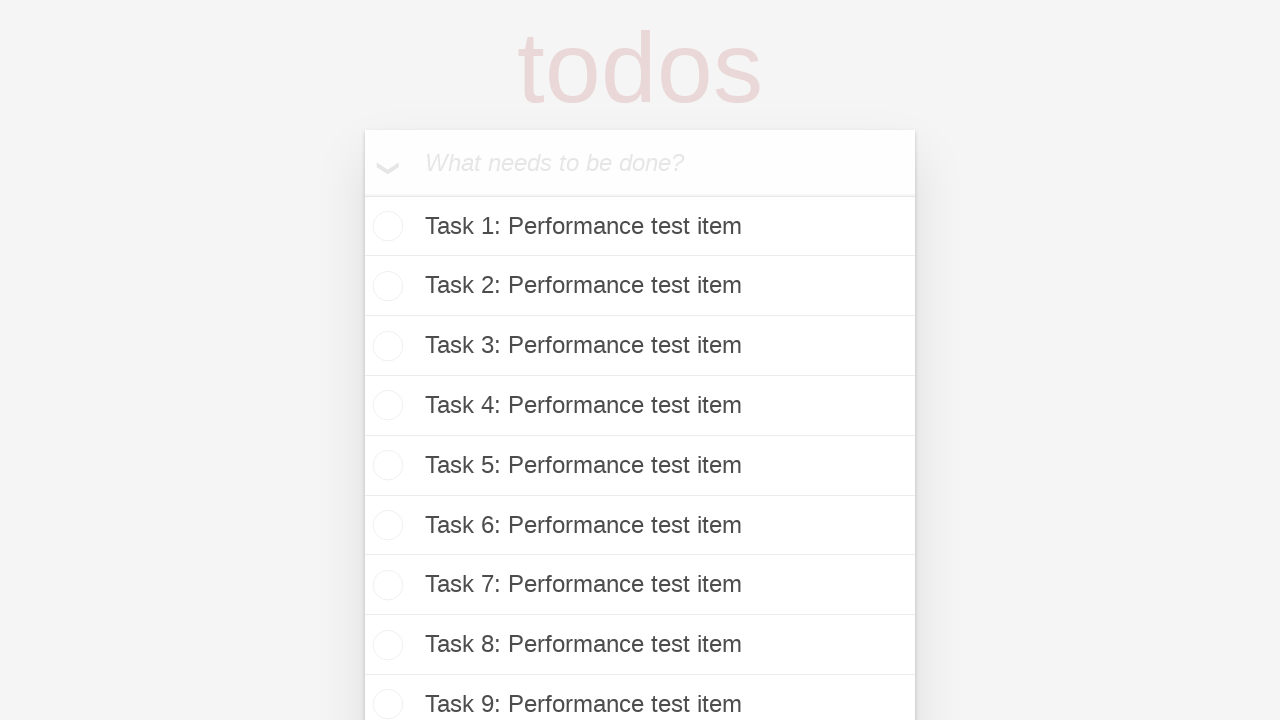

Filled task input with 'Task 39: Performance test item' on internal:attr=[placeholder="What needs to be done?"i]
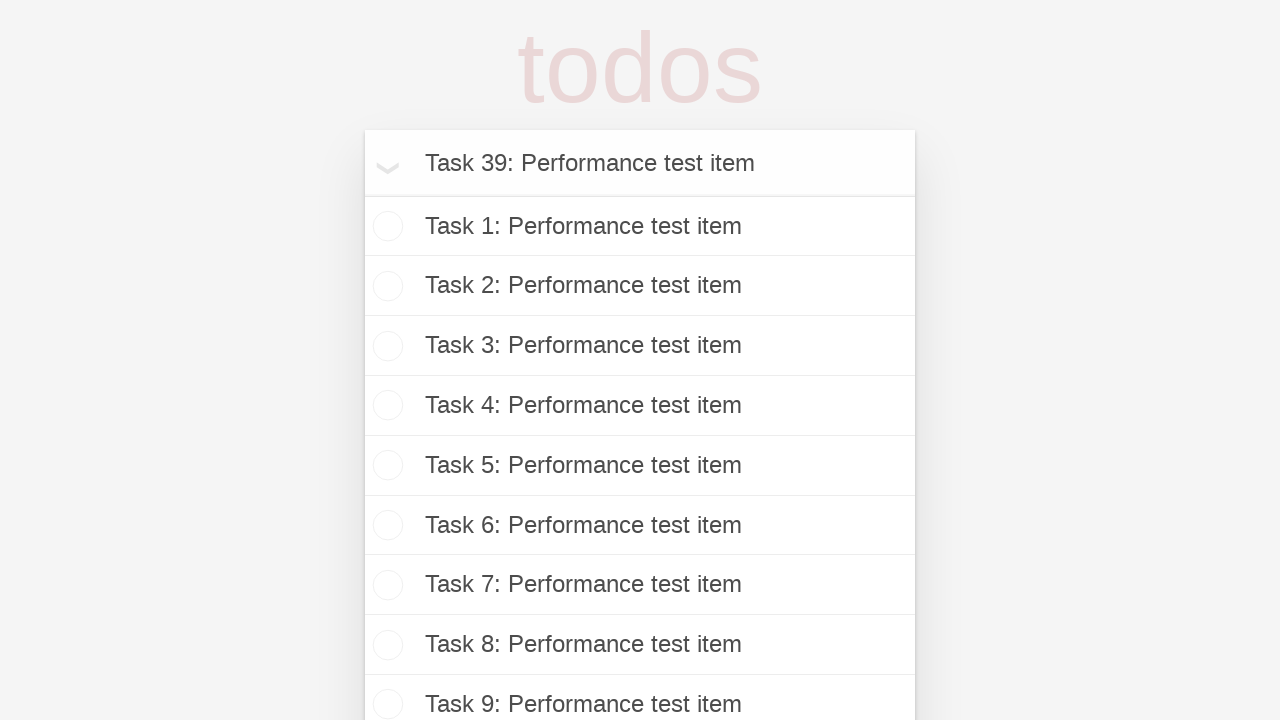

Pressed Enter to add task 39 of 100 on internal:attr=[placeholder="What needs to be done?"i]
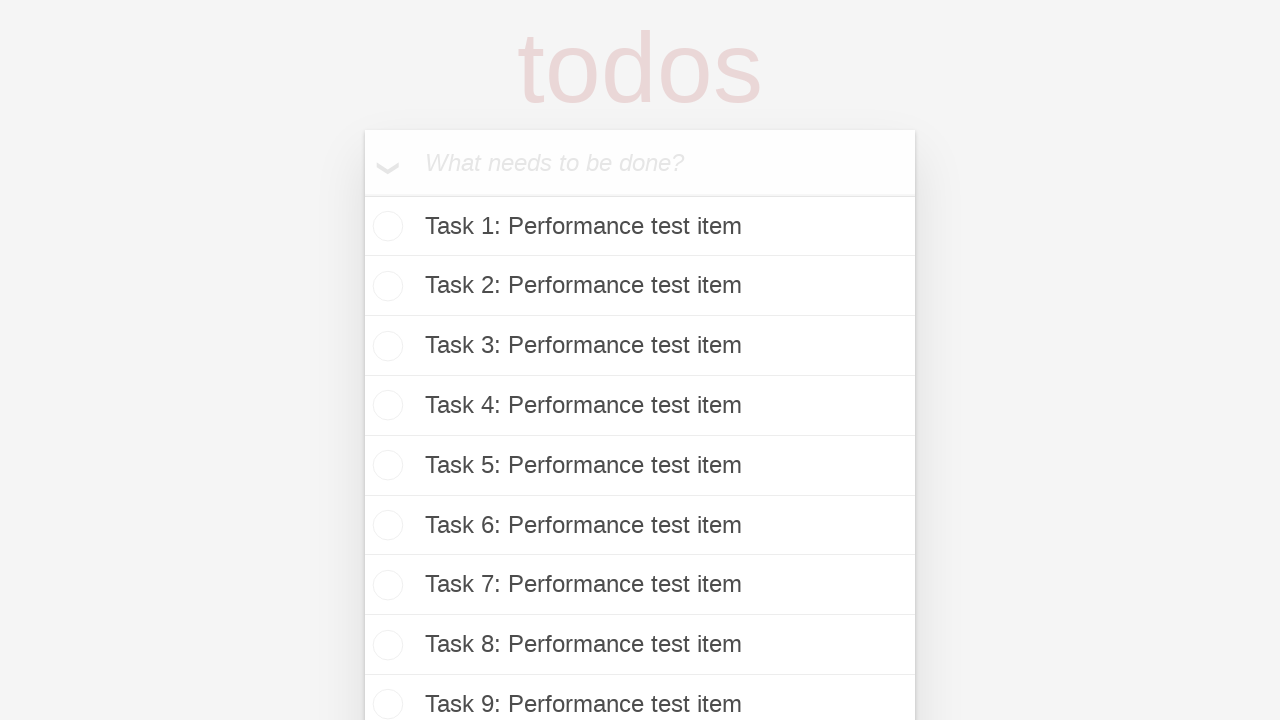

Filled task input with 'Task 40: Performance test item' on internal:attr=[placeholder="What needs to be done?"i]
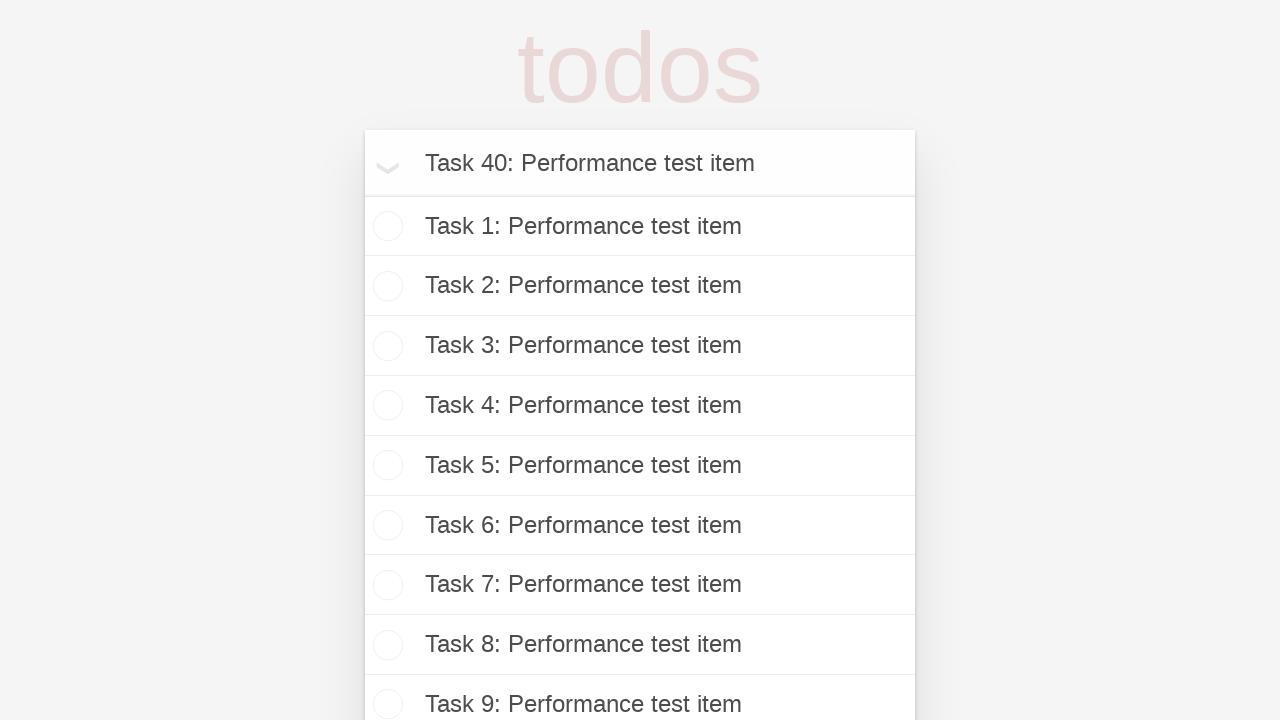

Pressed Enter to add task 40 of 100 on internal:attr=[placeholder="What needs to be done?"i]
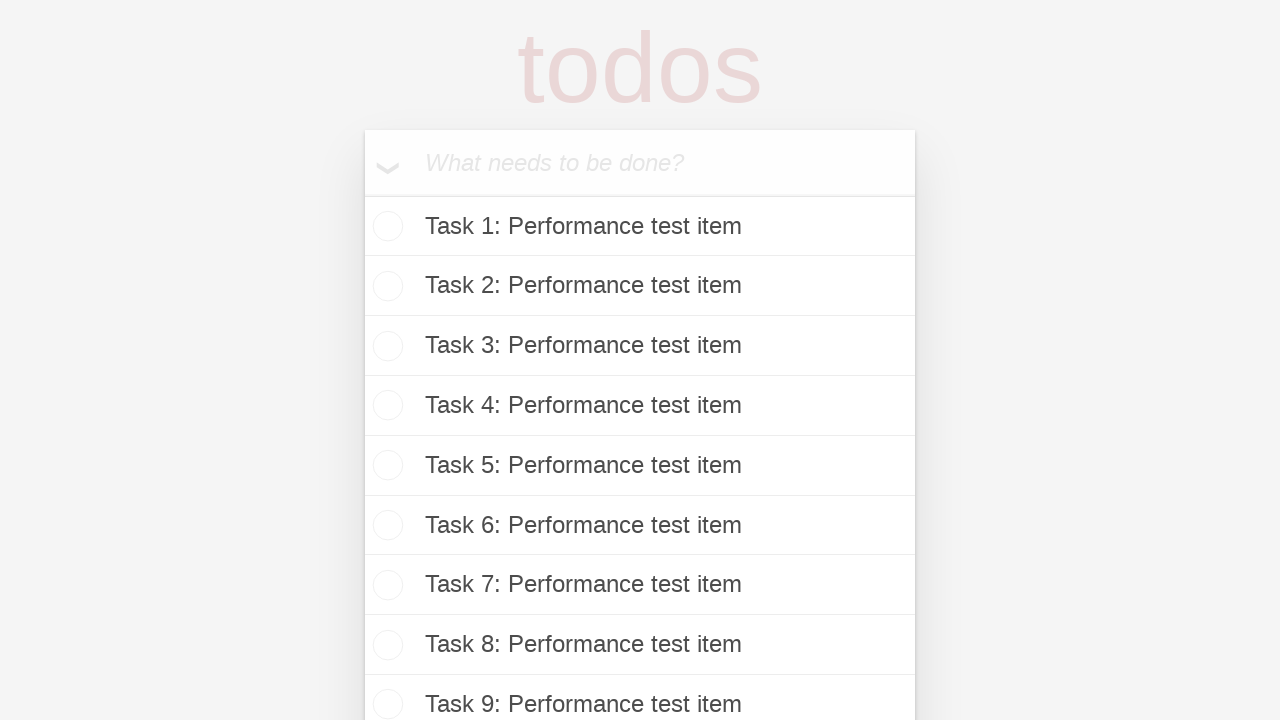

Filled task input with 'Task 41: Performance test item' on internal:attr=[placeholder="What needs to be done?"i]
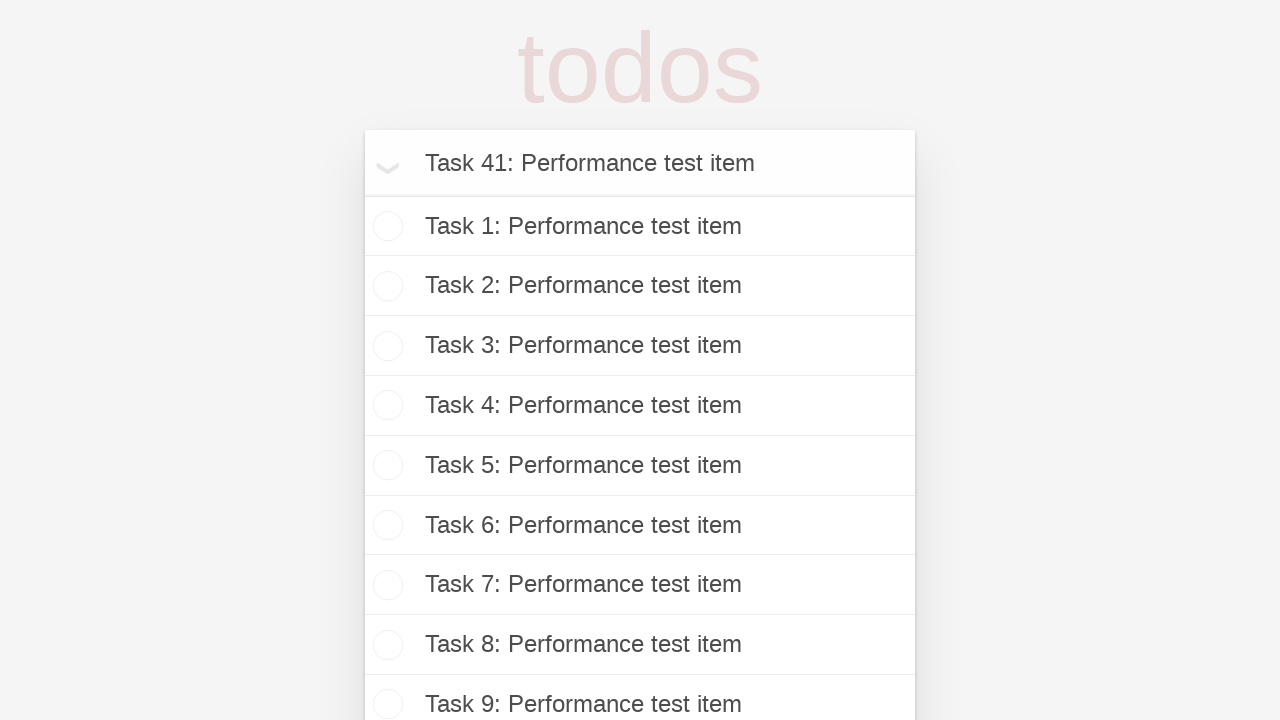

Pressed Enter to add task 41 of 100 on internal:attr=[placeholder="What needs to be done?"i]
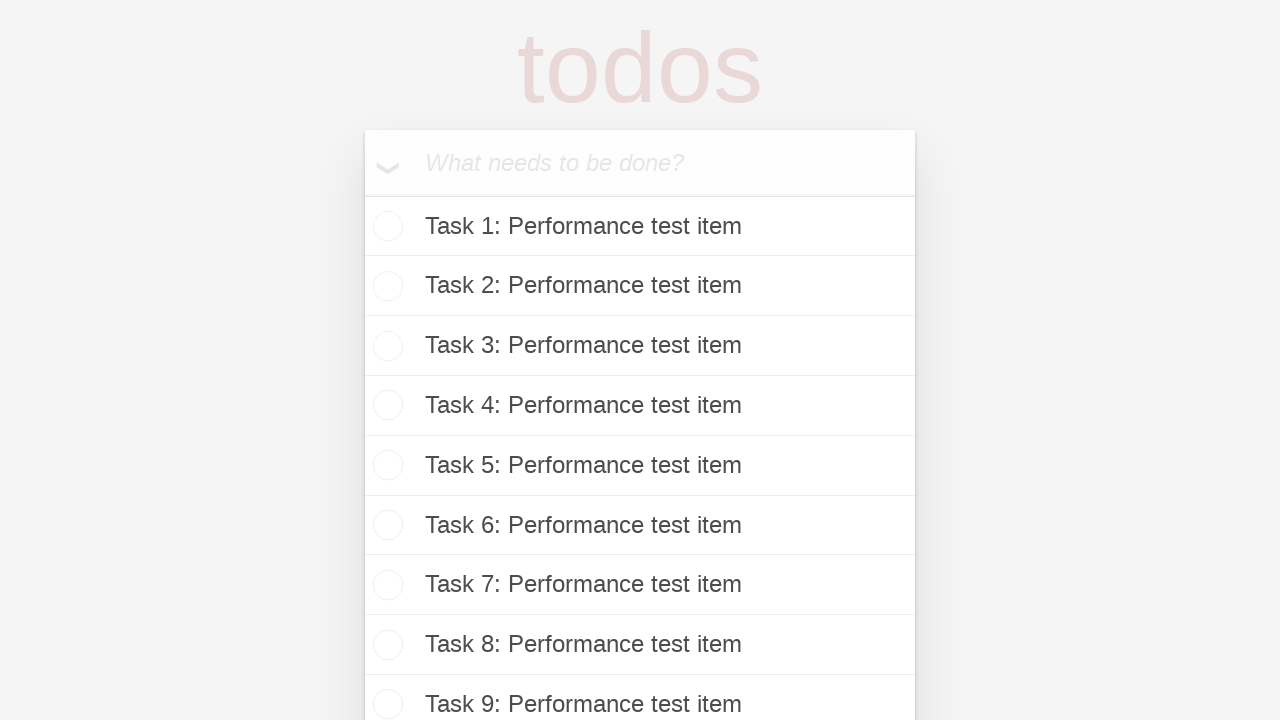

Filled task input with 'Task 42: Performance test item' on internal:attr=[placeholder="What needs to be done?"i]
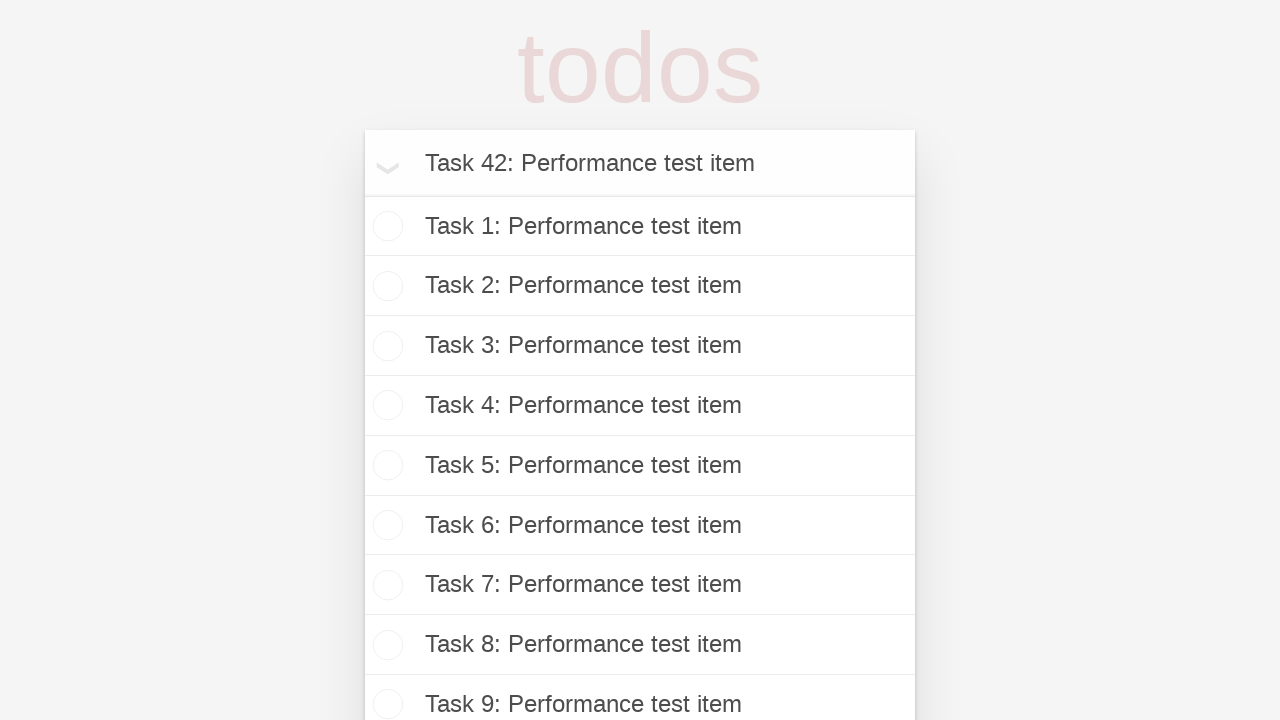

Pressed Enter to add task 42 of 100 on internal:attr=[placeholder="What needs to be done?"i]
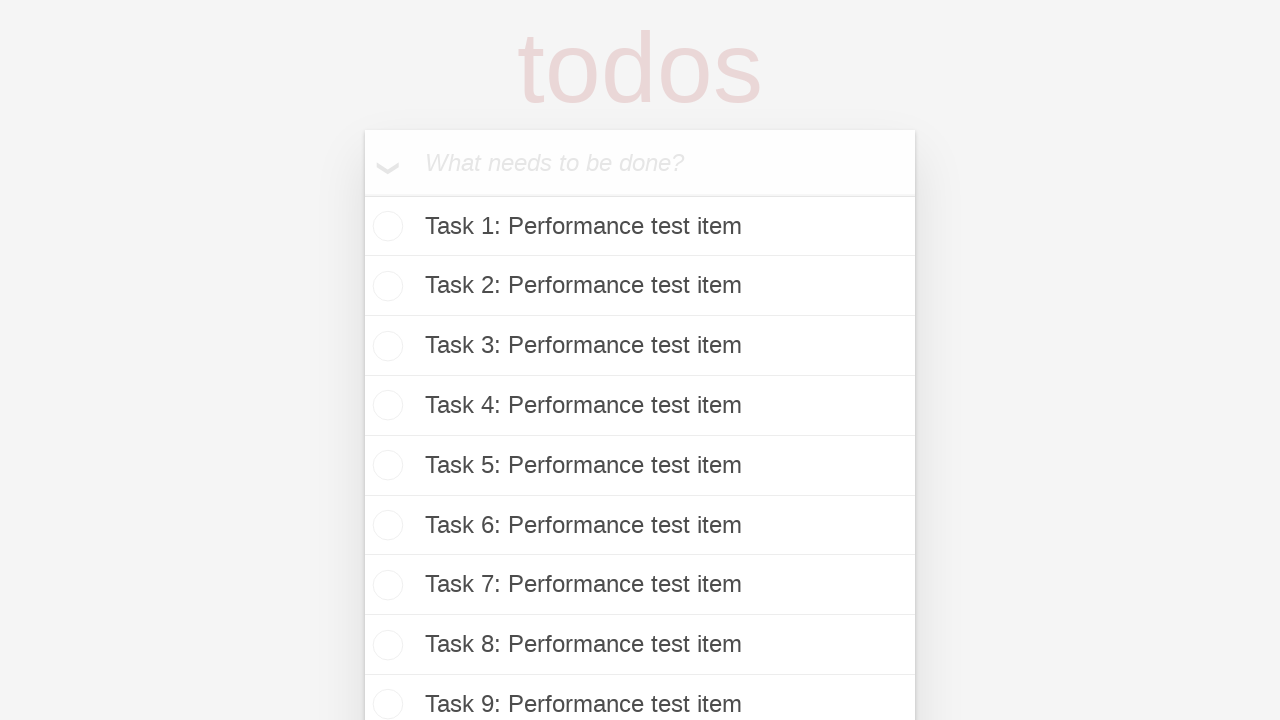

Filled task input with 'Task 43: Performance test item' on internal:attr=[placeholder="What needs to be done?"i]
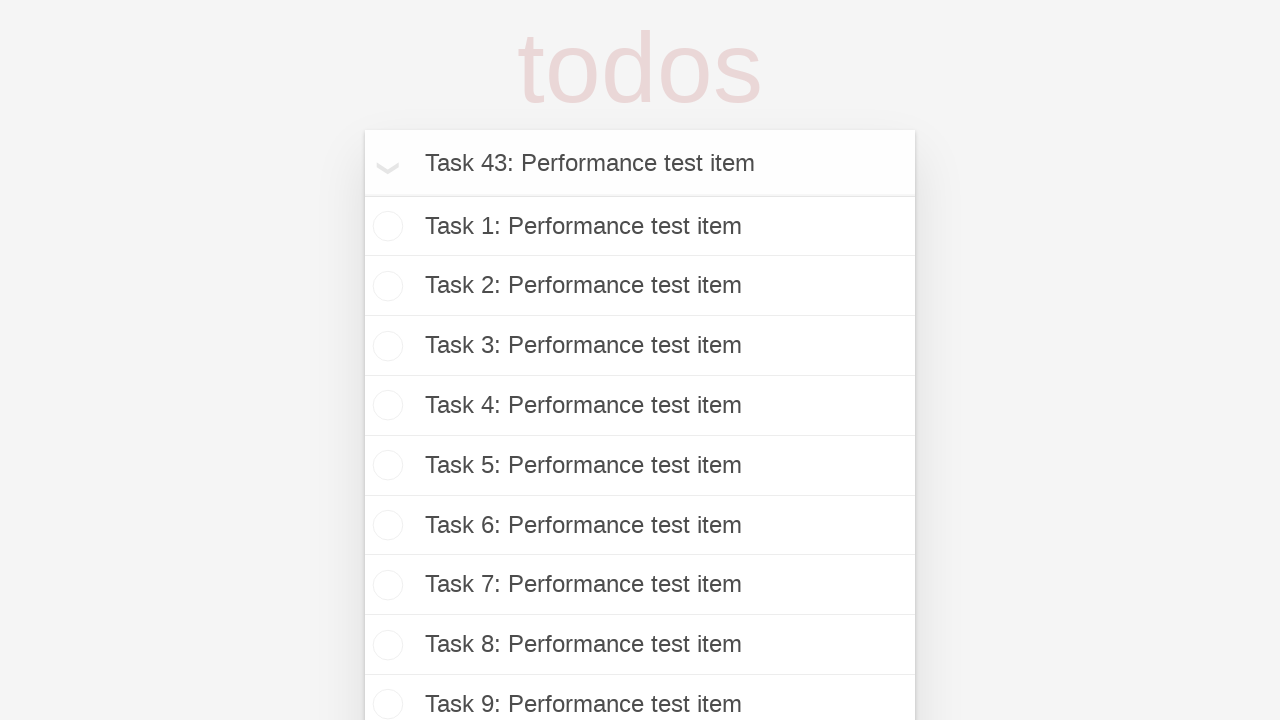

Pressed Enter to add task 43 of 100 on internal:attr=[placeholder="What needs to be done?"i]
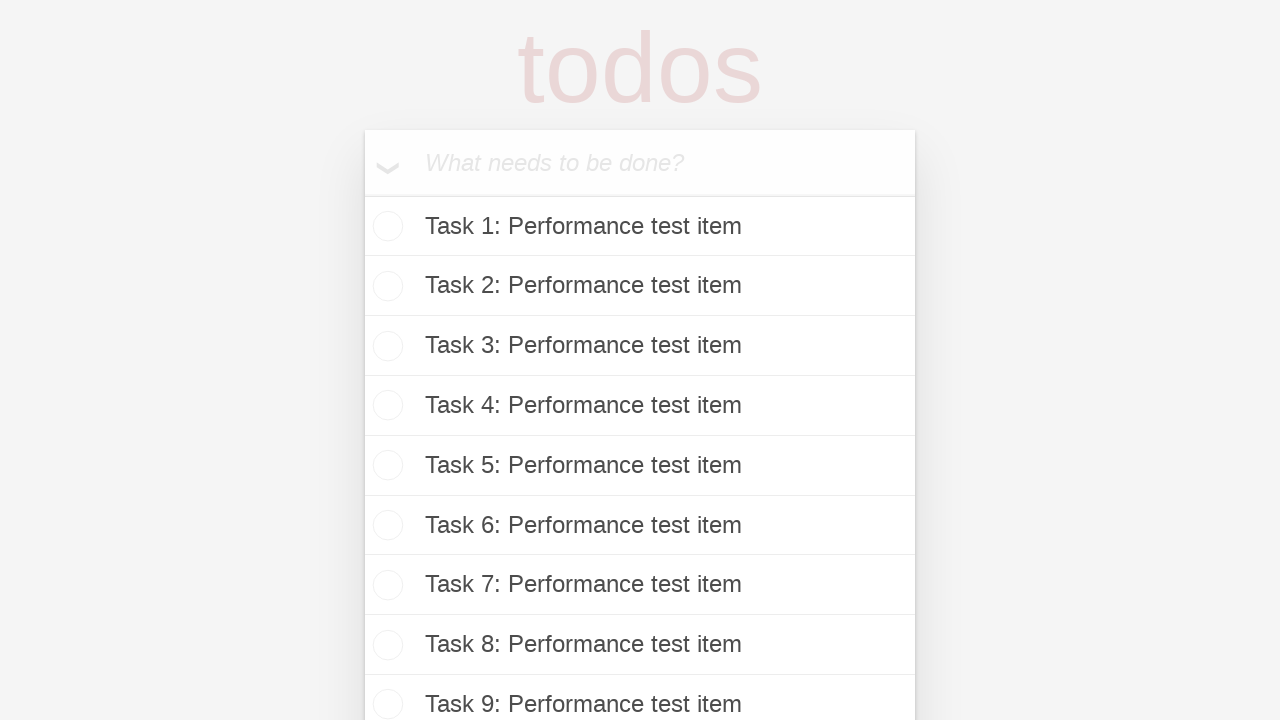

Filled task input with 'Task 44: Performance test item' on internal:attr=[placeholder="What needs to be done?"i]
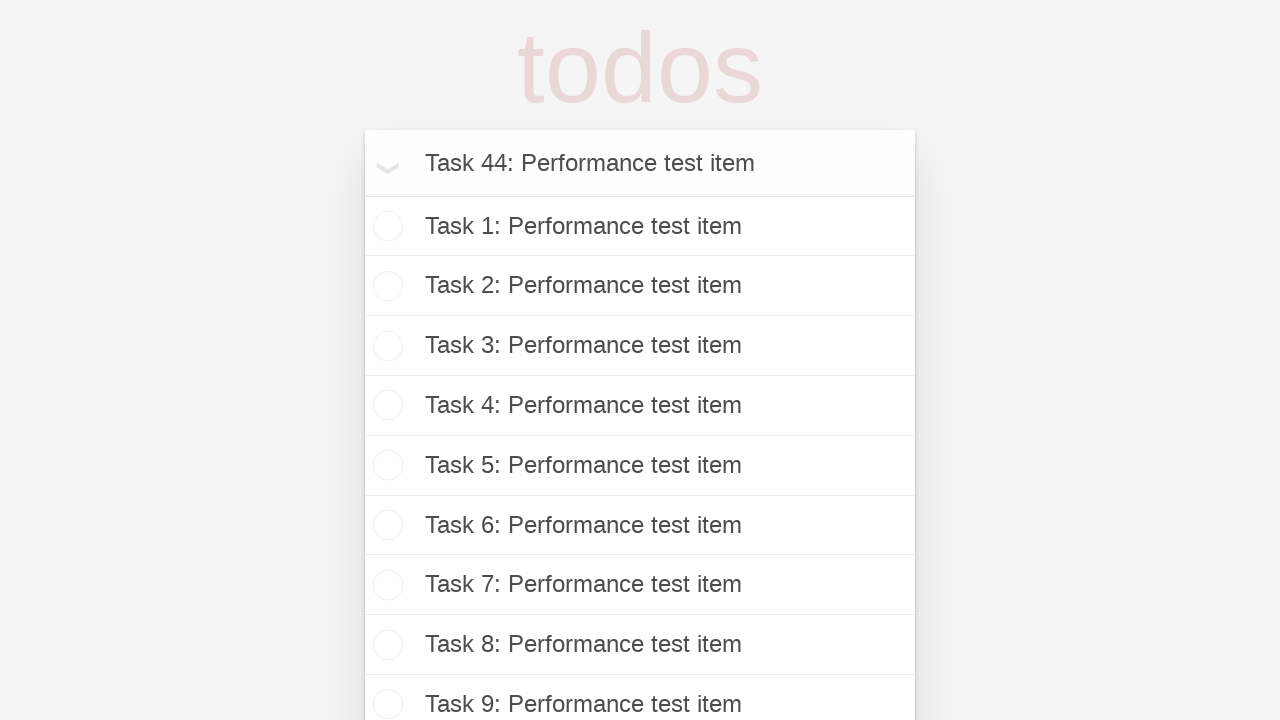

Pressed Enter to add task 44 of 100 on internal:attr=[placeholder="What needs to be done?"i]
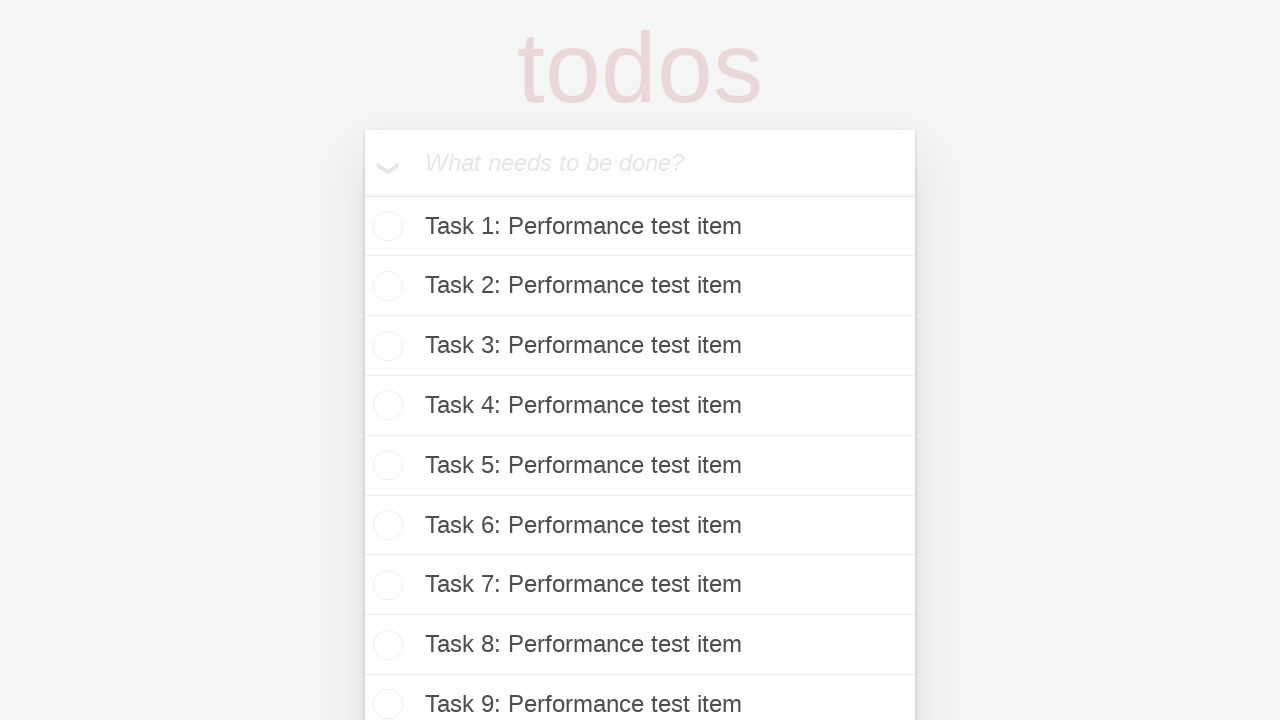

Filled task input with 'Task 45: Performance test item' on internal:attr=[placeholder="What needs to be done?"i]
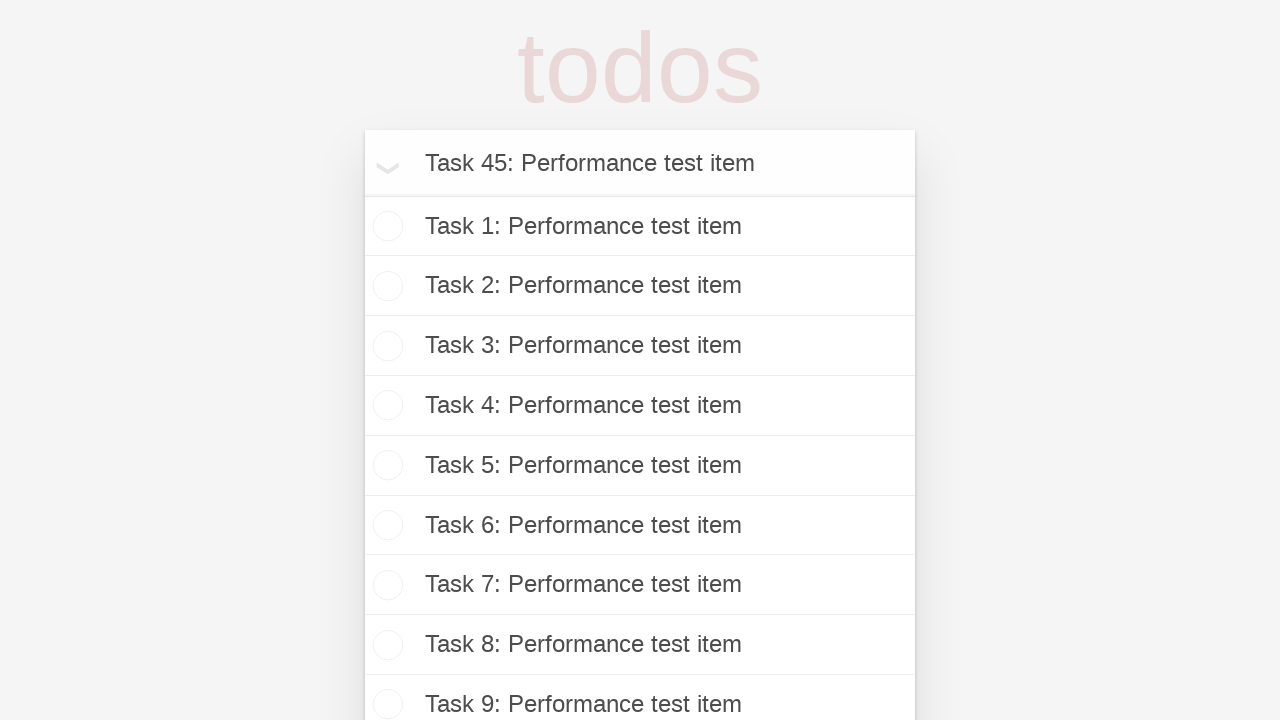

Pressed Enter to add task 45 of 100 on internal:attr=[placeholder="What needs to be done?"i]
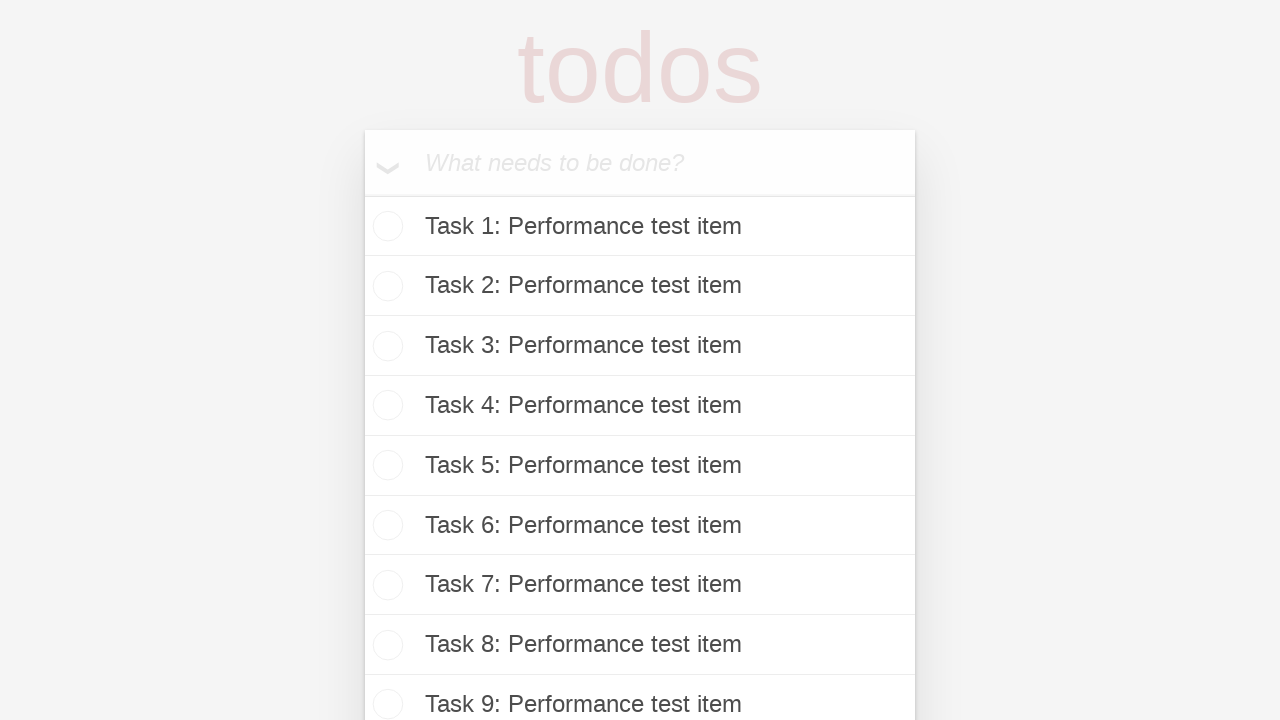

Filled task input with 'Task 46: Performance test item' on internal:attr=[placeholder="What needs to be done?"i]
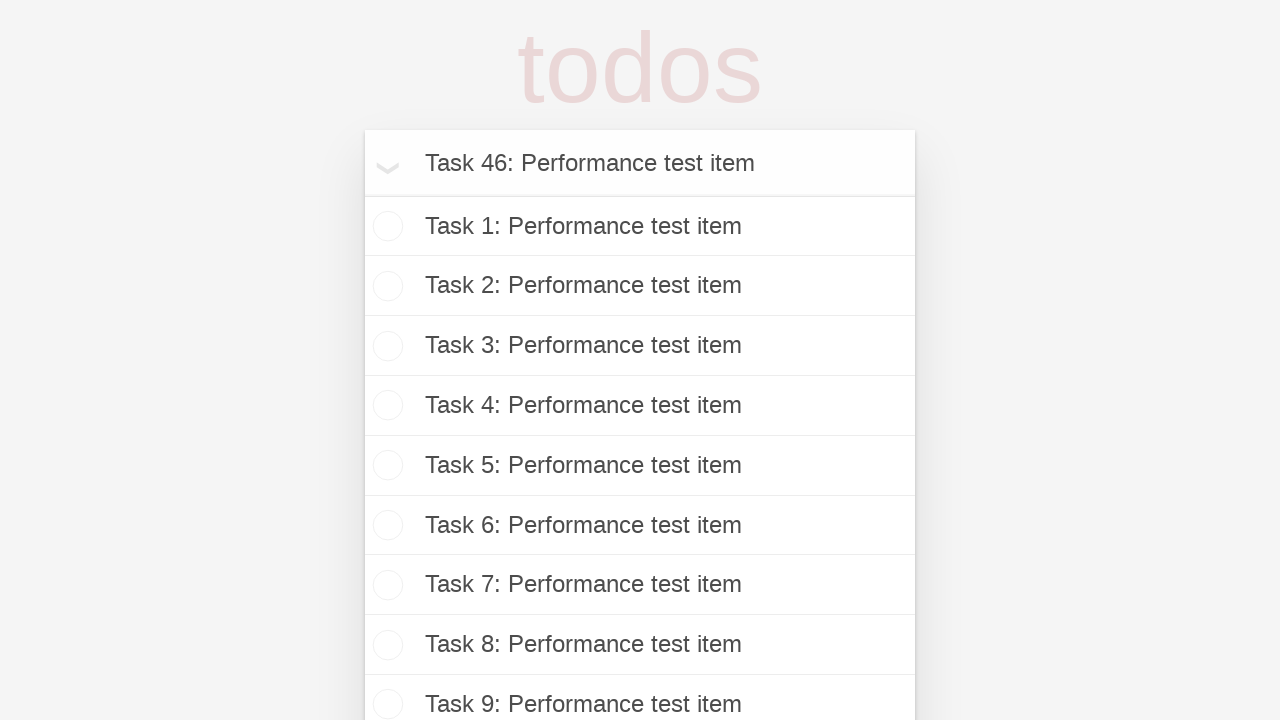

Pressed Enter to add task 46 of 100 on internal:attr=[placeholder="What needs to be done?"i]
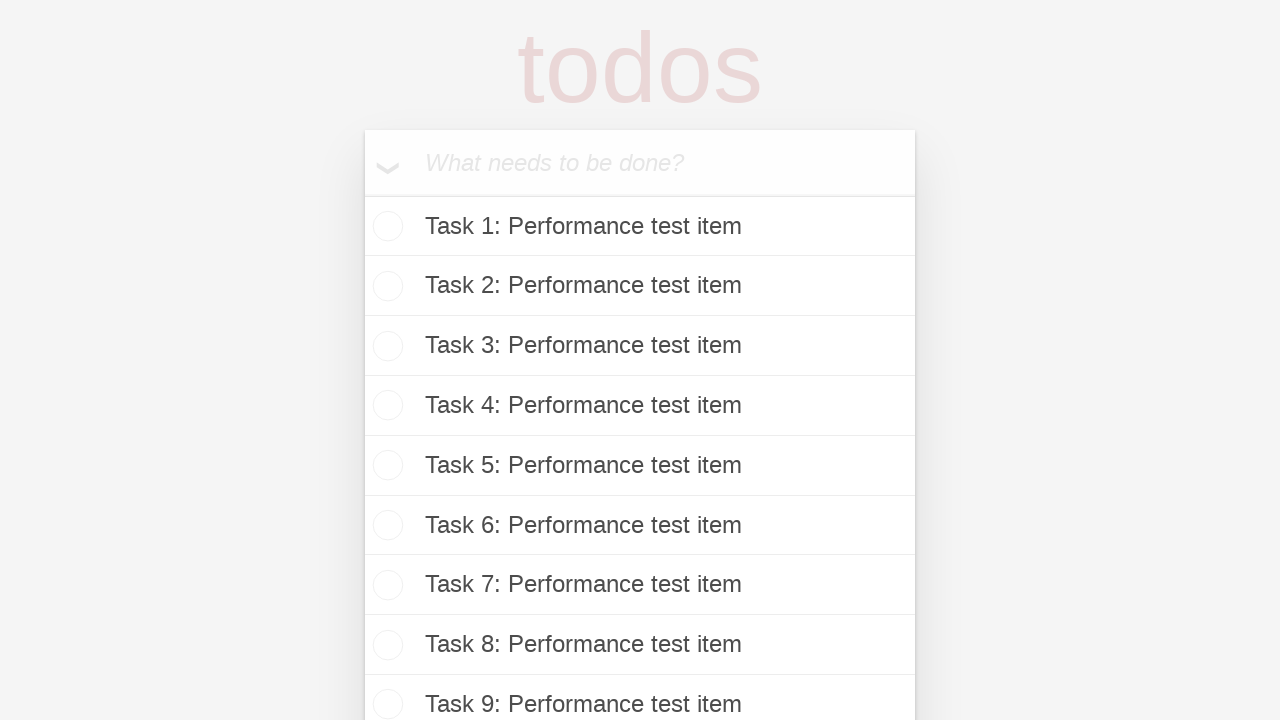

Filled task input with 'Task 47: Performance test item' on internal:attr=[placeholder="What needs to be done?"i]
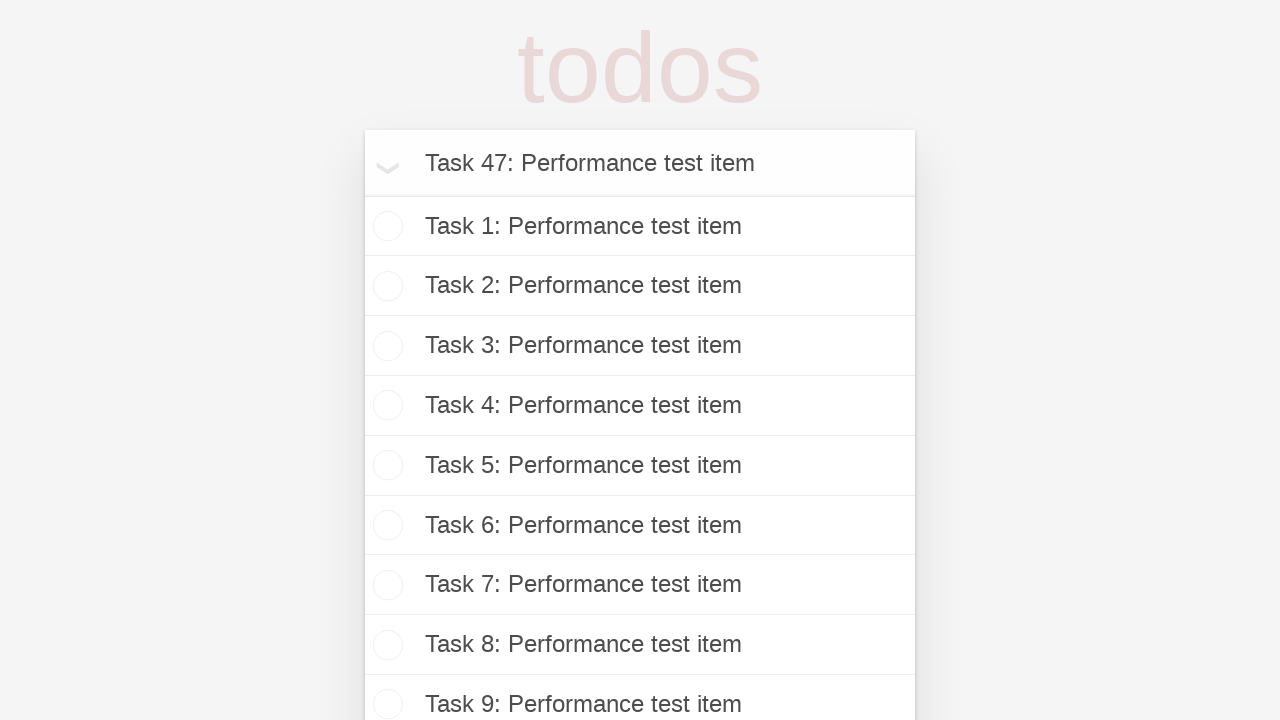

Pressed Enter to add task 47 of 100 on internal:attr=[placeholder="What needs to be done?"i]
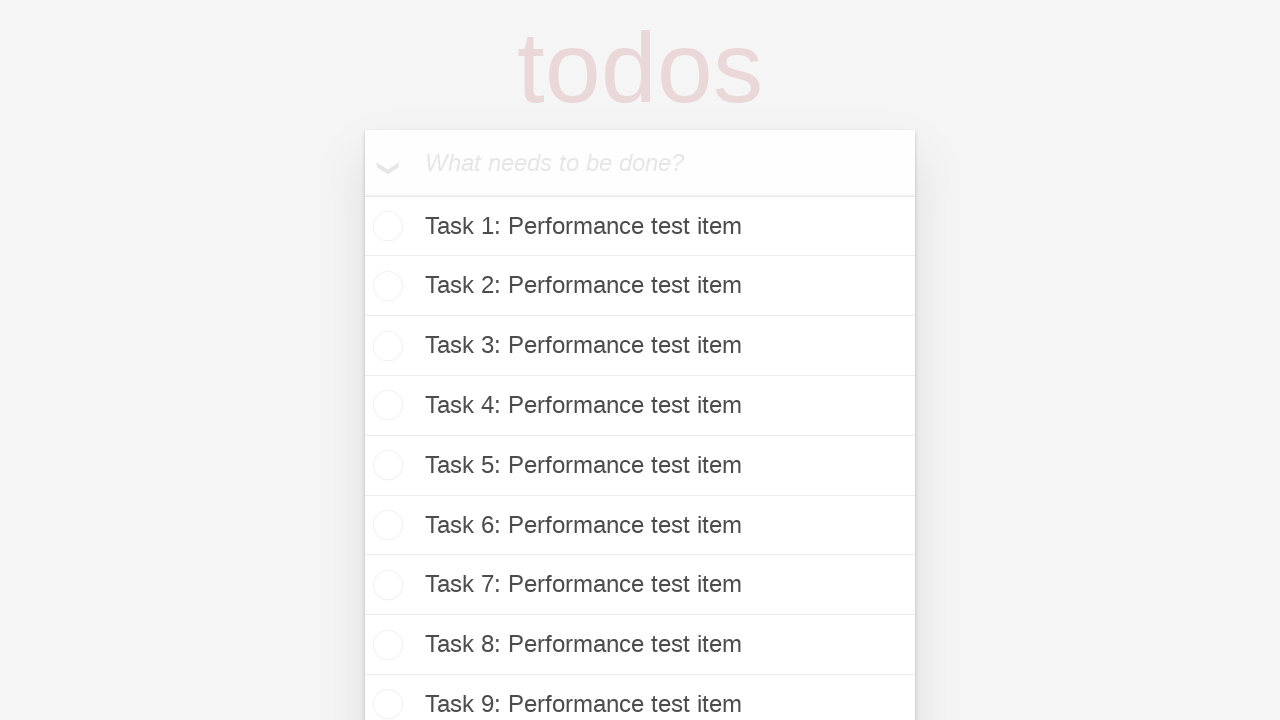

Filled task input with 'Task 48: Performance test item' on internal:attr=[placeholder="What needs to be done?"i]
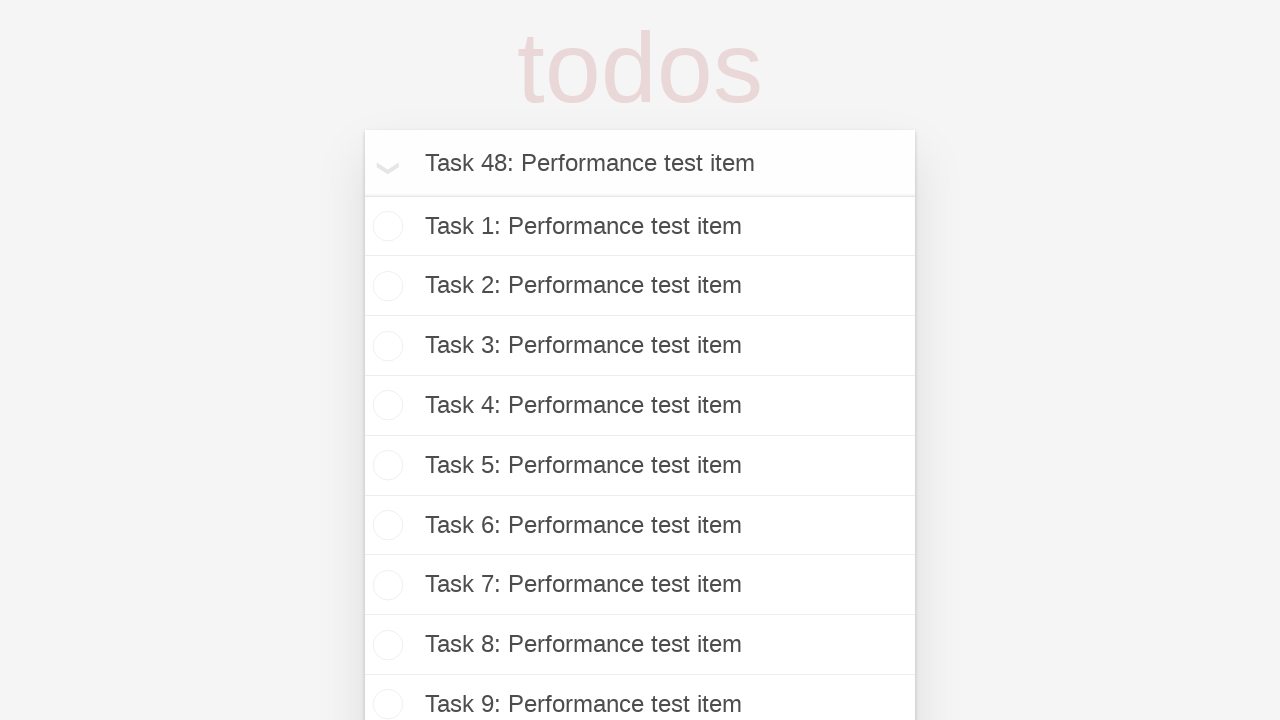

Pressed Enter to add task 48 of 100 on internal:attr=[placeholder="What needs to be done?"i]
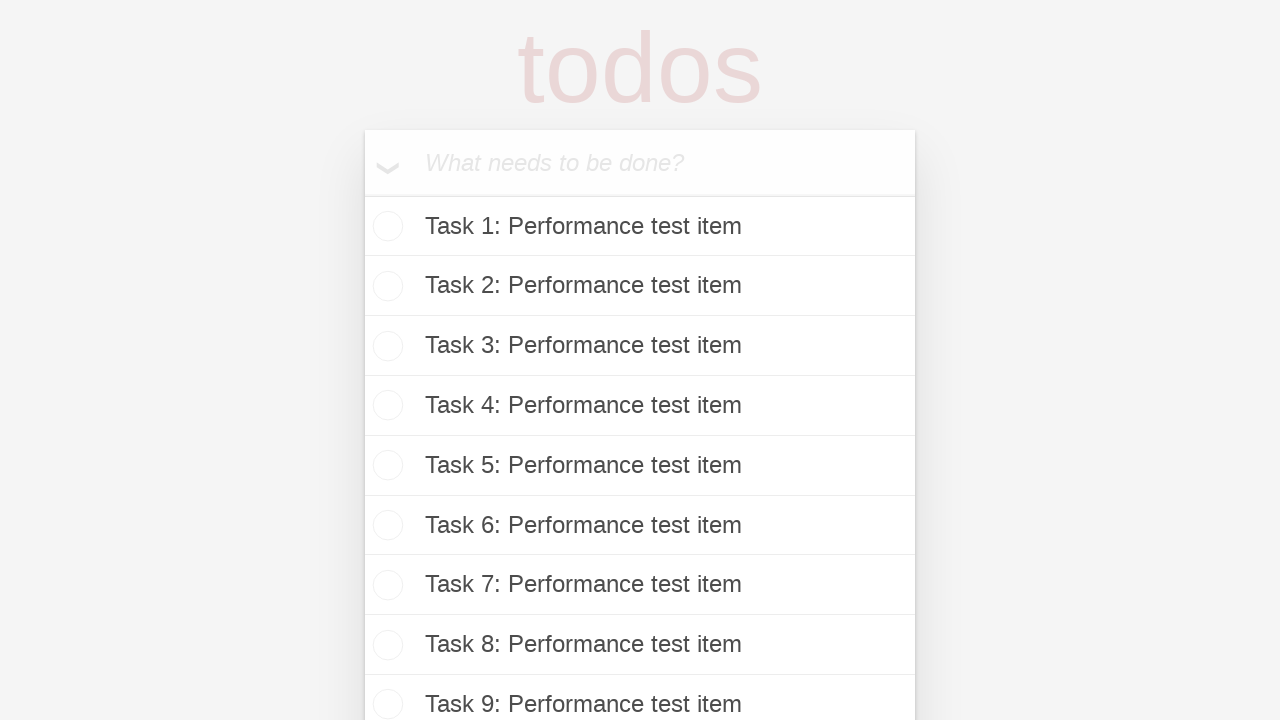

Filled task input with 'Task 49: Performance test item' on internal:attr=[placeholder="What needs to be done?"i]
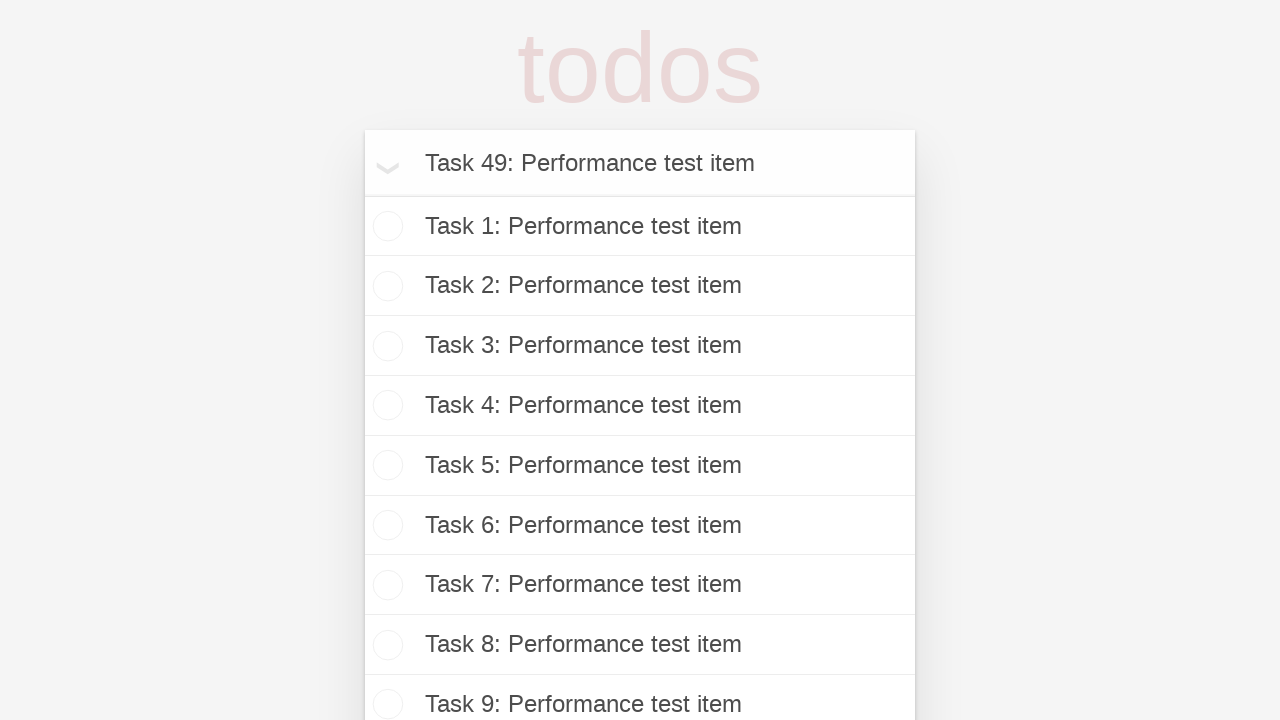

Pressed Enter to add task 49 of 100 on internal:attr=[placeholder="What needs to be done?"i]
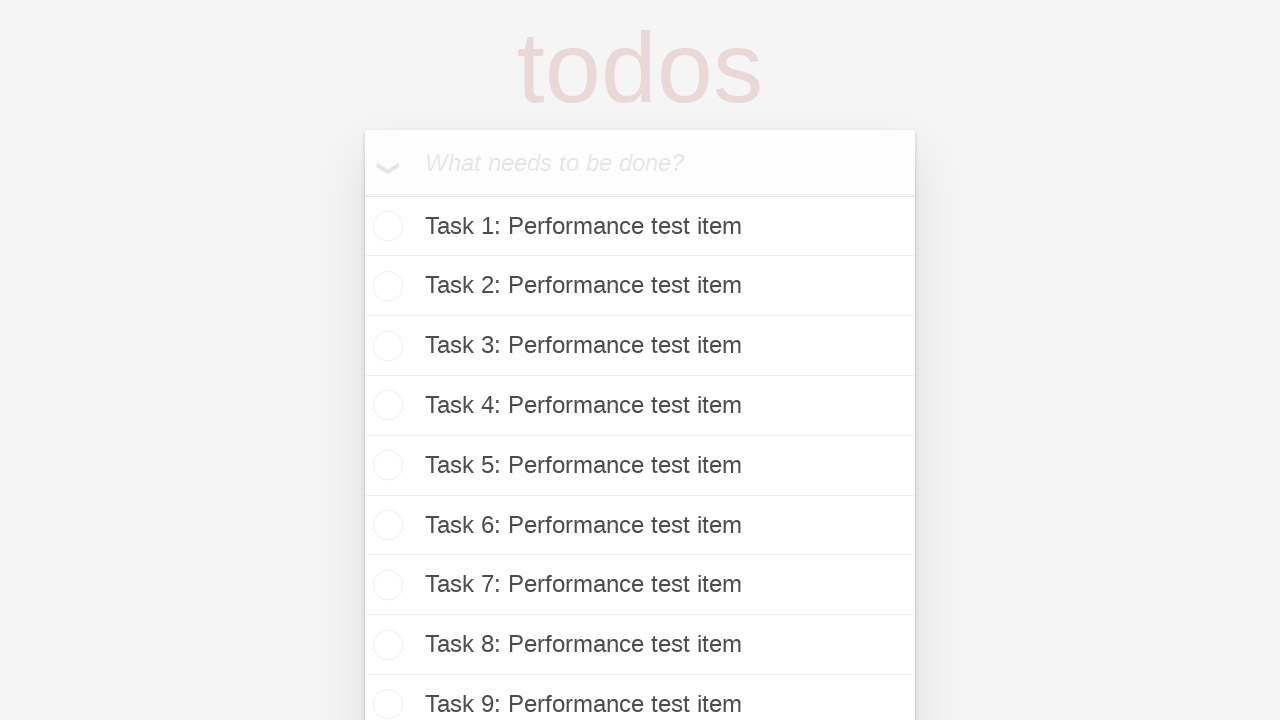

Filled task input with 'Task 50: Performance test item' on internal:attr=[placeholder="What needs to be done?"i]
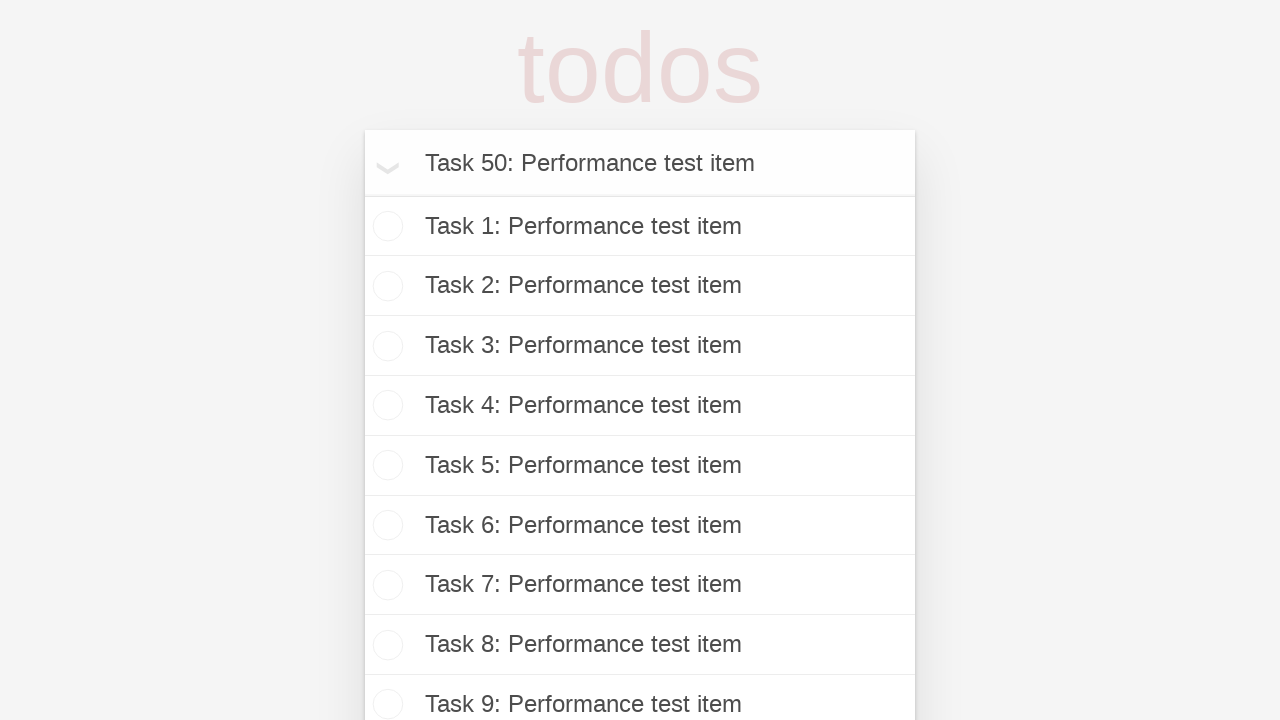

Pressed Enter to add task 50 of 100 on internal:attr=[placeholder="What needs to be done?"i]
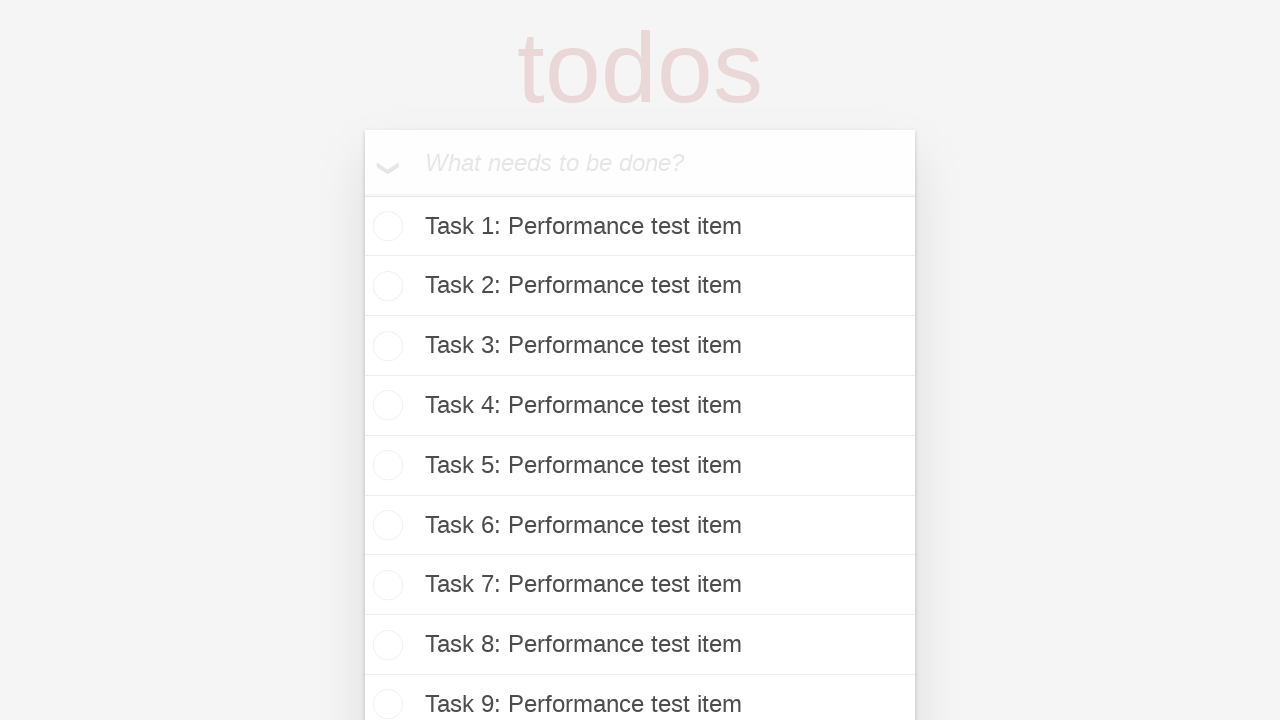

Filled task input with 'Task 51: Performance test item' on internal:attr=[placeholder="What needs to be done?"i]
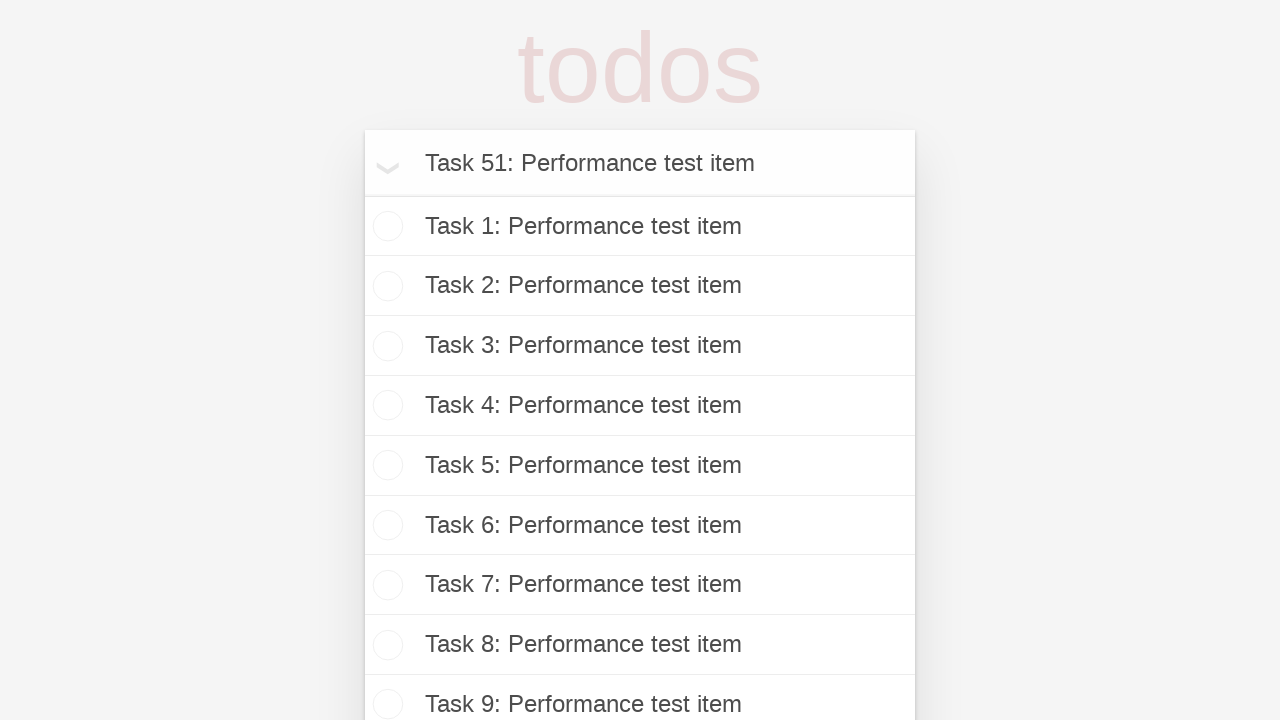

Pressed Enter to add task 51 of 100 on internal:attr=[placeholder="What needs to be done?"i]
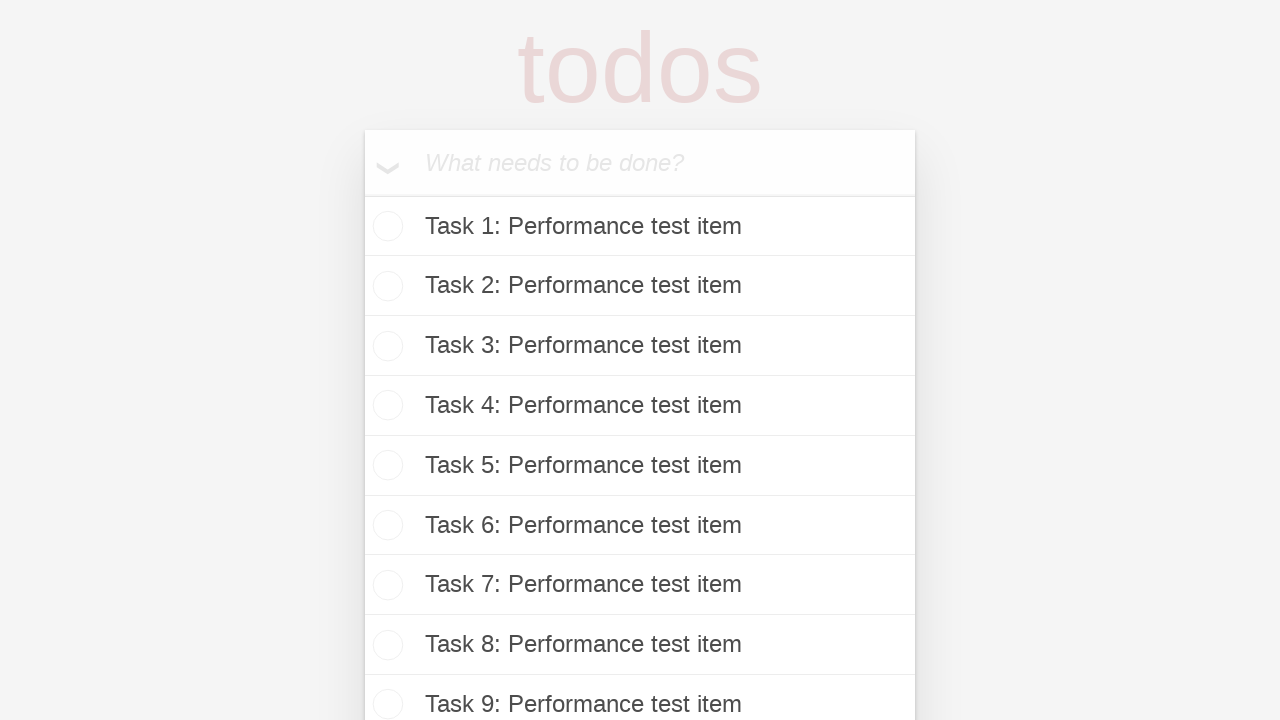

Filled task input with 'Task 52: Performance test item' on internal:attr=[placeholder="What needs to be done?"i]
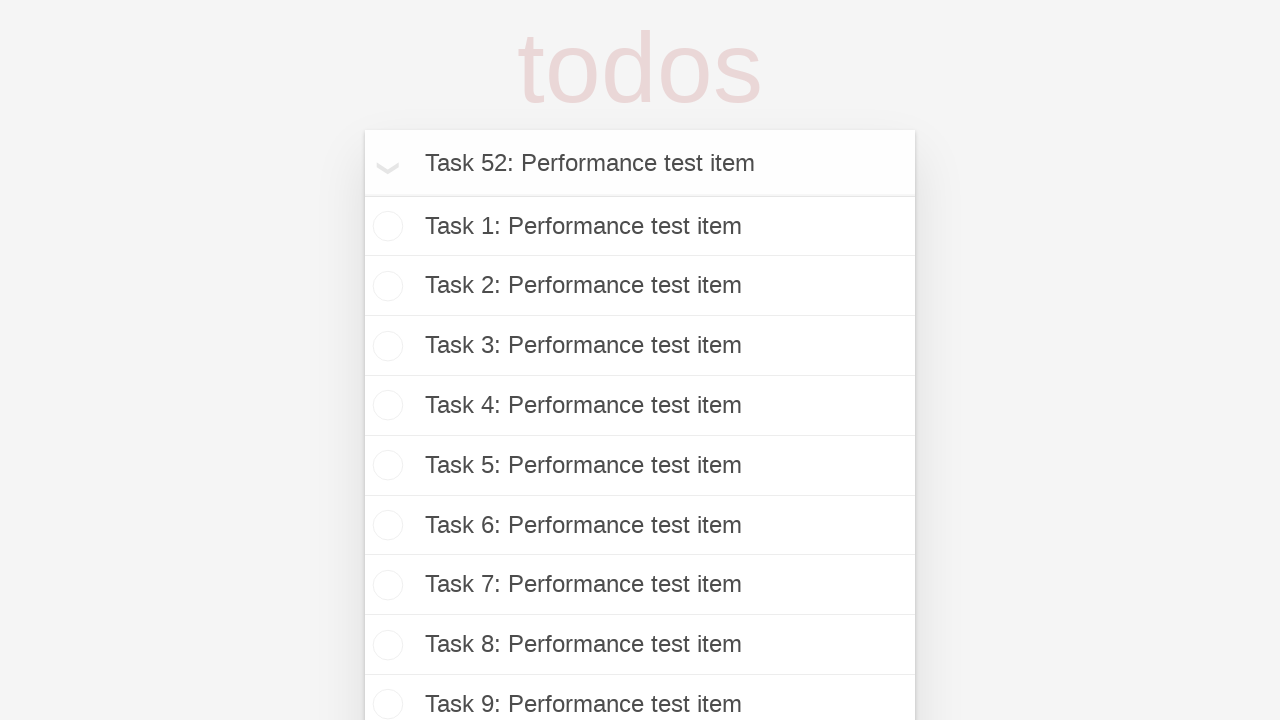

Pressed Enter to add task 52 of 100 on internal:attr=[placeholder="What needs to be done?"i]
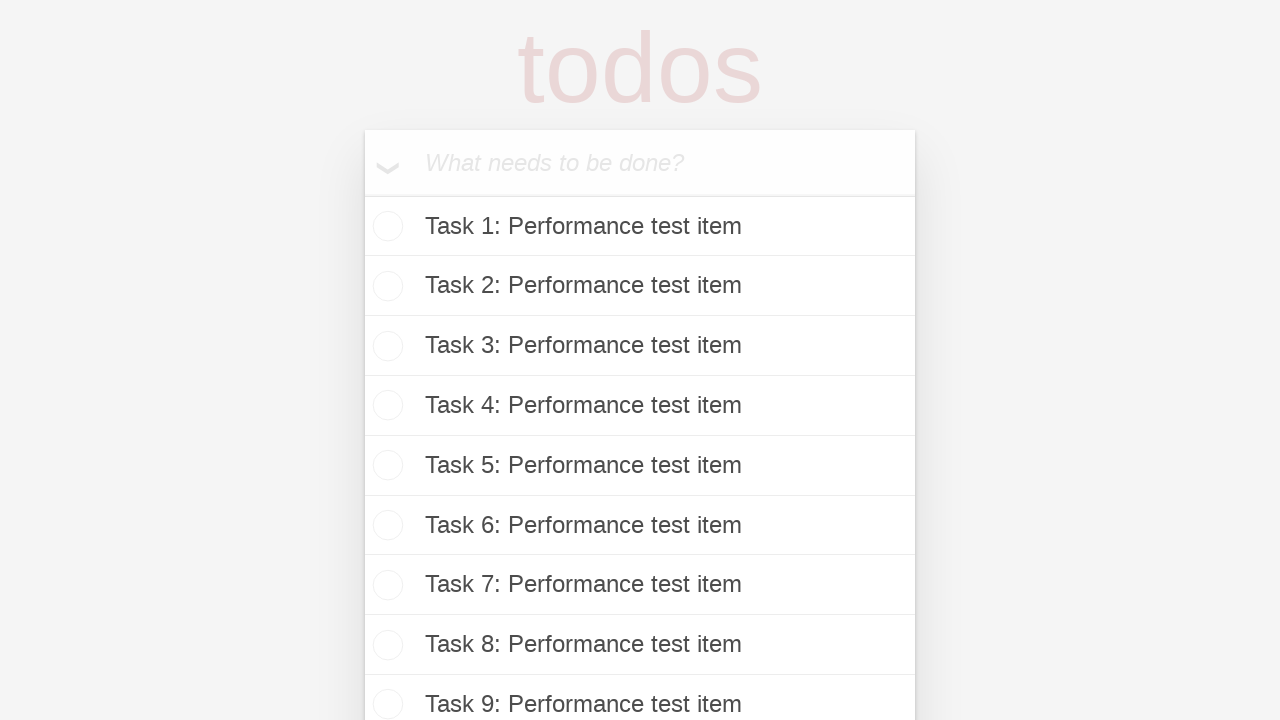

Filled task input with 'Task 53: Performance test item' on internal:attr=[placeholder="What needs to be done?"i]
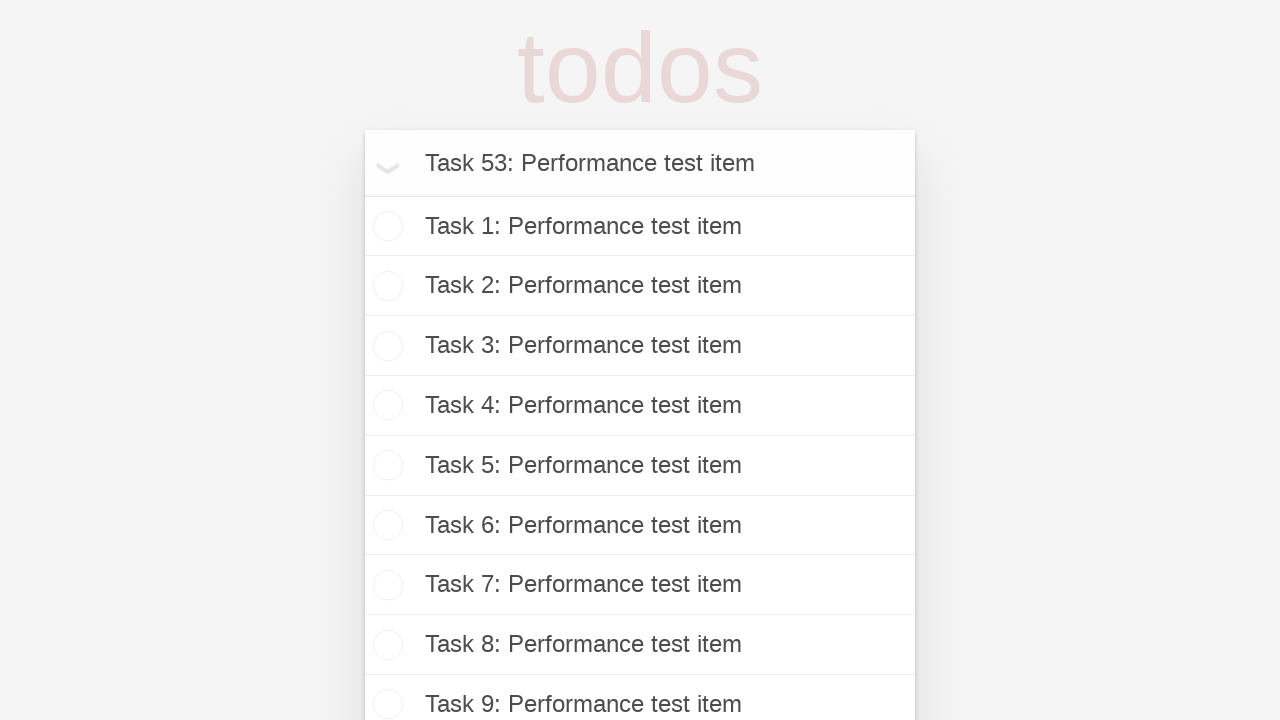

Pressed Enter to add task 53 of 100 on internal:attr=[placeholder="What needs to be done?"i]
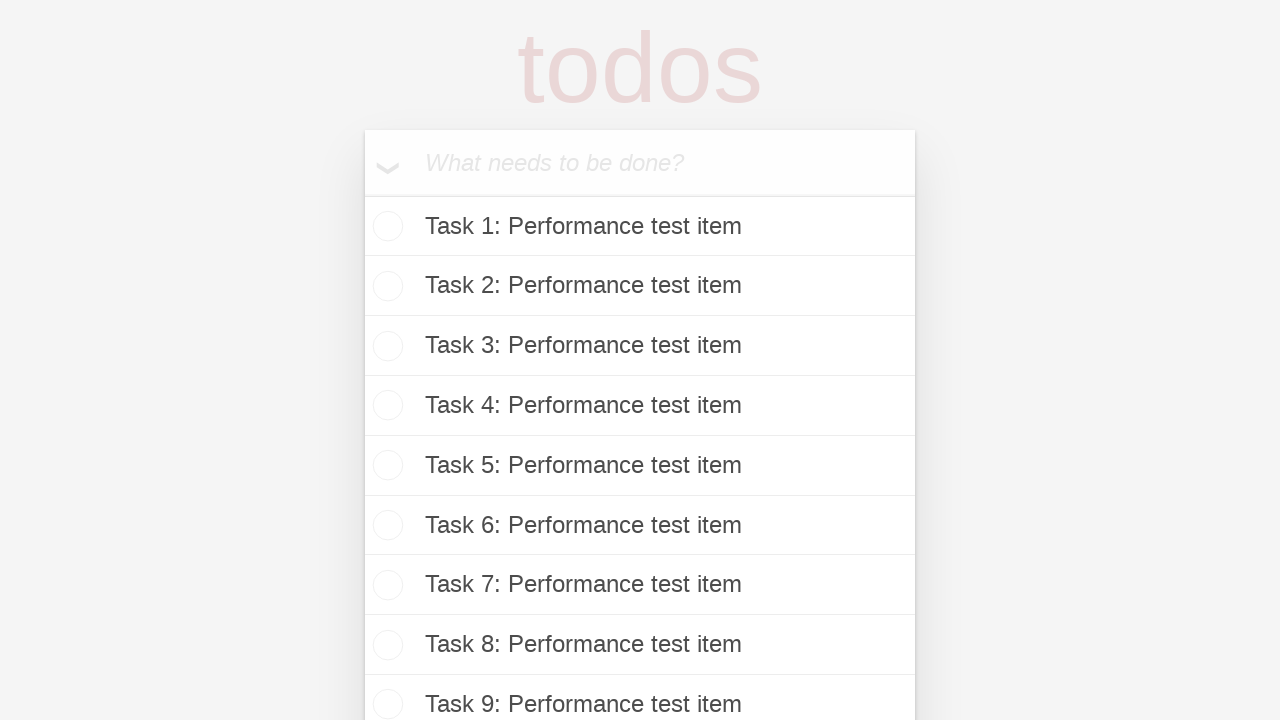

Filled task input with 'Task 54: Performance test item' on internal:attr=[placeholder="What needs to be done?"i]
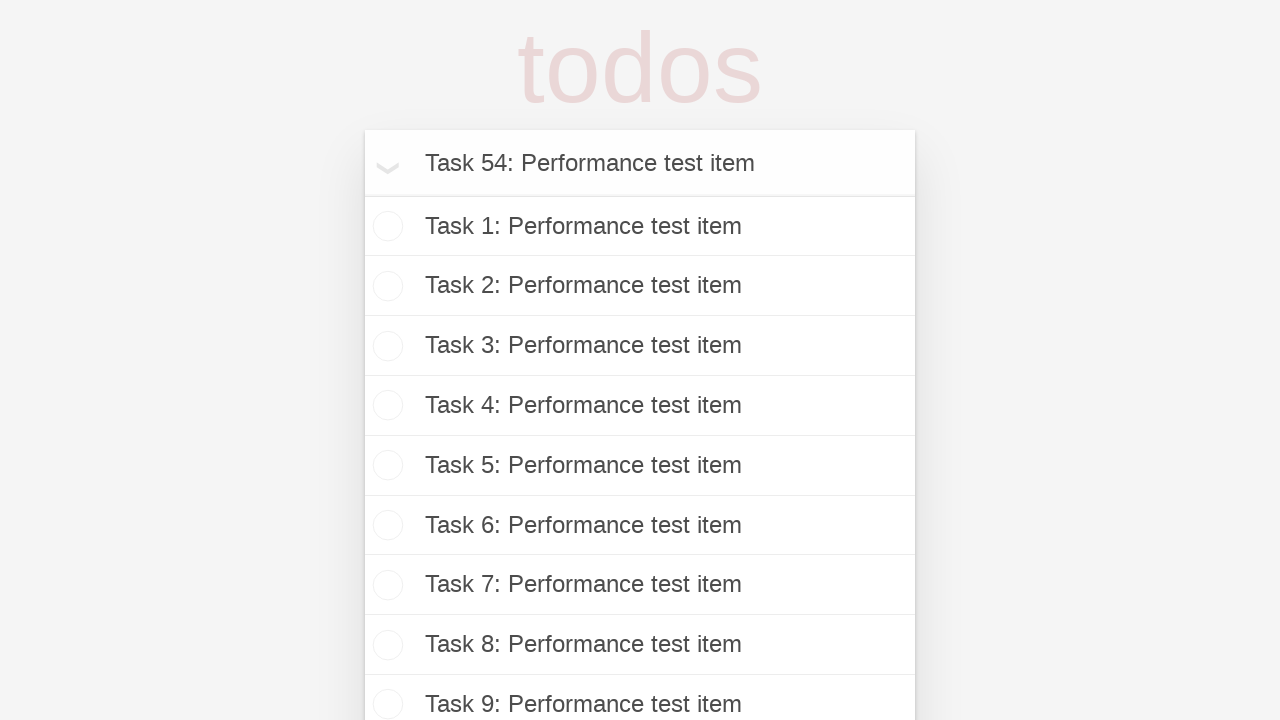

Pressed Enter to add task 54 of 100 on internal:attr=[placeholder="What needs to be done?"i]
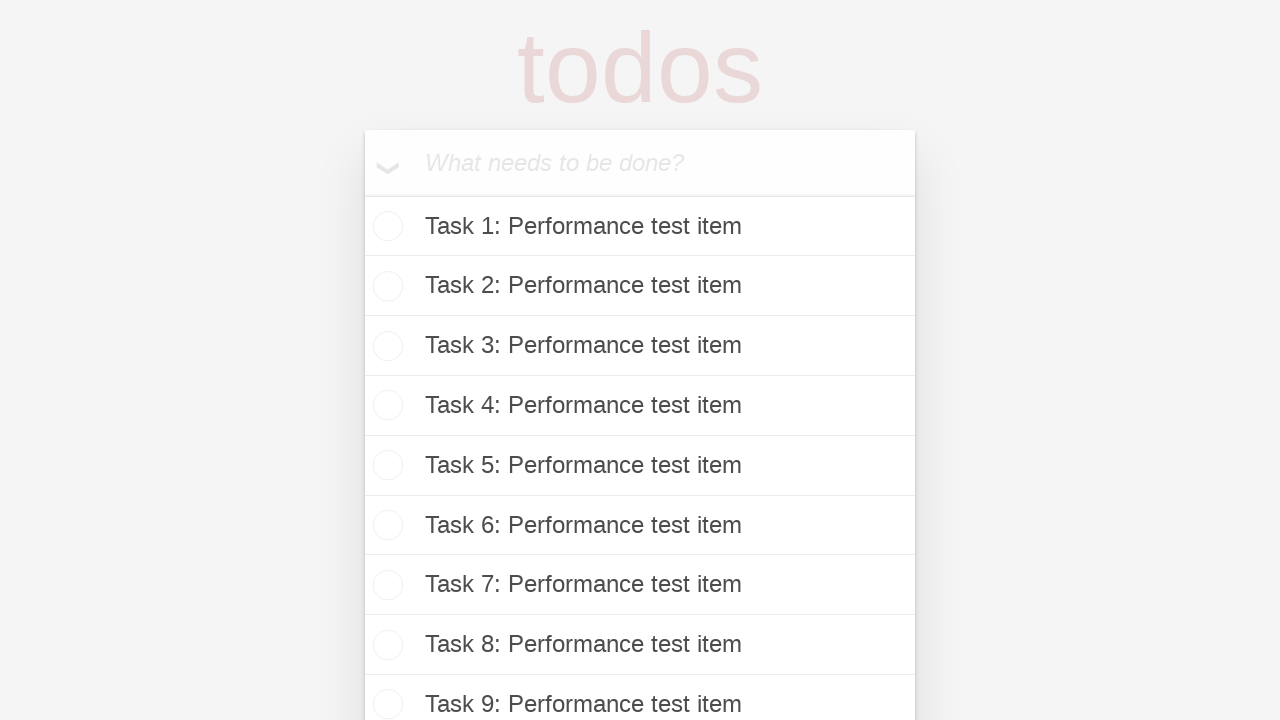

Filled task input with 'Task 55: Performance test item' on internal:attr=[placeholder="What needs to be done?"i]
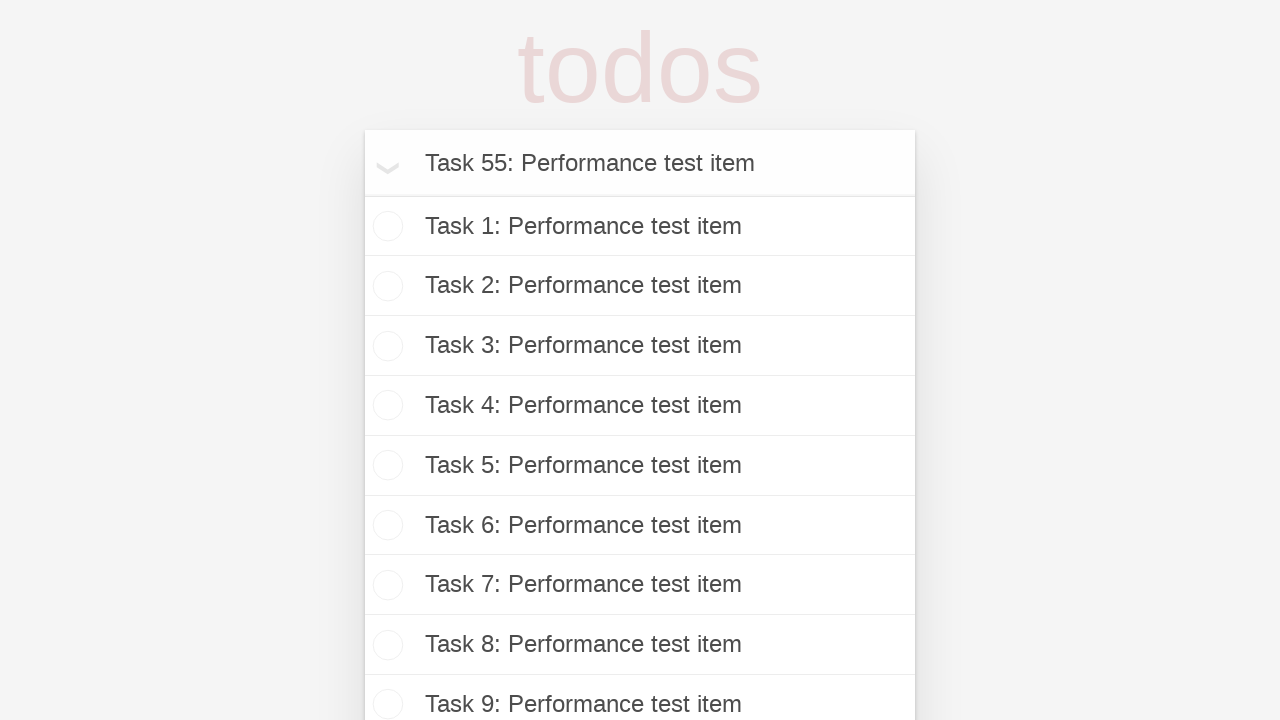

Pressed Enter to add task 55 of 100 on internal:attr=[placeholder="What needs to be done?"i]
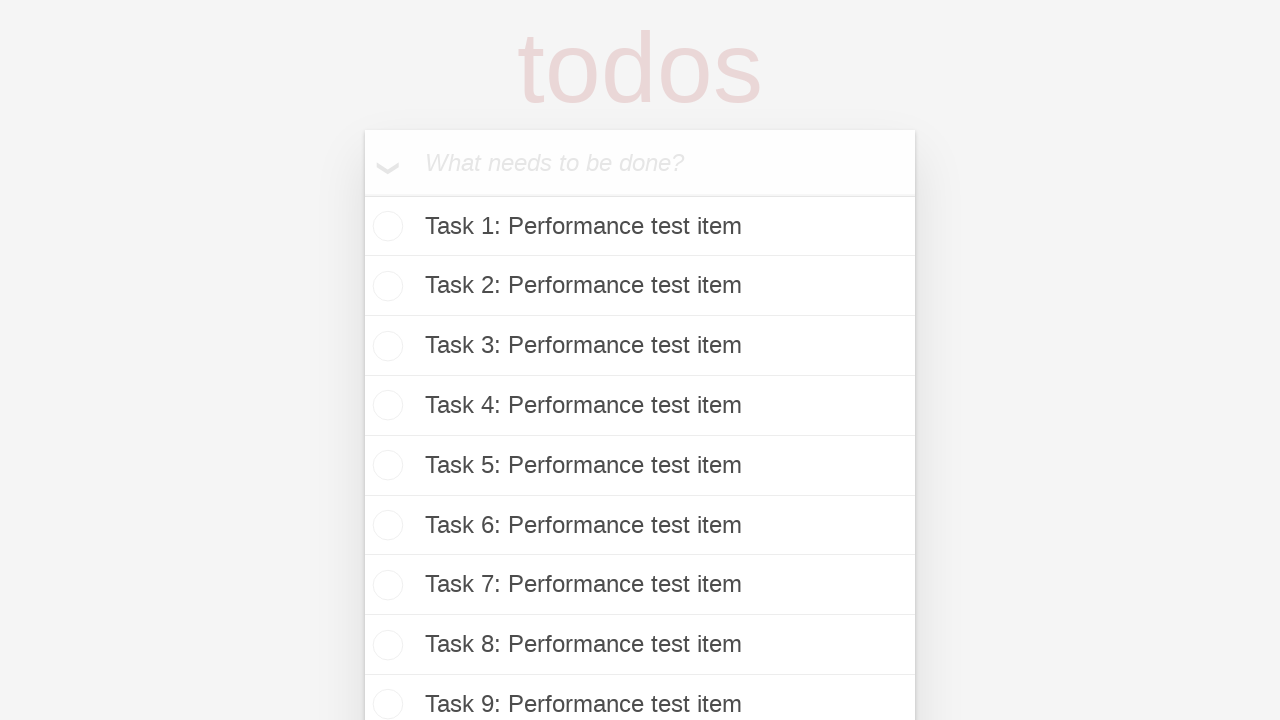

Filled task input with 'Task 56: Performance test item' on internal:attr=[placeholder="What needs to be done?"i]
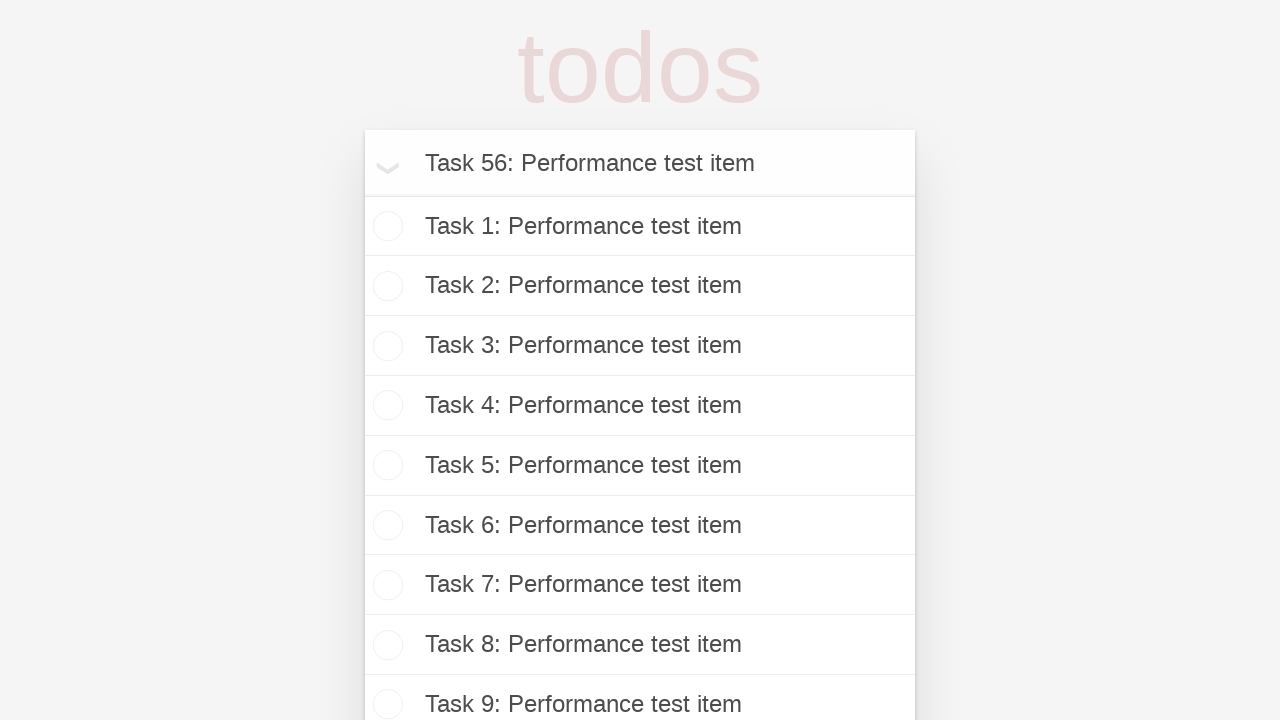

Pressed Enter to add task 56 of 100 on internal:attr=[placeholder="What needs to be done?"i]
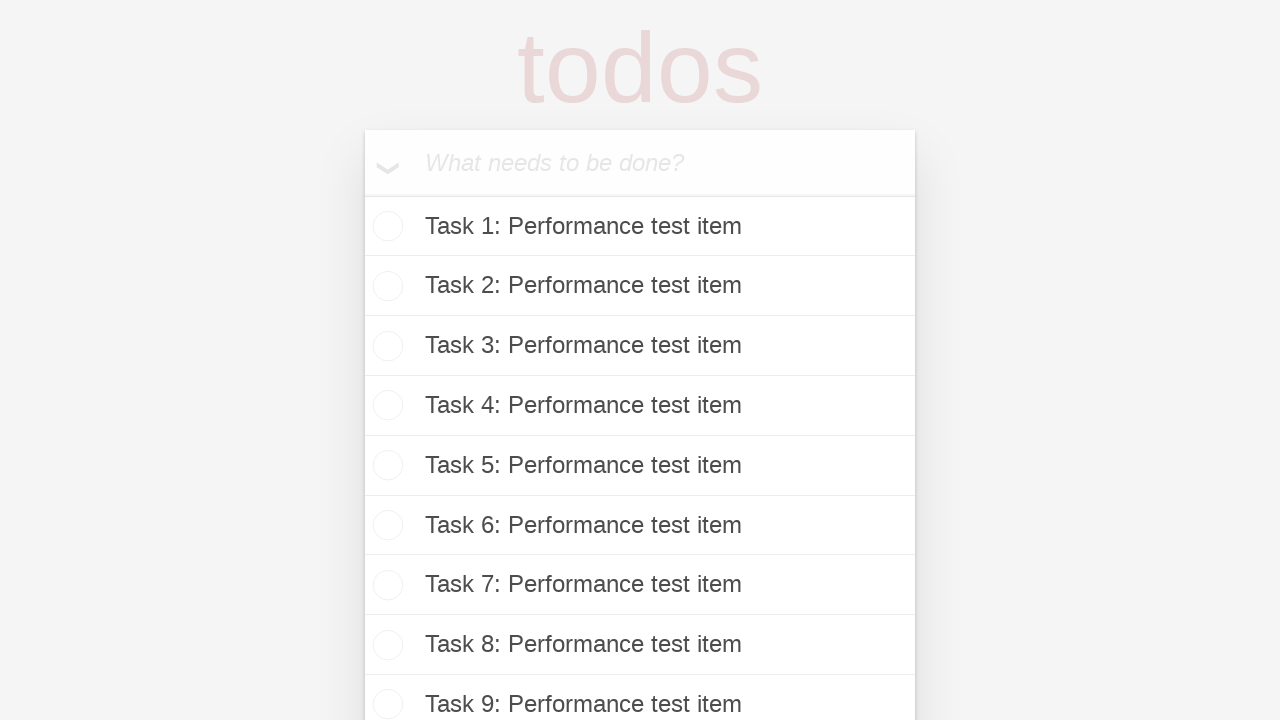

Filled task input with 'Task 57: Performance test item' on internal:attr=[placeholder="What needs to be done?"i]
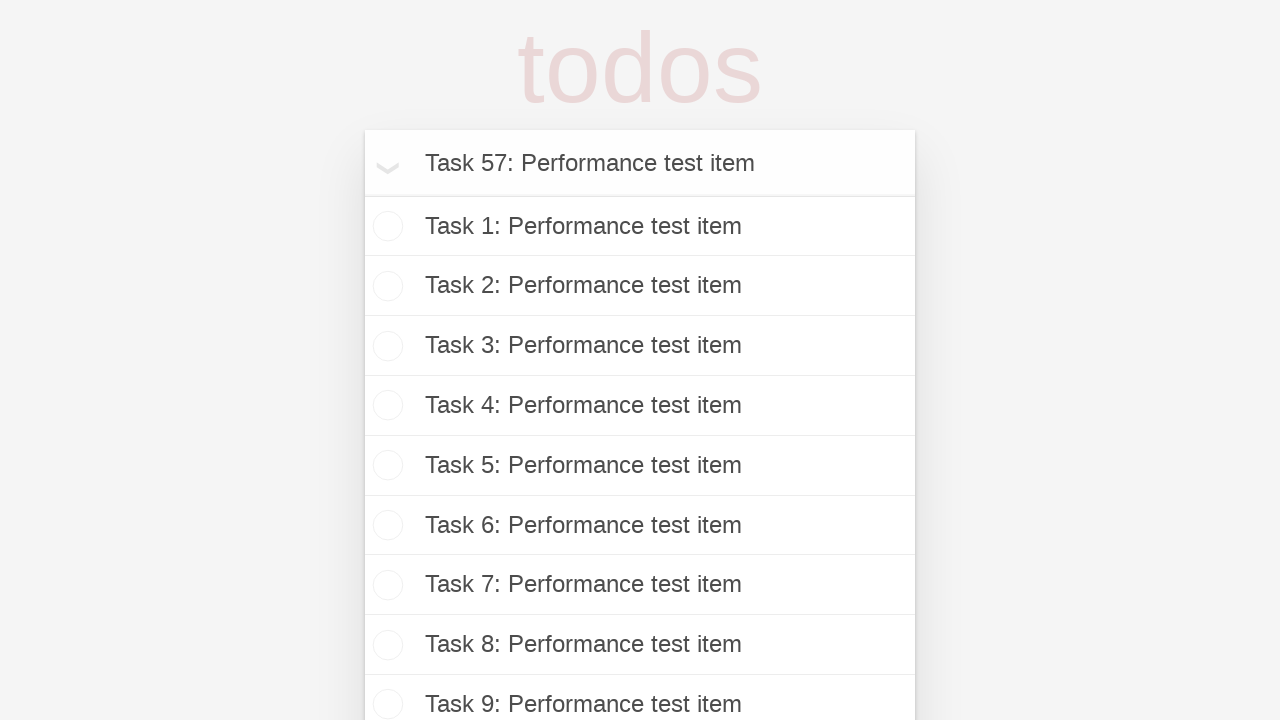

Pressed Enter to add task 57 of 100 on internal:attr=[placeholder="What needs to be done?"i]
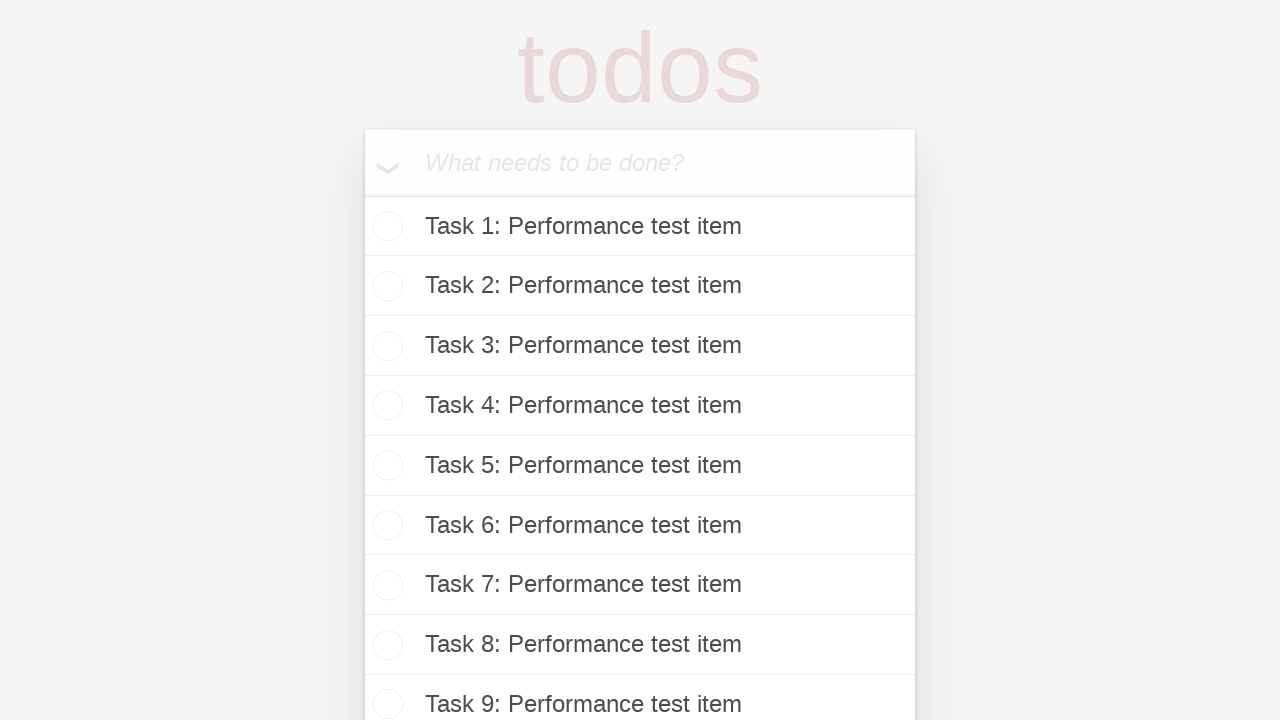

Filled task input with 'Task 58: Performance test item' on internal:attr=[placeholder="What needs to be done?"i]
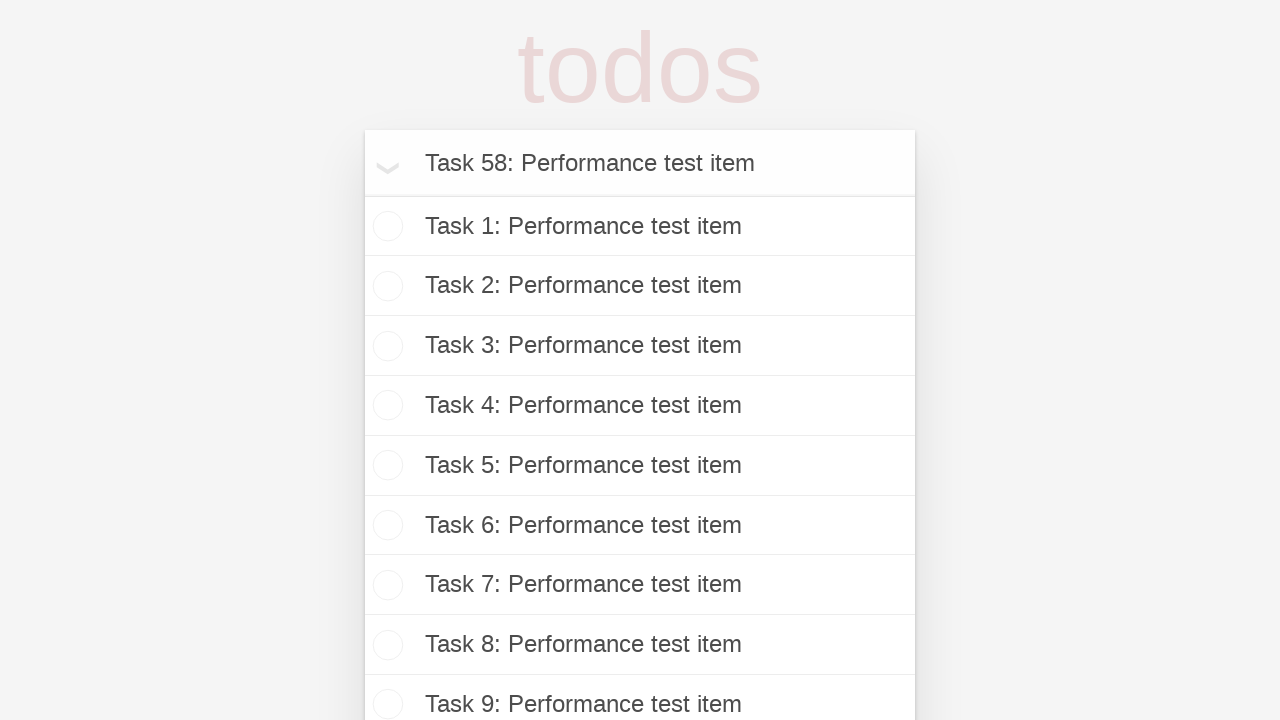

Pressed Enter to add task 58 of 100 on internal:attr=[placeholder="What needs to be done?"i]
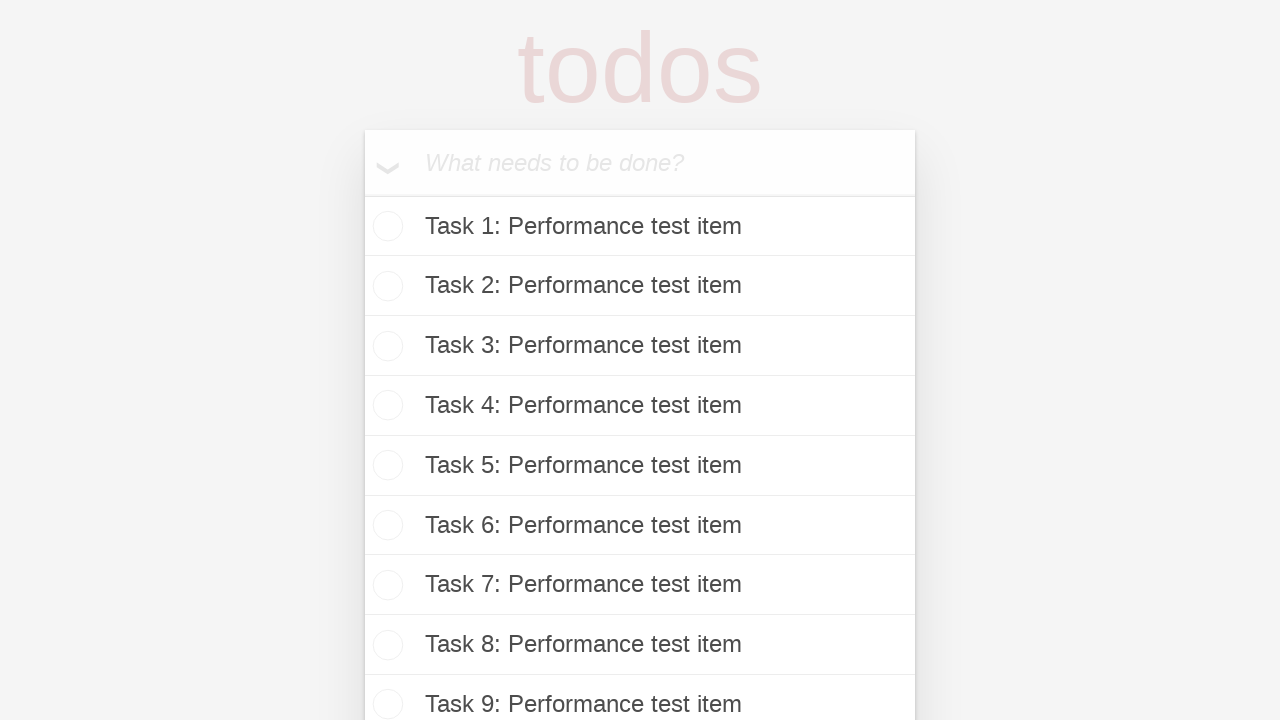

Filled task input with 'Task 59: Performance test item' on internal:attr=[placeholder="What needs to be done?"i]
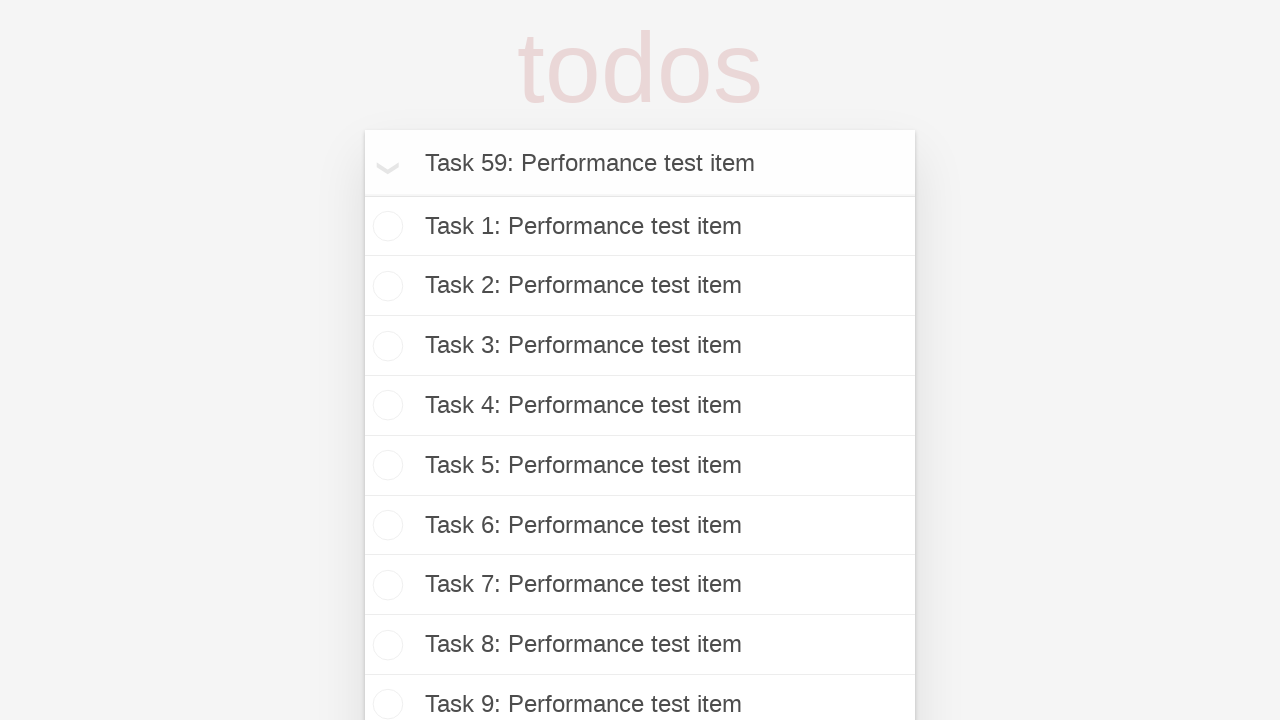

Pressed Enter to add task 59 of 100 on internal:attr=[placeholder="What needs to be done?"i]
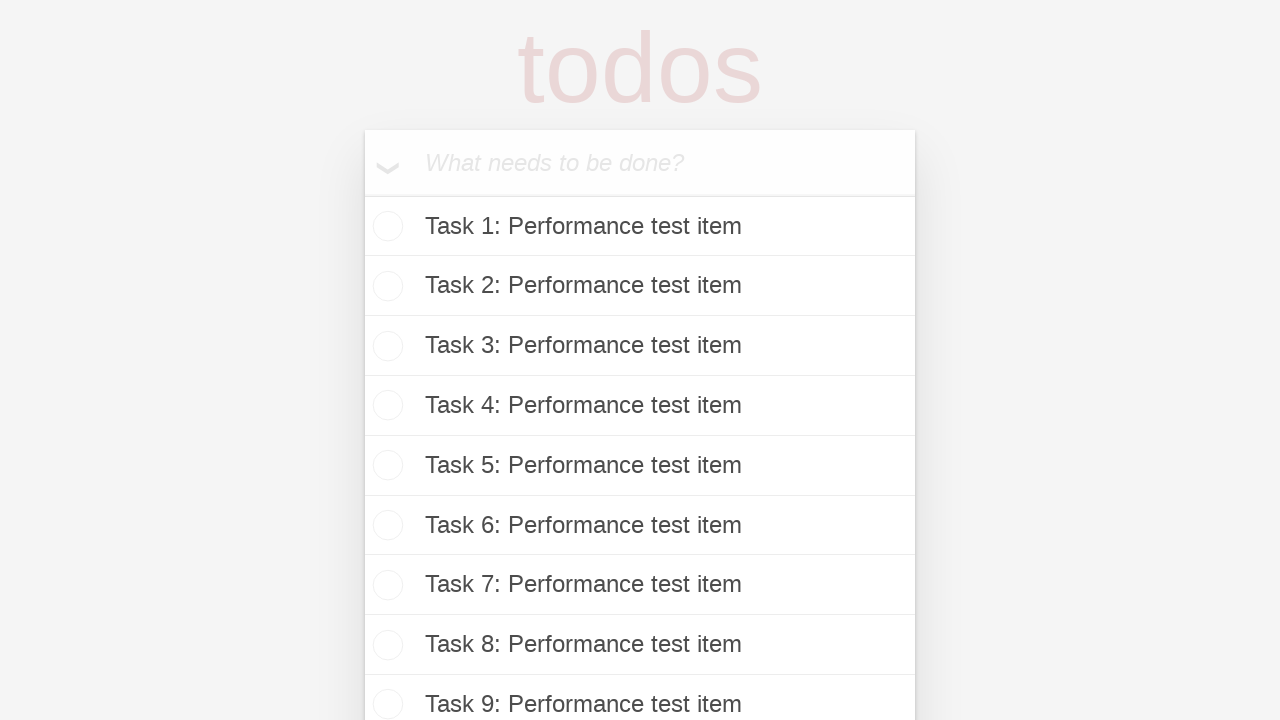

Filled task input with 'Task 60: Performance test item' on internal:attr=[placeholder="What needs to be done?"i]
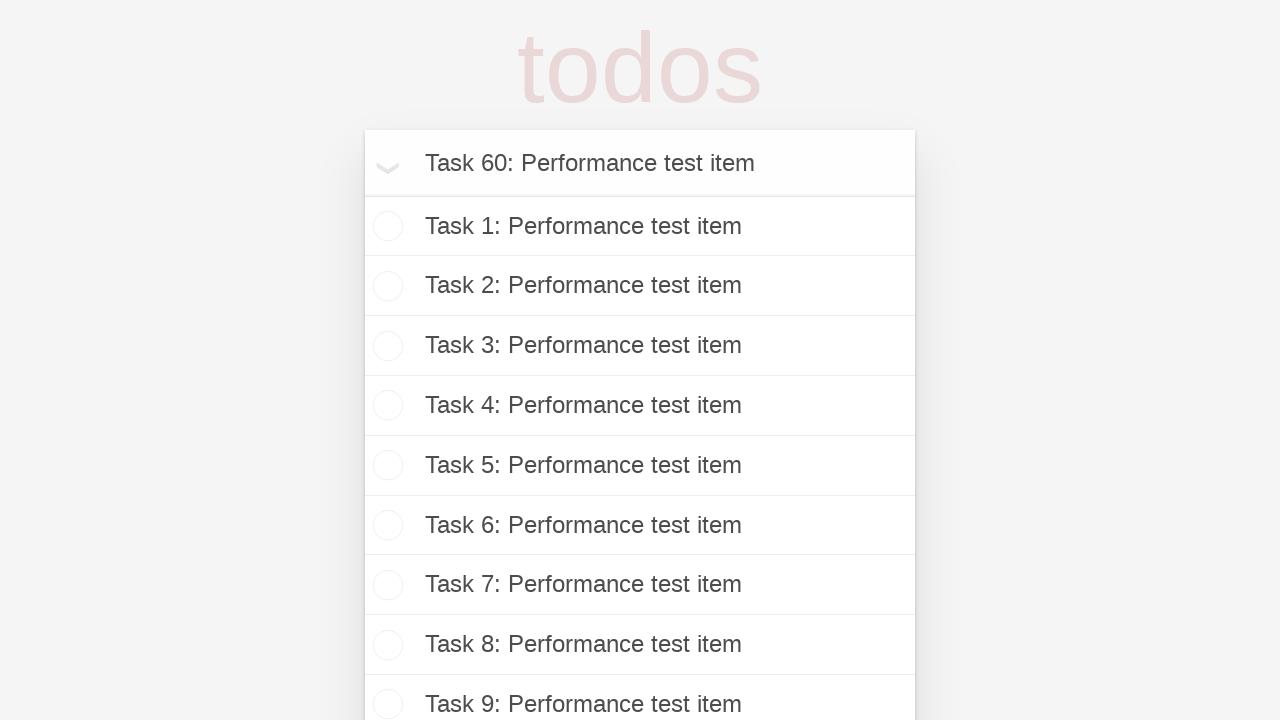

Pressed Enter to add task 60 of 100 on internal:attr=[placeholder="What needs to be done?"i]
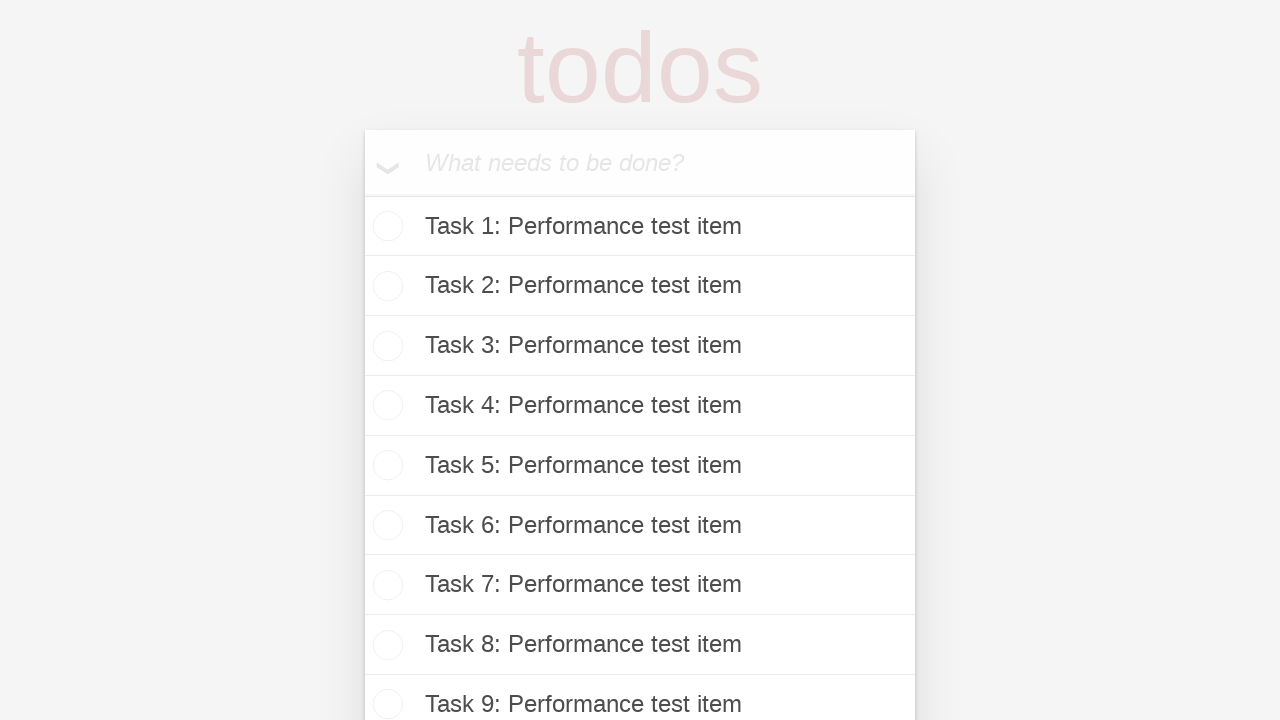

Filled task input with 'Task 61: Performance test item' on internal:attr=[placeholder="What needs to be done?"i]
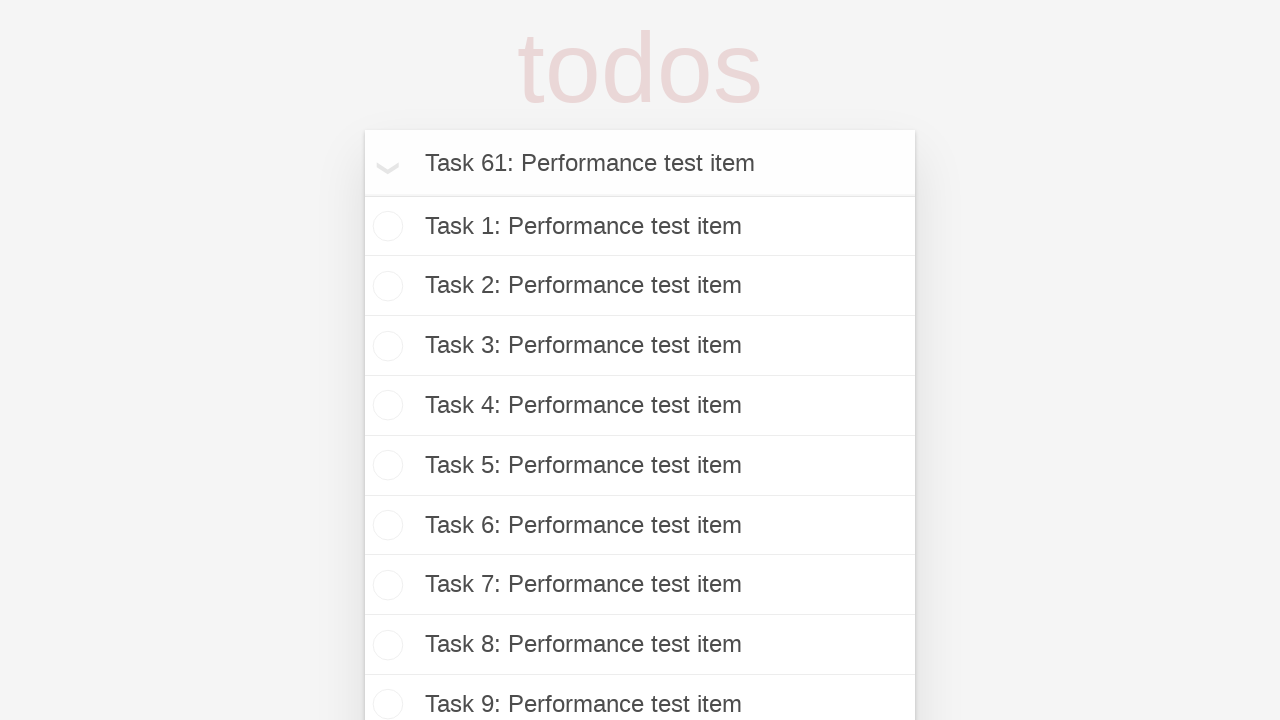

Pressed Enter to add task 61 of 100 on internal:attr=[placeholder="What needs to be done?"i]
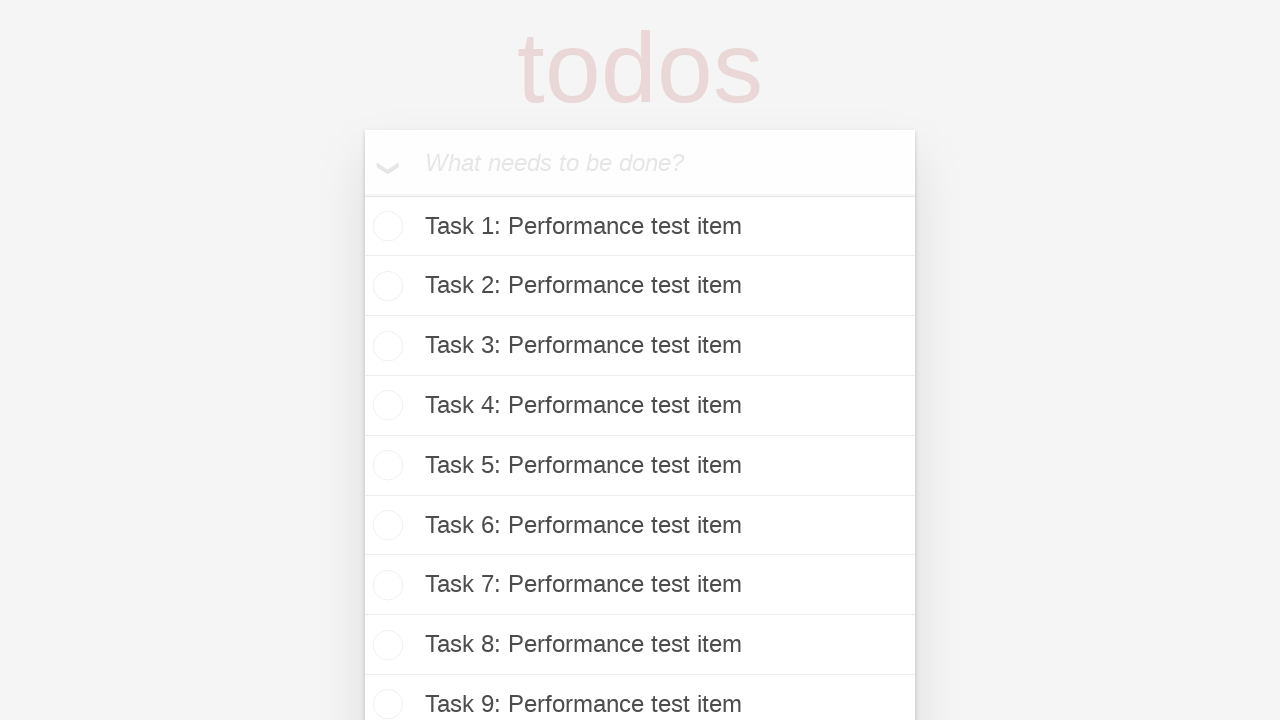

Filled task input with 'Task 62: Performance test item' on internal:attr=[placeholder="What needs to be done?"i]
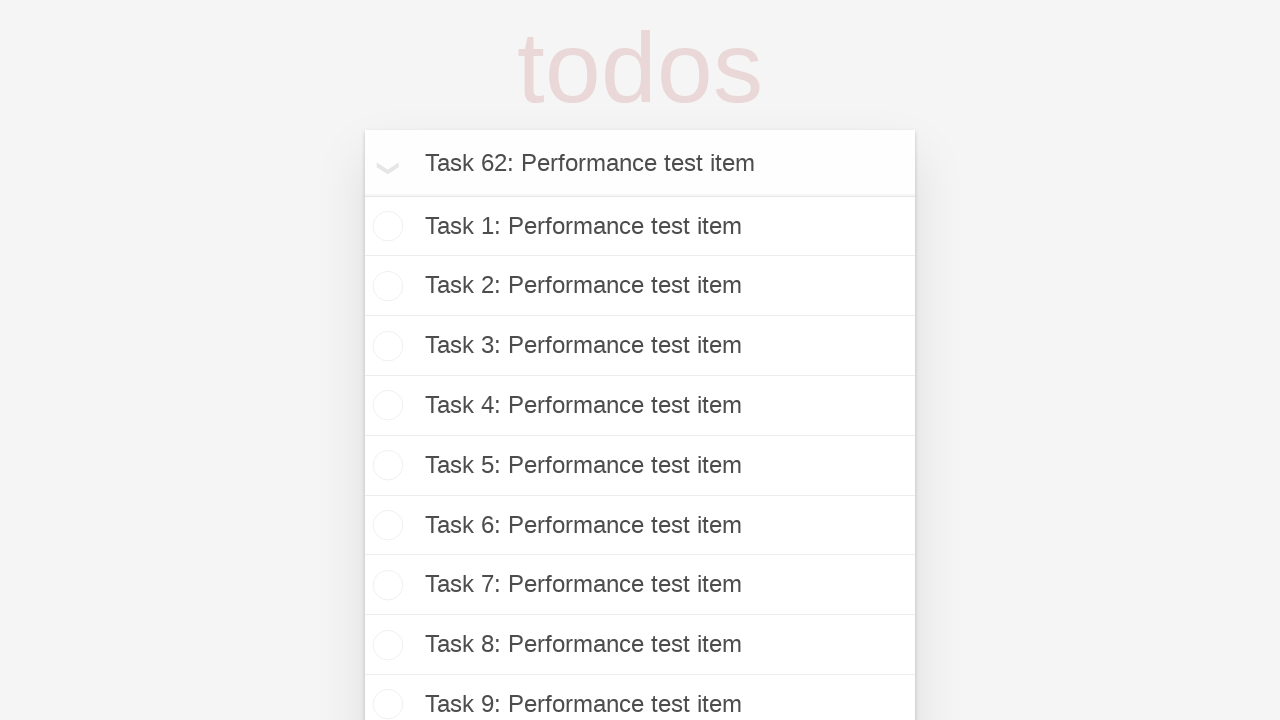

Pressed Enter to add task 62 of 100 on internal:attr=[placeholder="What needs to be done?"i]
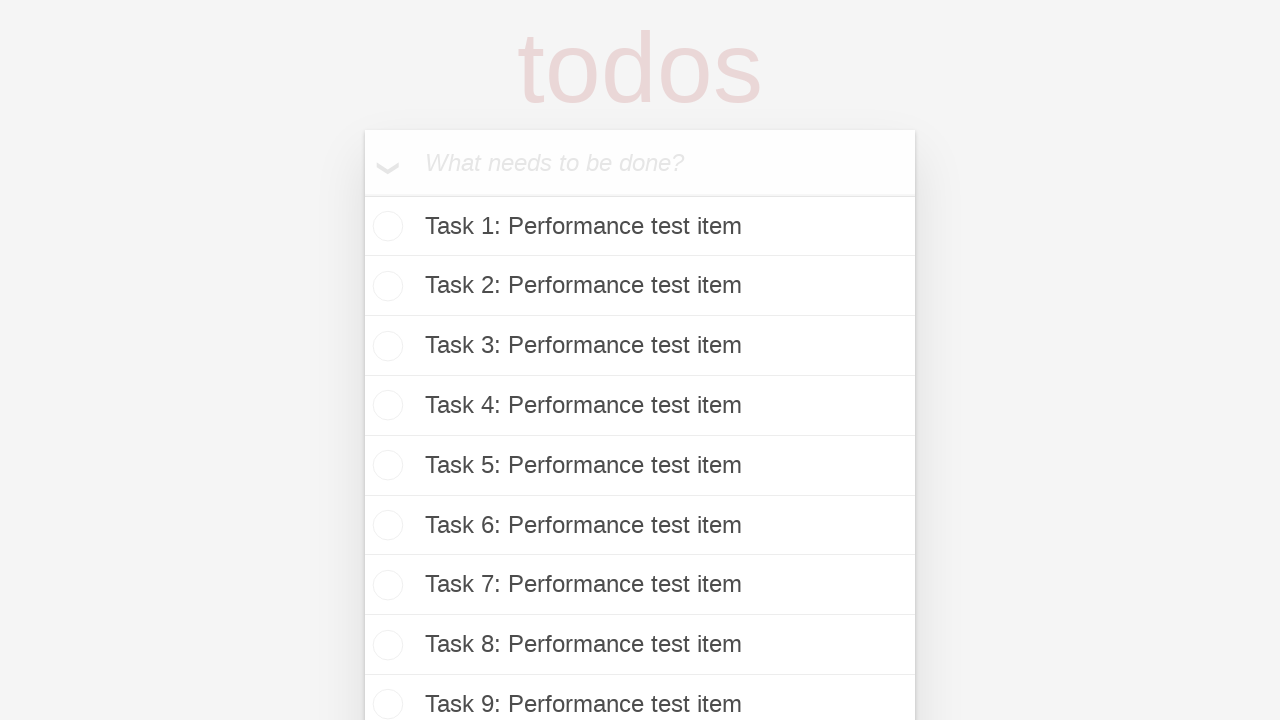

Filled task input with 'Task 63: Performance test item' on internal:attr=[placeholder="What needs to be done?"i]
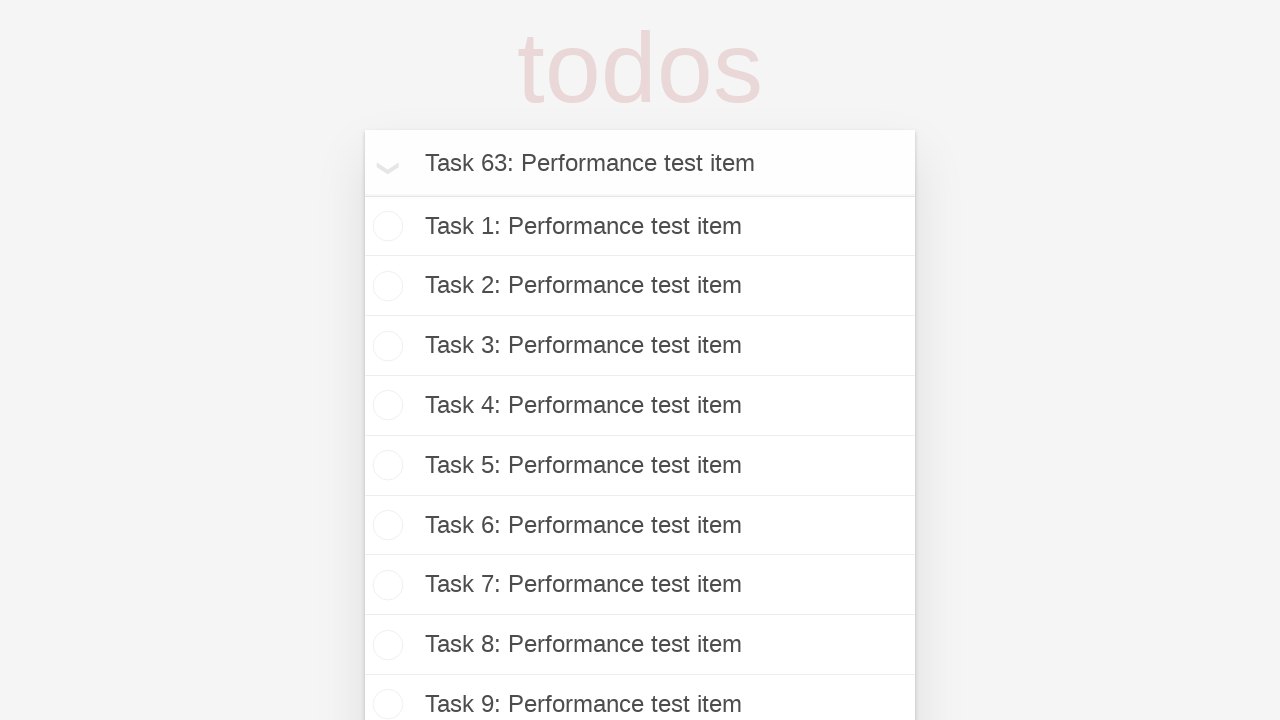

Pressed Enter to add task 63 of 100 on internal:attr=[placeholder="What needs to be done?"i]
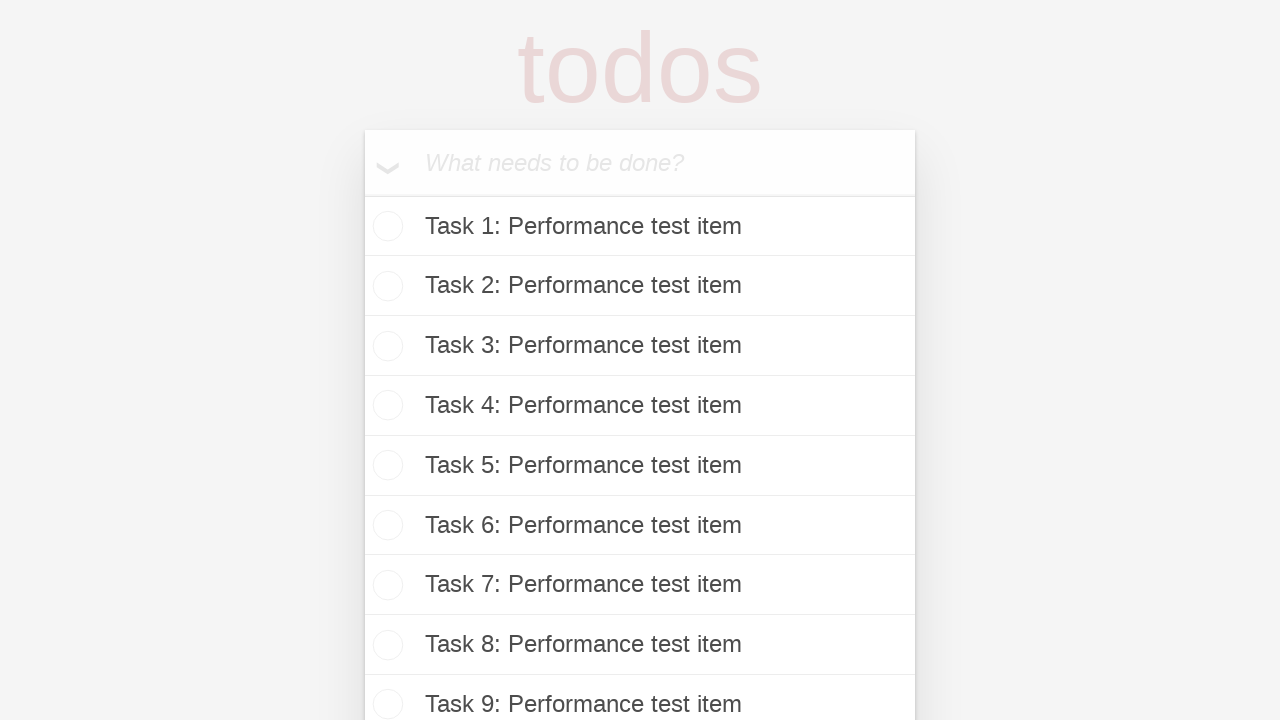

Filled task input with 'Task 64: Performance test item' on internal:attr=[placeholder="What needs to be done?"i]
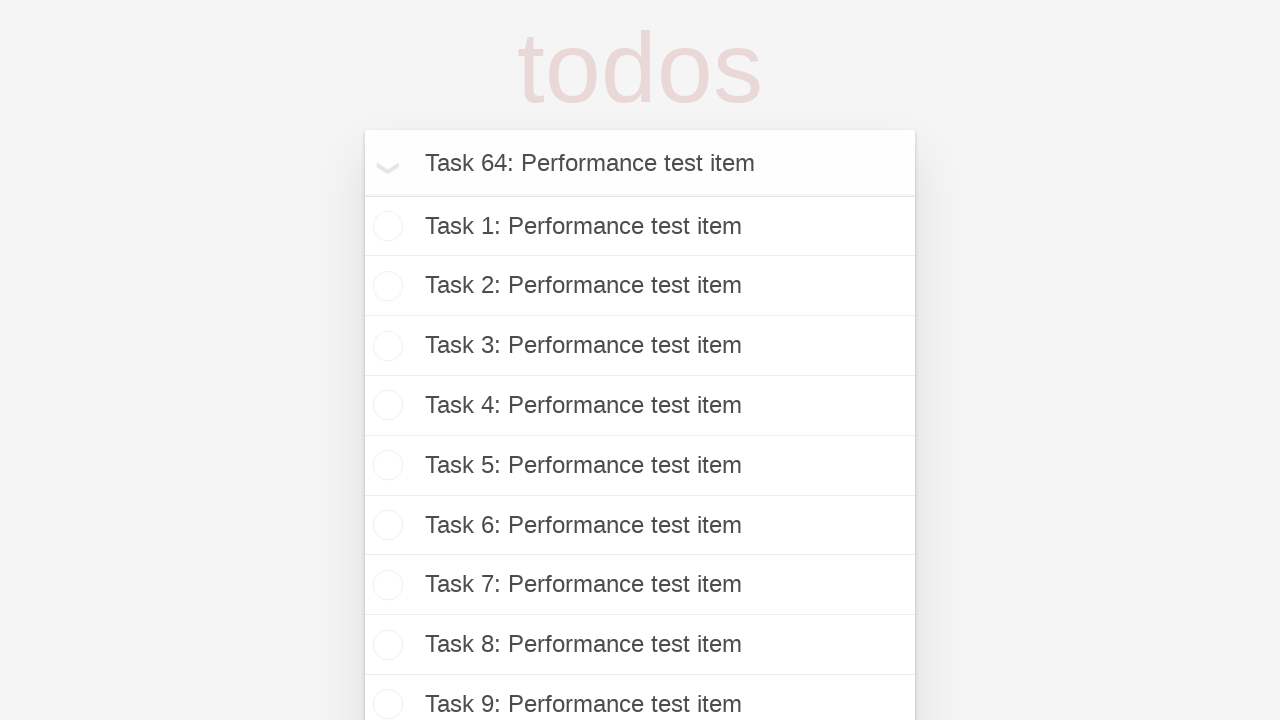

Pressed Enter to add task 64 of 100 on internal:attr=[placeholder="What needs to be done?"i]
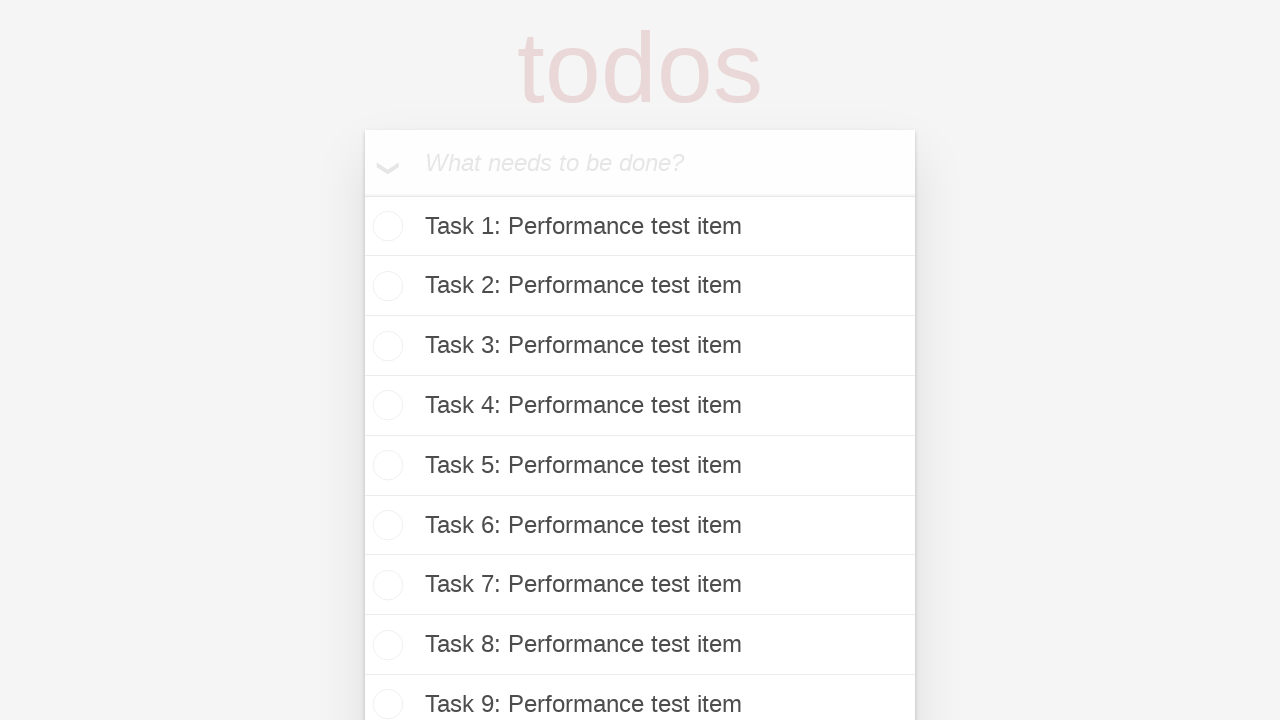

Filled task input with 'Task 65: Performance test item' on internal:attr=[placeholder="What needs to be done?"i]
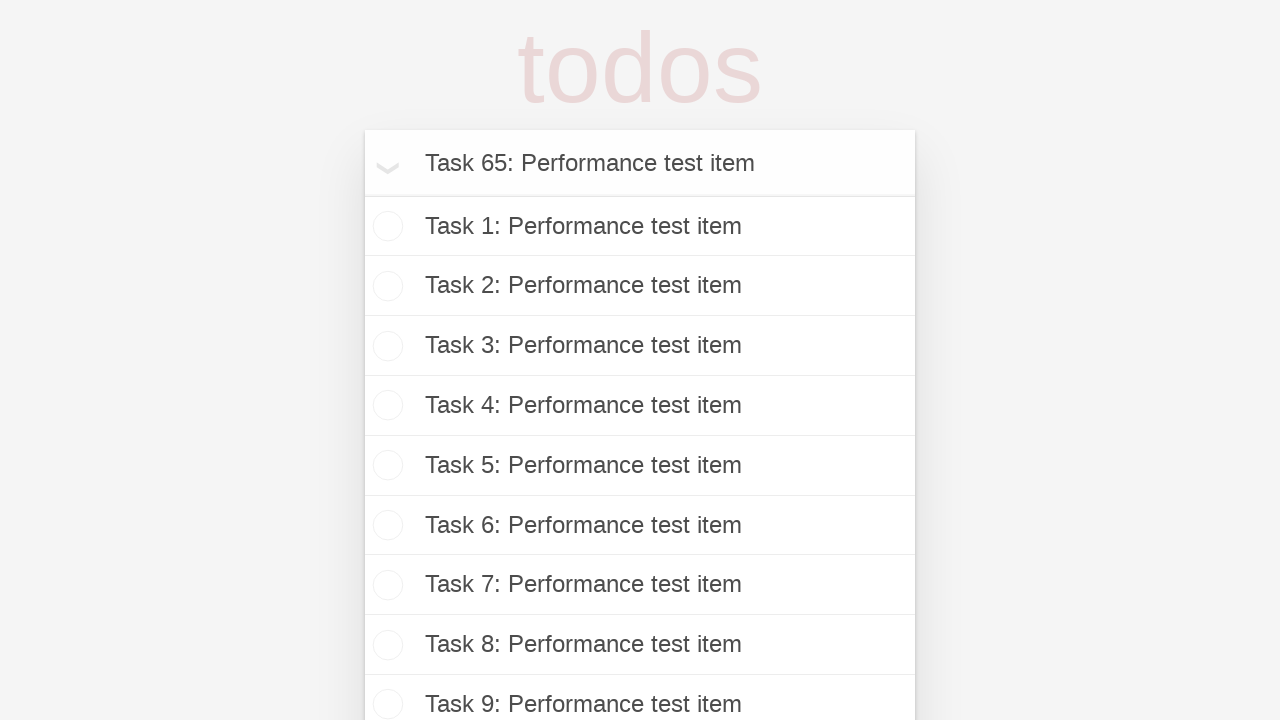

Pressed Enter to add task 65 of 100 on internal:attr=[placeholder="What needs to be done?"i]
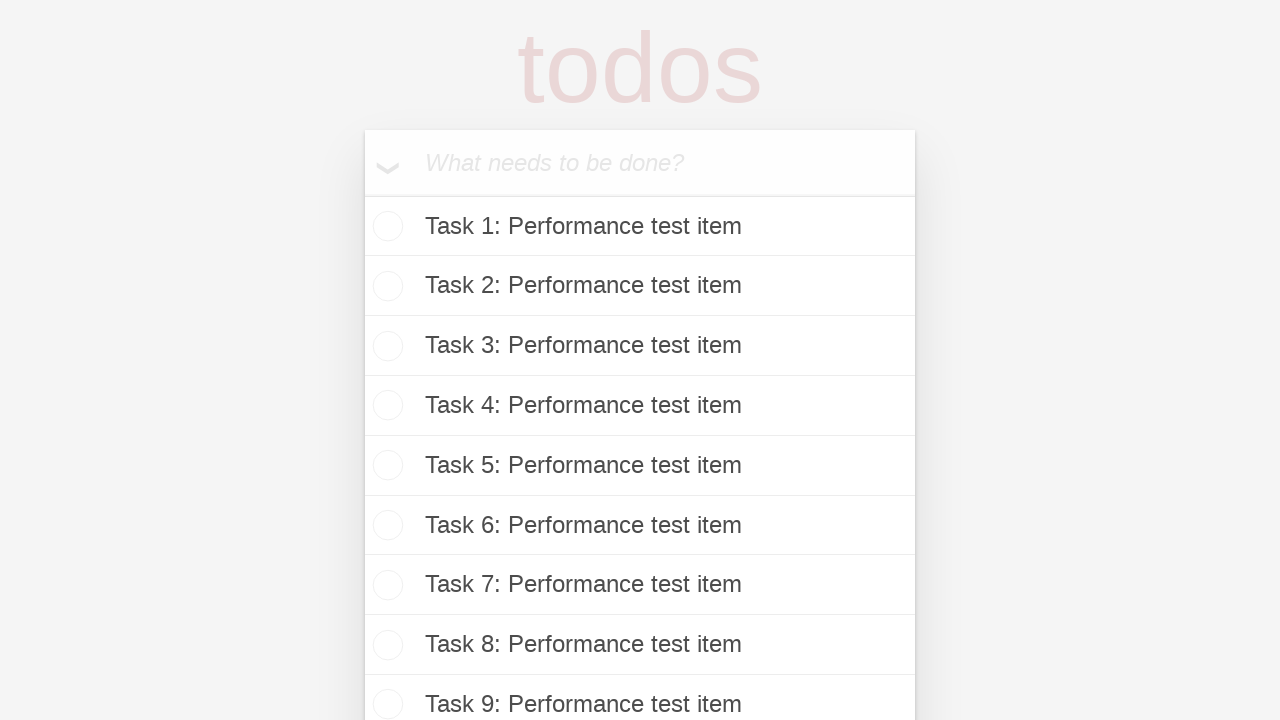

Filled task input with 'Task 66: Performance test item' on internal:attr=[placeholder="What needs to be done?"i]
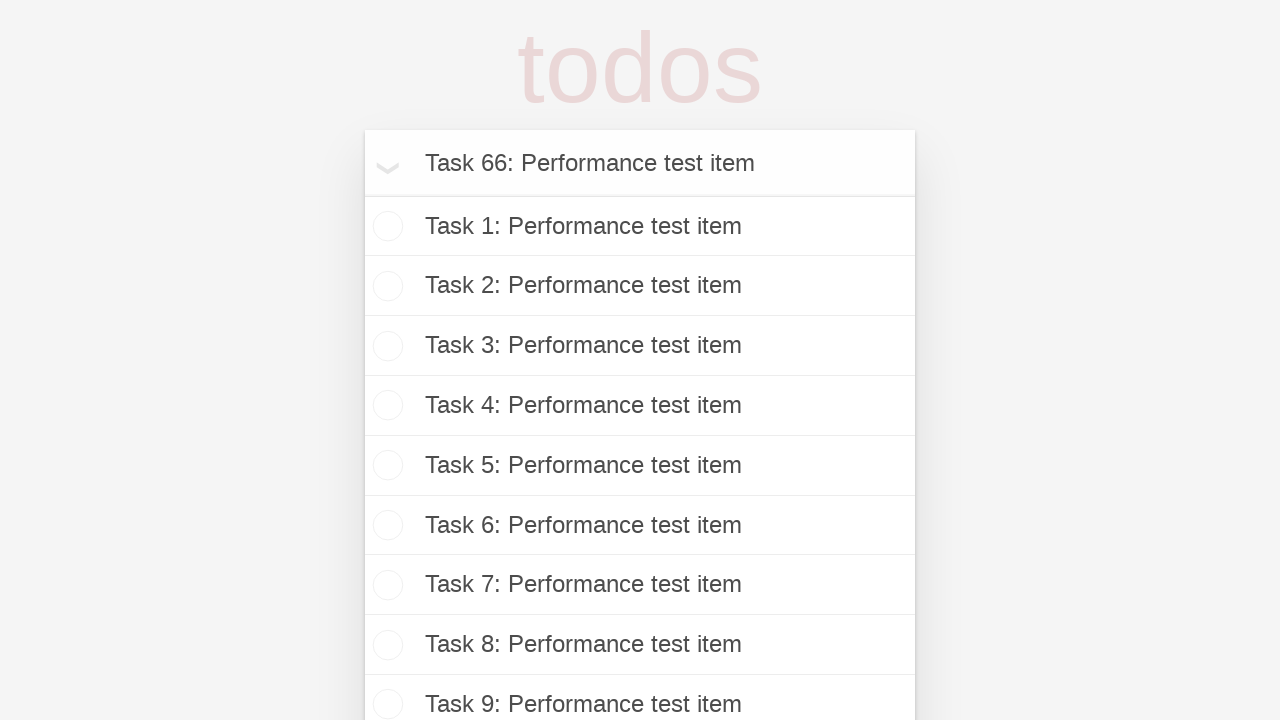

Pressed Enter to add task 66 of 100 on internal:attr=[placeholder="What needs to be done?"i]
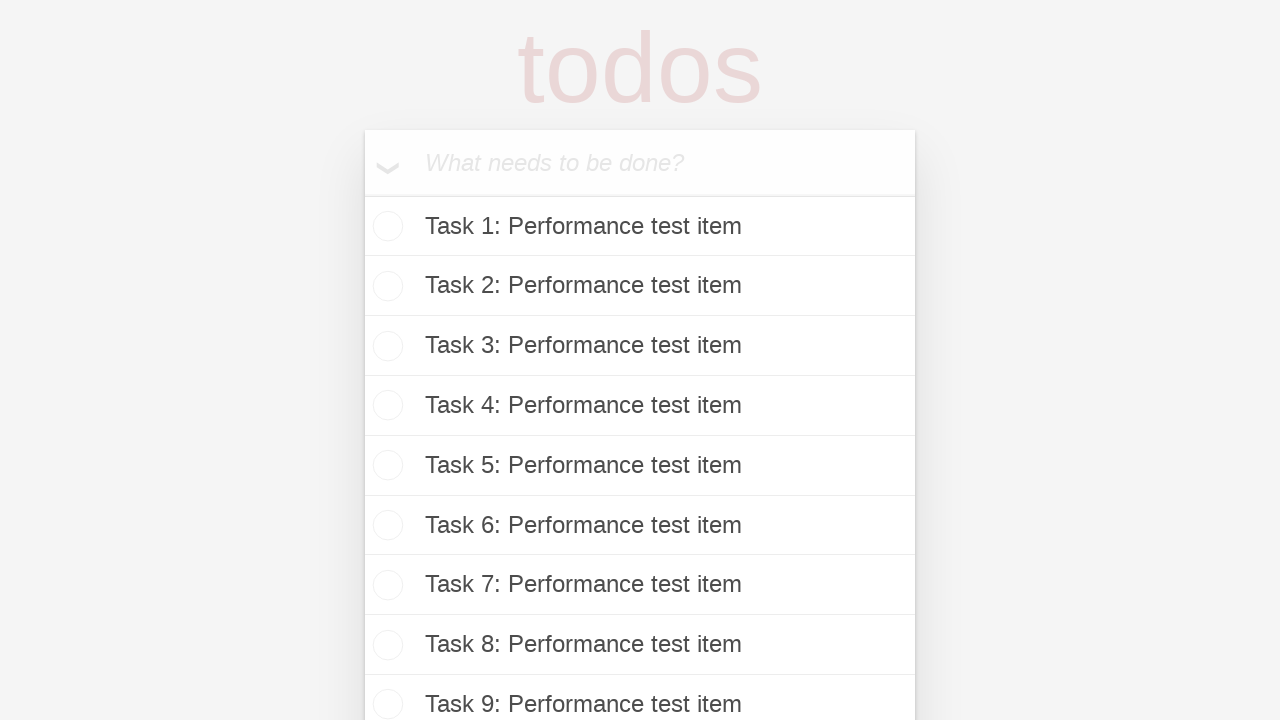

Filled task input with 'Task 67: Performance test item' on internal:attr=[placeholder="What needs to be done?"i]
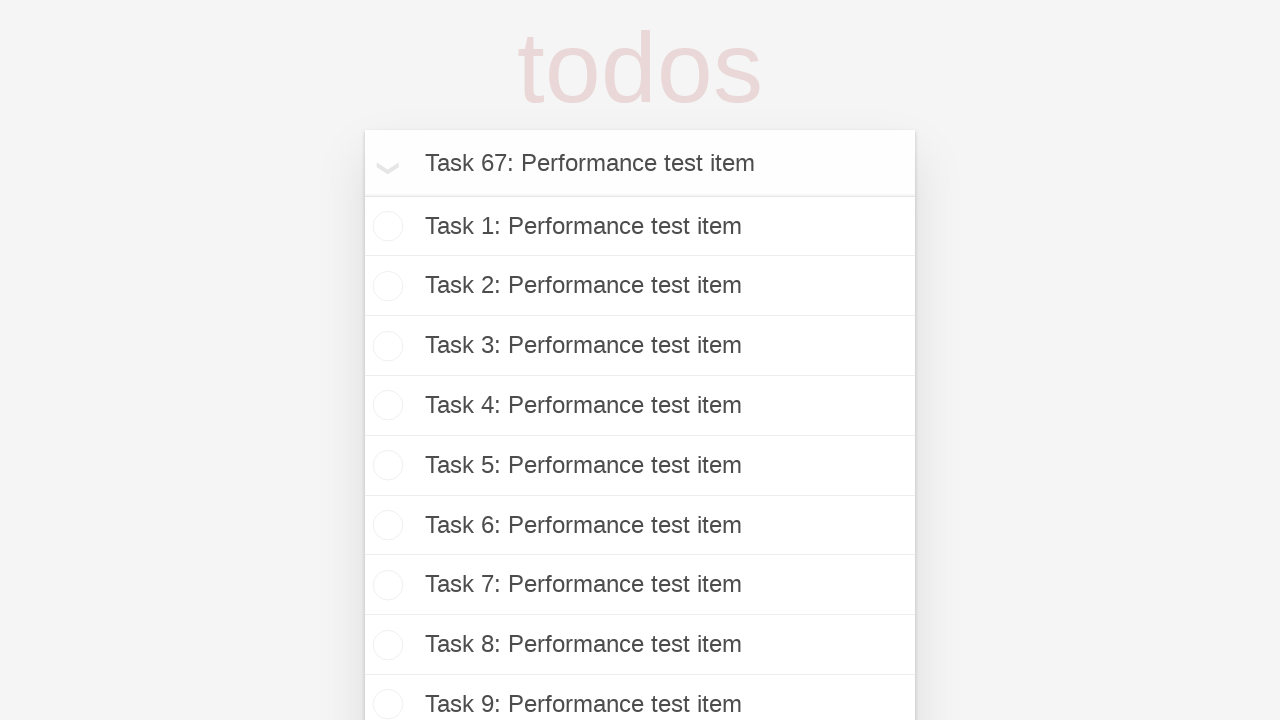

Pressed Enter to add task 67 of 100 on internal:attr=[placeholder="What needs to be done?"i]
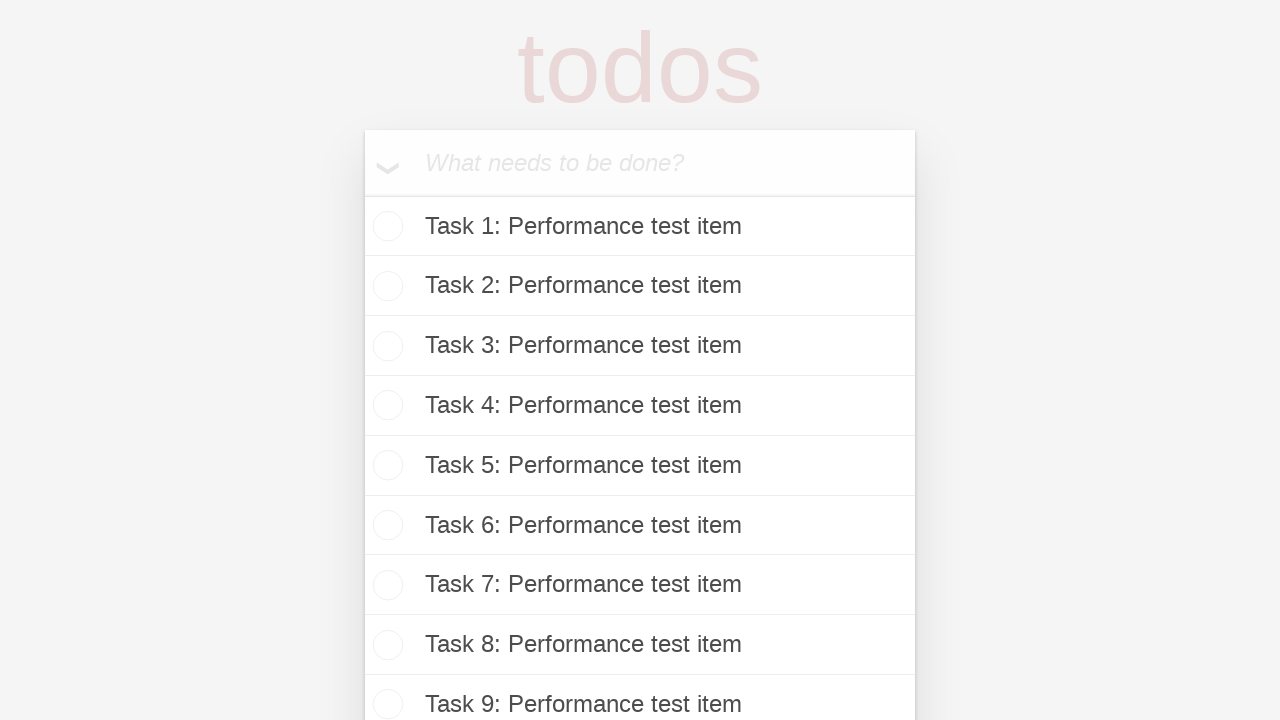

Filled task input with 'Task 68: Performance test item' on internal:attr=[placeholder="What needs to be done?"i]
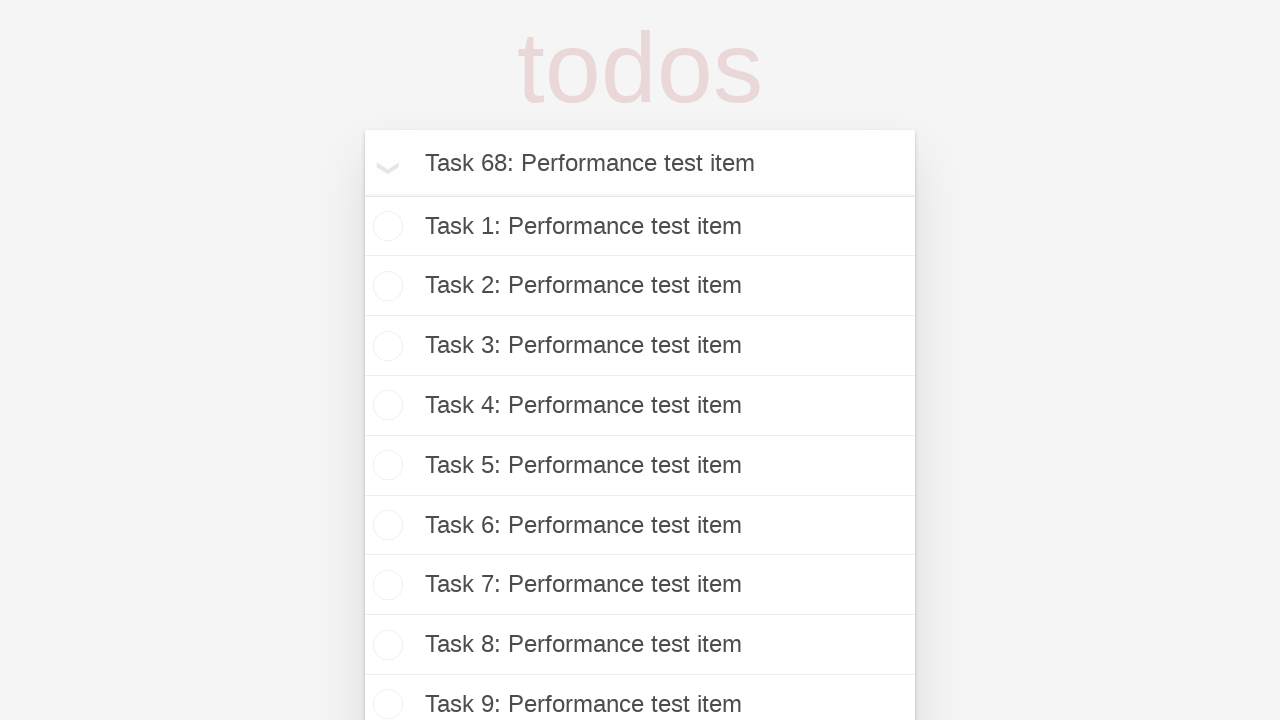

Pressed Enter to add task 68 of 100 on internal:attr=[placeholder="What needs to be done?"i]
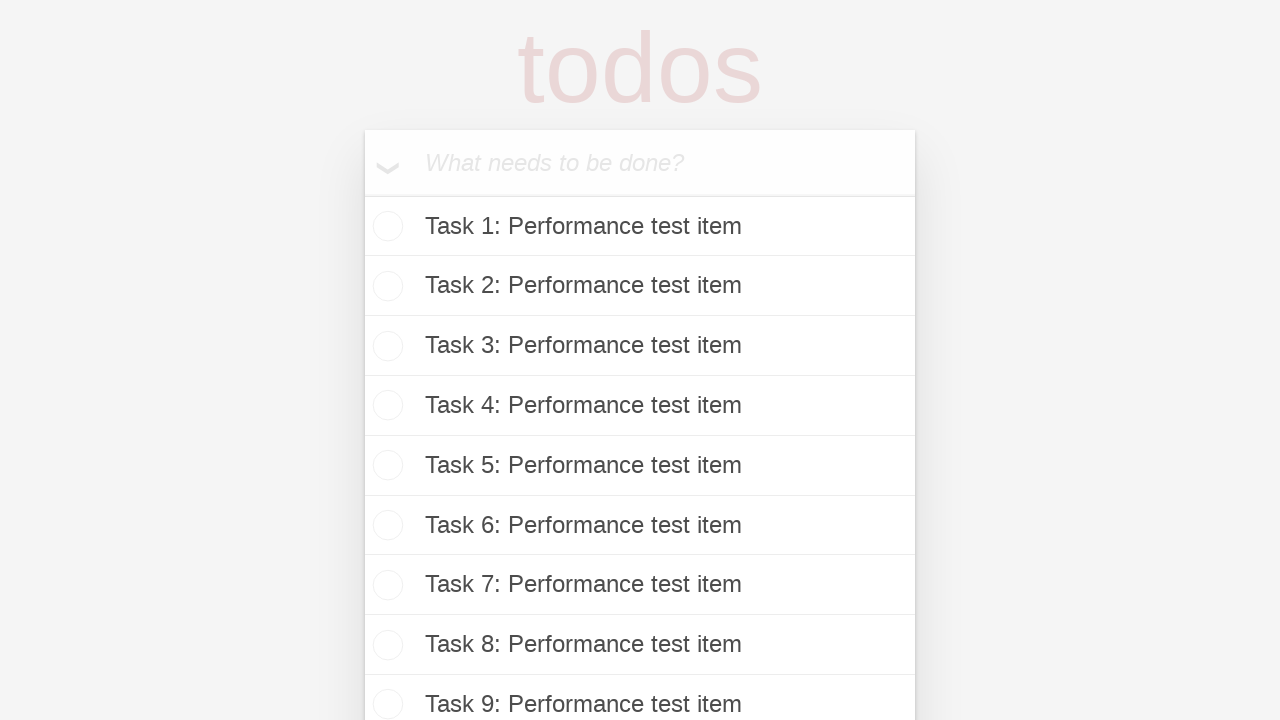

Filled task input with 'Task 69: Performance test item' on internal:attr=[placeholder="What needs to be done?"i]
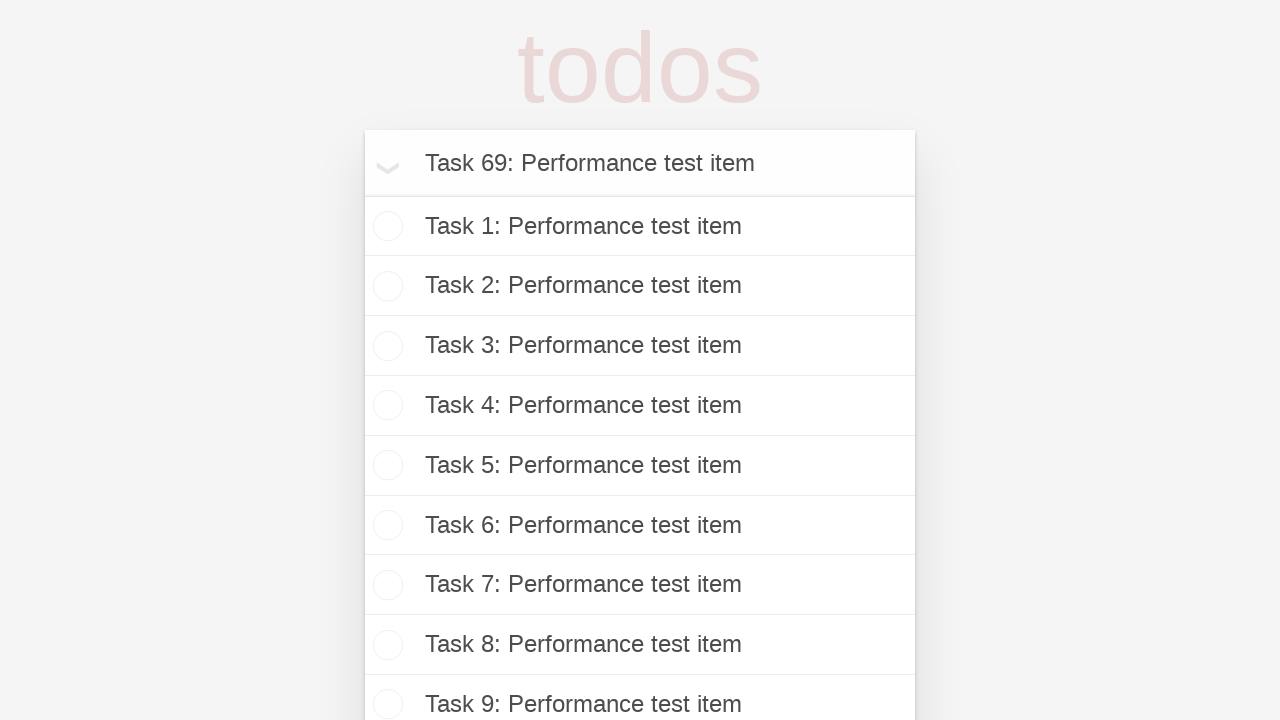

Pressed Enter to add task 69 of 100 on internal:attr=[placeholder="What needs to be done?"i]
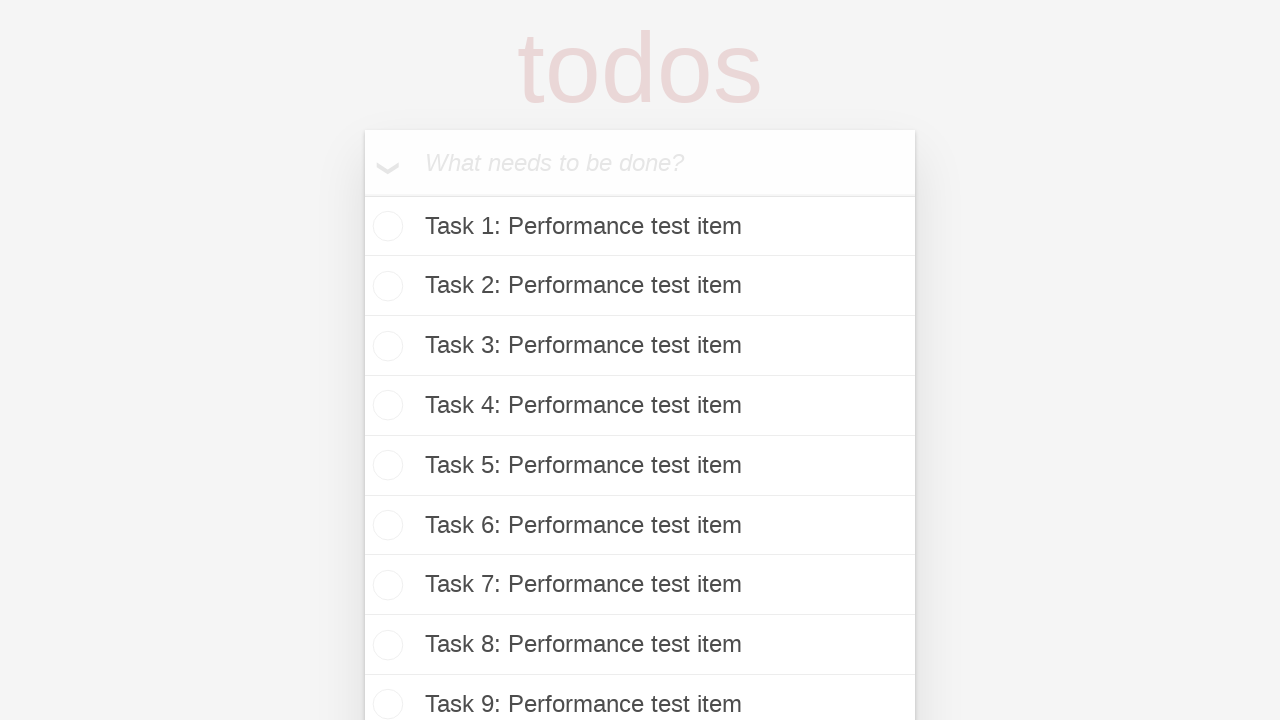

Filled task input with 'Task 70: Performance test item' on internal:attr=[placeholder="What needs to be done?"i]
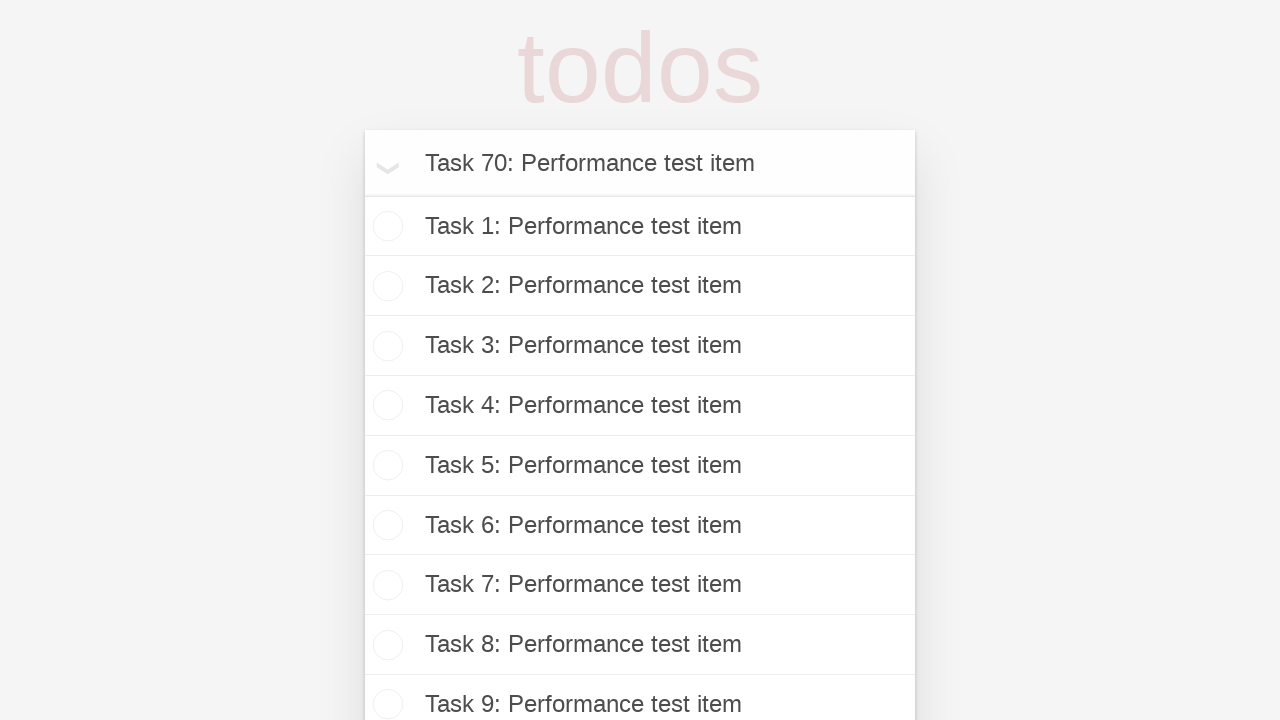

Pressed Enter to add task 70 of 100 on internal:attr=[placeholder="What needs to be done?"i]
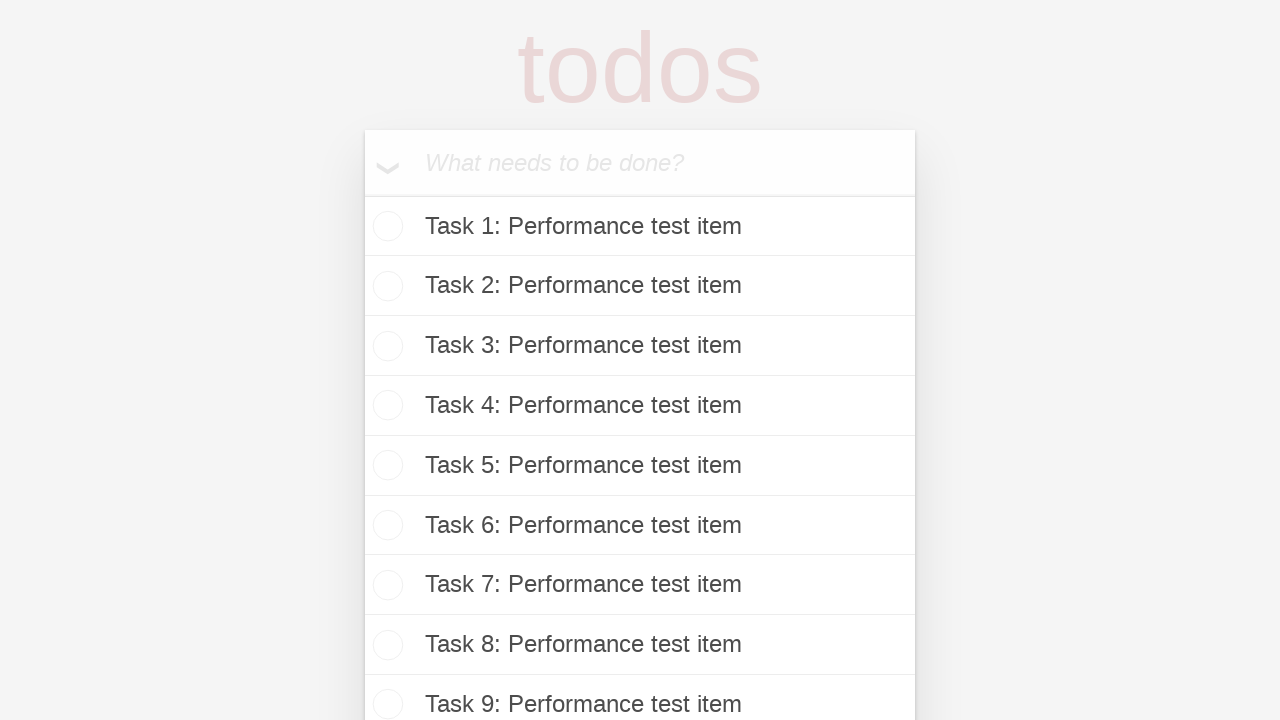

Filled task input with 'Task 71: Performance test item' on internal:attr=[placeholder="What needs to be done?"i]
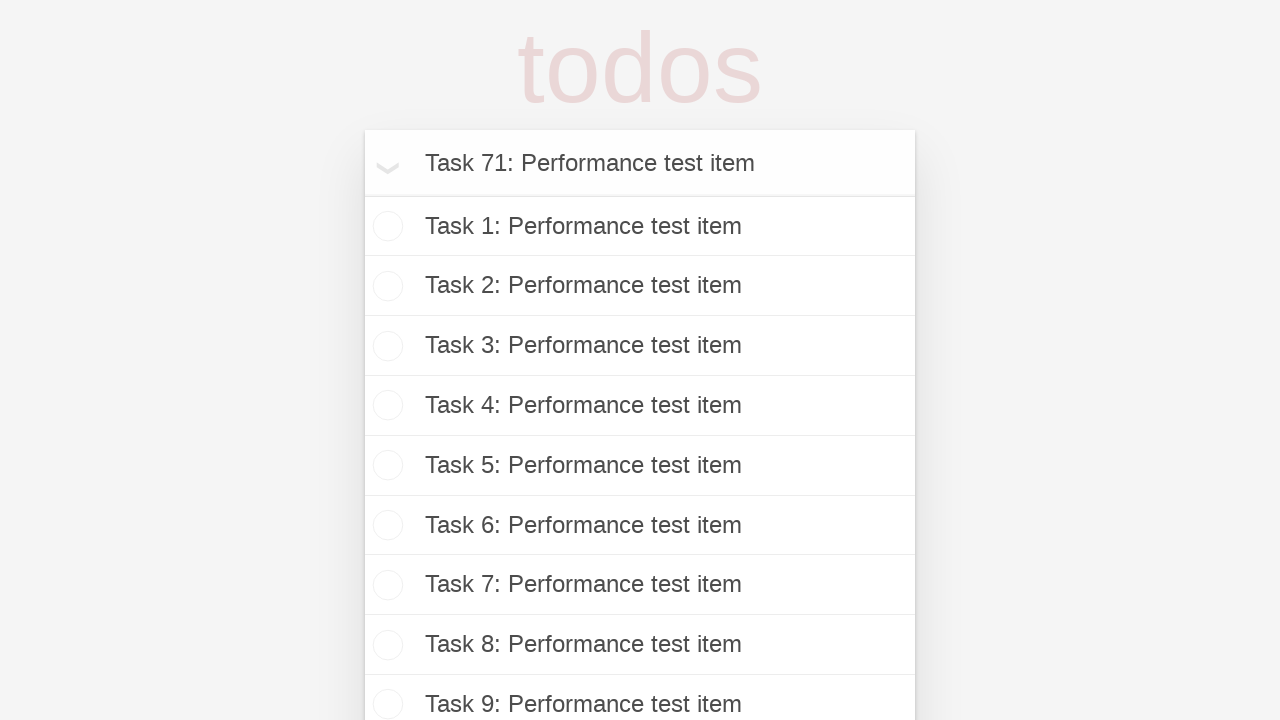

Pressed Enter to add task 71 of 100 on internal:attr=[placeholder="What needs to be done?"i]
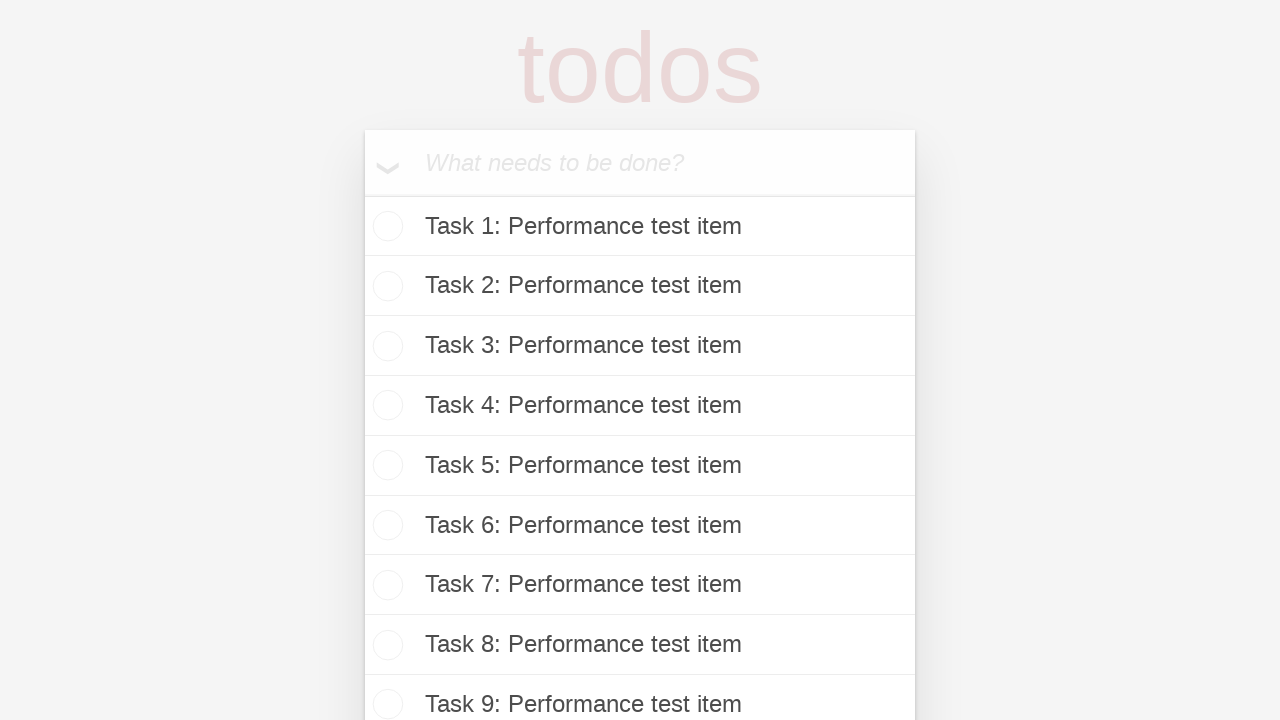

Filled task input with 'Task 72: Performance test item' on internal:attr=[placeholder="What needs to be done?"i]
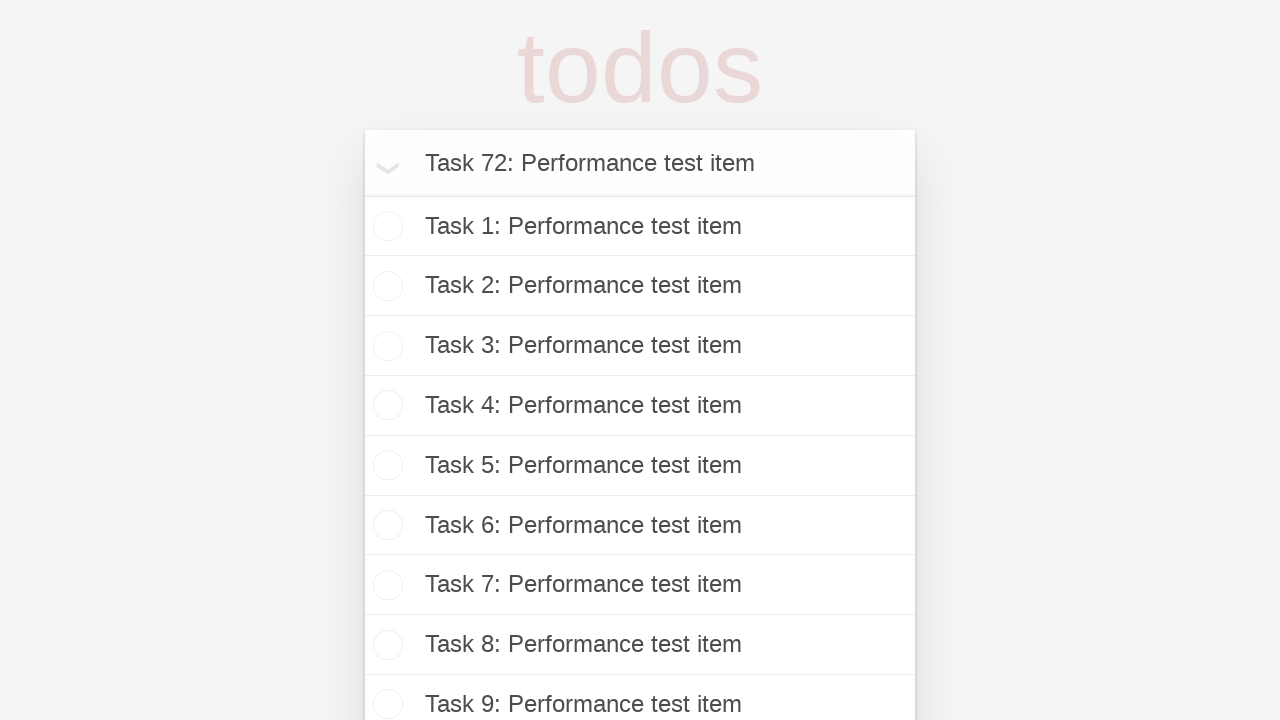

Pressed Enter to add task 72 of 100 on internal:attr=[placeholder="What needs to be done?"i]
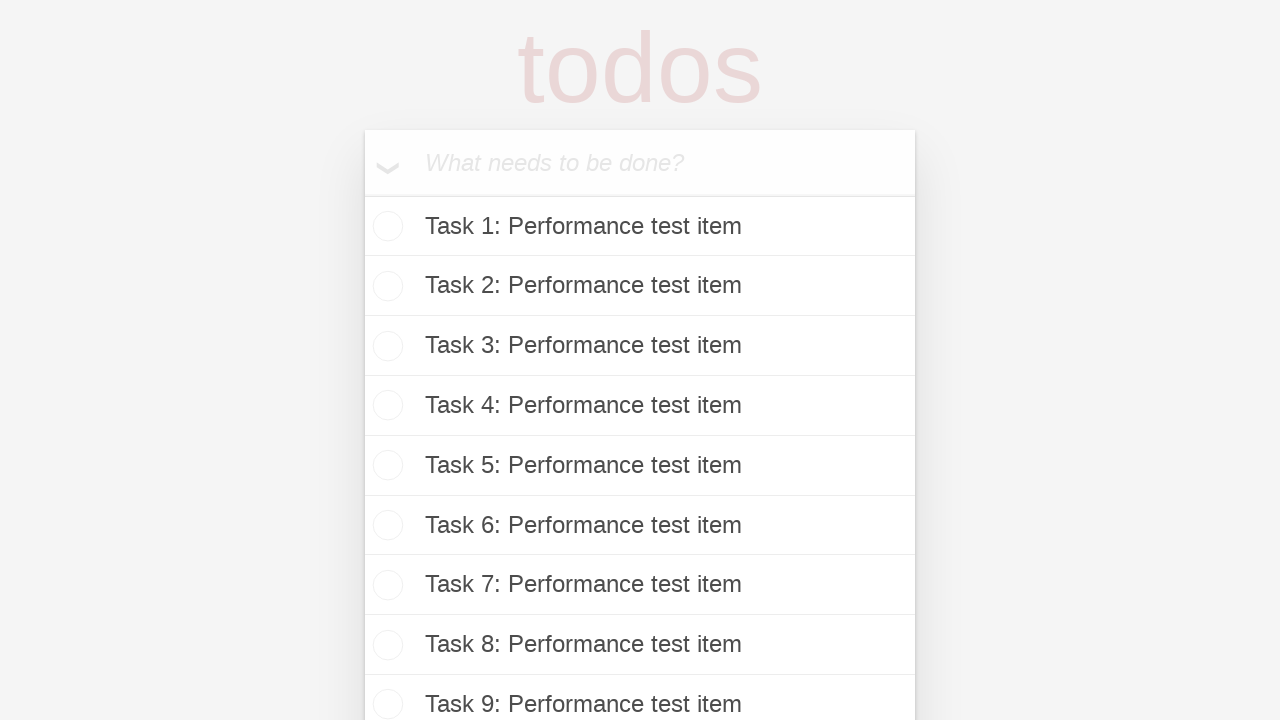

Filled task input with 'Task 73: Performance test item' on internal:attr=[placeholder="What needs to be done?"i]
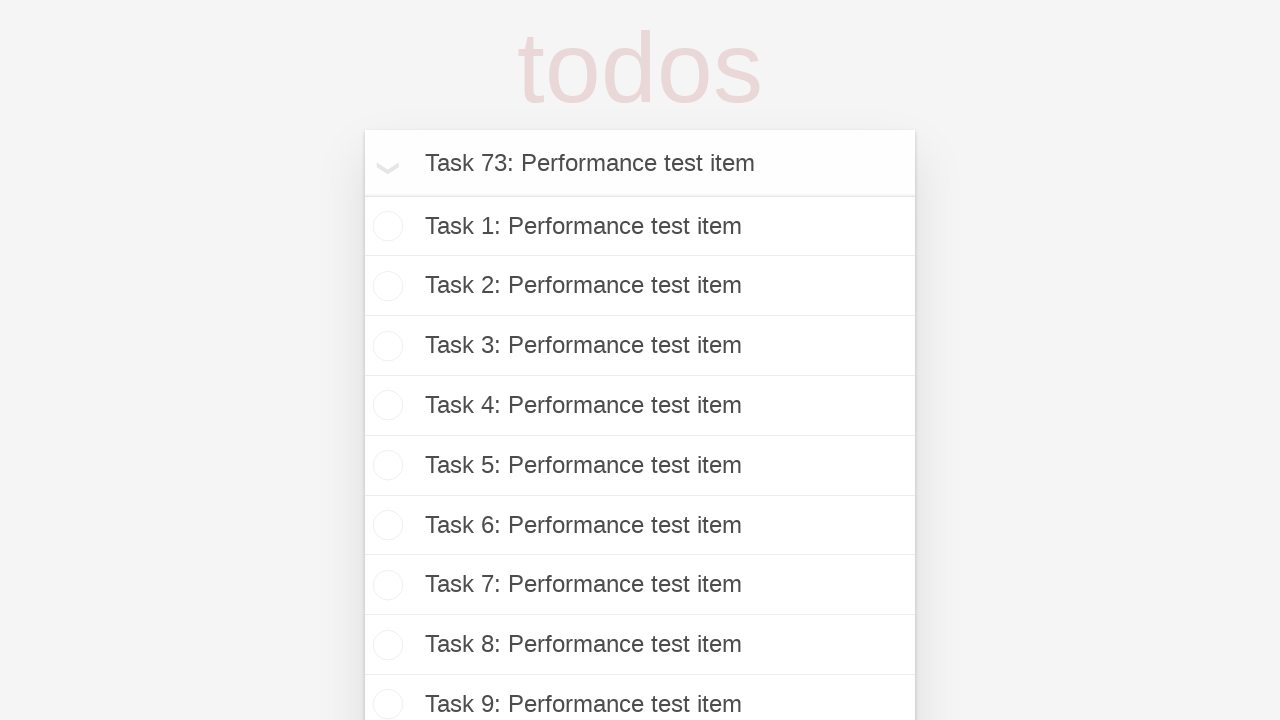

Pressed Enter to add task 73 of 100 on internal:attr=[placeholder="What needs to be done?"i]
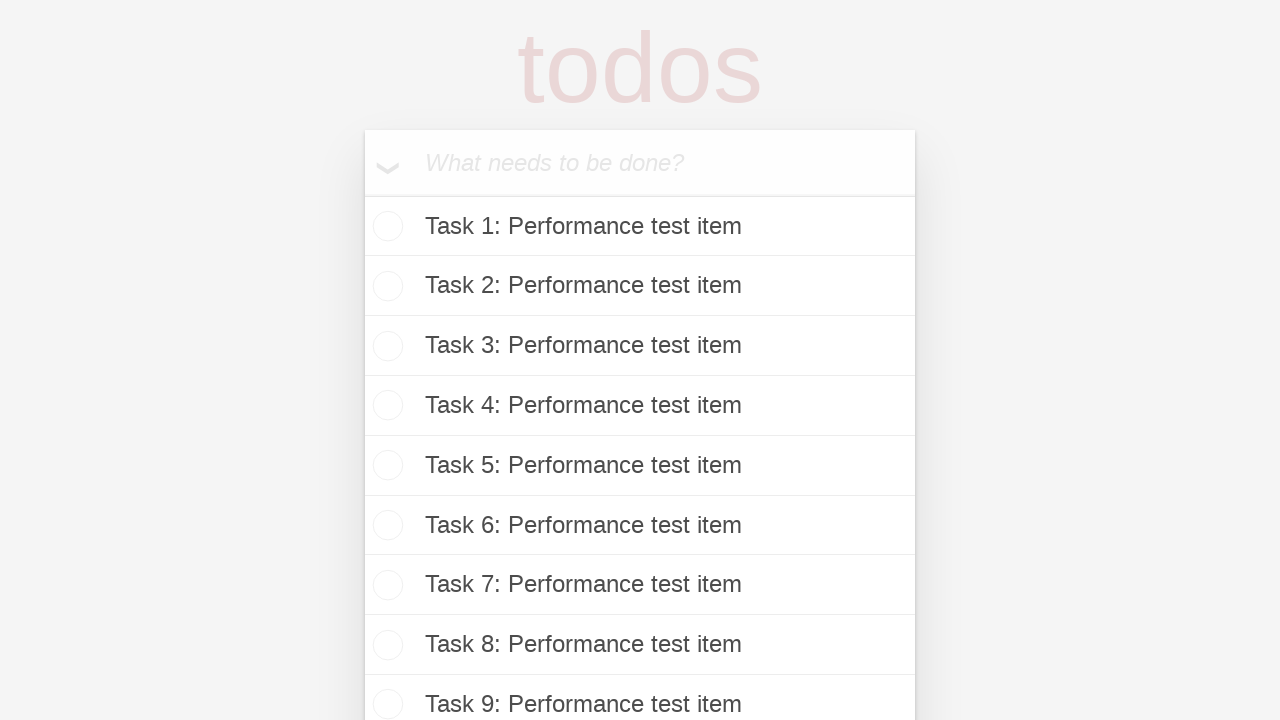

Filled task input with 'Task 74: Performance test item' on internal:attr=[placeholder="What needs to be done?"i]
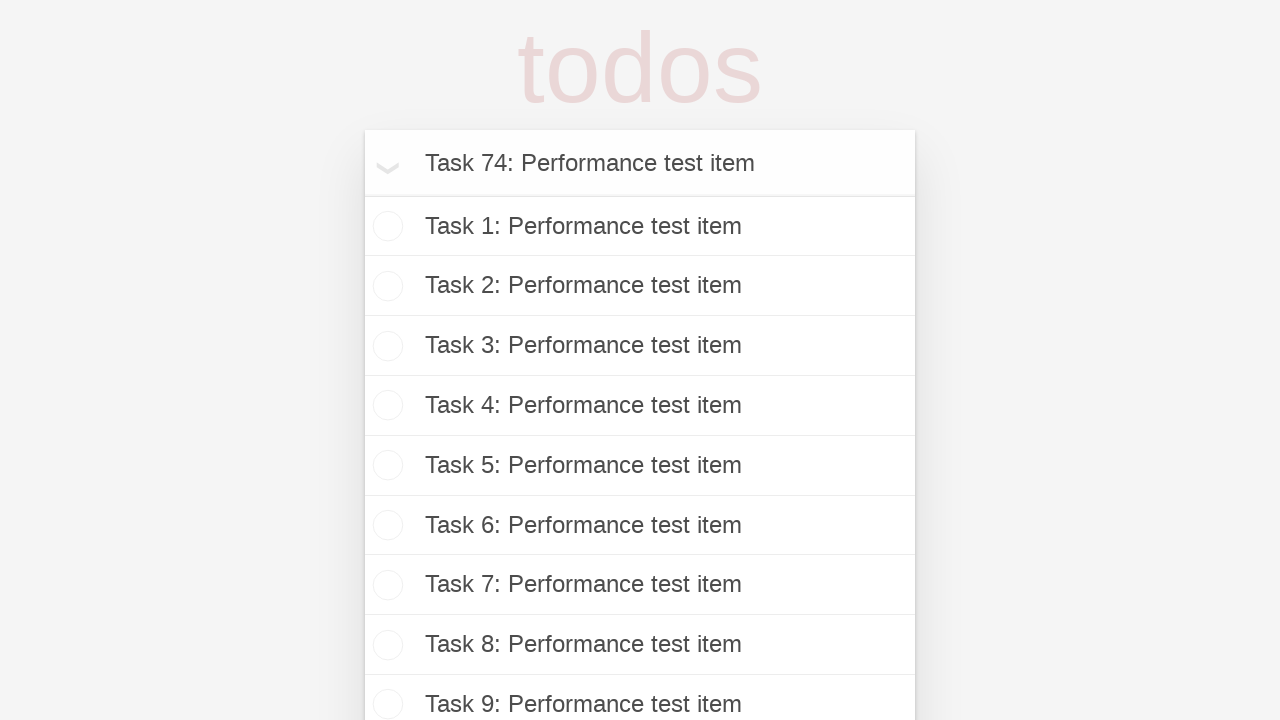

Pressed Enter to add task 74 of 100 on internal:attr=[placeholder="What needs to be done?"i]
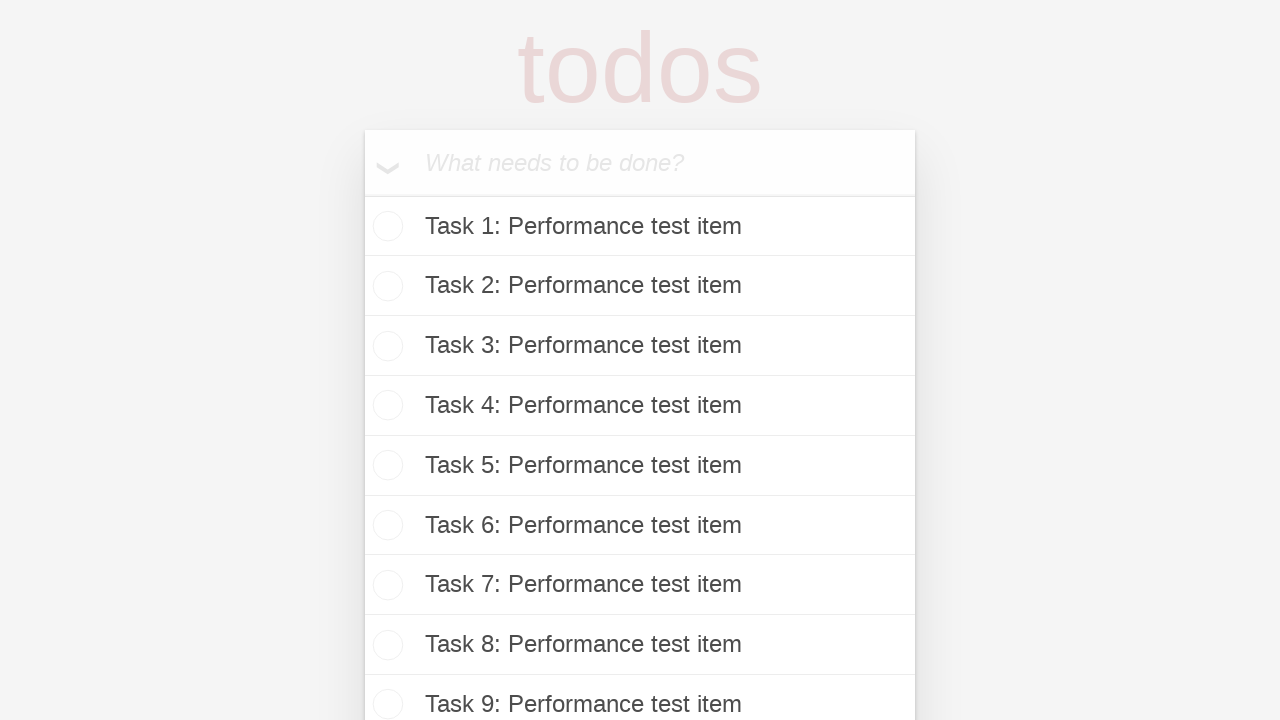

Filled task input with 'Task 75: Performance test item' on internal:attr=[placeholder="What needs to be done?"i]
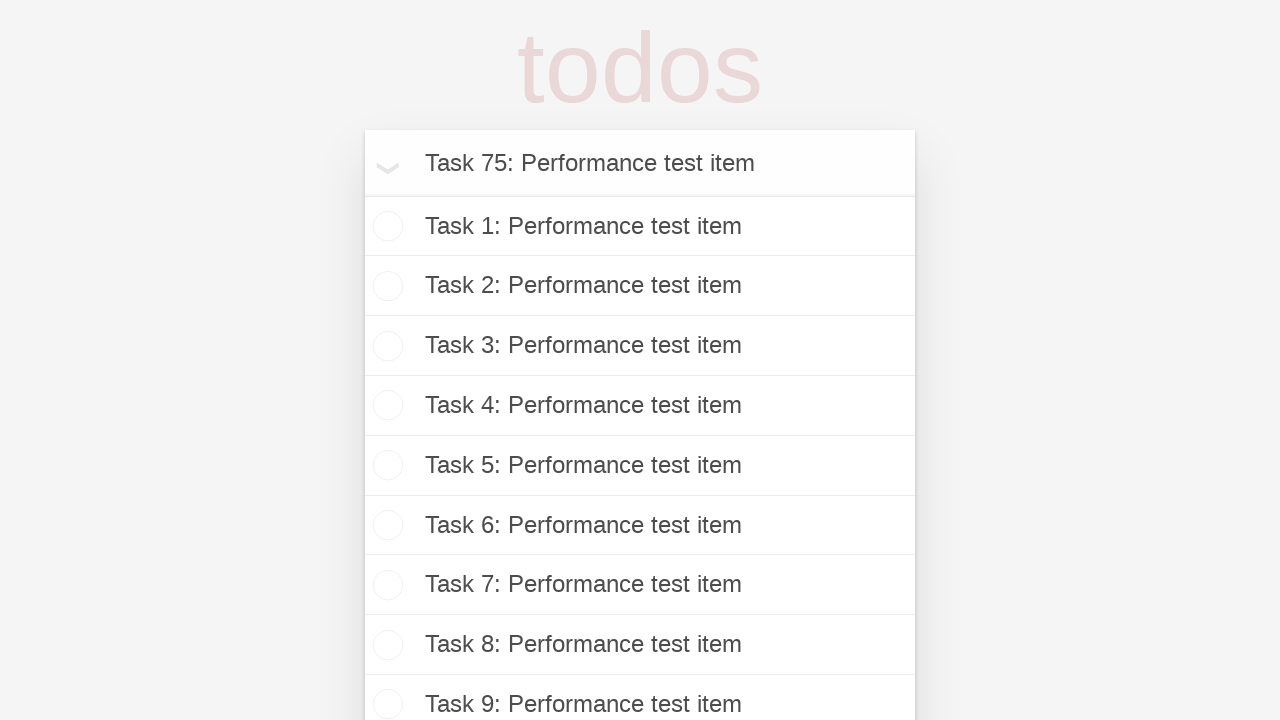

Pressed Enter to add task 75 of 100 on internal:attr=[placeholder="What needs to be done?"i]
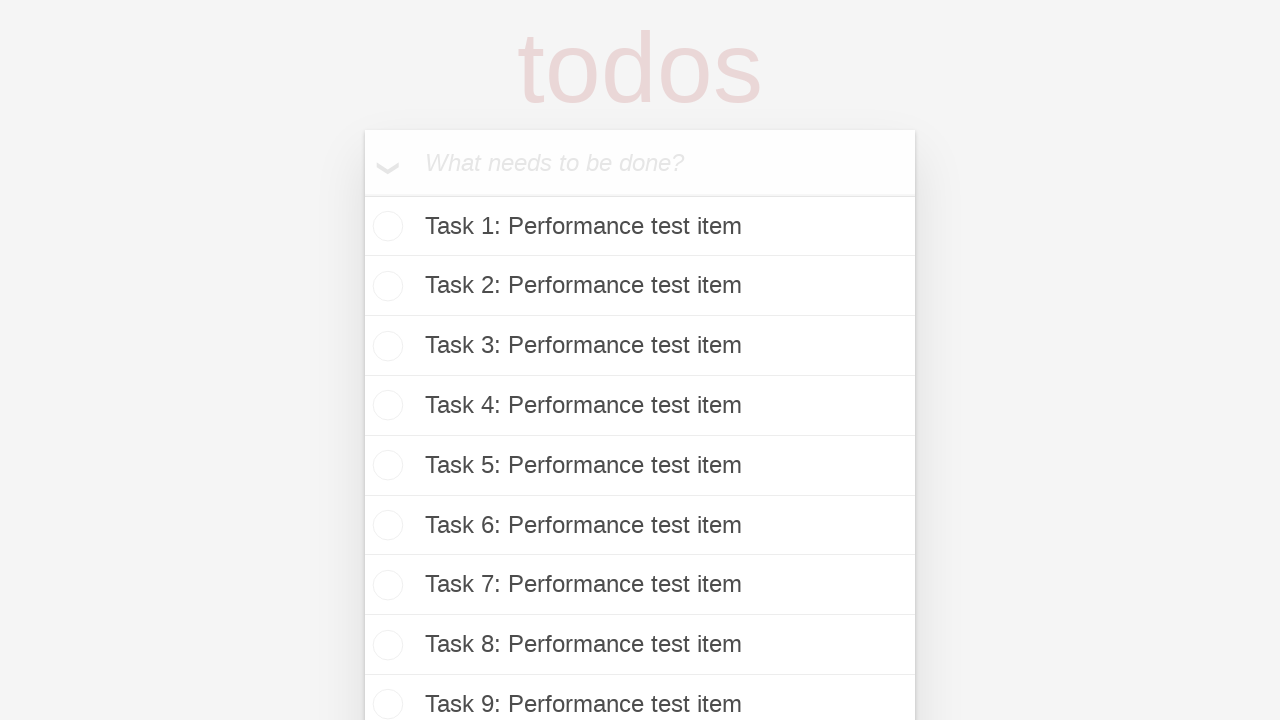

Filled task input with 'Task 76: Performance test item' on internal:attr=[placeholder="What needs to be done?"i]
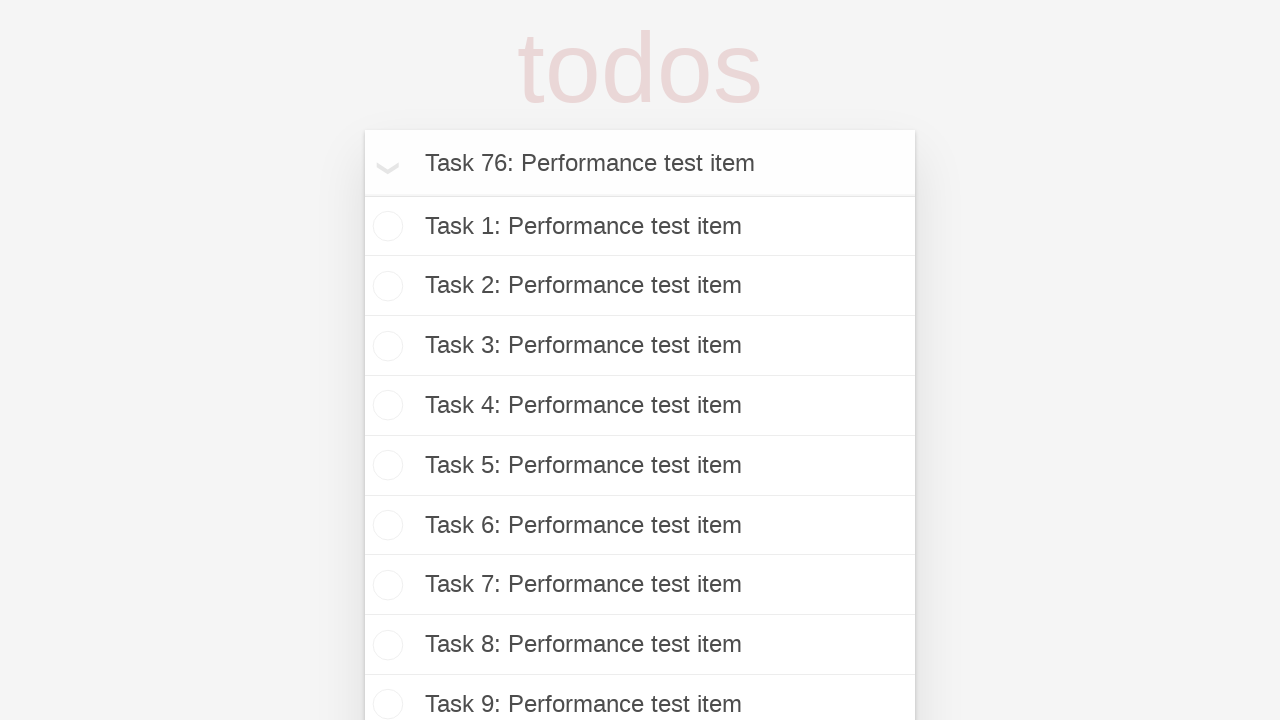

Pressed Enter to add task 76 of 100 on internal:attr=[placeholder="What needs to be done?"i]
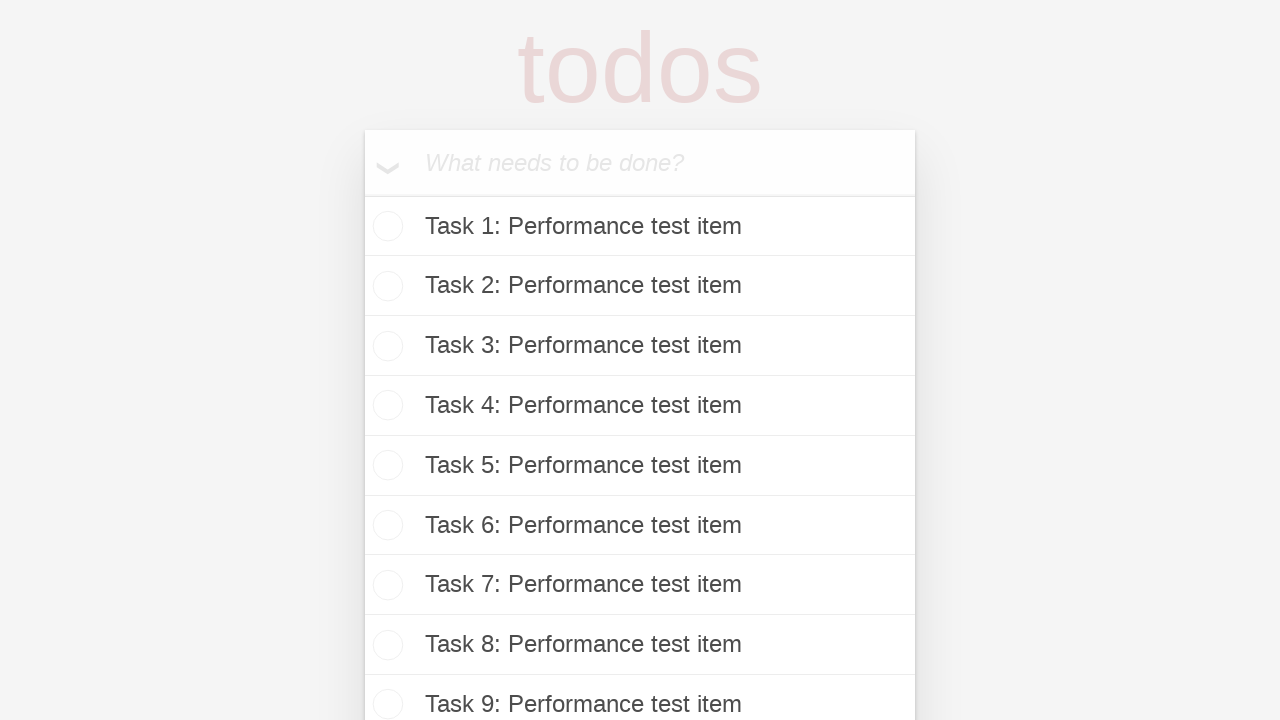

Filled task input with 'Task 77: Performance test item' on internal:attr=[placeholder="What needs to be done?"i]
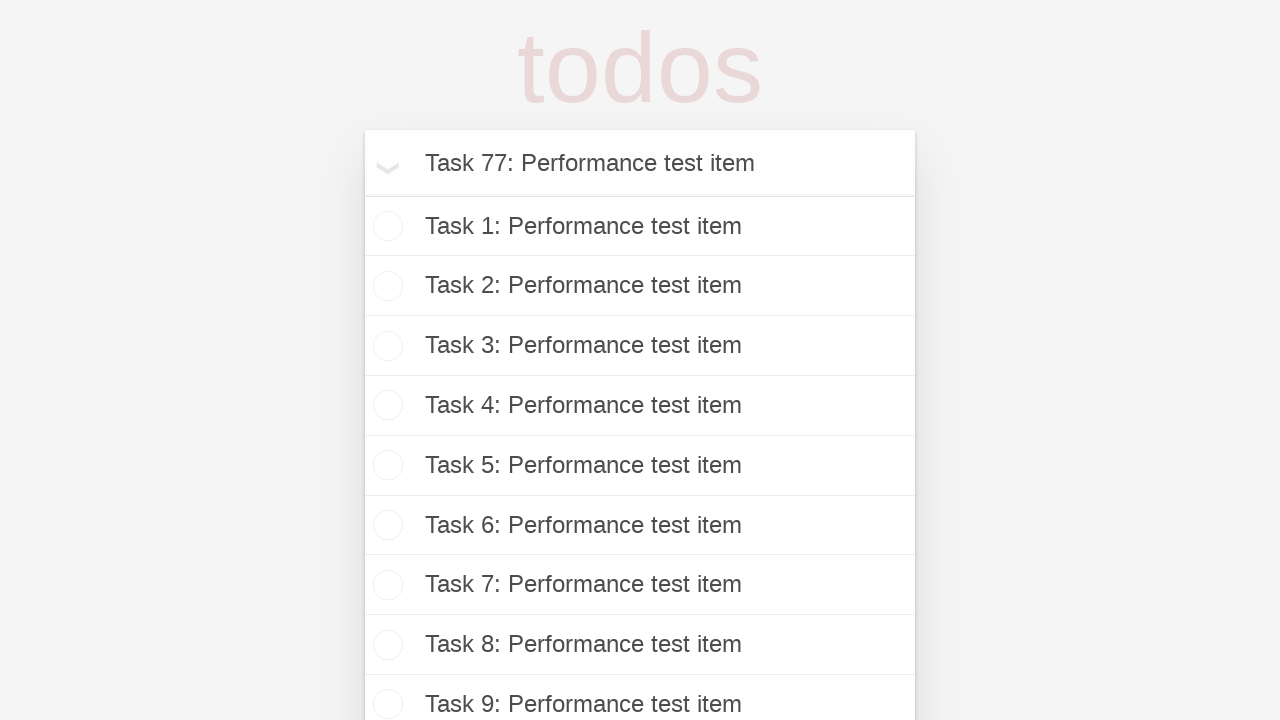

Pressed Enter to add task 77 of 100 on internal:attr=[placeholder="What needs to be done?"i]
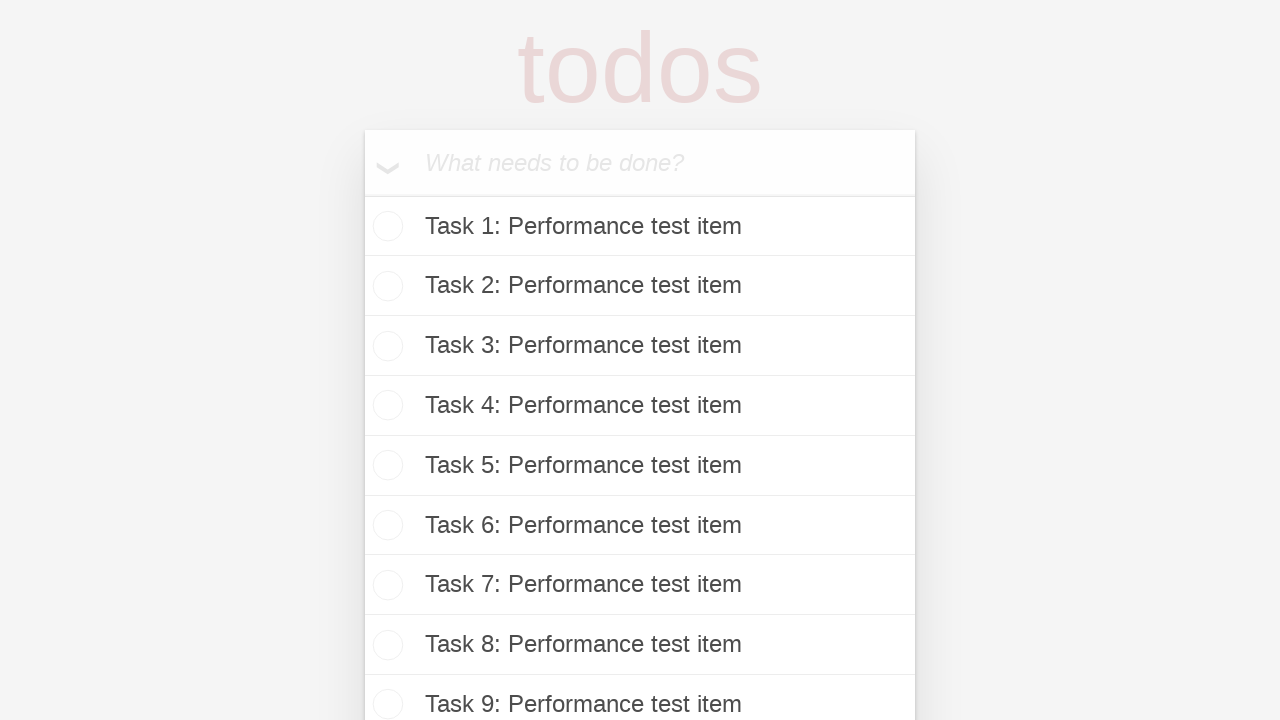

Filled task input with 'Task 78: Performance test item' on internal:attr=[placeholder="What needs to be done?"i]
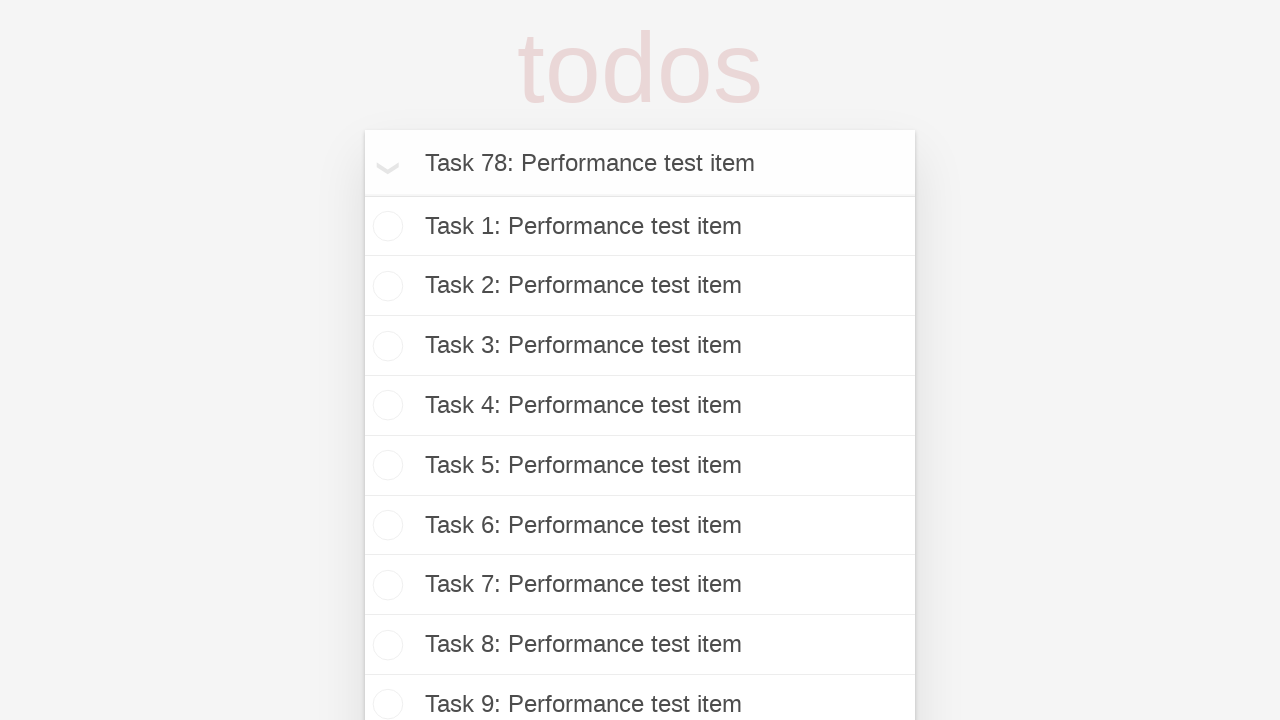

Pressed Enter to add task 78 of 100 on internal:attr=[placeholder="What needs to be done?"i]
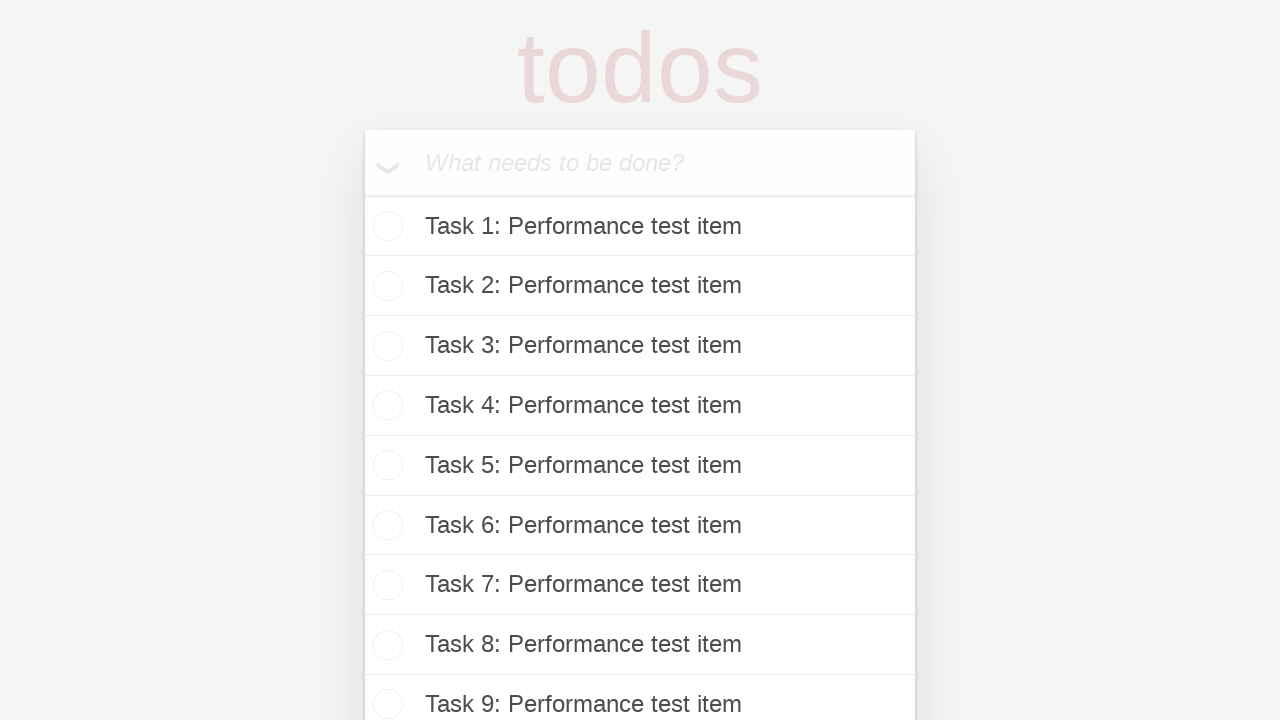

Filled task input with 'Task 79: Performance test item' on internal:attr=[placeholder="What needs to be done?"i]
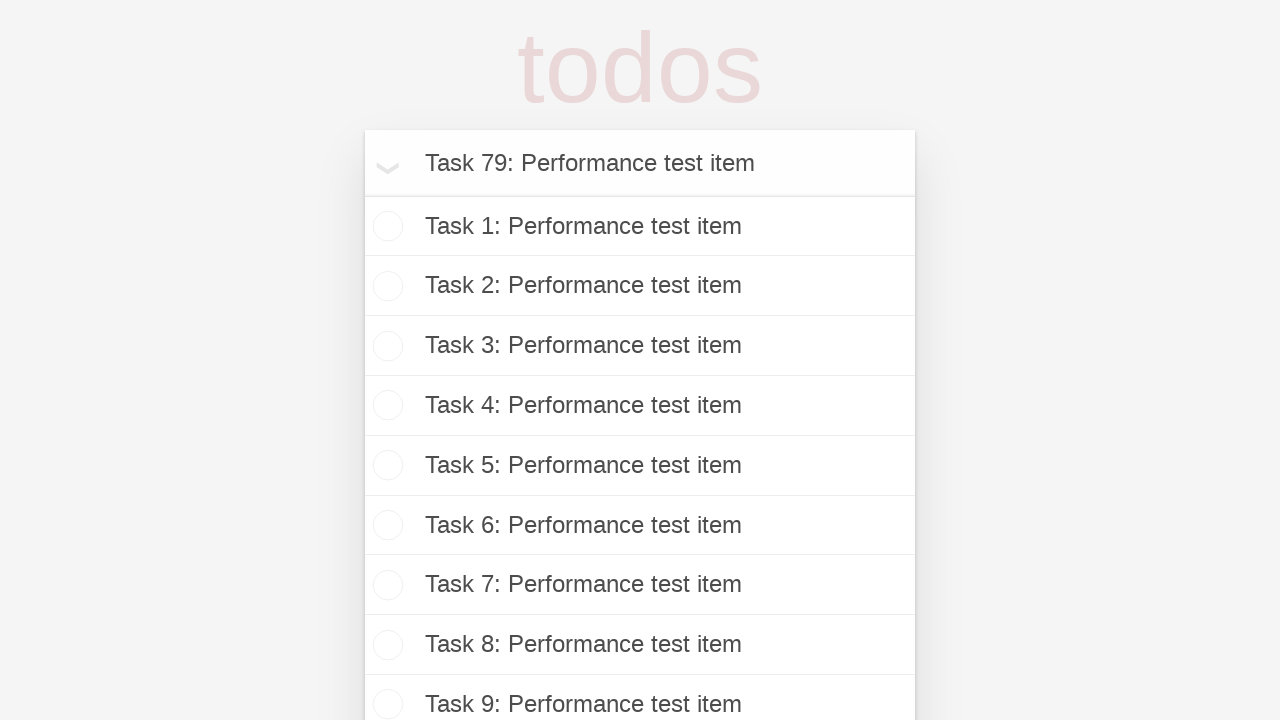

Pressed Enter to add task 79 of 100 on internal:attr=[placeholder="What needs to be done?"i]
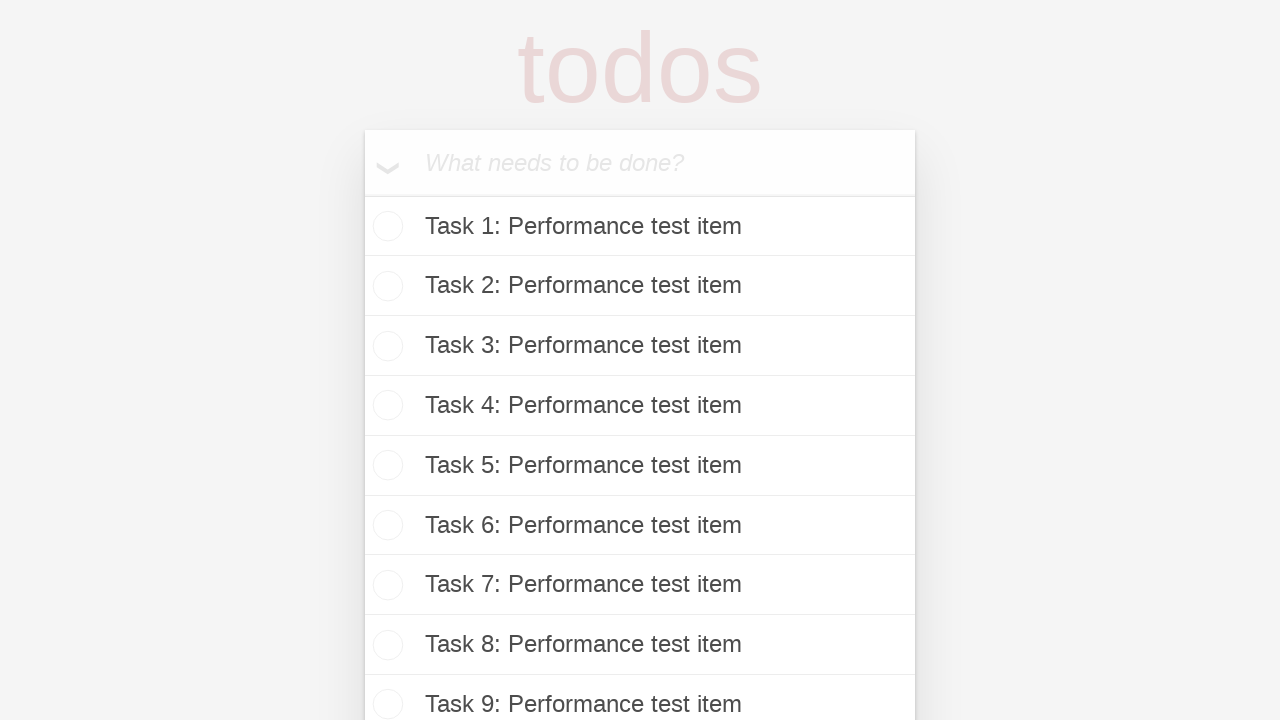

Filled task input with 'Task 80: Performance test item' on internal:attr=[placeholder="What needs to be done?"i]
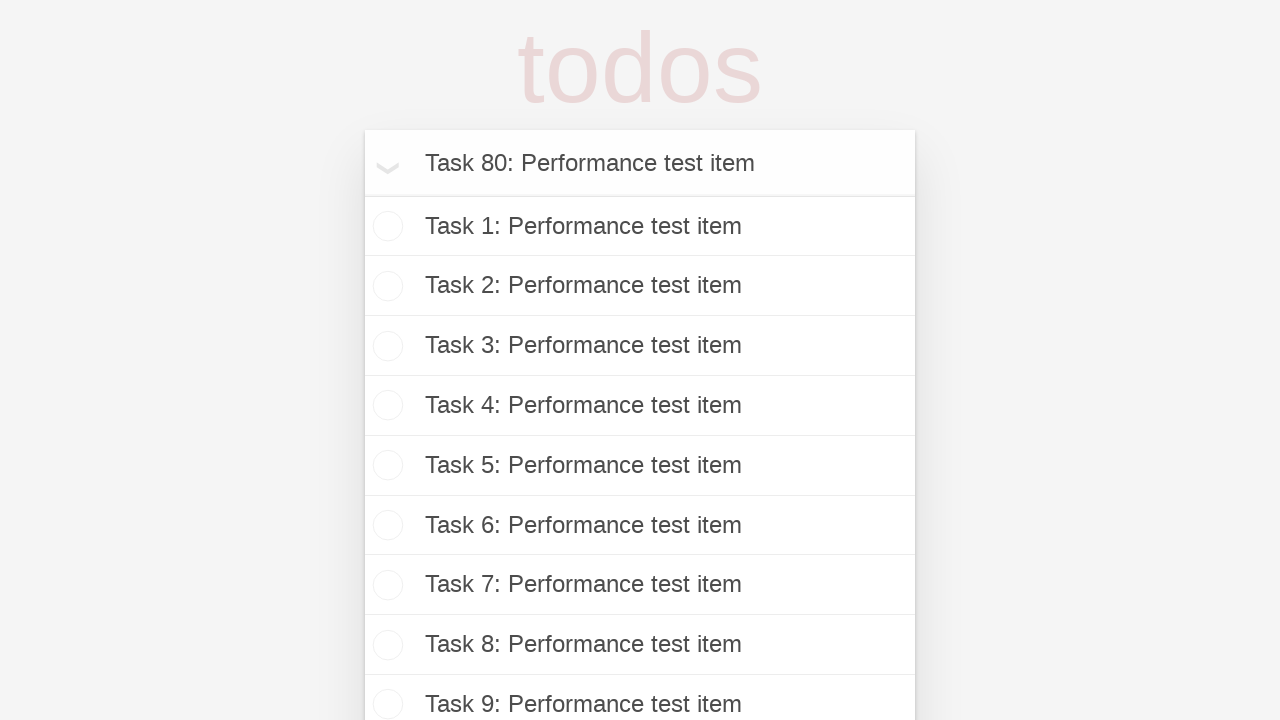

Pressed Enter to add task 80 of 100 on internal:attr=[placeholder="What needs to be done?"i]
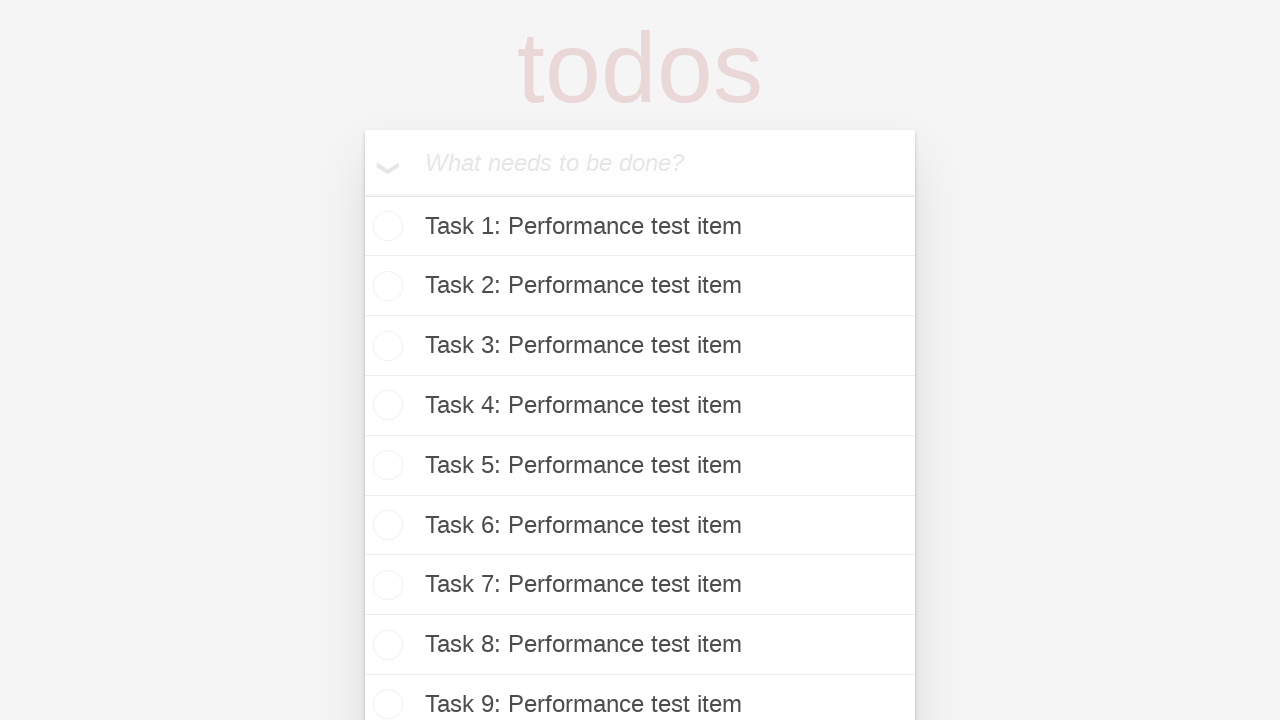

Filled task input with 'Task 81: Performance test item' on internal:attr=[placeholder="What needs to be done?"i]
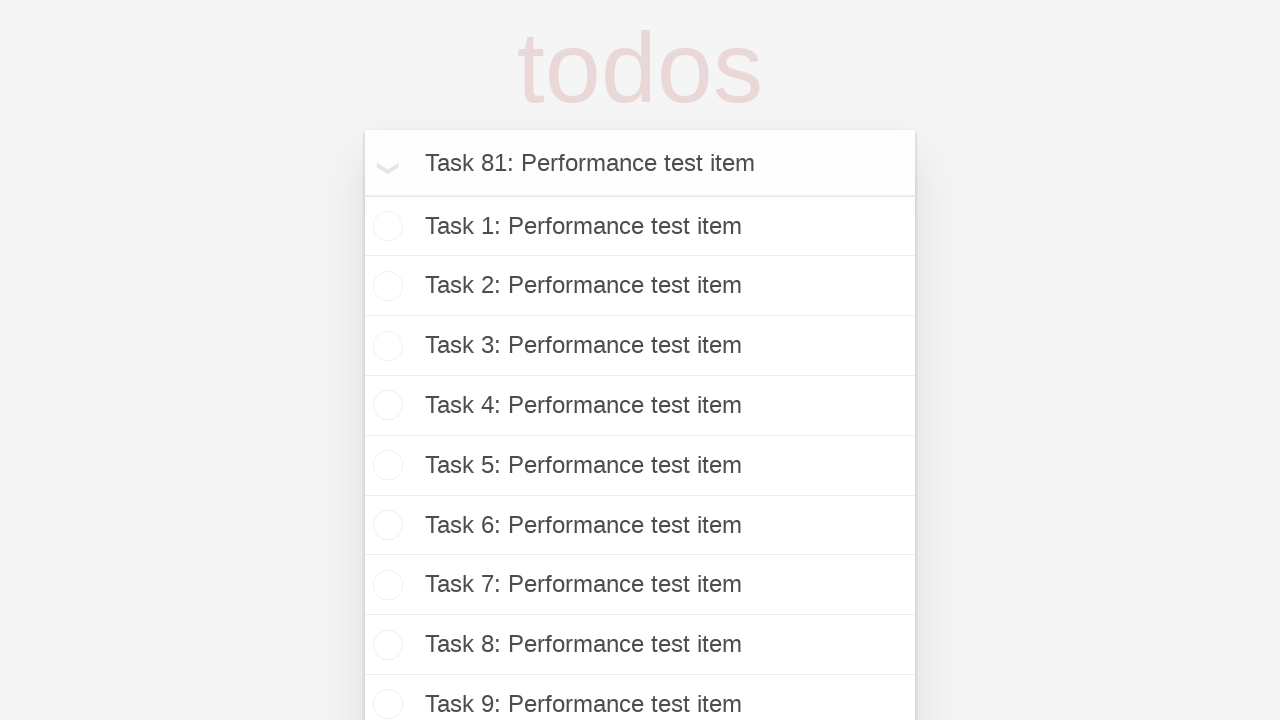

Pressed Enter to add task 81 of 100 on internal:attr=[placeholder="What needs to be done?"i]
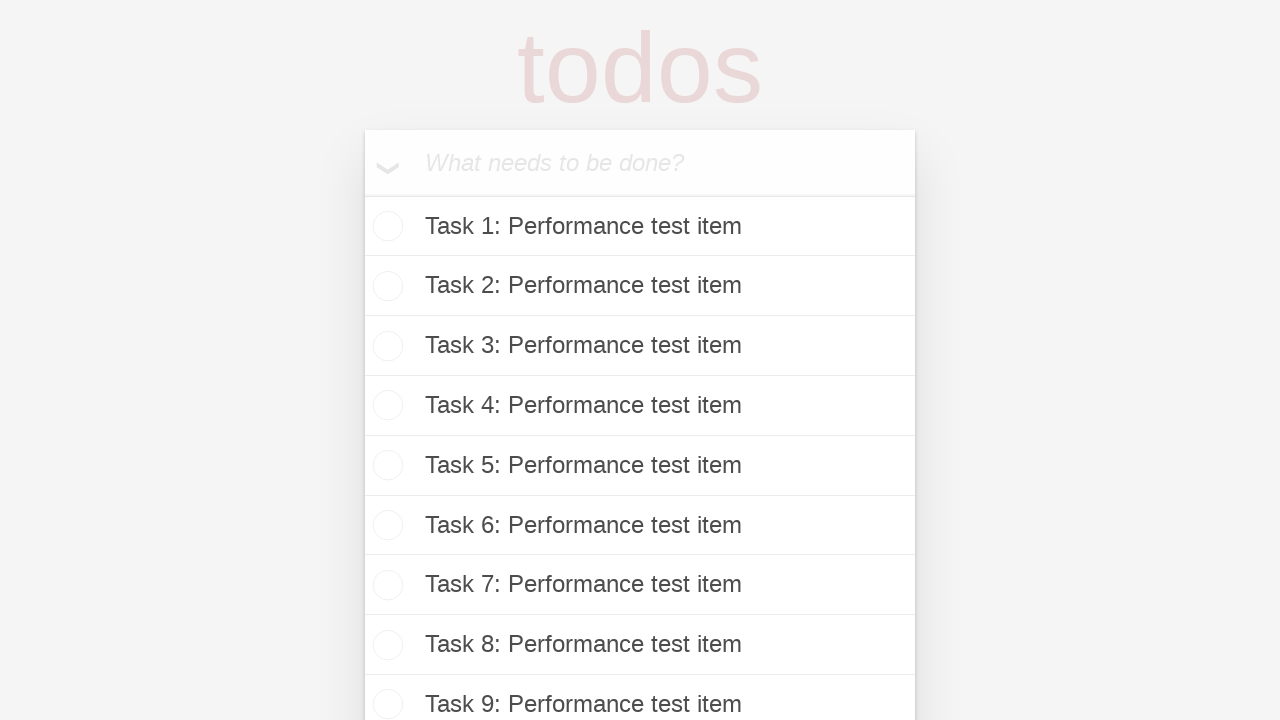

Filled task input with 'Task 82: Performance test item' on internal:attr=[placeholder="What needs to be done?"i]
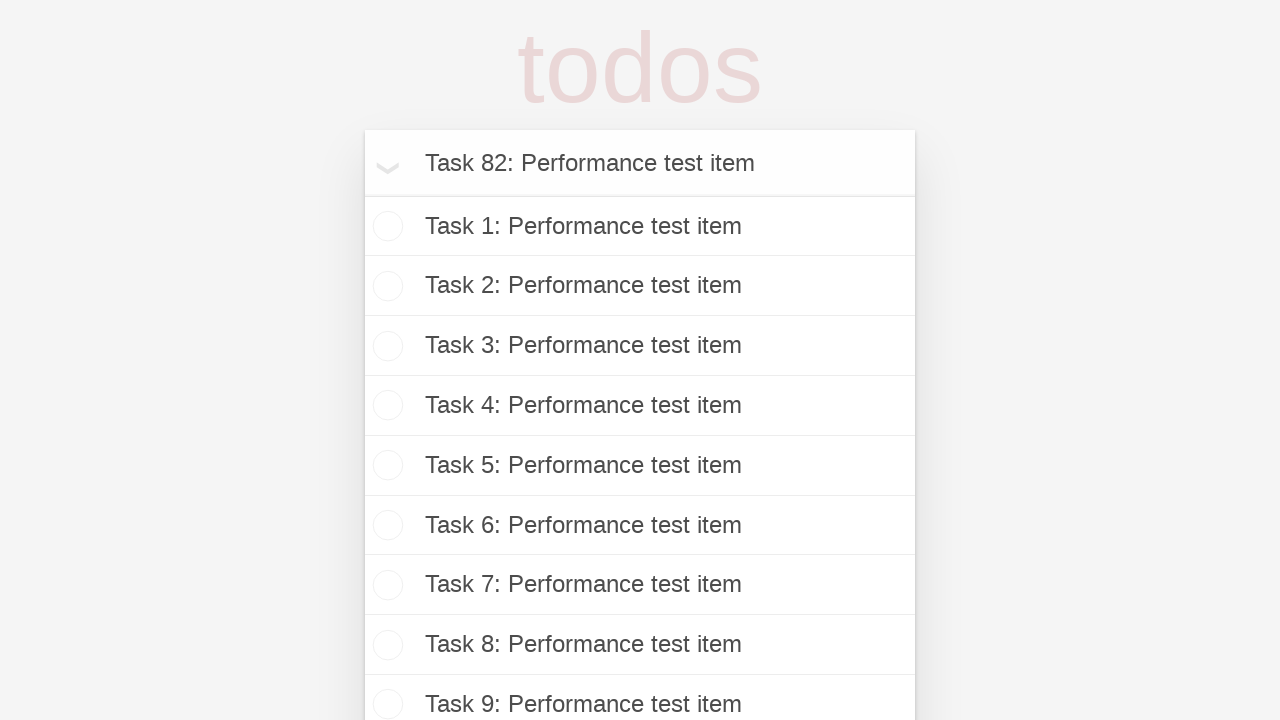

Pressed Enter to add task 82 of 100 on internal:attr=[placeholder="What needs to be done?"i]
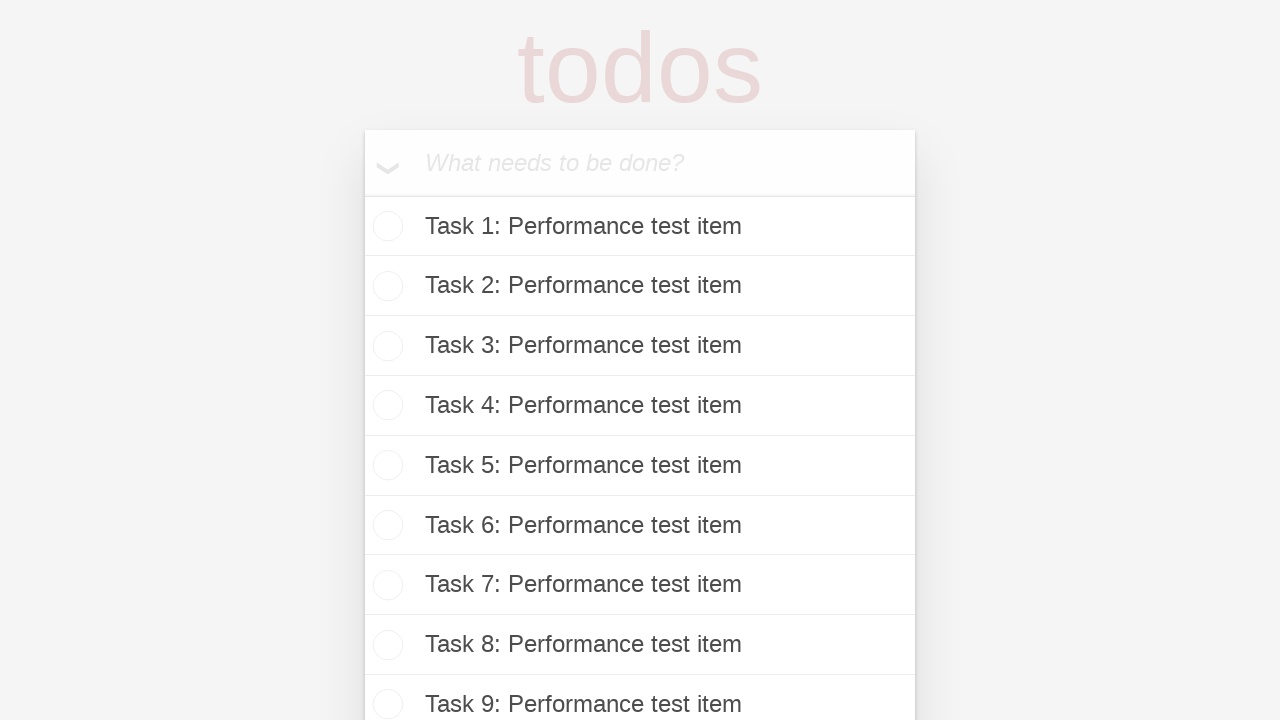

Filled task input with 'Task 83: Performance test item' on internal:attr=[placeholder="What needs to be done?"i]
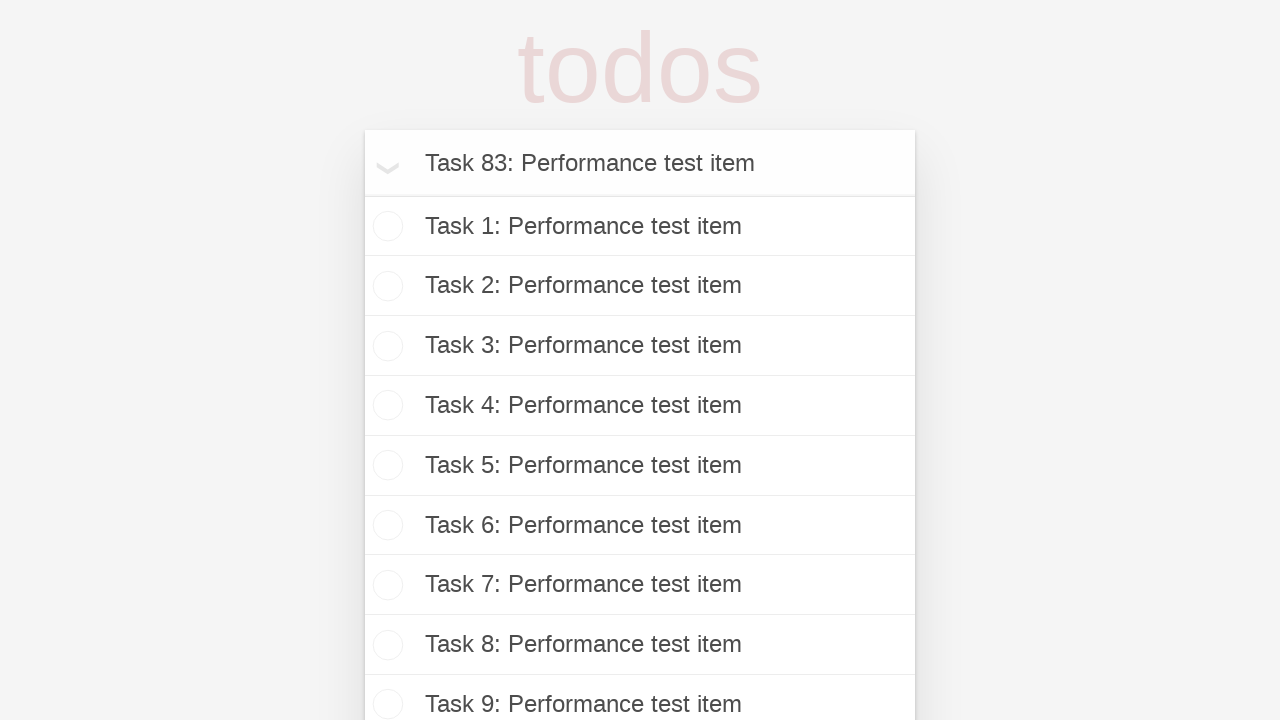

Pressed Enter to add task 83 of 100 on internal:attr=[placeholder="What needs to be done?"i]
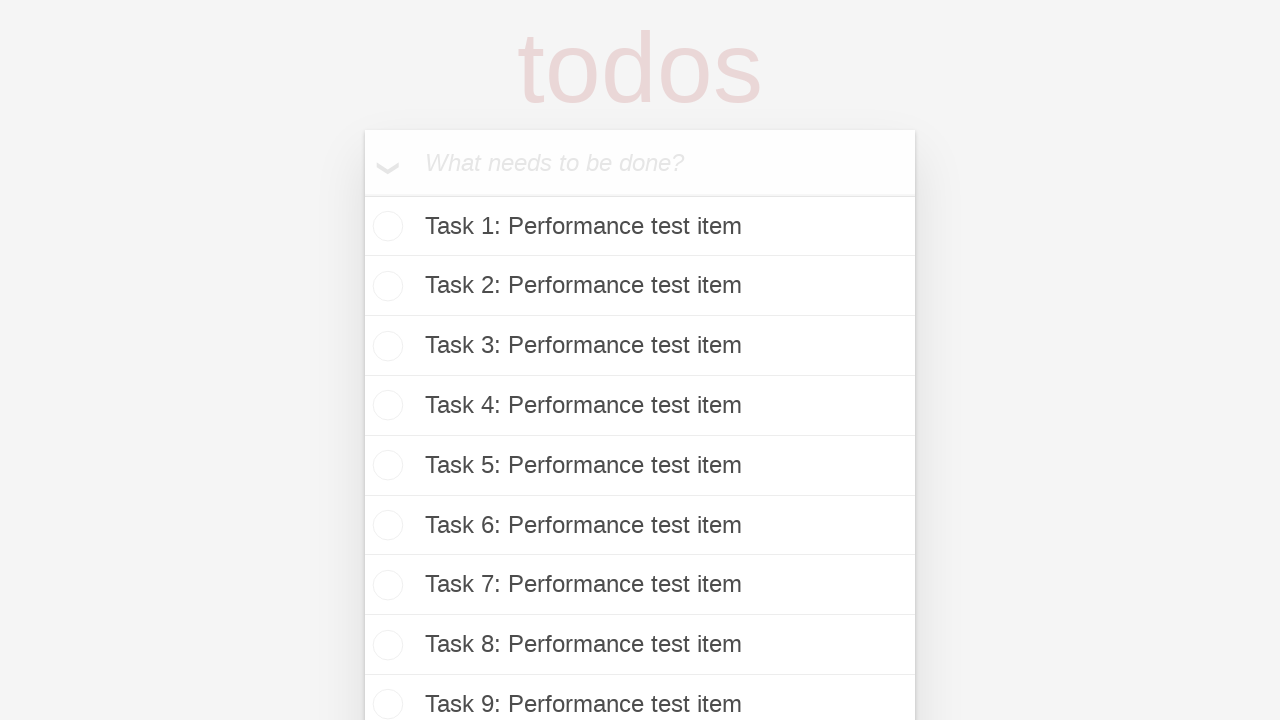

Filled task input with 'Task 84: Performance test item' on internal:attr=[placeholder="What needs to be done?"i]
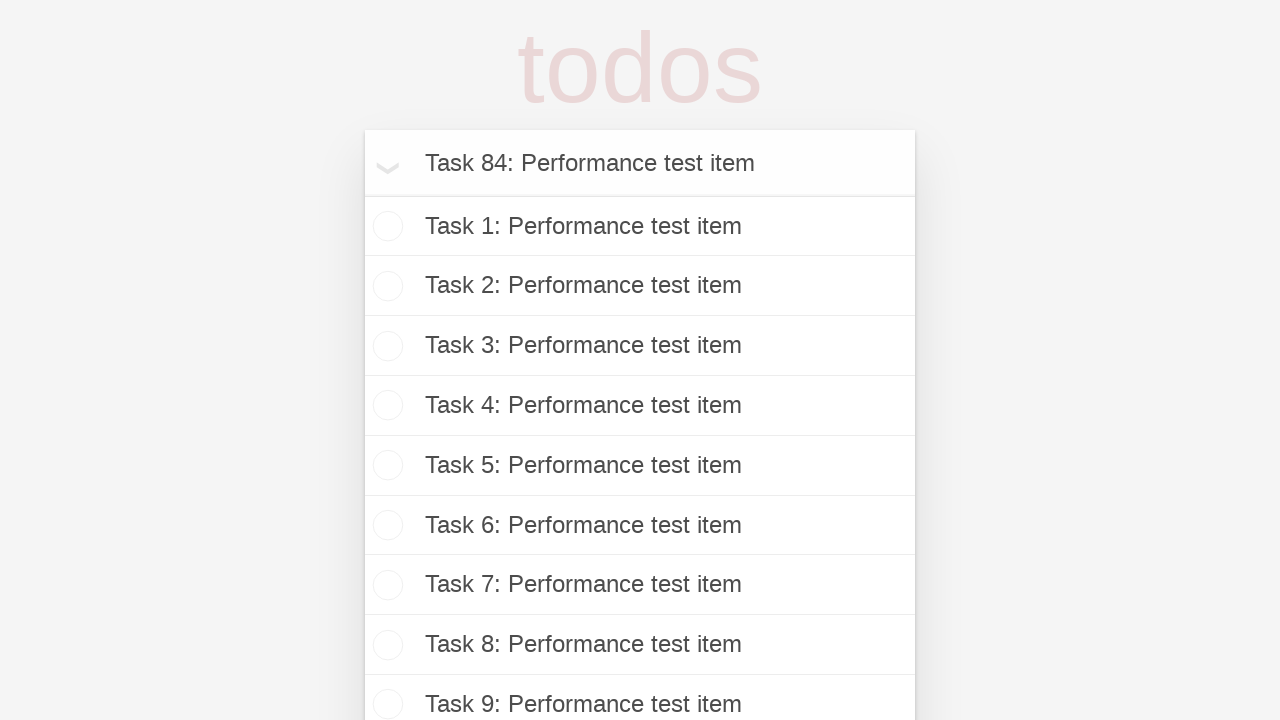

Pressed Enter to add task 84 of 100 on internal:attr=[placeholder="What needs to be done?"i]
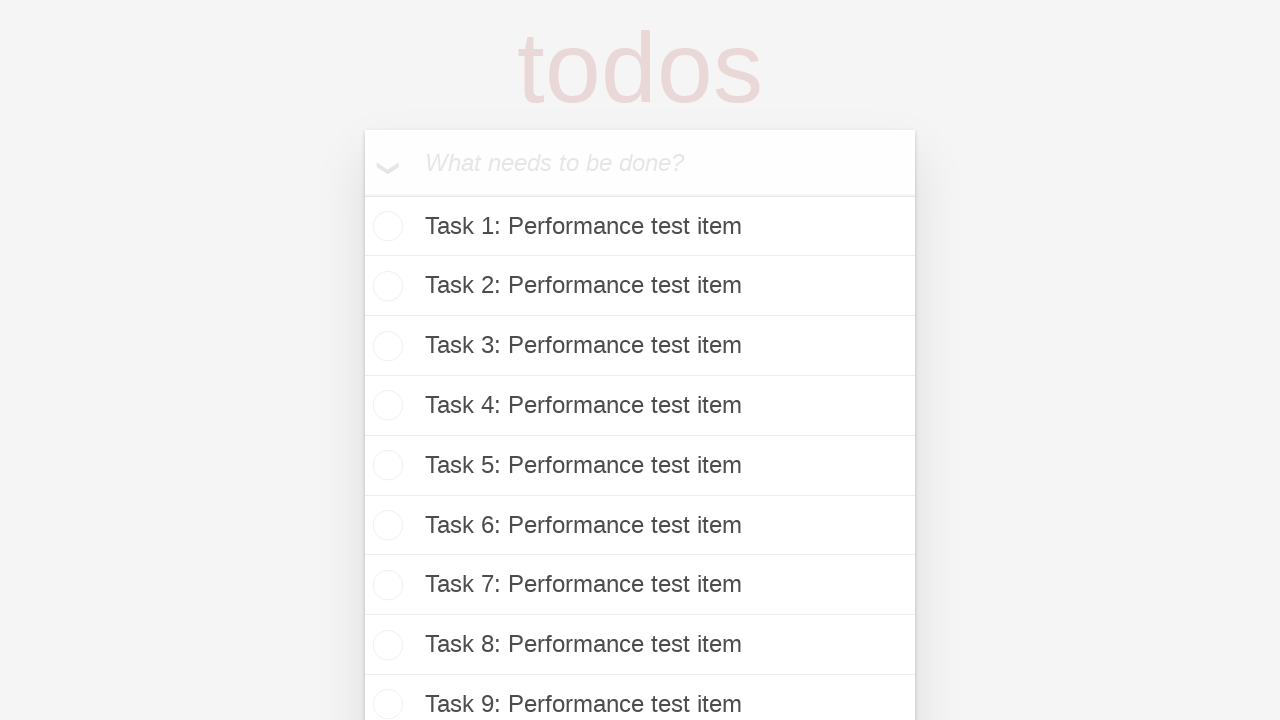

Filled task input with 'Task 85: Performance test item' on internal:attr=[placeholder="What needs to be done?"i]
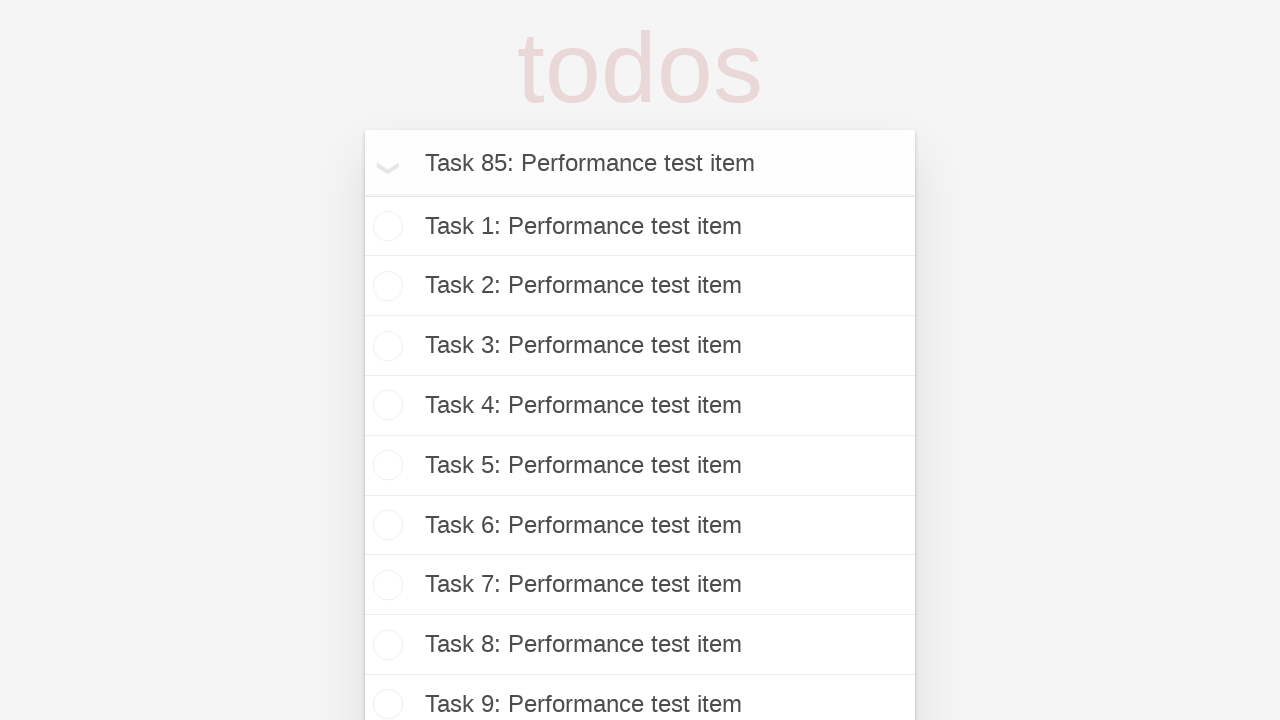

Pressed Enter to add task 85 of 100 on internal:attr=[placeholder="What needs to be done?"i]
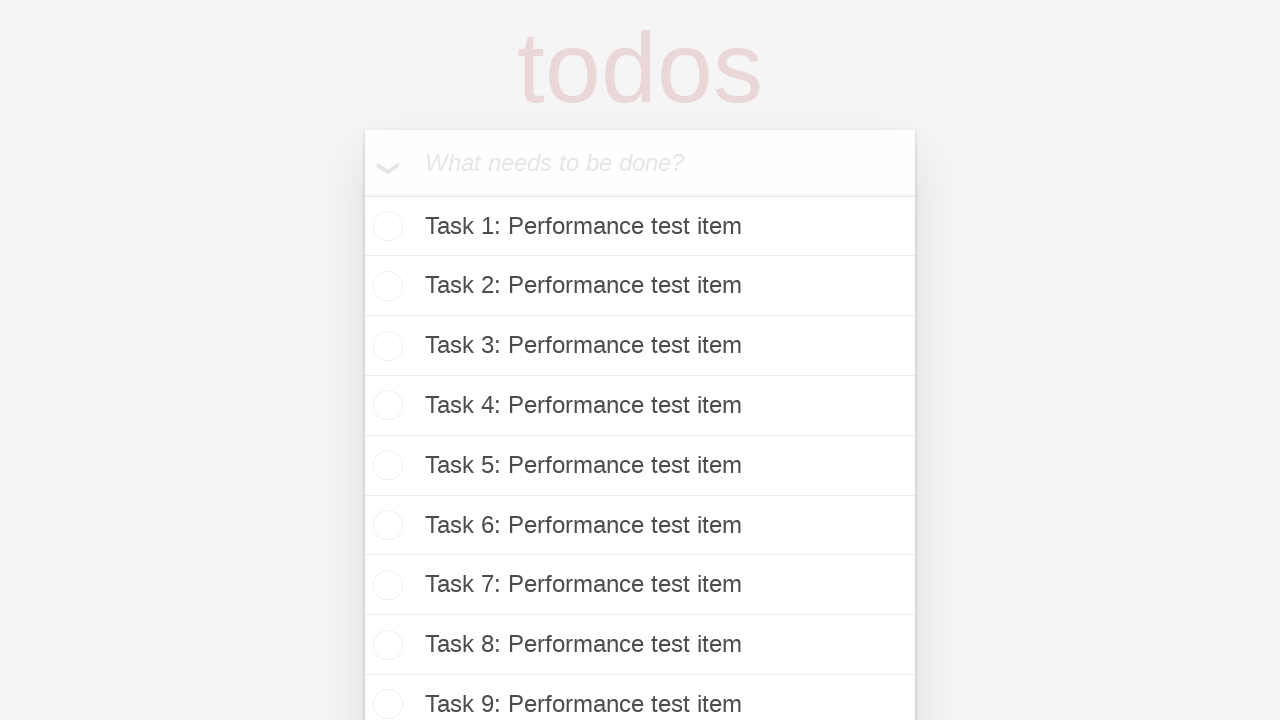

Filled task input with 'Task 86: Performance test item' on internal:attr=[placeholder="What needs to be done?"i]
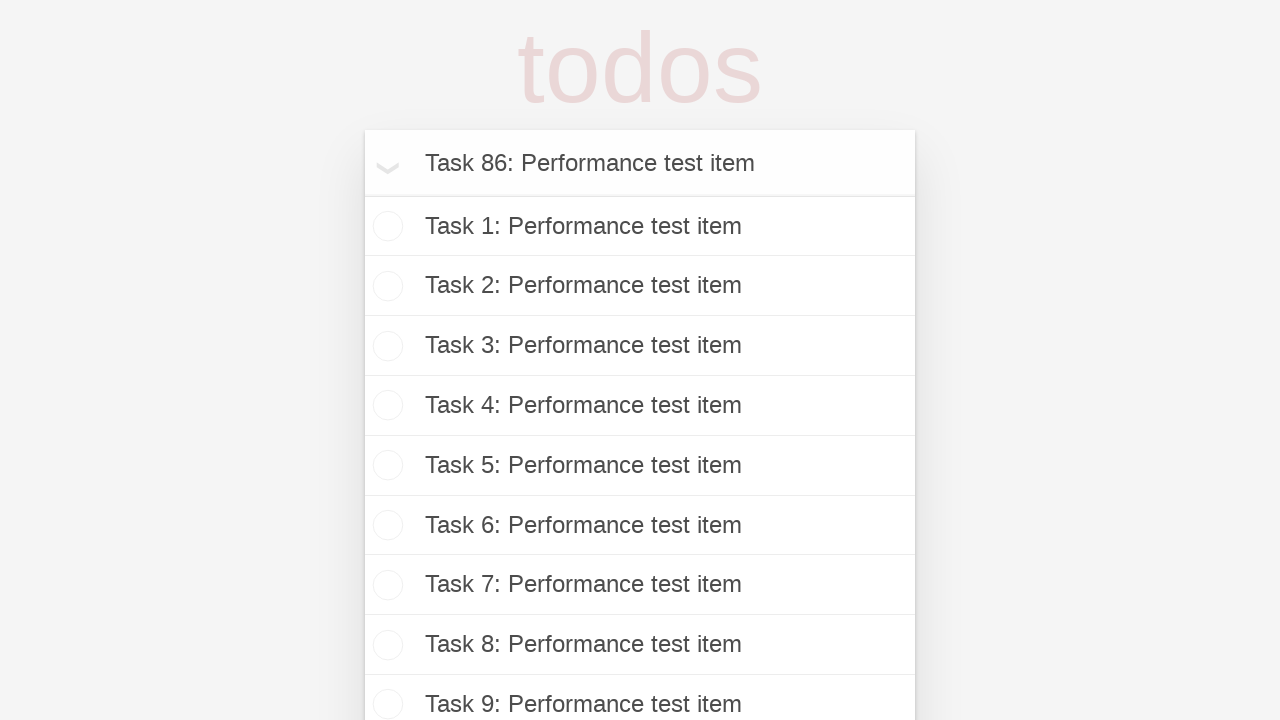

Pressed Enter to add task 86 of 100 on internal:attr=[placeholder="What needs to be done?"i]
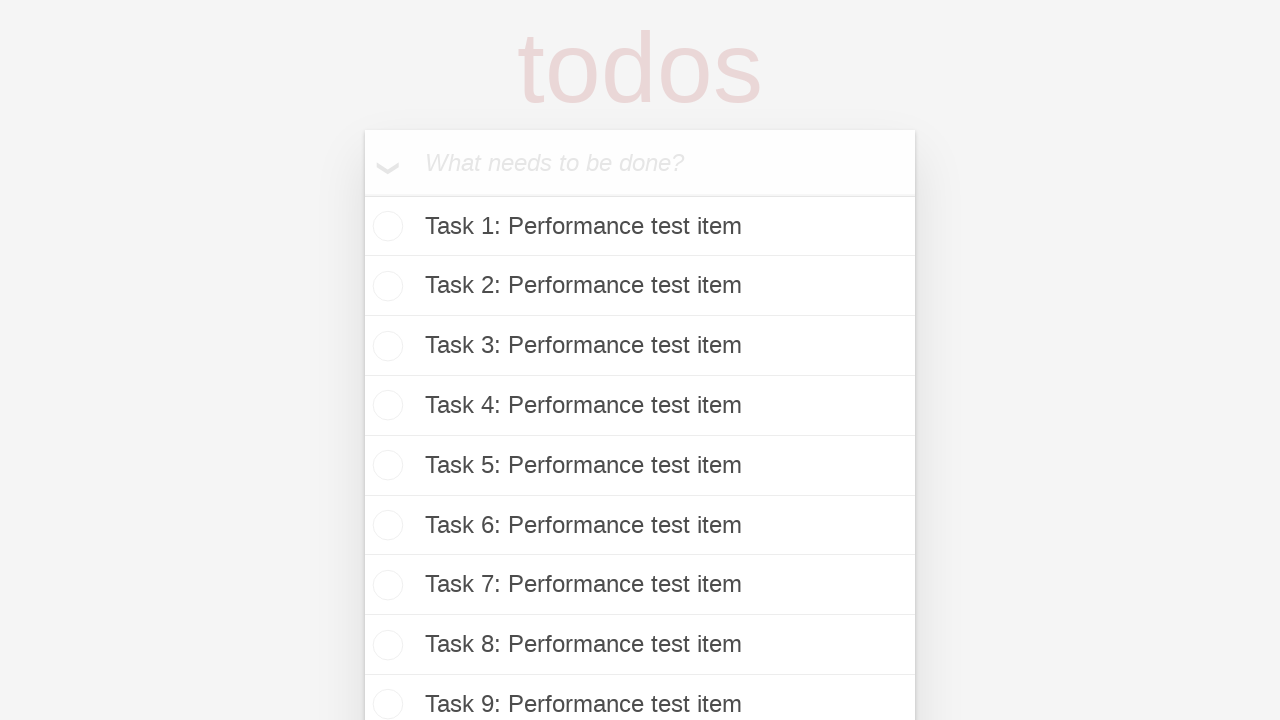

Filled task input with 'Task 87: Performance test item' on internal:attr=[placeholder="What needs to be done?"i]
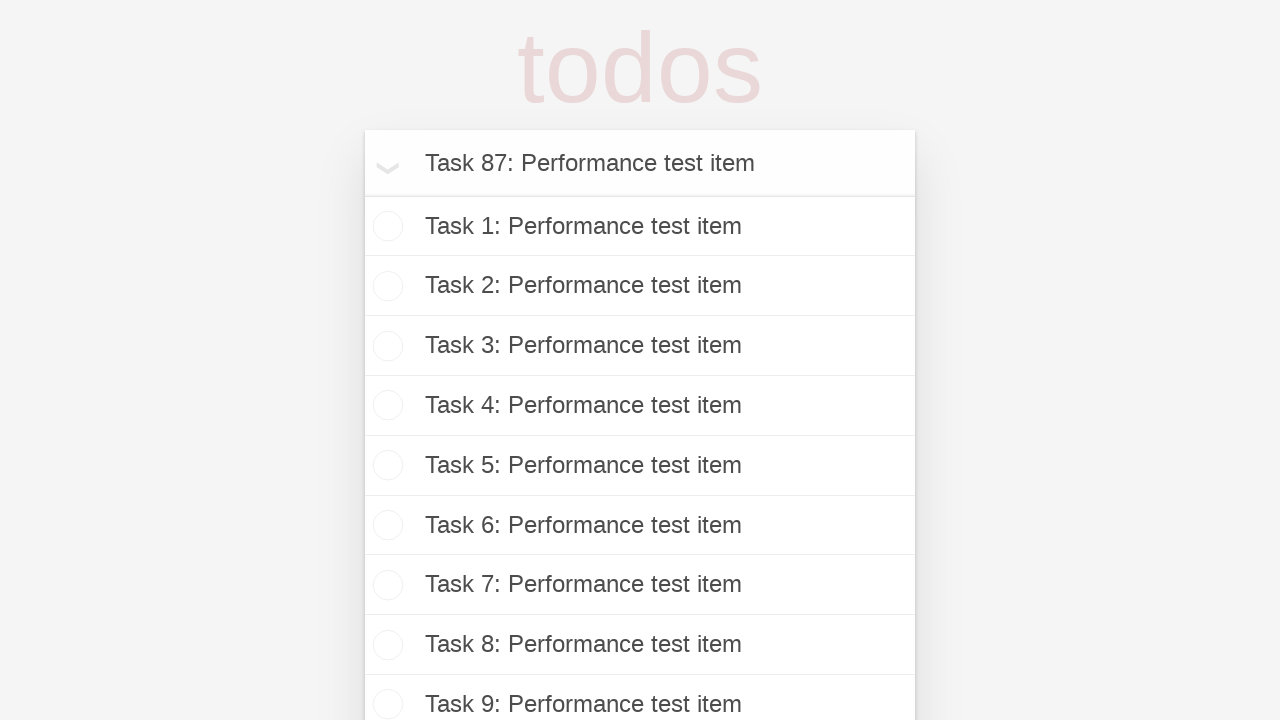

Pressed Enter to add task 87 of 100 on internal:attr=[placeholder="What needs to be done?"i]
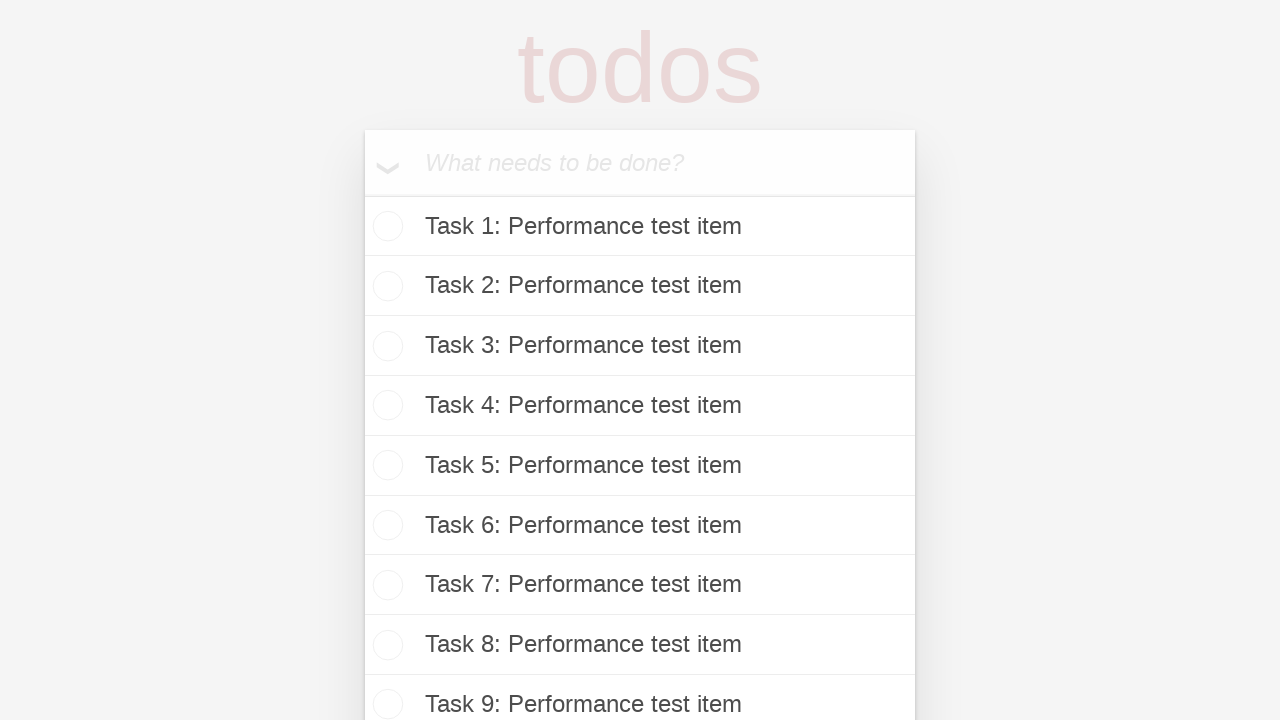

Filled task input with 'Task 88: Performance test item' on internal:attr=[placeholder="What needs to be done?"i]
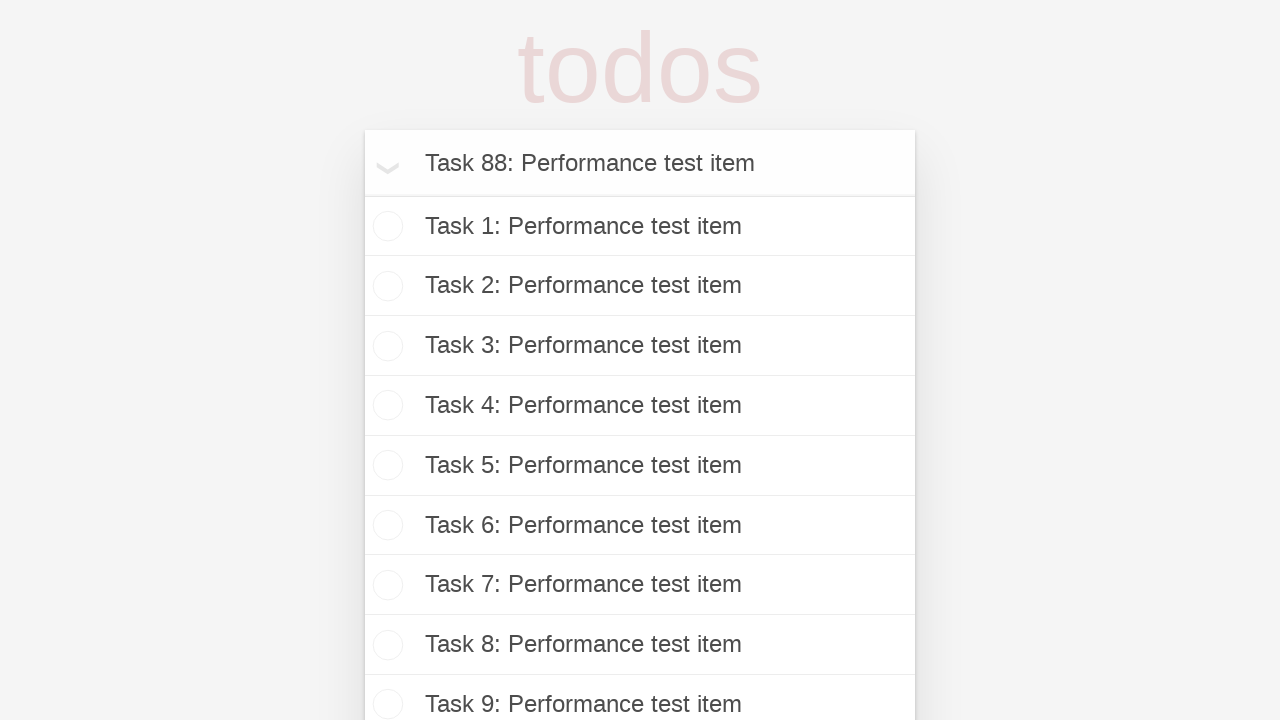

Pressed Enter to add task 88 of 100 on internal:attr=[placeholder="What needs to be done?"i]
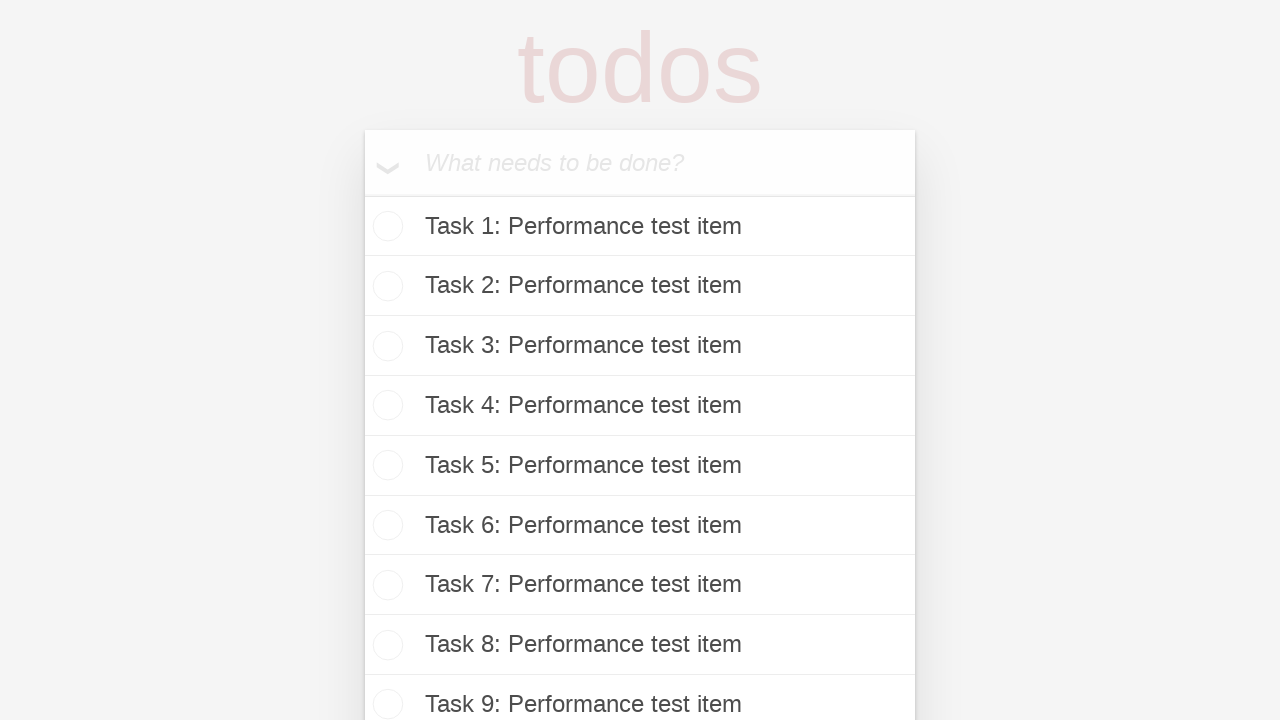

Filled task input with 'Task 89: Performance test item' on internal:attr=[placeholder="What needs to be done?"i]
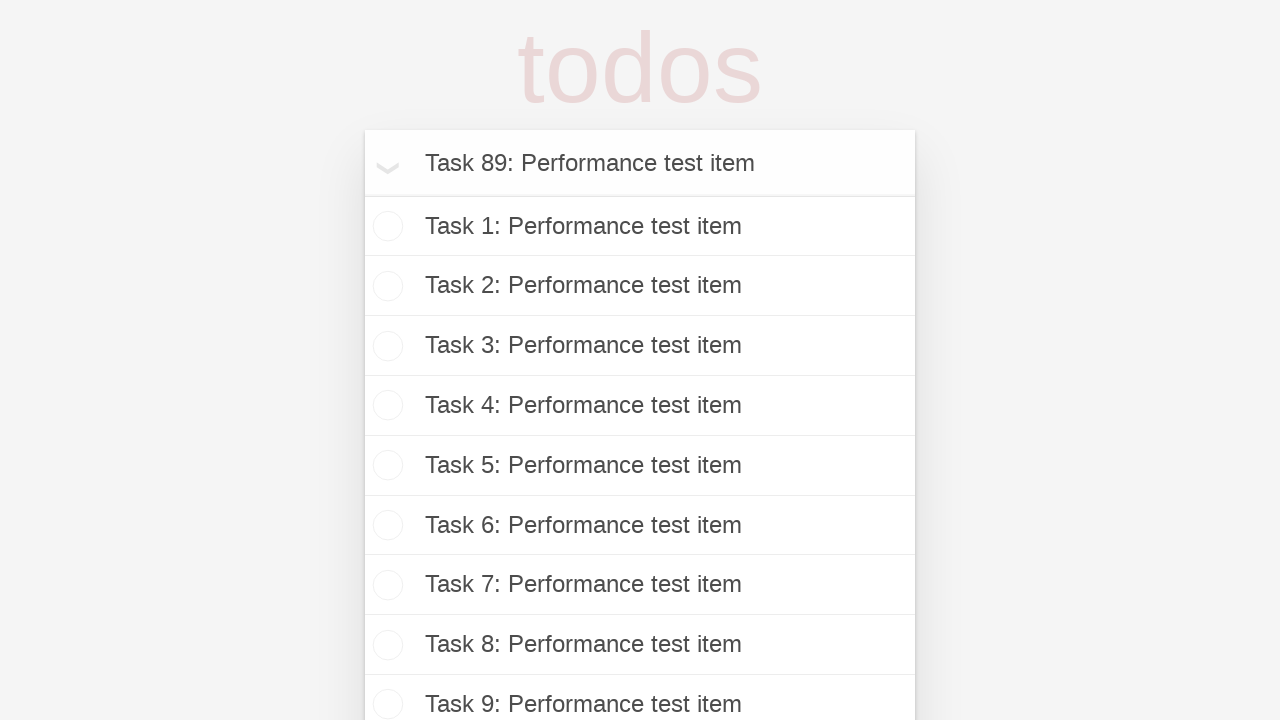

Pressed Enter to add task 89 of 100 on internal:attr=[placeholder="What needs to be done?"i]
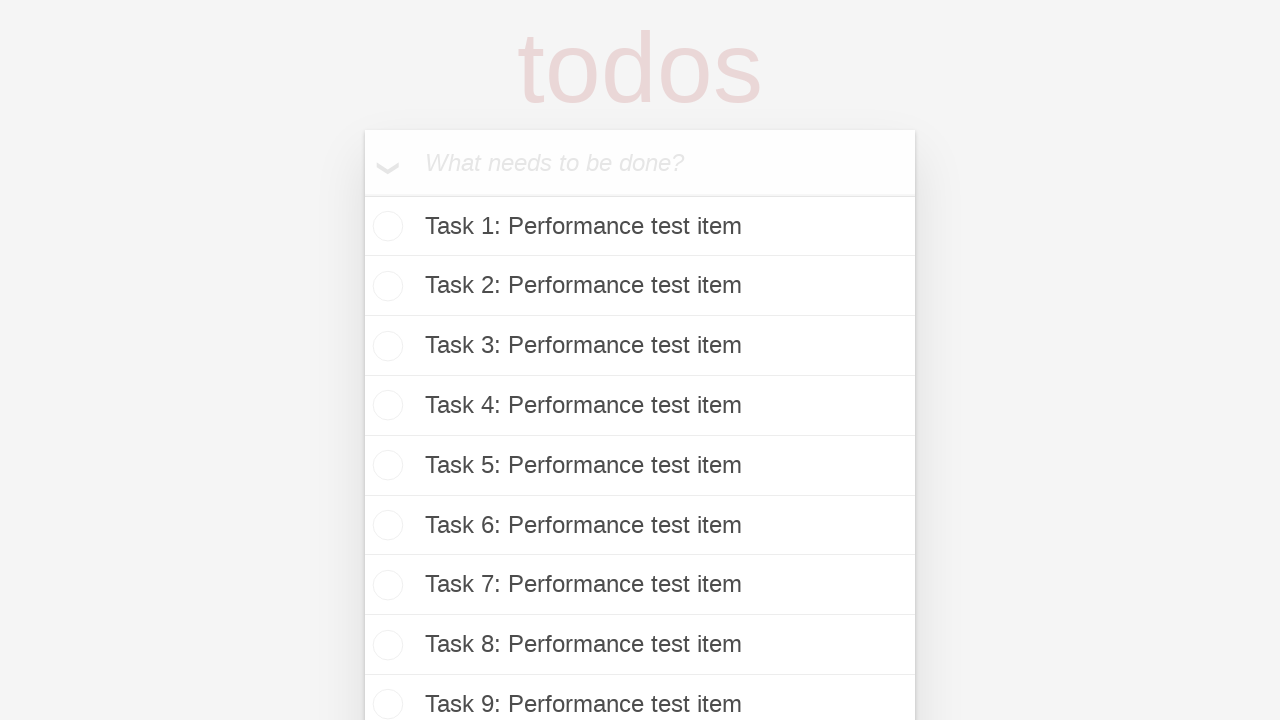

Filled task input with 'Task 90: Performance test item' on internal:attr=[placeholder="What needs to be done?"i]
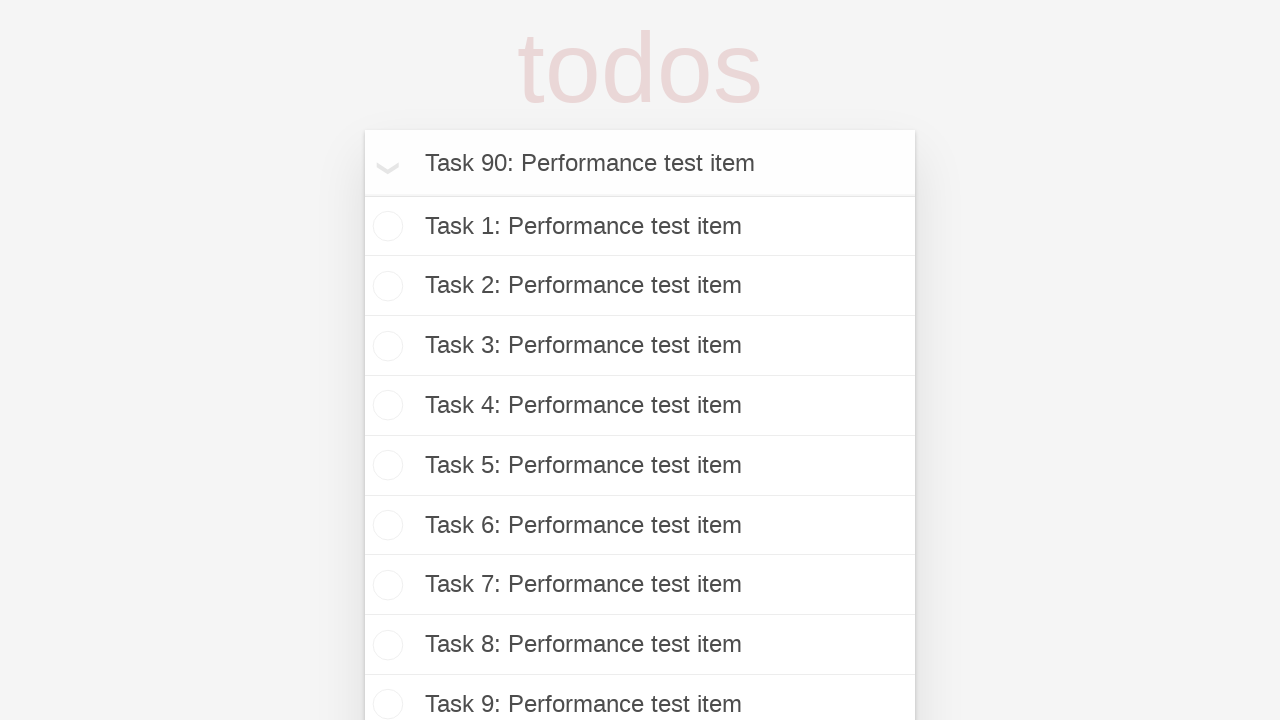

Pressed Enter to add task 90 of 100 on internal:attr=[placeholder="What needs to be done?"i]
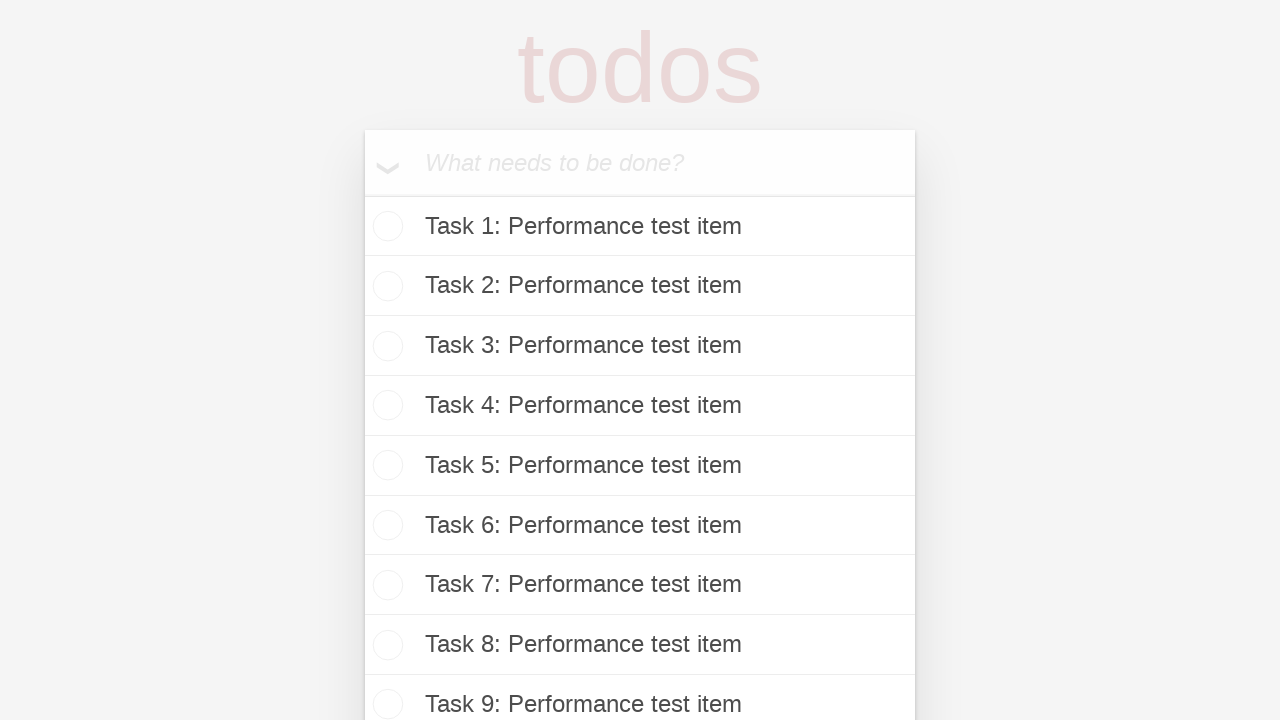

Filled task input with 'Task 91: Performance test item' on internal:attr=[placeholder="What needs to be done?"i]
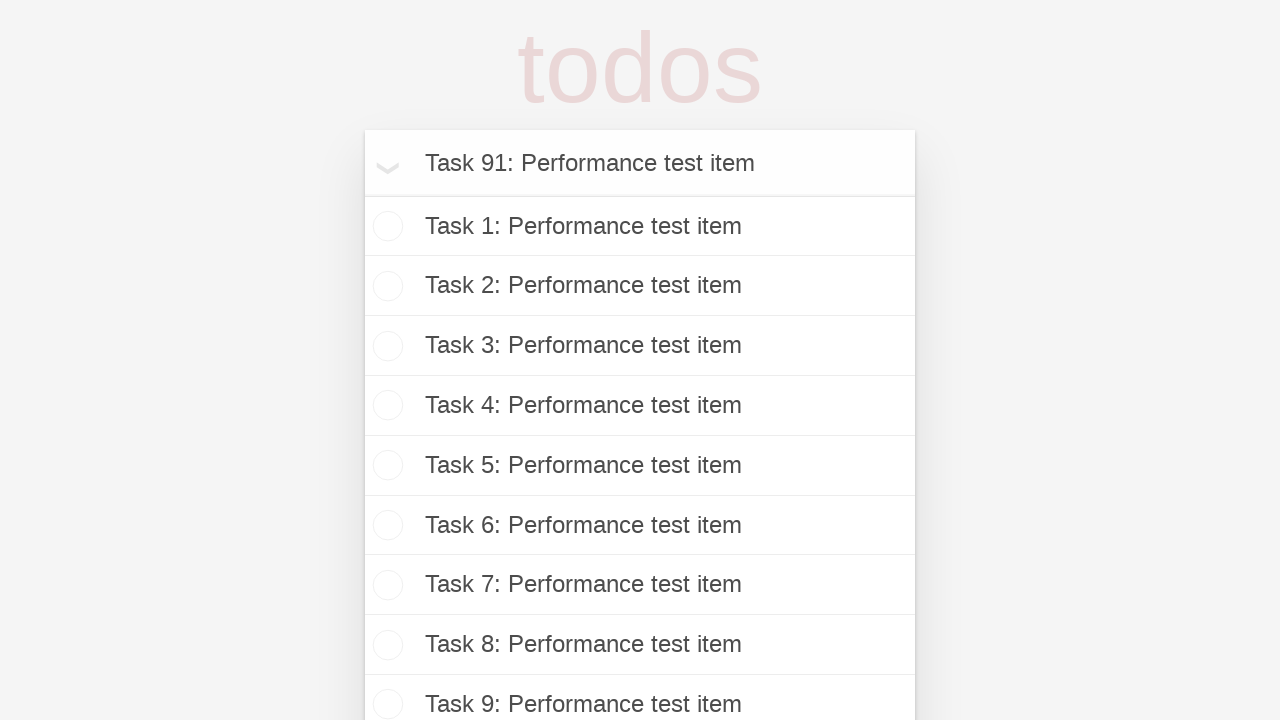

Pressed Enter to add task 91 of 100 on internal:attr=[placeholder="What needs to be done?"i]
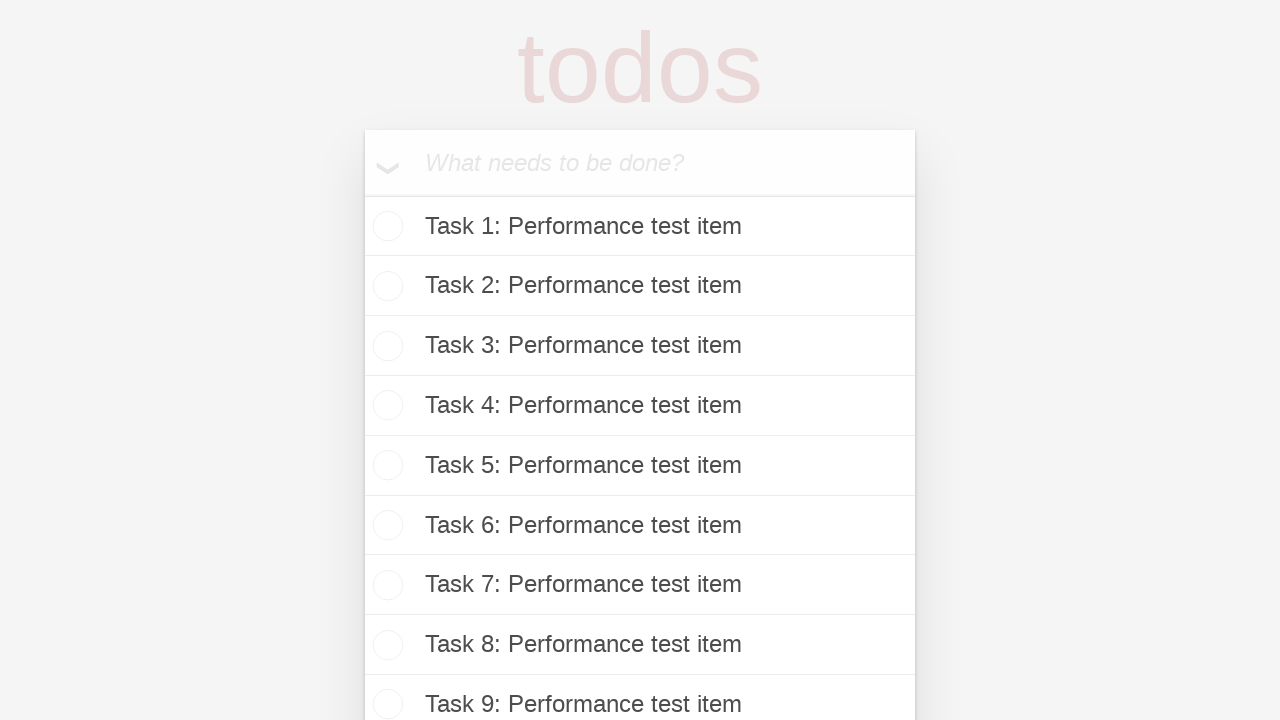

Filled task input with 'Task 92: Performance test item' on internal:attr=[placeholder="What needs to be done?"i]
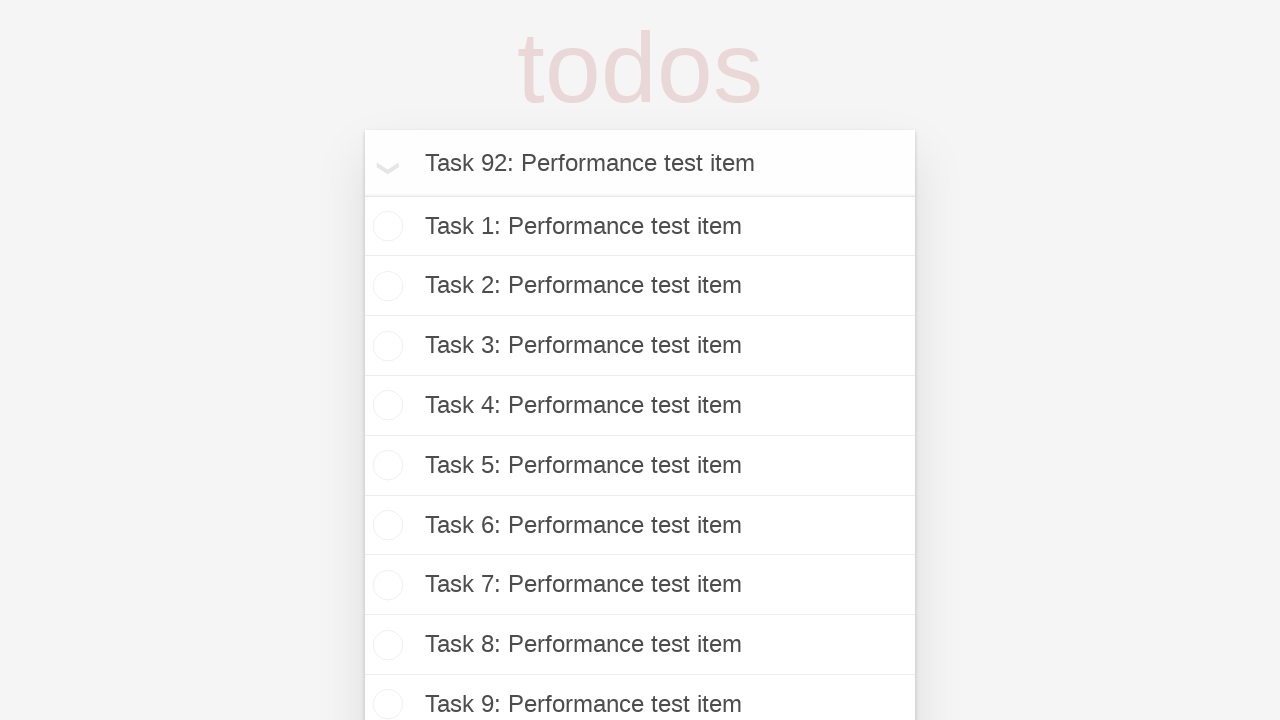

Pressed Enter to add task 92 of 100 on internal:attr=[placeholder="What needs to be done?"i]
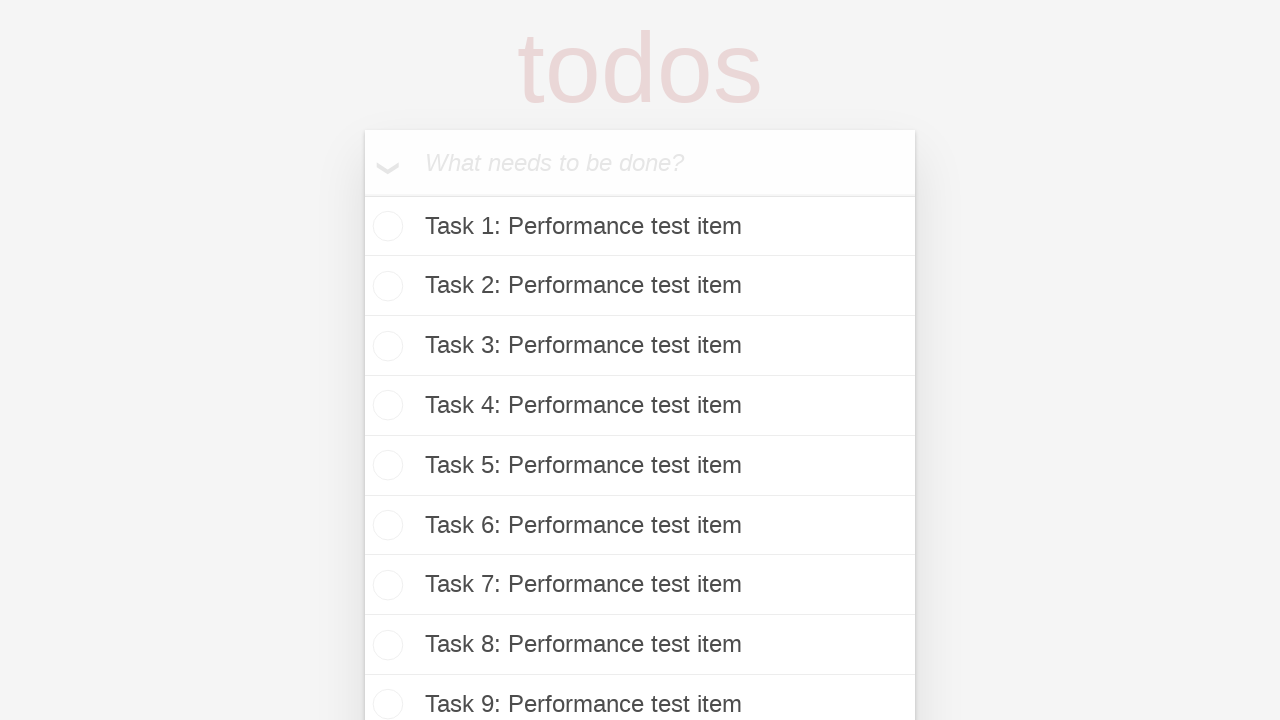

Filled task input with 'Task 93: Performance test item' on internal:attr=[placeholder="What needs to be done?"i]
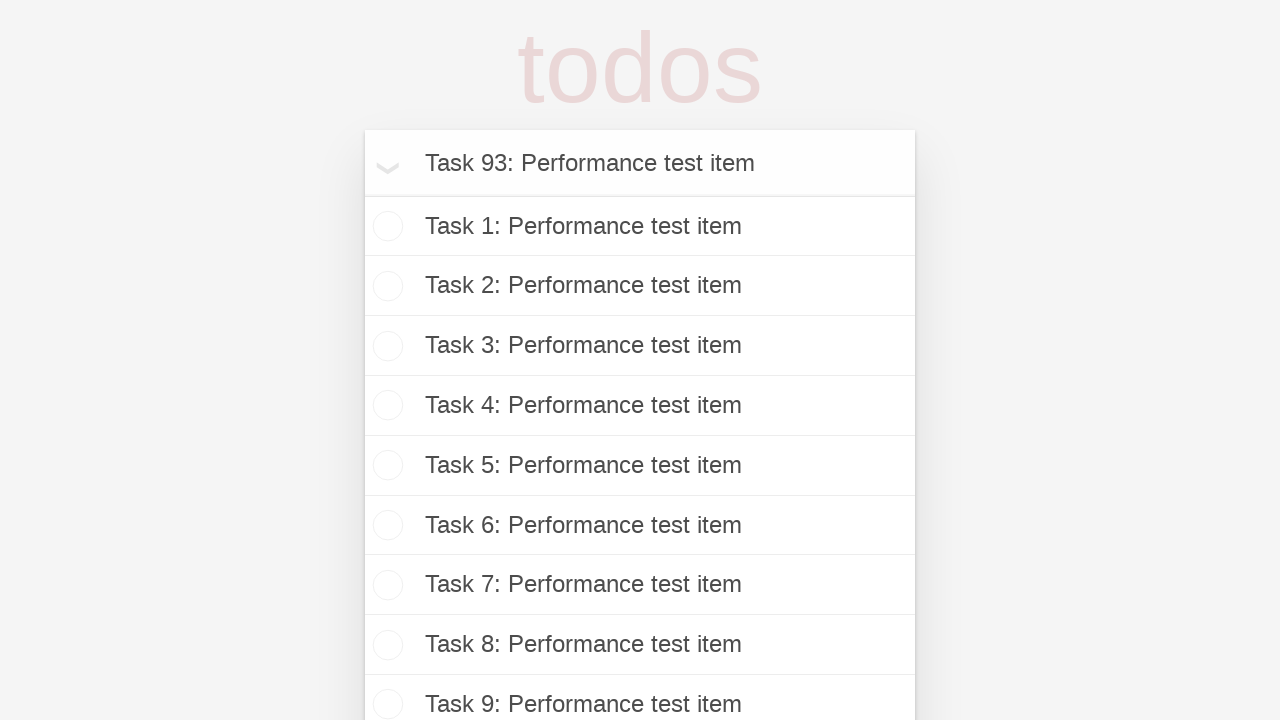

Pressed Enter to add task 93 of 100 on internal:attr=[placeholder="What needs to be done?"i]
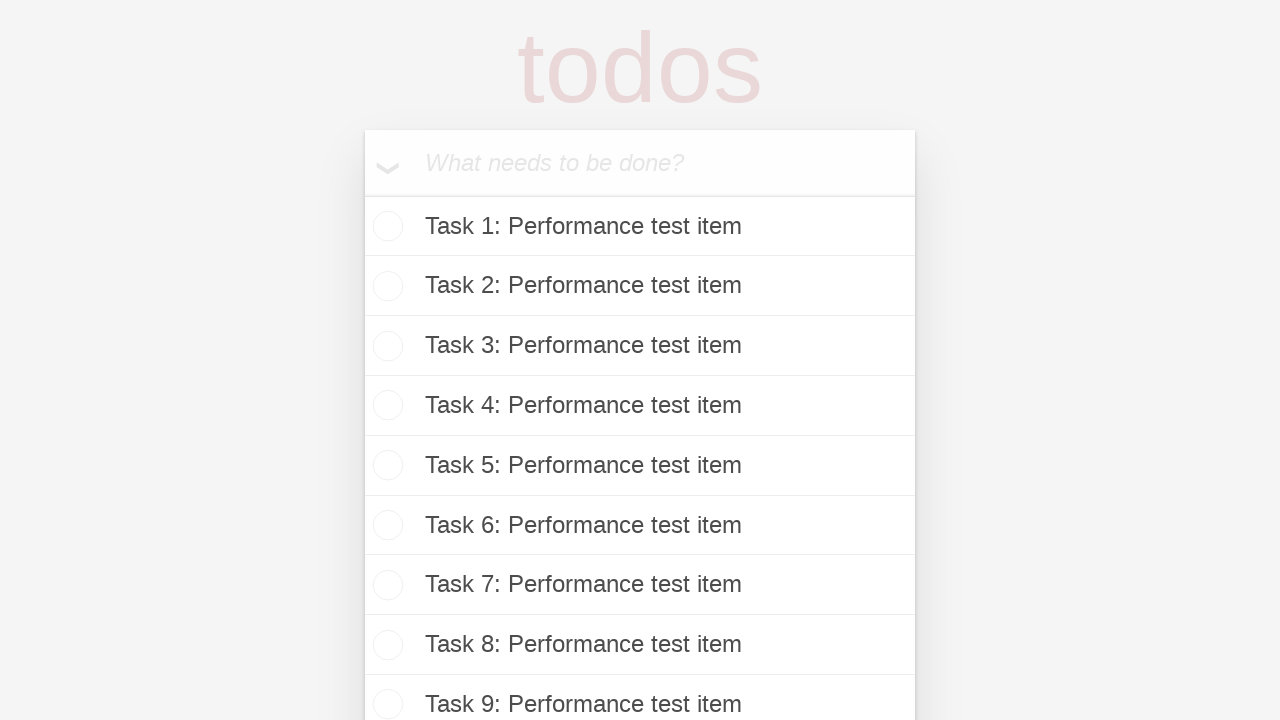

Filled task input with 'Task 94: Performance test item' on internal:attr=[placeholder="What needs to be done?"i]
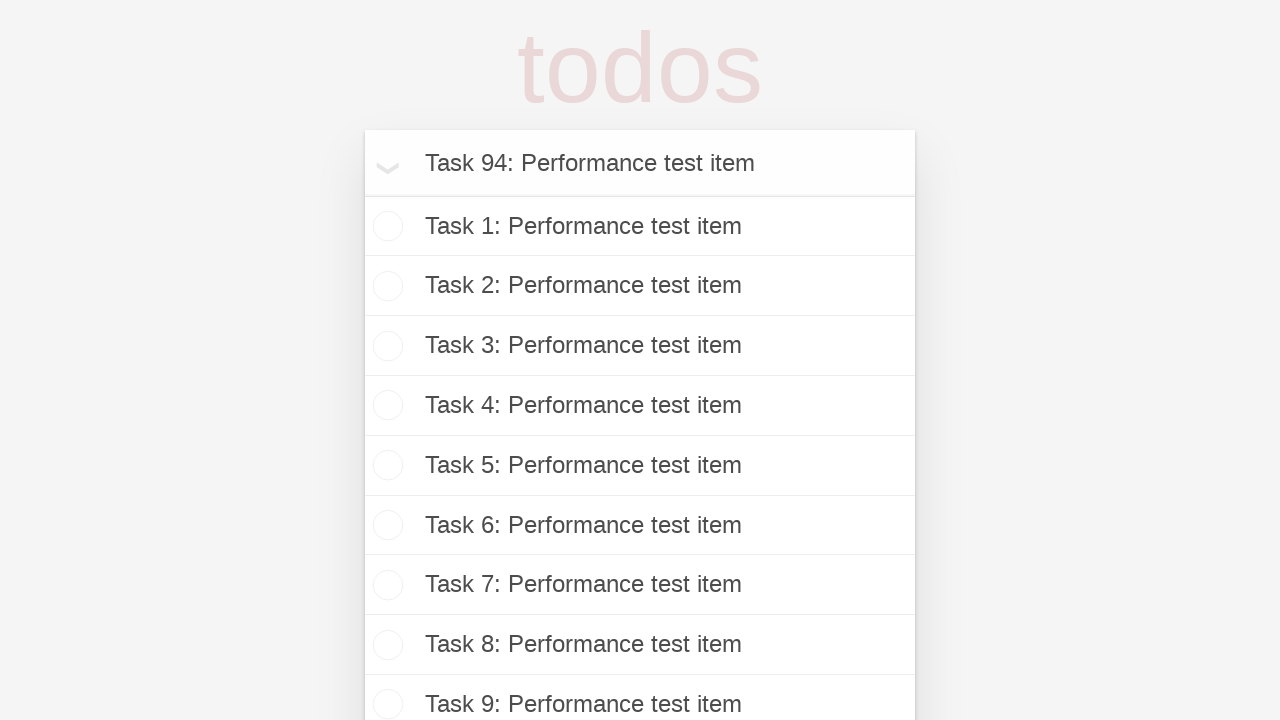

Pressed Enter to add task 94 of 100 on internal:attr=[placeholder="What needs to be done?"i]
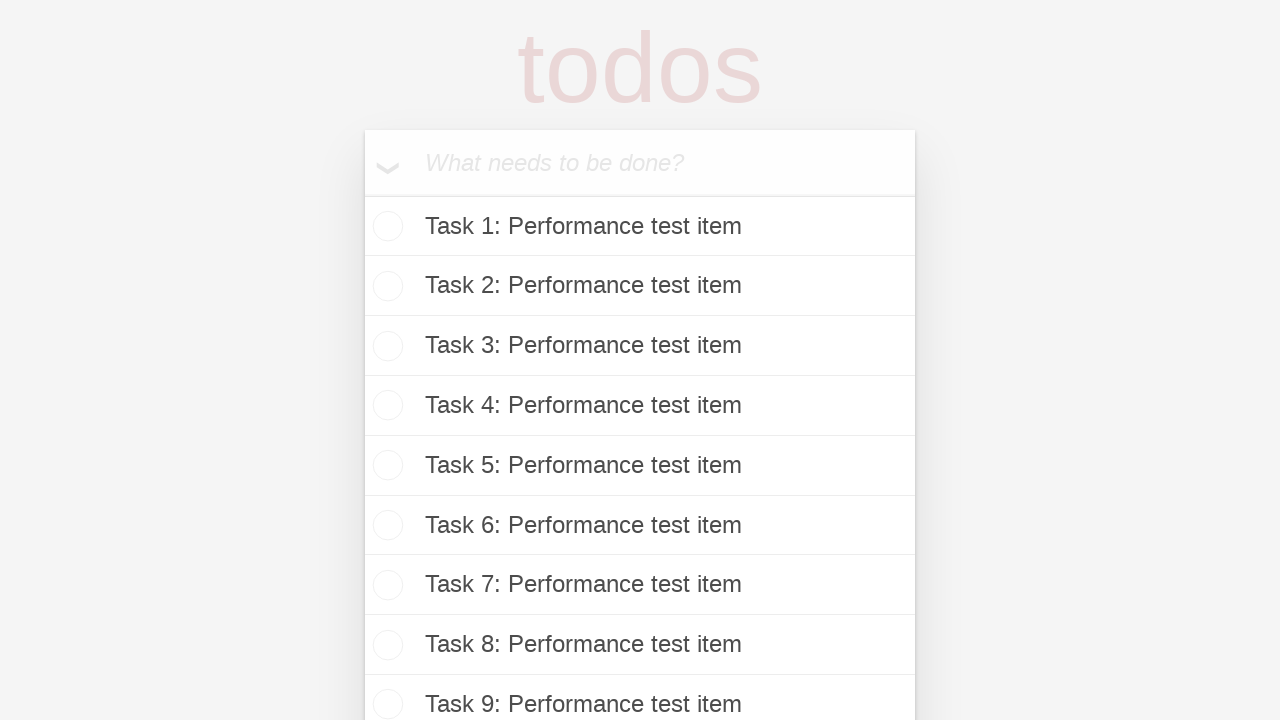

Filled task input with 'Task 95: Performance test item' on internal:attr=[placeholder="What needs to be done?"i]
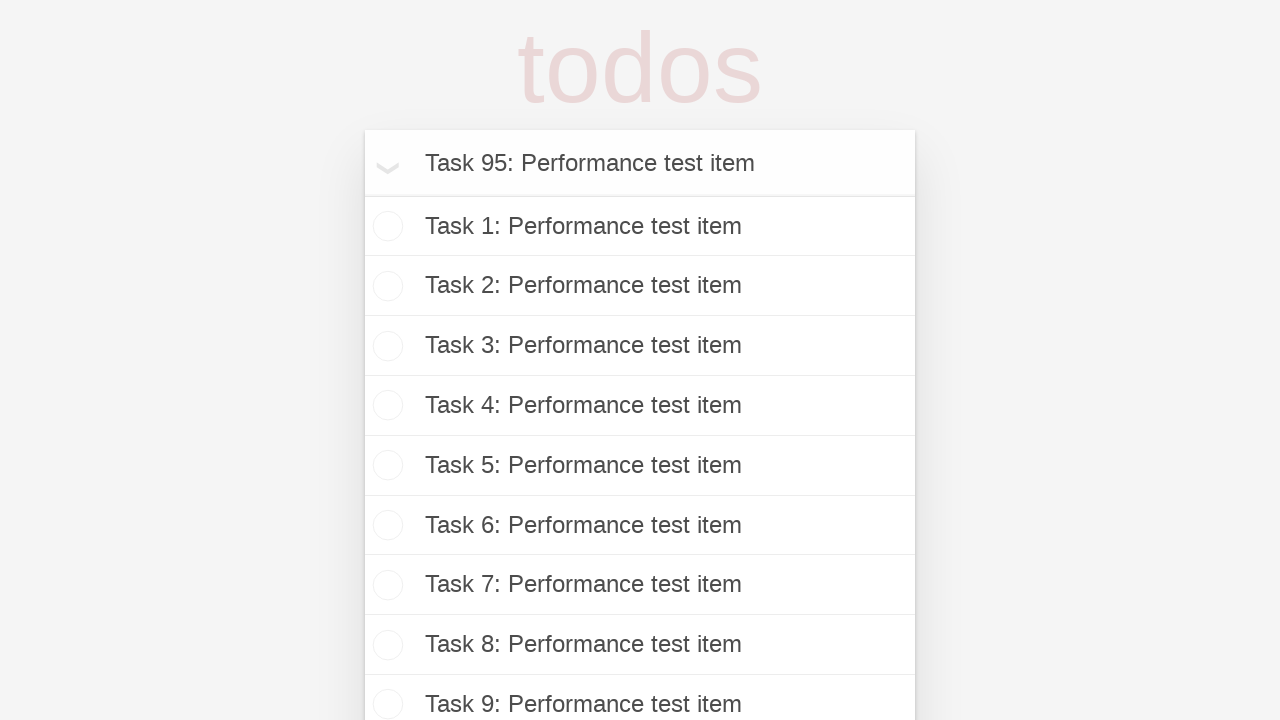

Pressed Enter to add task 95 of 100 on internal:attr=[placeholder="What needs to be done?"i]
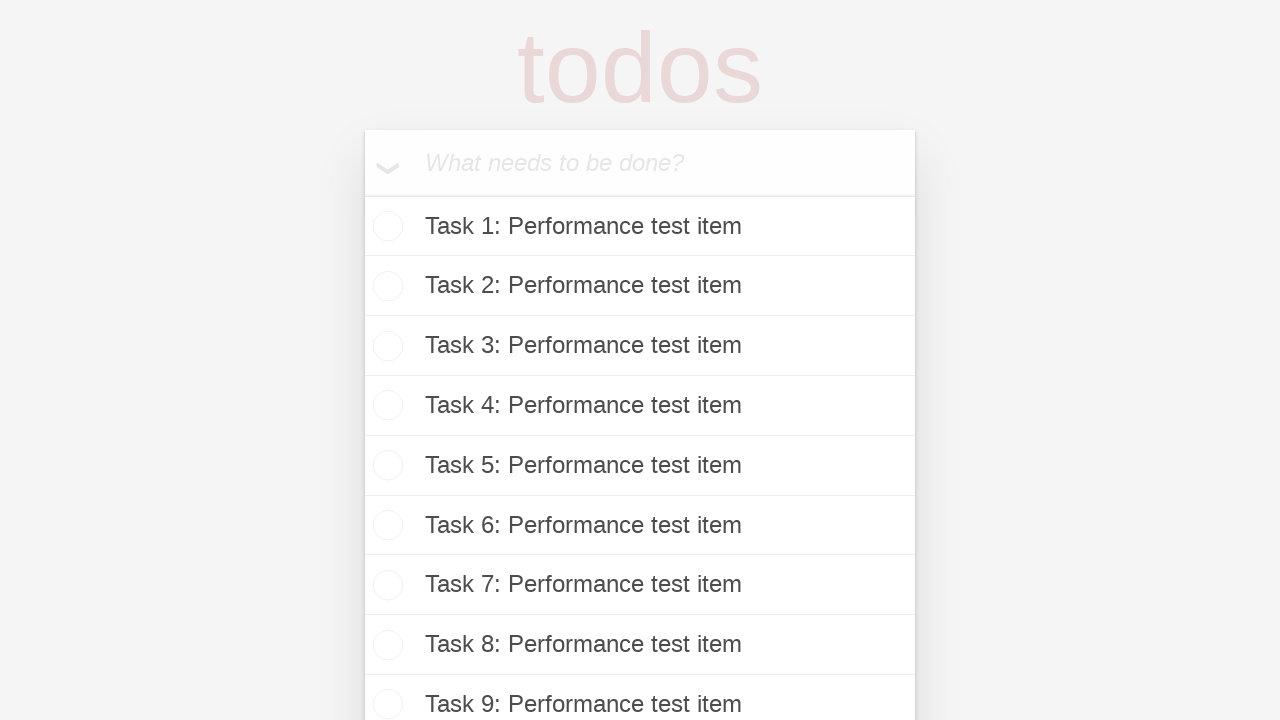

Filled task input with 'Task 96: Performance test item' on internal:attr=[placeholder="What needs to be done?"i]
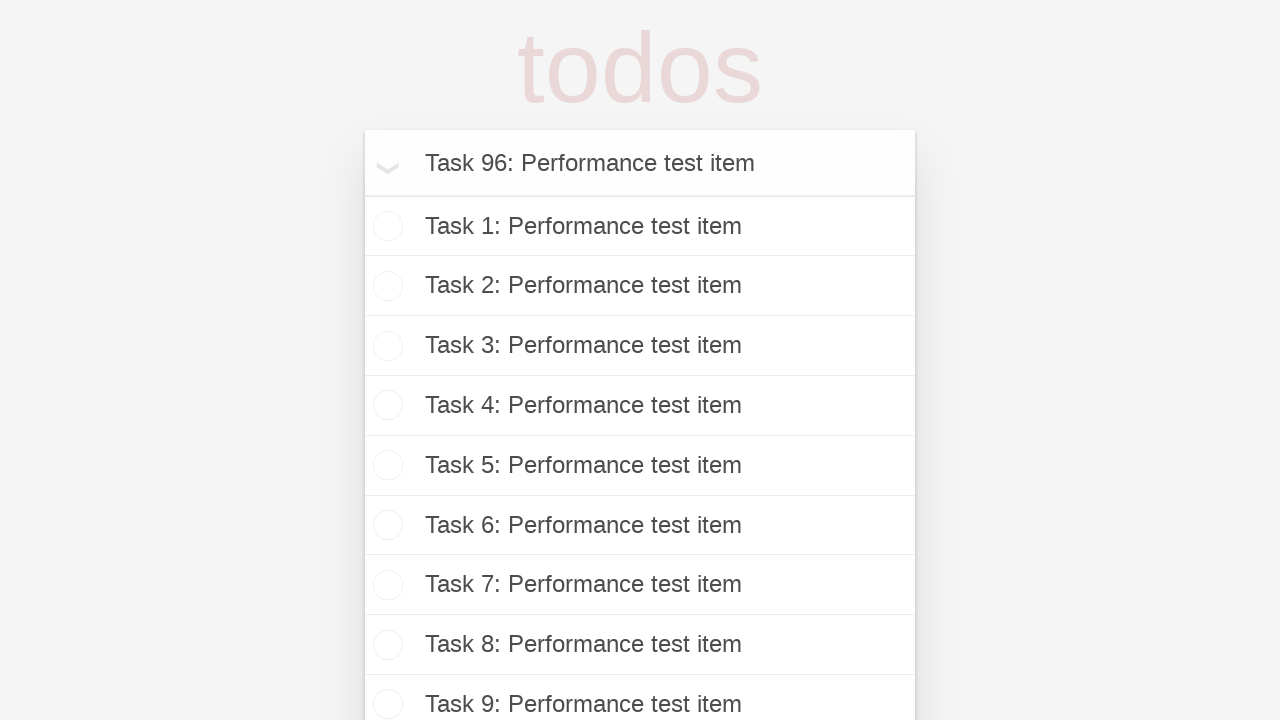

Pressed Enter to add task 96 of 100 on internal:attr=[placeholder="What needs to be done?"i]
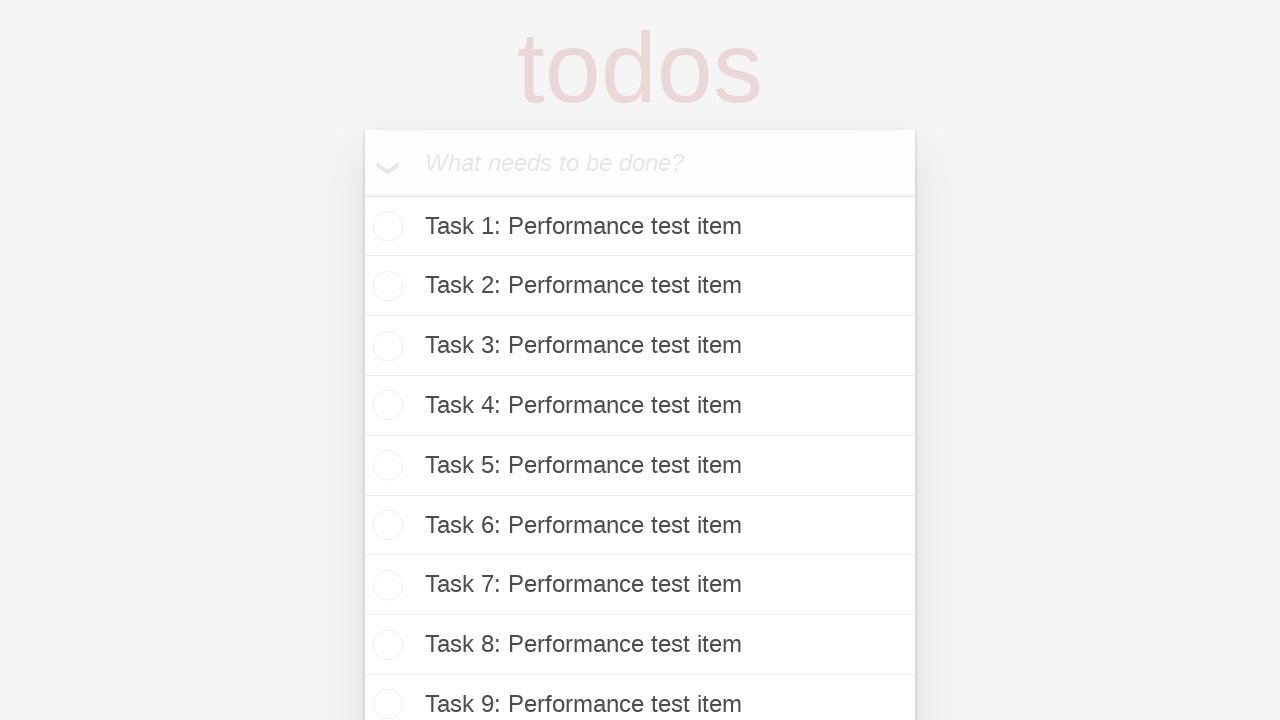

Filled task input with 'Task 97: Performance test item' on internal:attr=[placeholder="What needs to be done?"i]
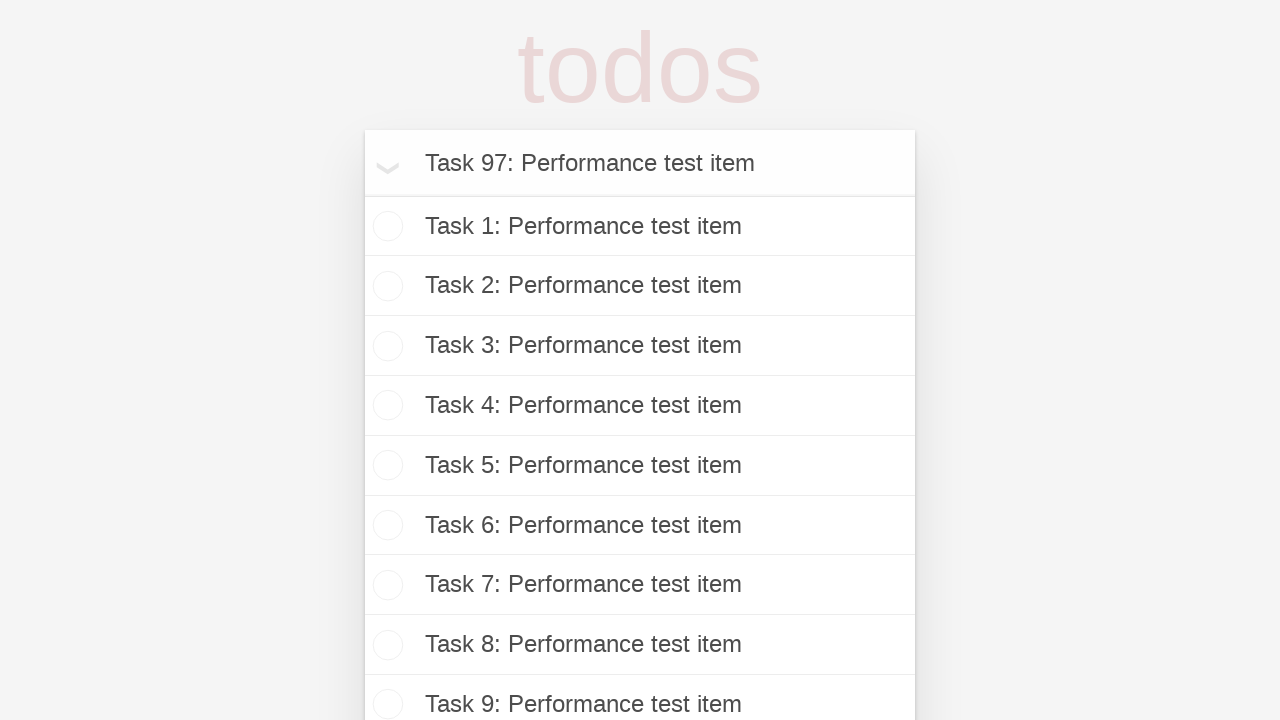

Pressed Enter to add task 97 of 100 on internal:attr=[placeholder="What needs to be done?"i]
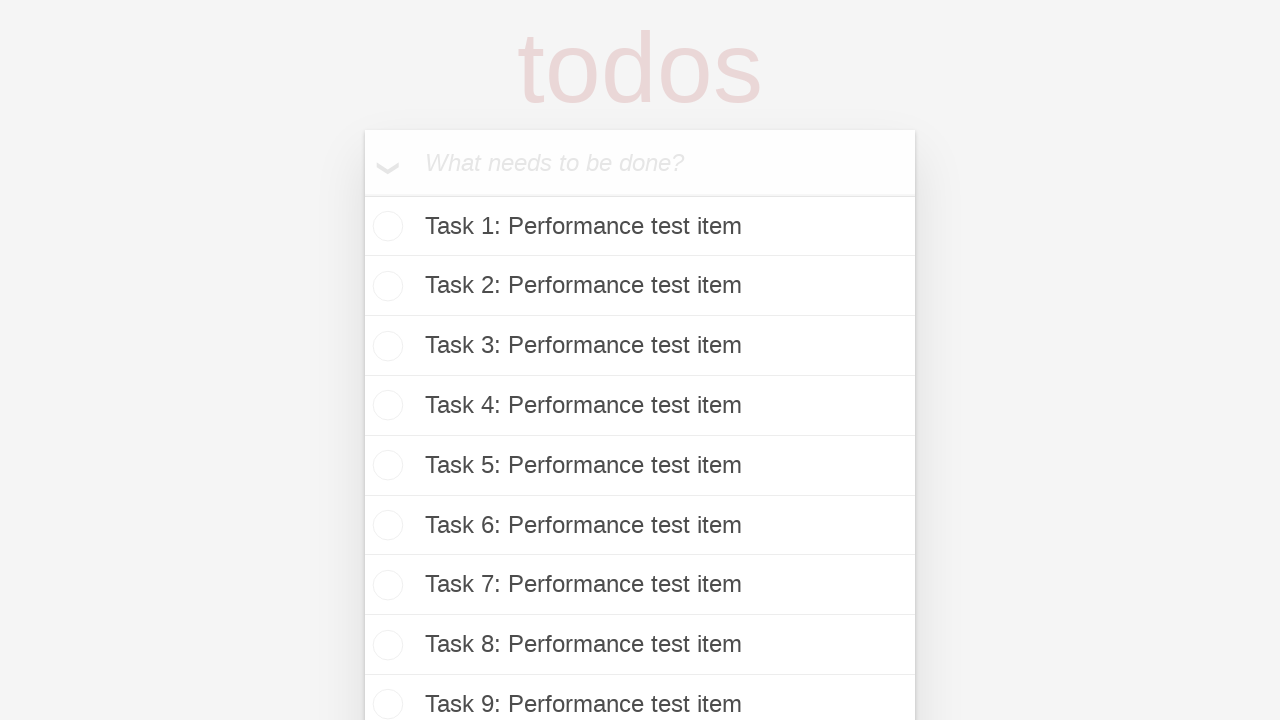

Filled task input with 'Task 98: Performance test item' on internal:attr=[placeholder="What needs to be done?"i]
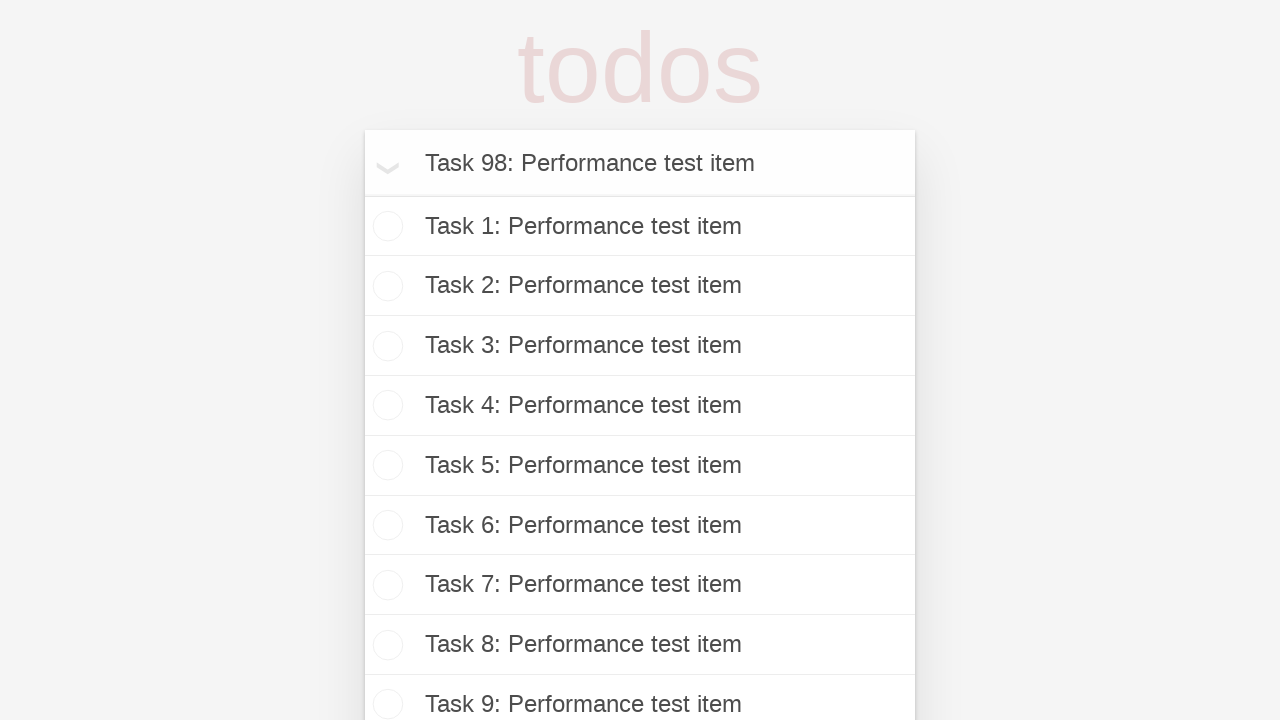

Pressed Enter to add task 98 of 100 on internal:attr=[placeholder="What needs to be done?"i]
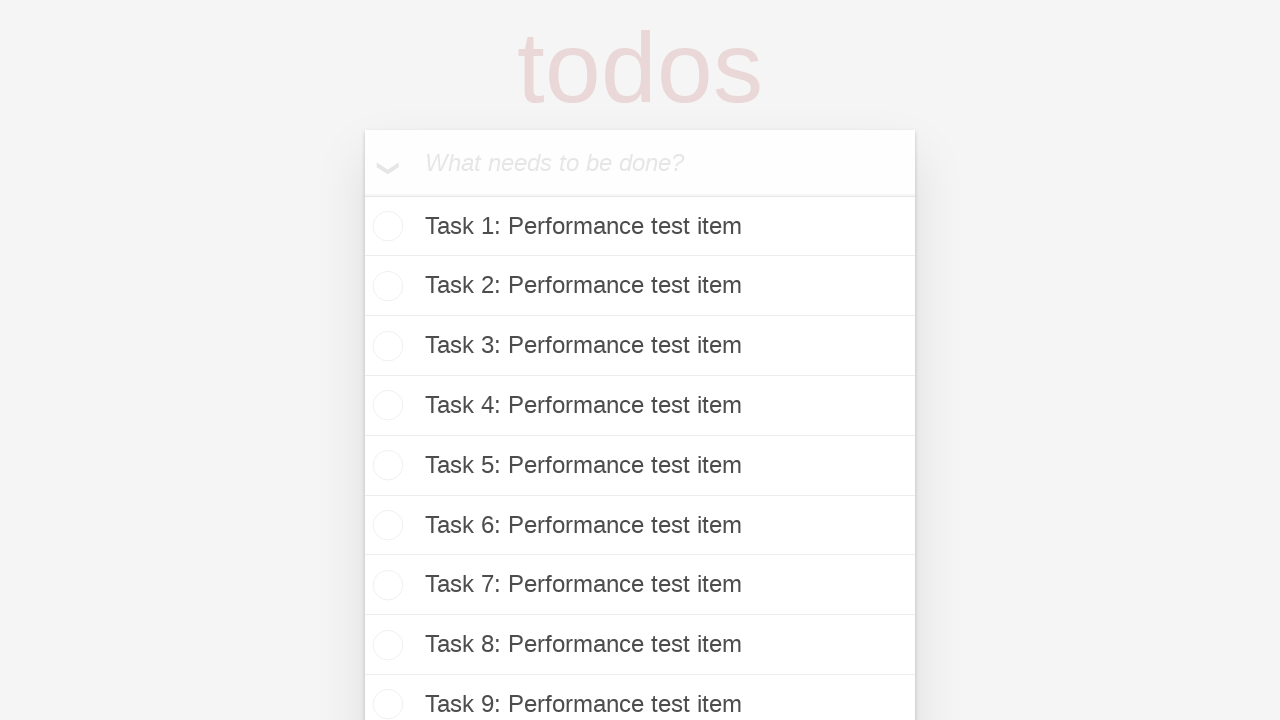

Filled task input with 'Task 99: Performance test item' on internal:attr=[placeholder="What needs to be done?"i]
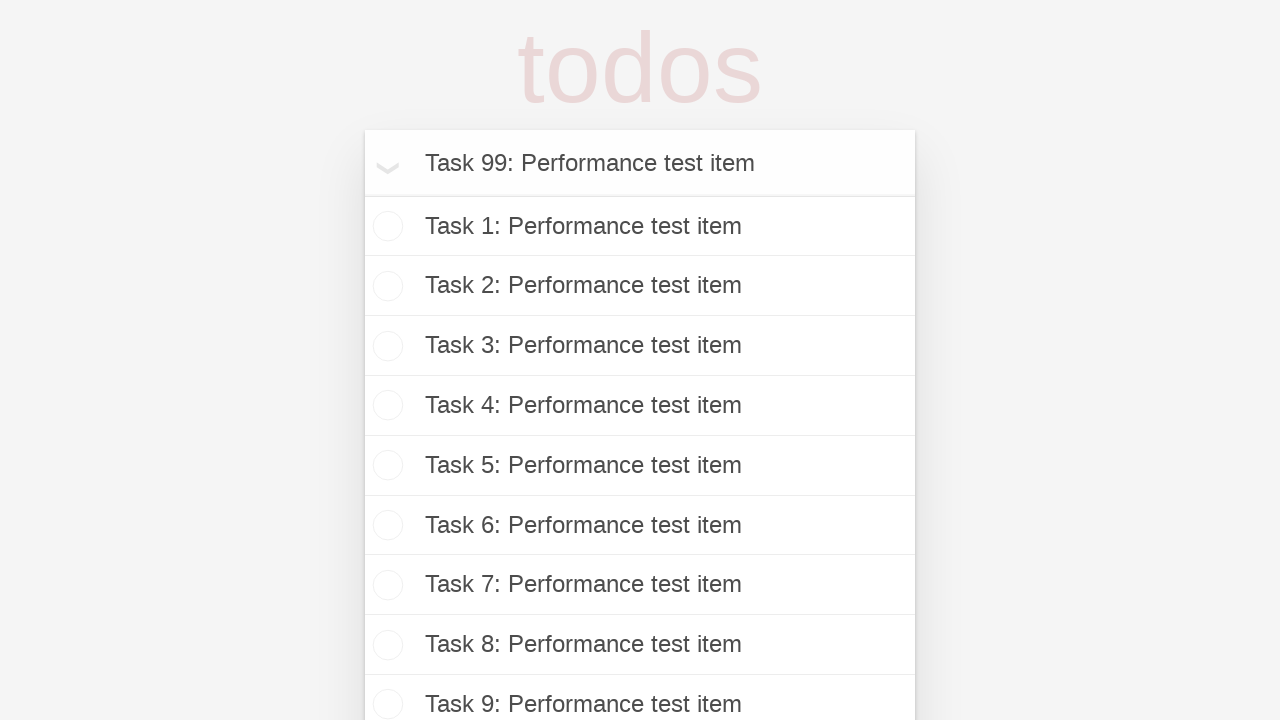

Pressed Enter to add task 99 of 100 on internal:attr=[placeholder="What needs to be done?"i]
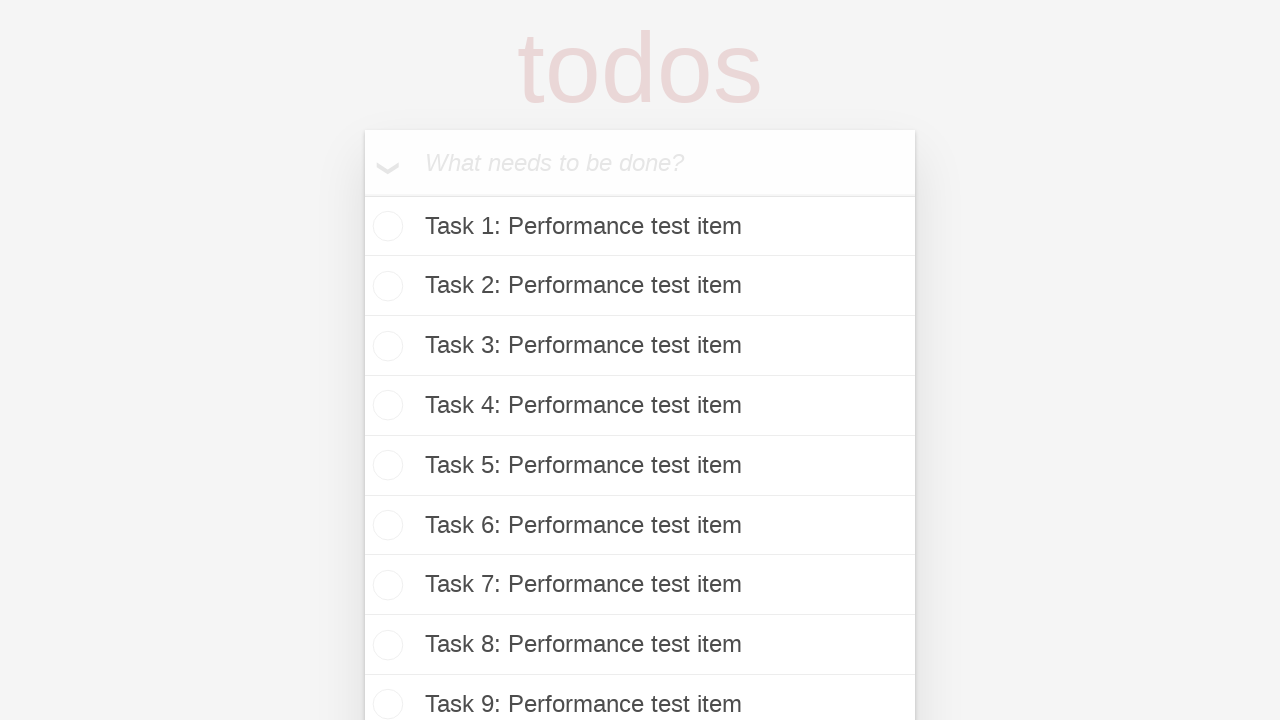

Filled task input with 'Task 100: Performance test item' on internal:attr=[placeholder="What needs to be done?"i]
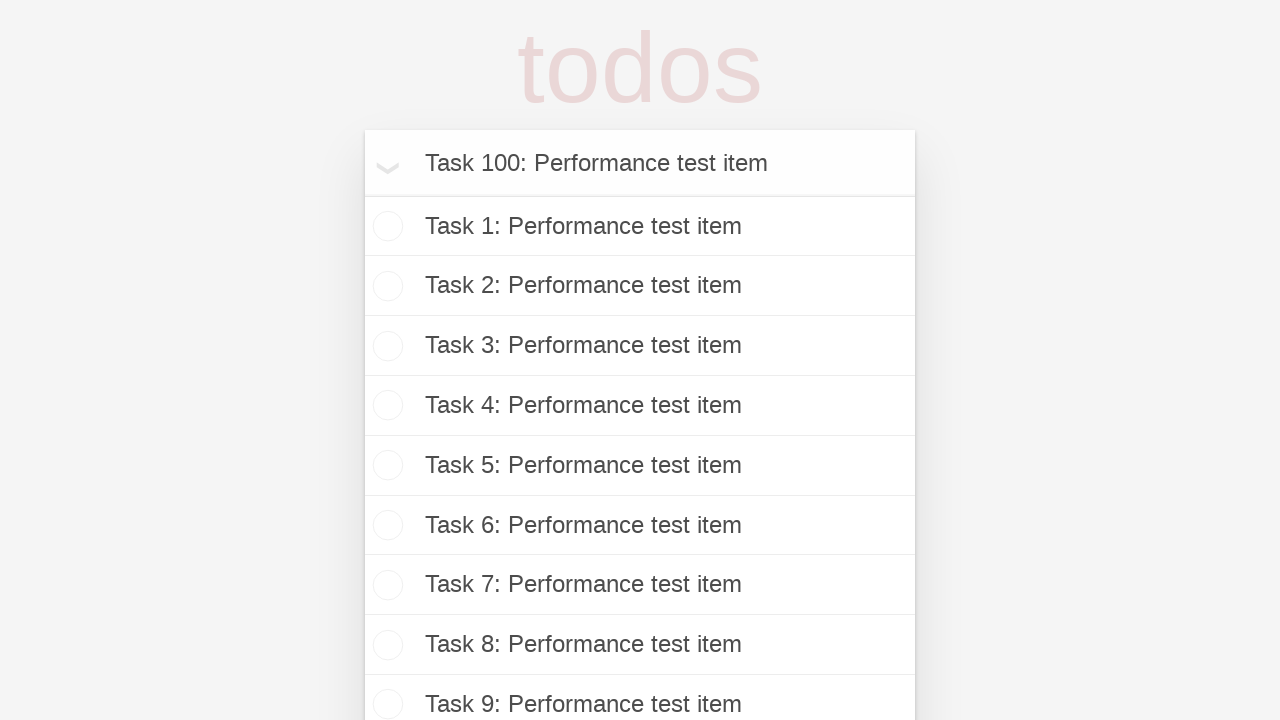

Pressed Enter to add task 100 of 100 on internal:attr=[placeholder="What needs to be done?"i]
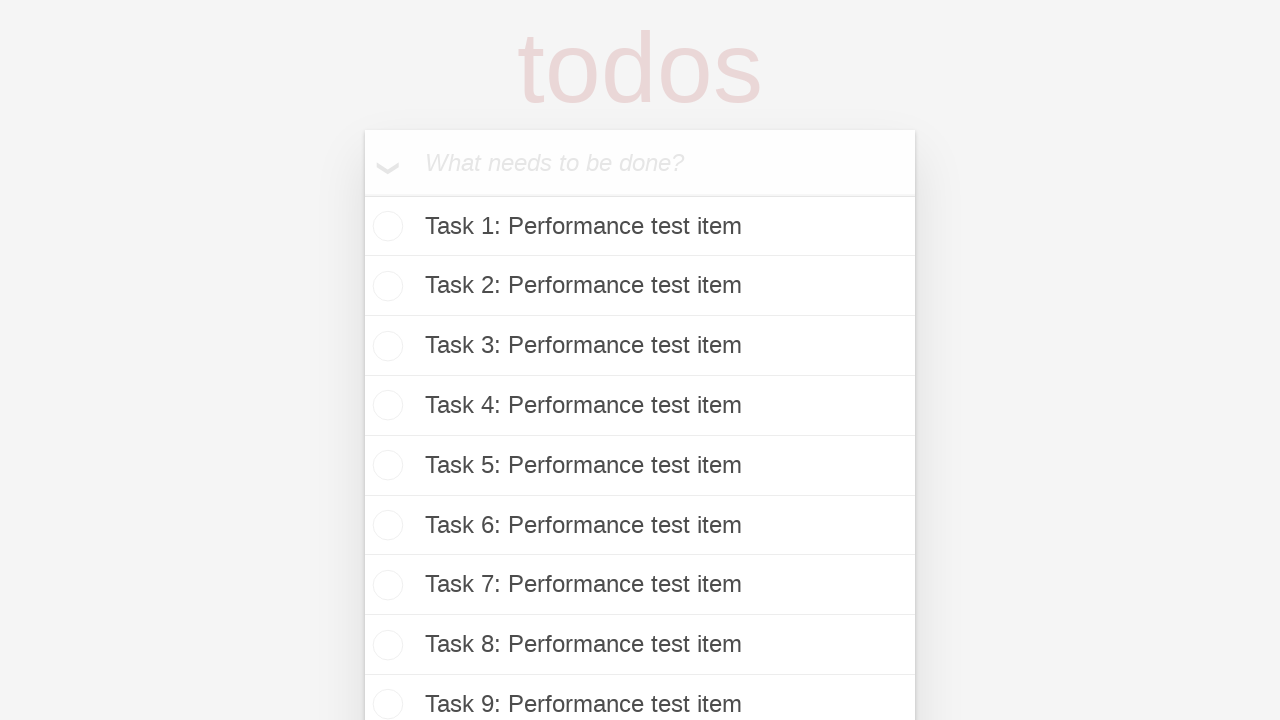

Waited for todo list to load
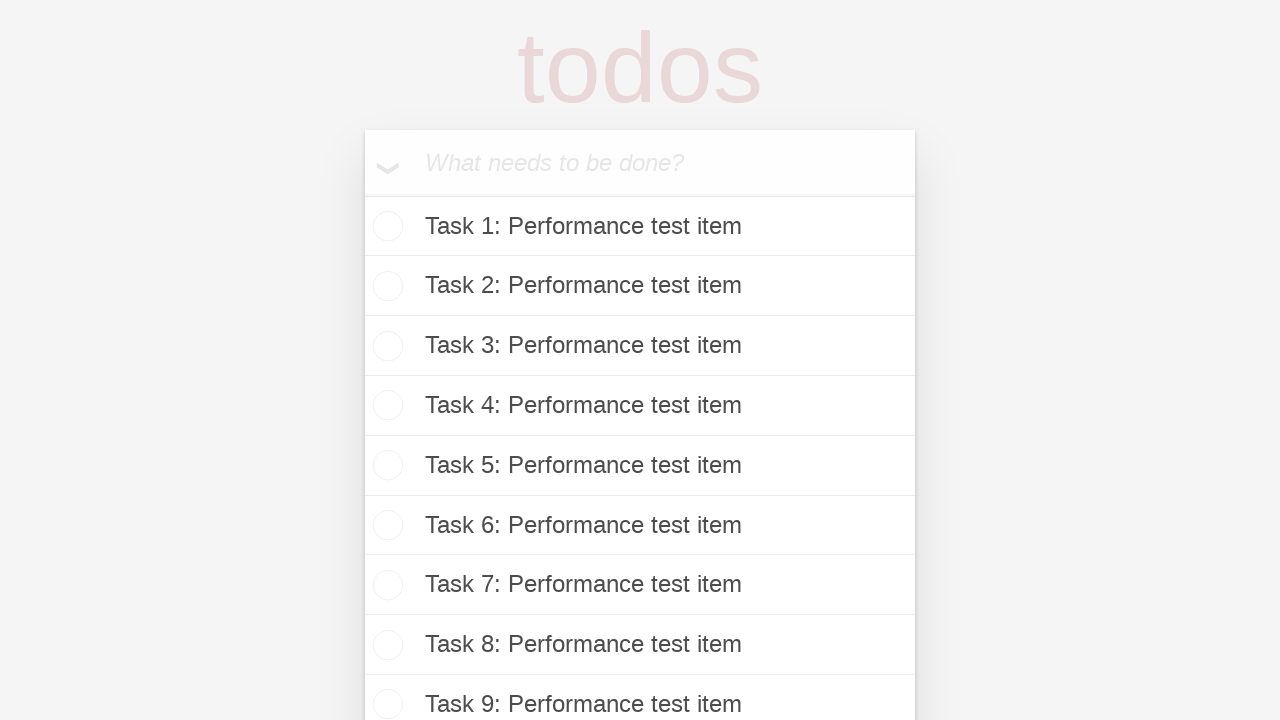

Verified all 100 tasks were added to the list
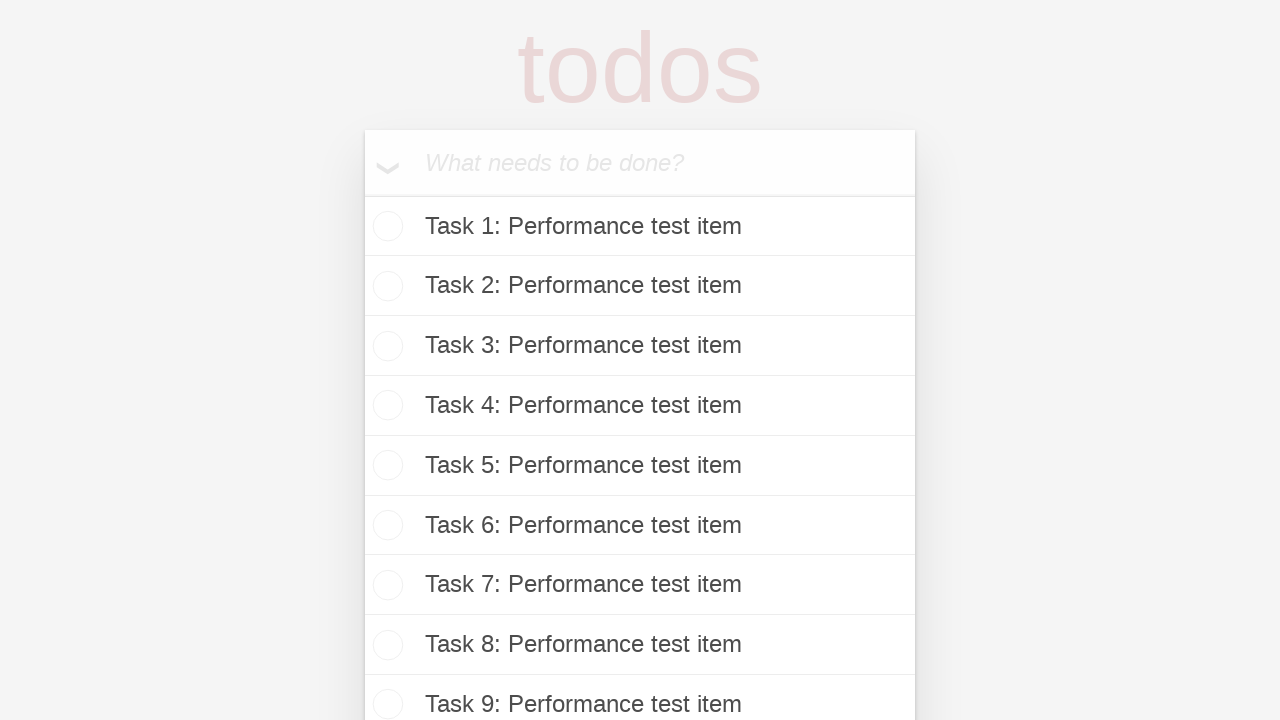

Retrieved task count text from UI
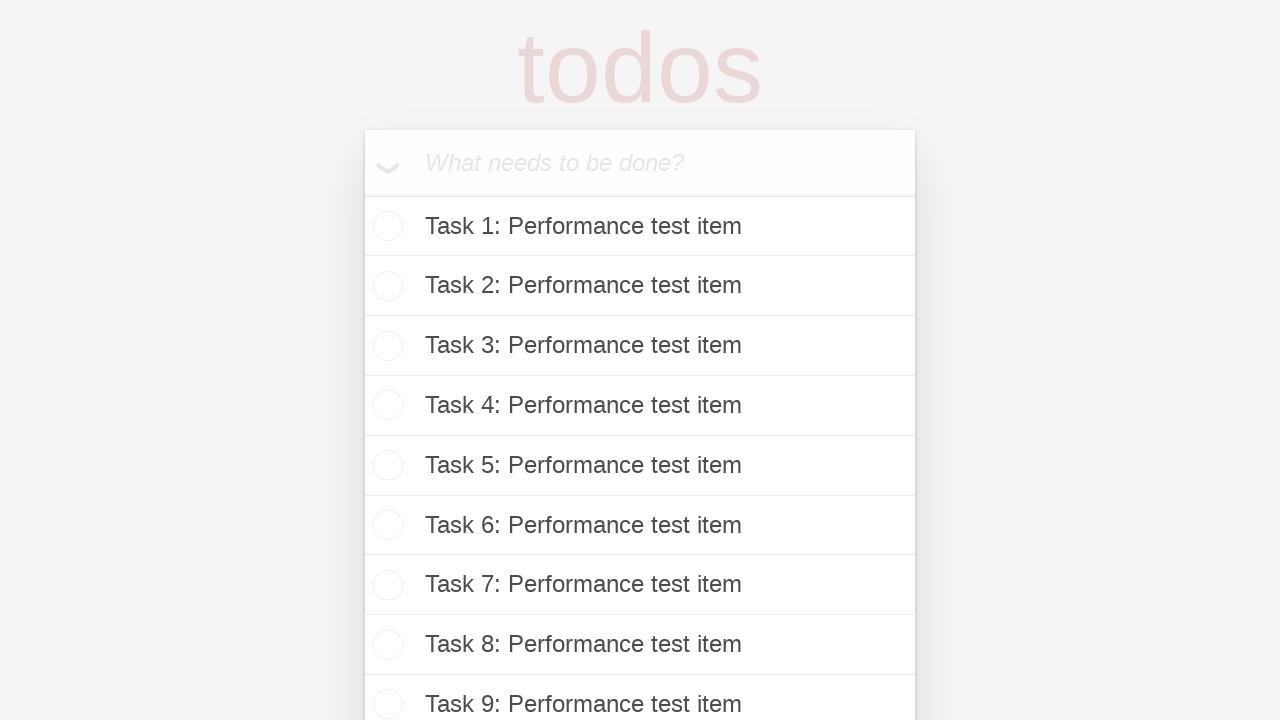

Verified task count text displays '100 items left'
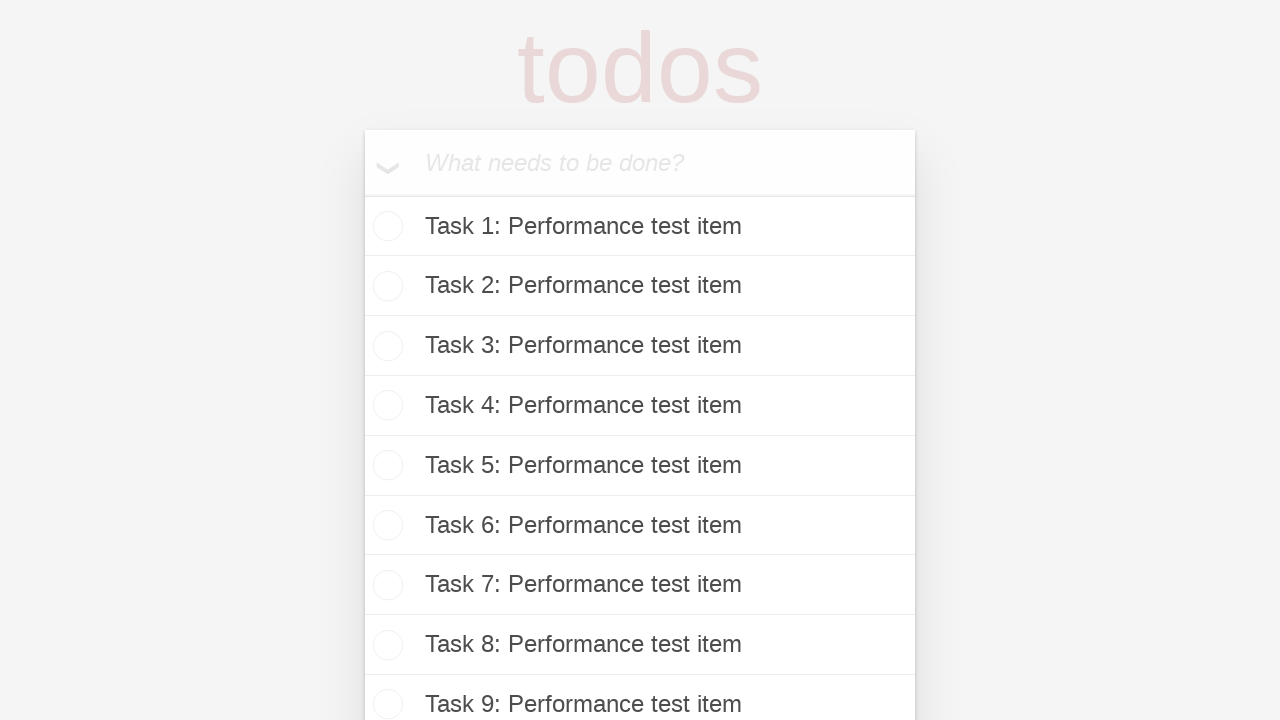

Marked task 1 as completed at (385, 226) on .toggle >> nth=0
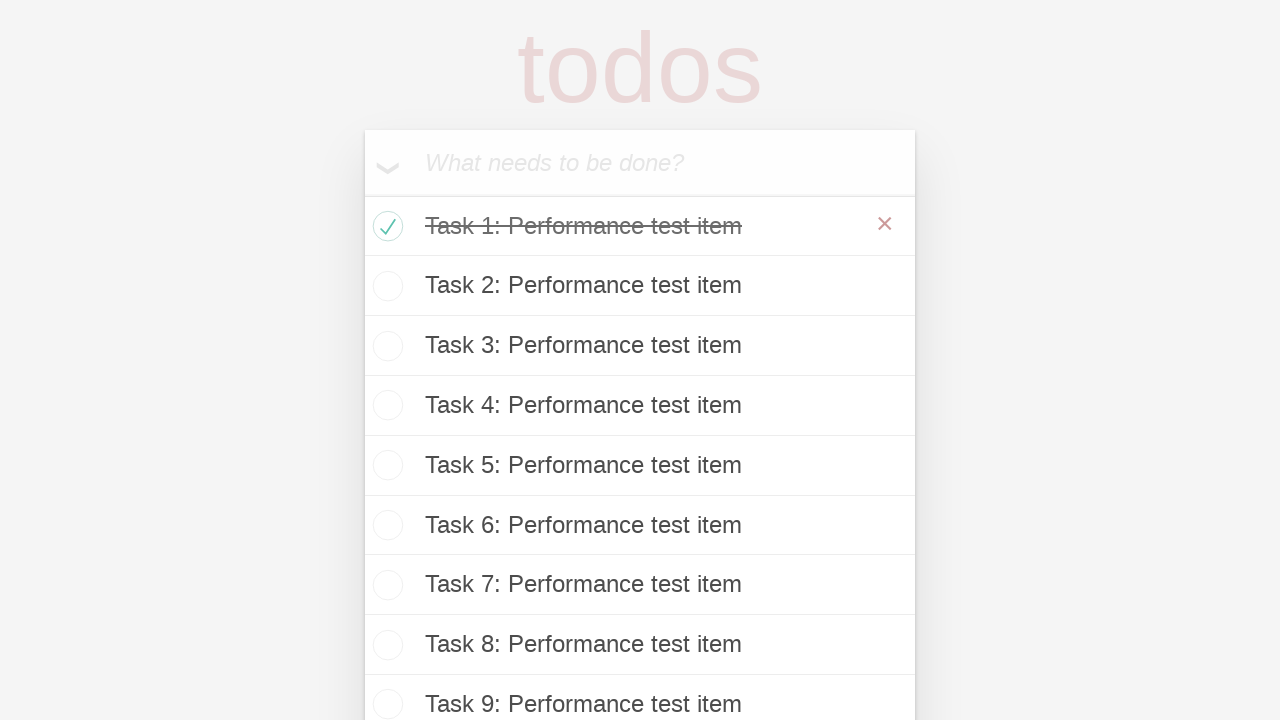

Marked task 2 as completed at (385, 286) on .toggle >> nth=1
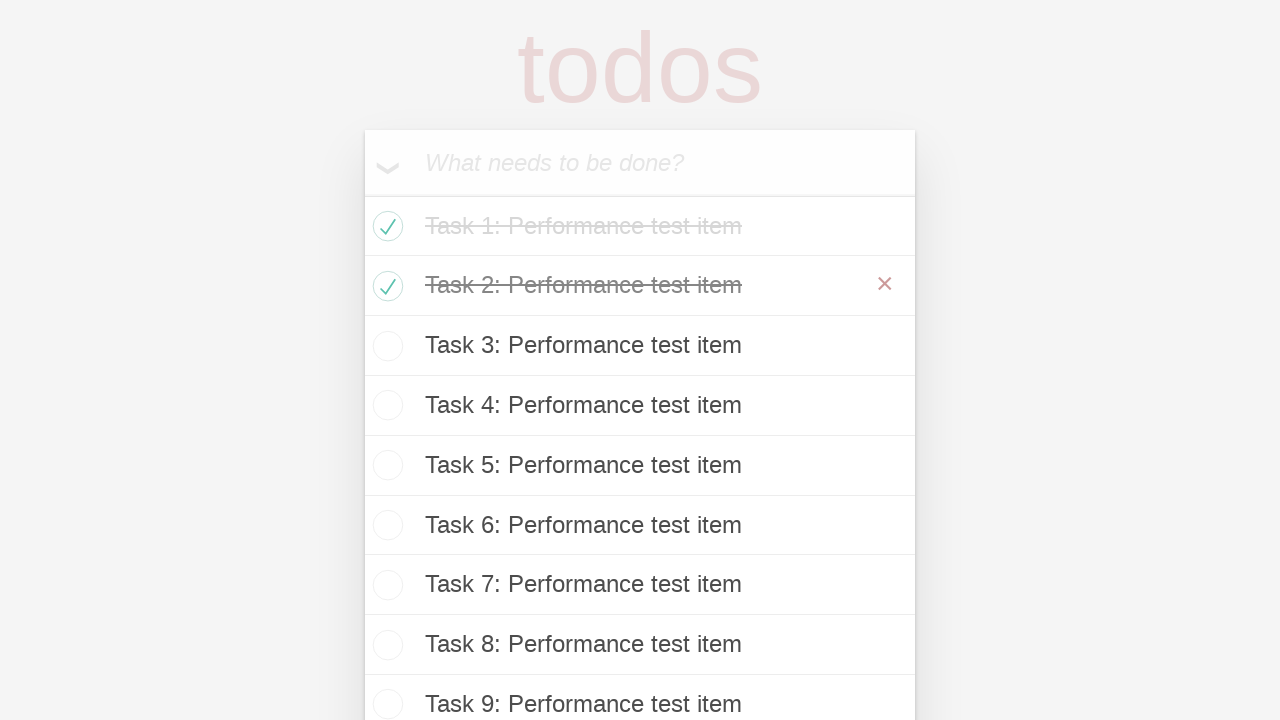

Marked task 3 as completed at (385, 346) on .toggle >> nth=2
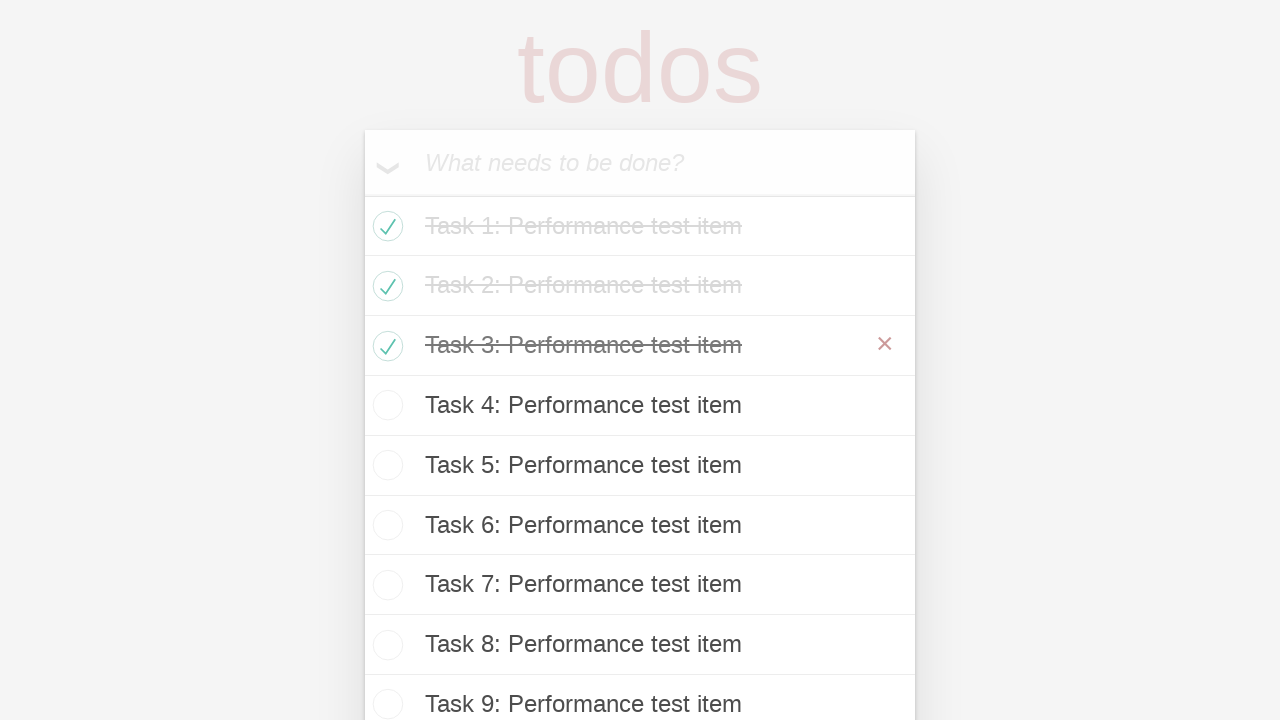

Marked task 4 as completed at (385, 405) on .toggle >> nth=3
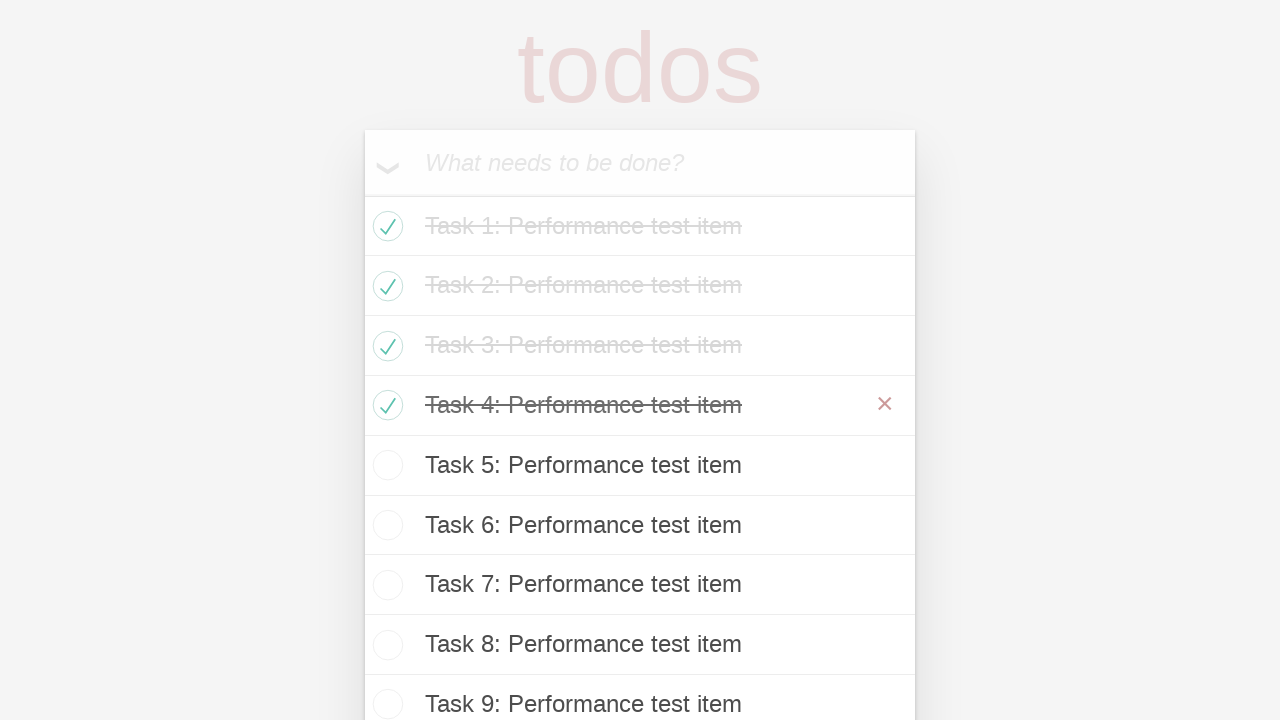

Marked task 5 as completed at (385, 465) on .toggle >> nth=4
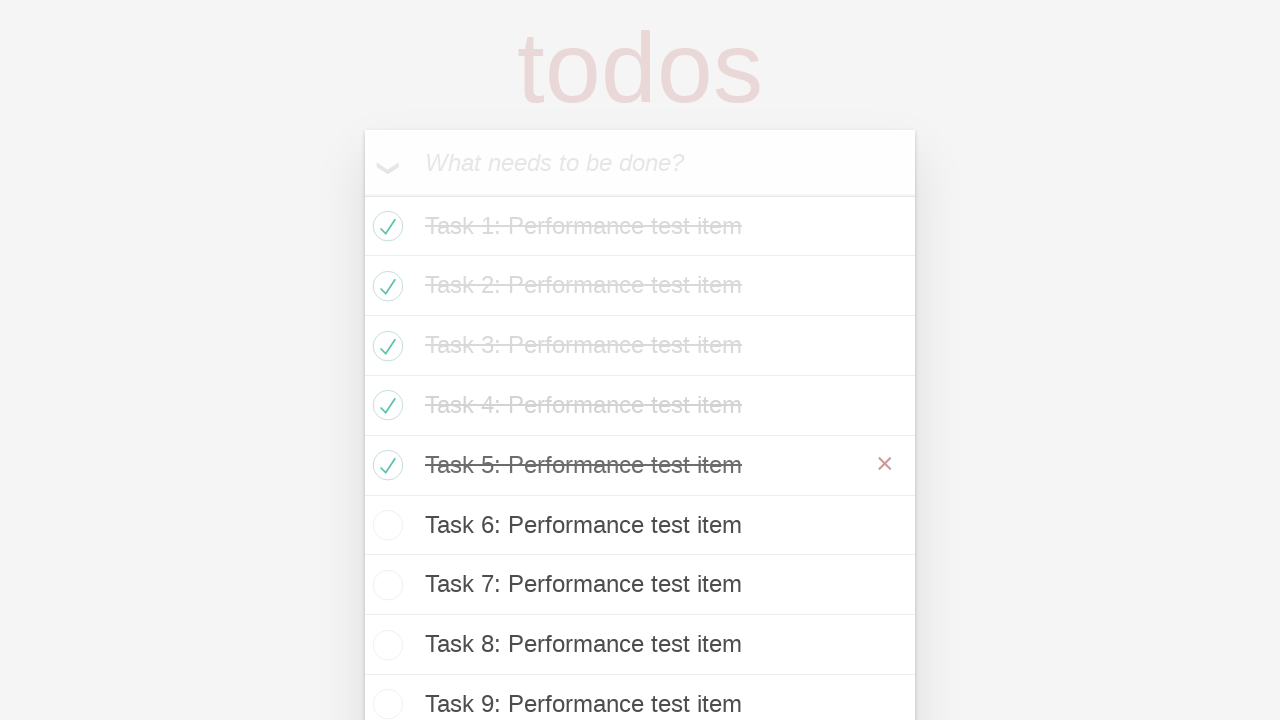

Marked task 6 as completed at (385, 525) on .toggle >> nth=5
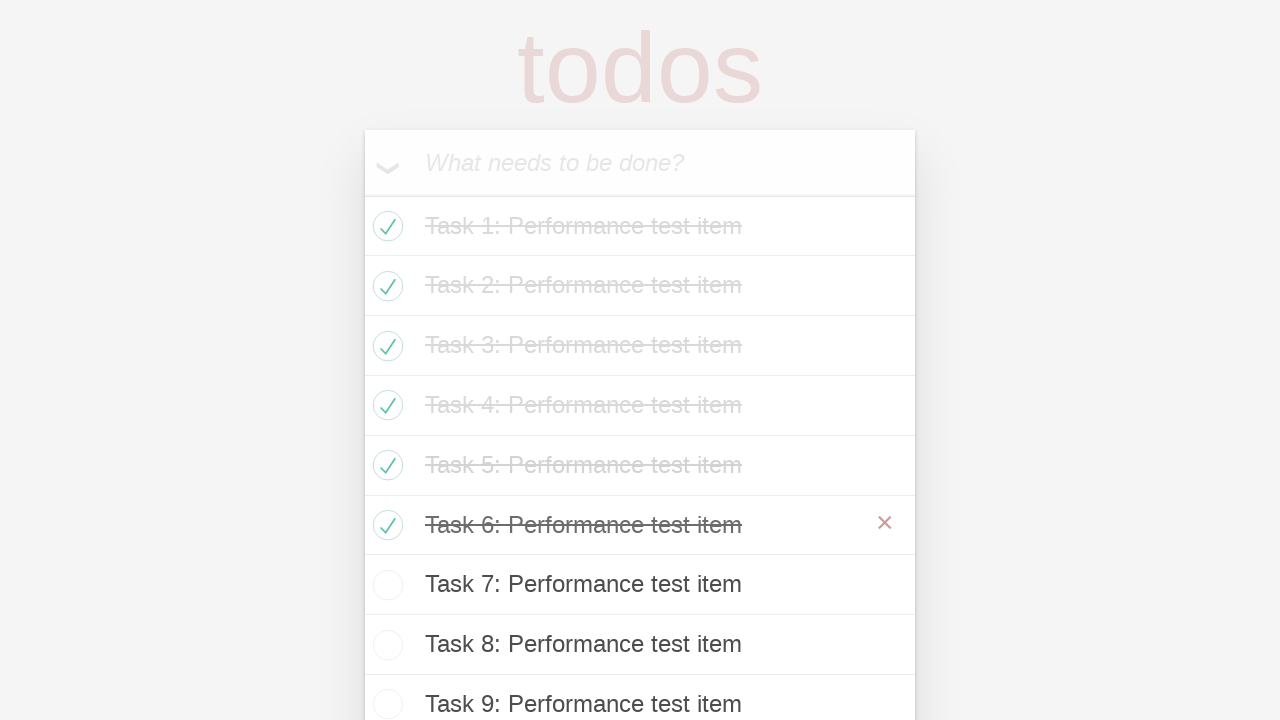

Marked task 7 as completed at (385, 585) on .toggle >> nth=6
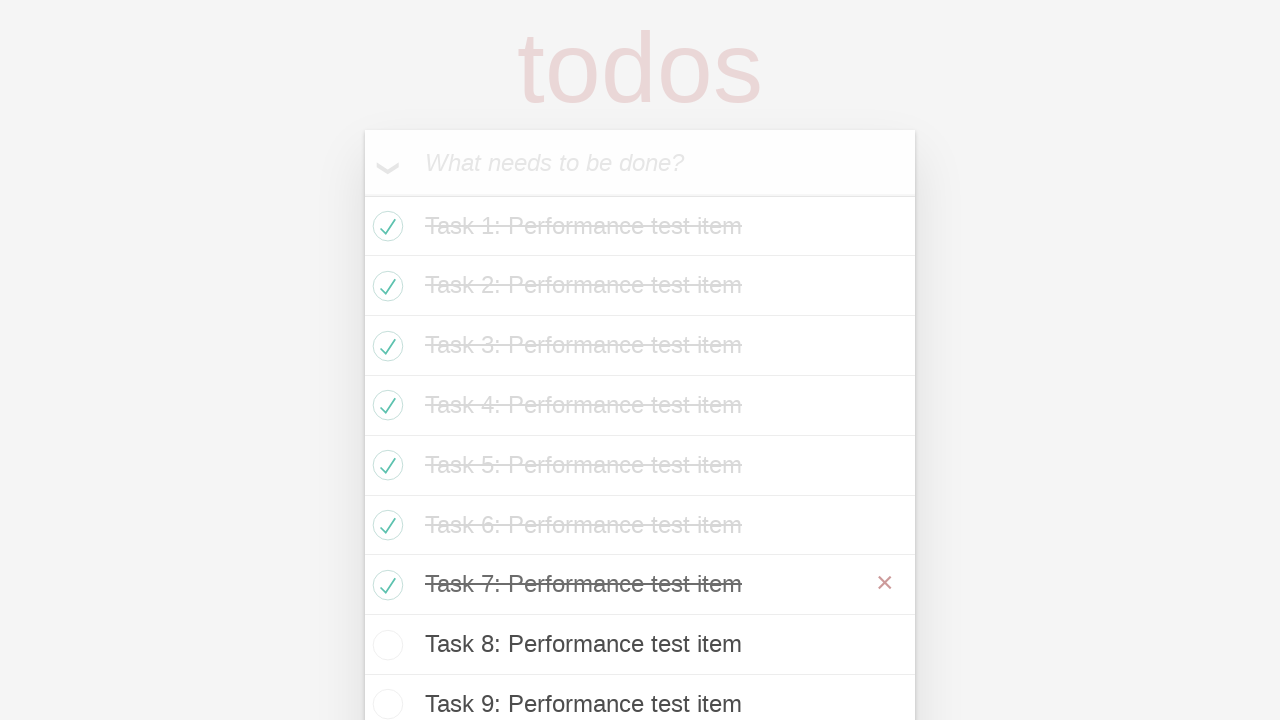

Marked task 8 as completed at (385, 645) on .toggle >> nth=7
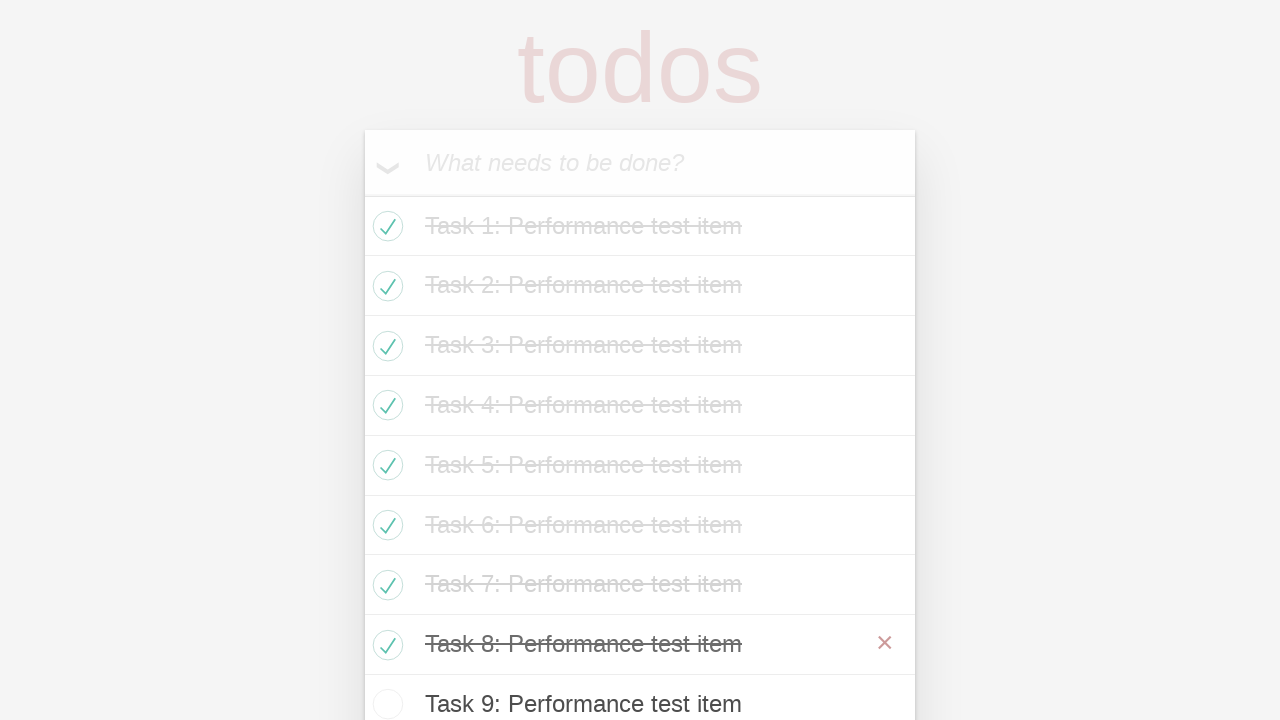

Marked task 9 as completed at (385, 700) on .toggle >> nth=8
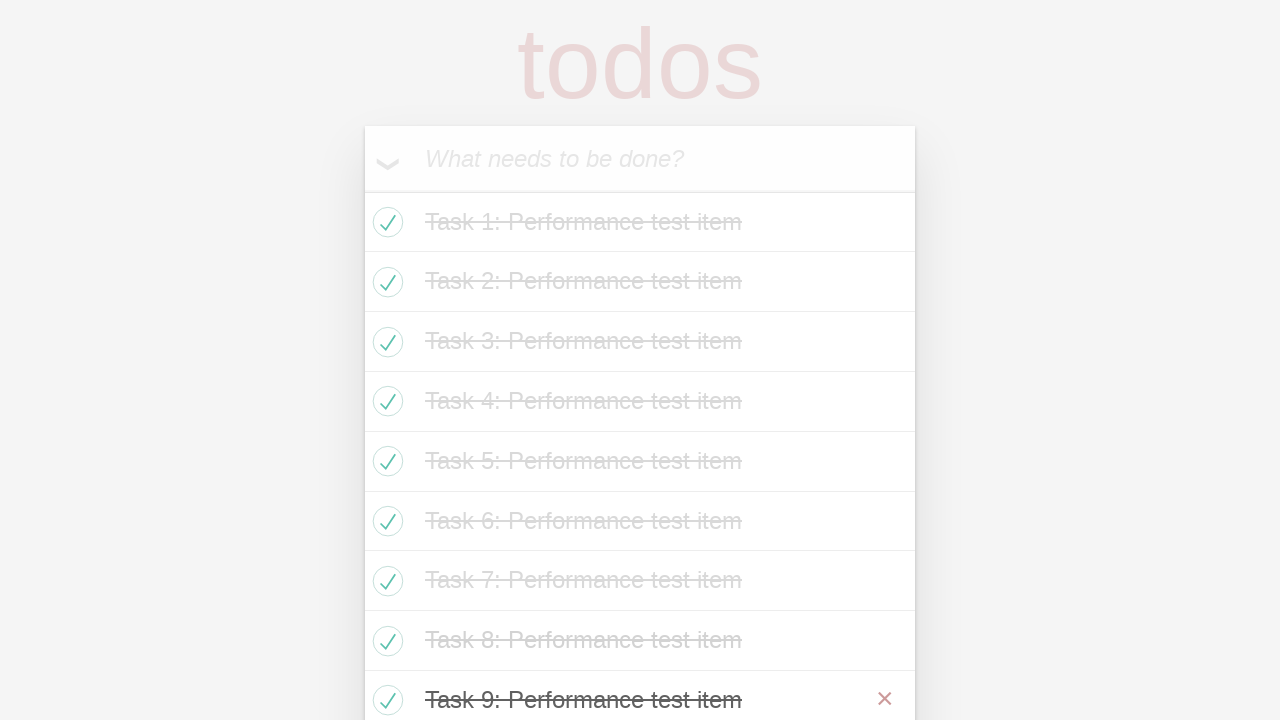

Marked task 10 as completed at (385, 360) on .toggle >> nth=9
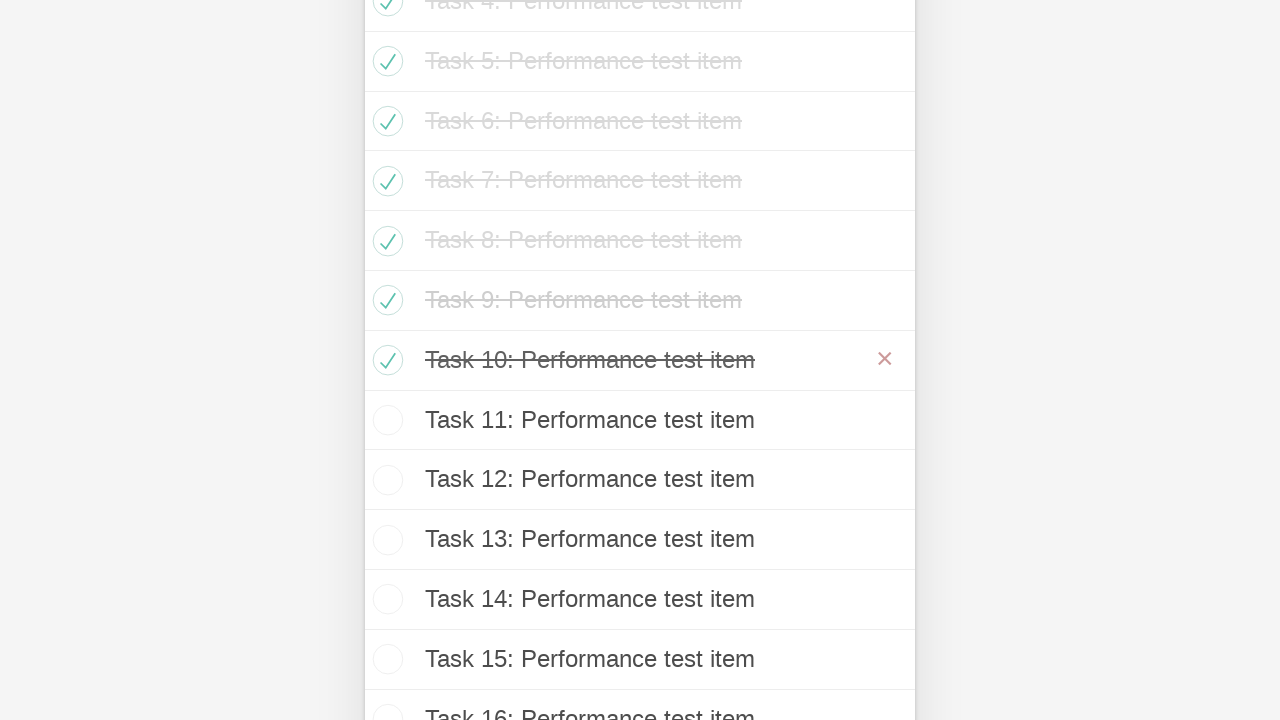

Marked task 11 as completed at (385, 420) on .toggle >> nth=10
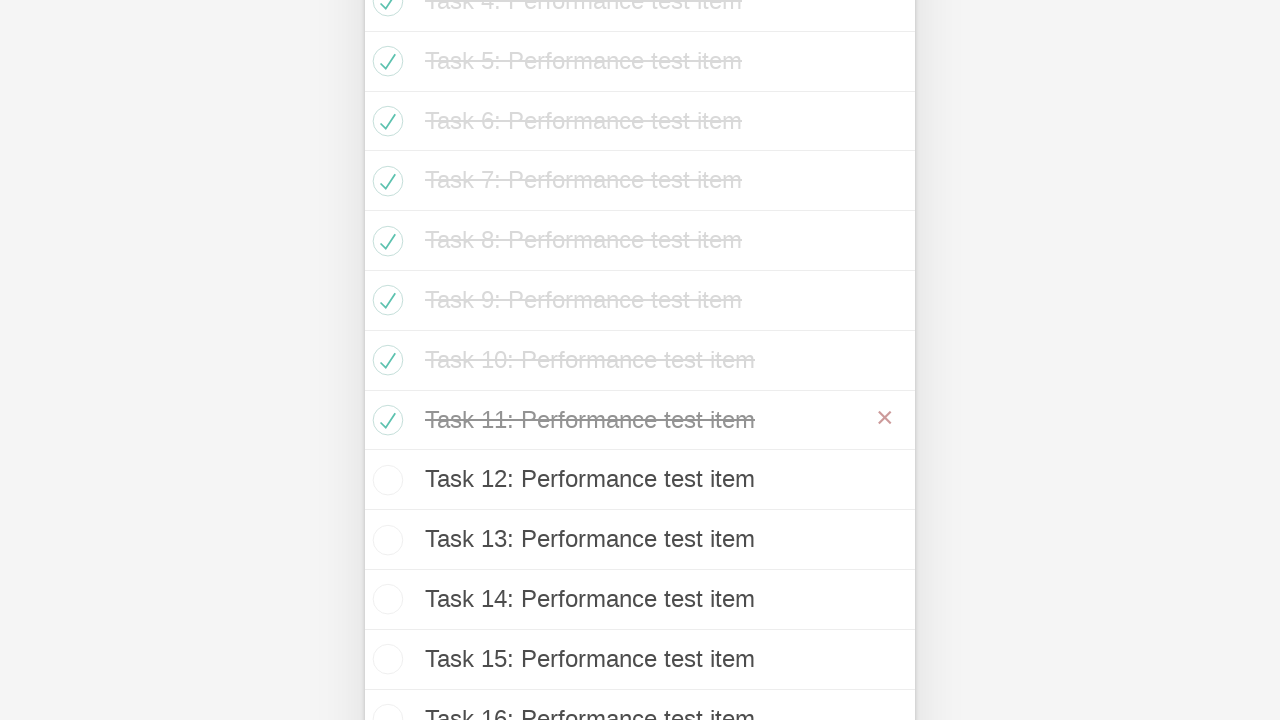

Marked task 12 as completed at (385, 480) on .toggle >> nth=11
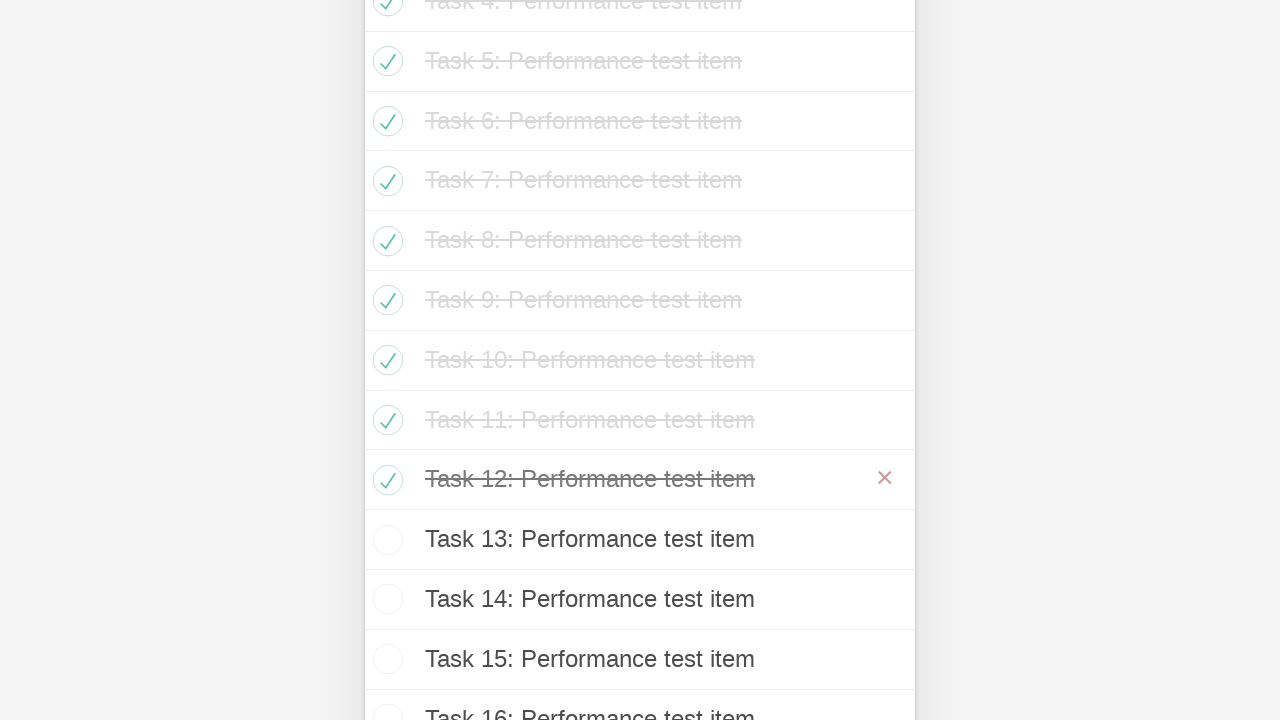

Marked task 13 as completed at (385, 540) on .toggle >> nth=12
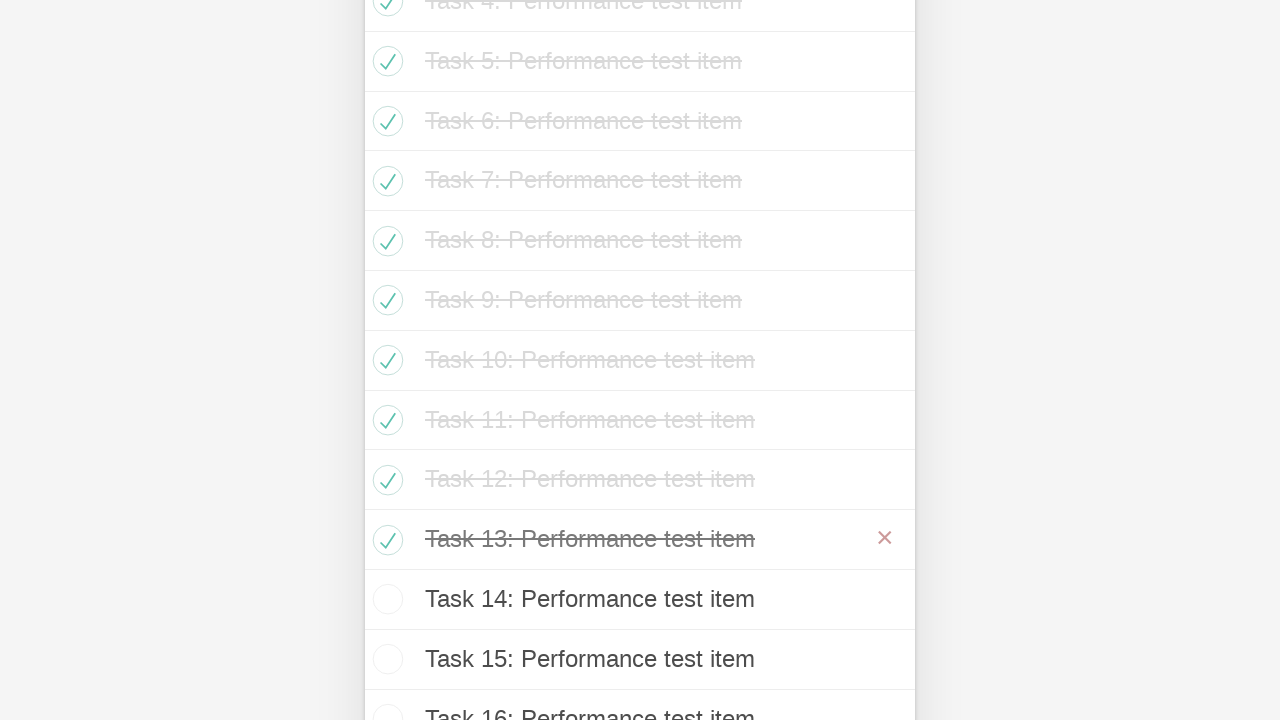

Marked task 14 as completed at (385, 599) on .toggle >> nth=13
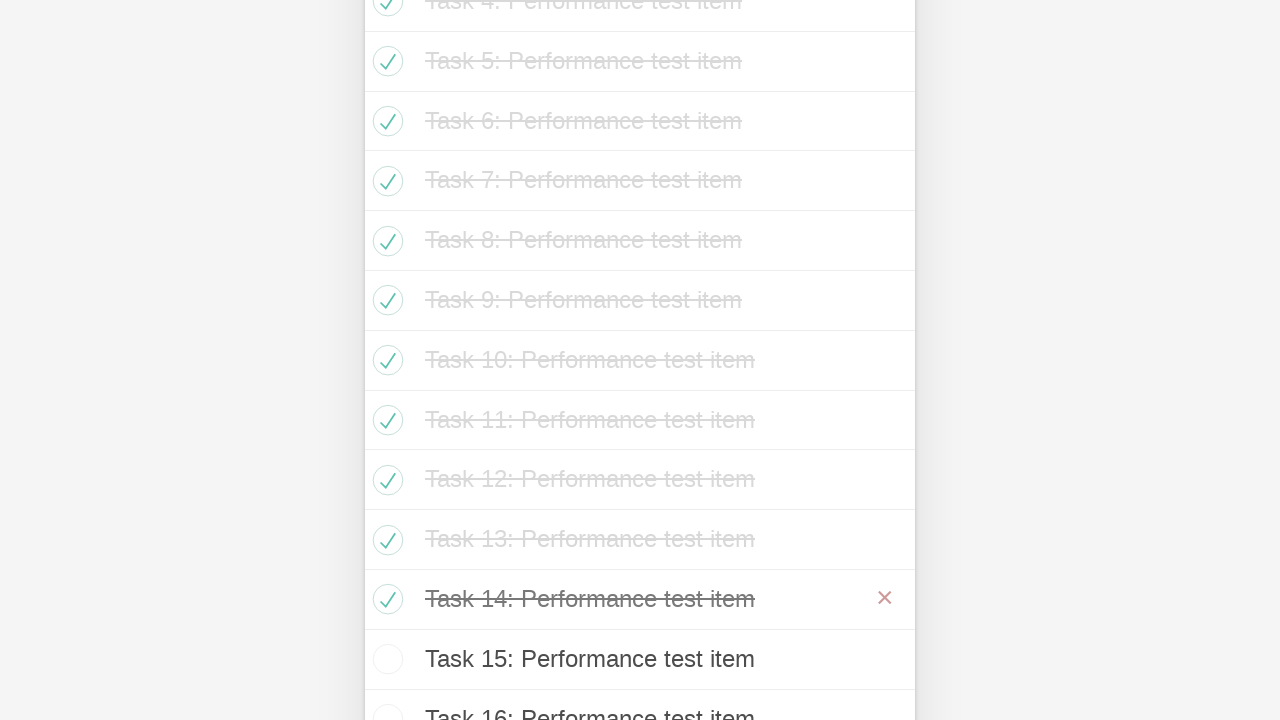

Marked task 15 as completed at (385, 659) on .toggle >> nth=14
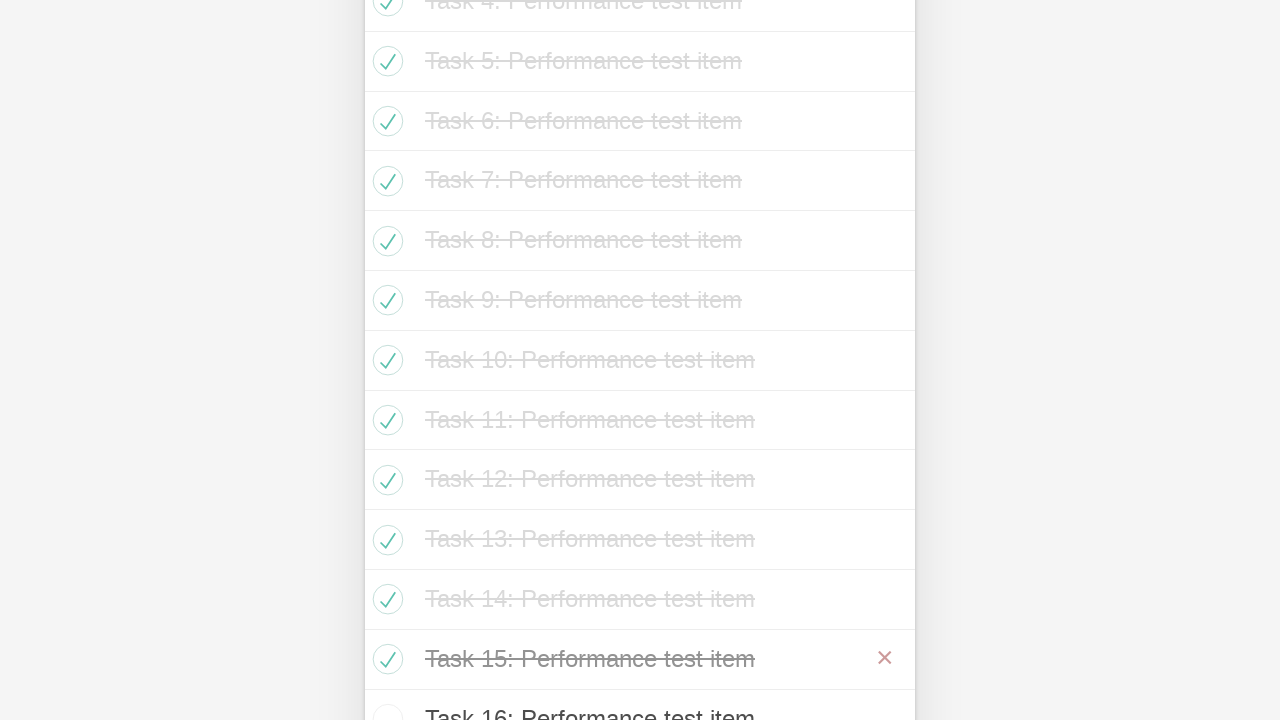

Marked task 16 as completed at (385, 700) on .toggle >> nth=15
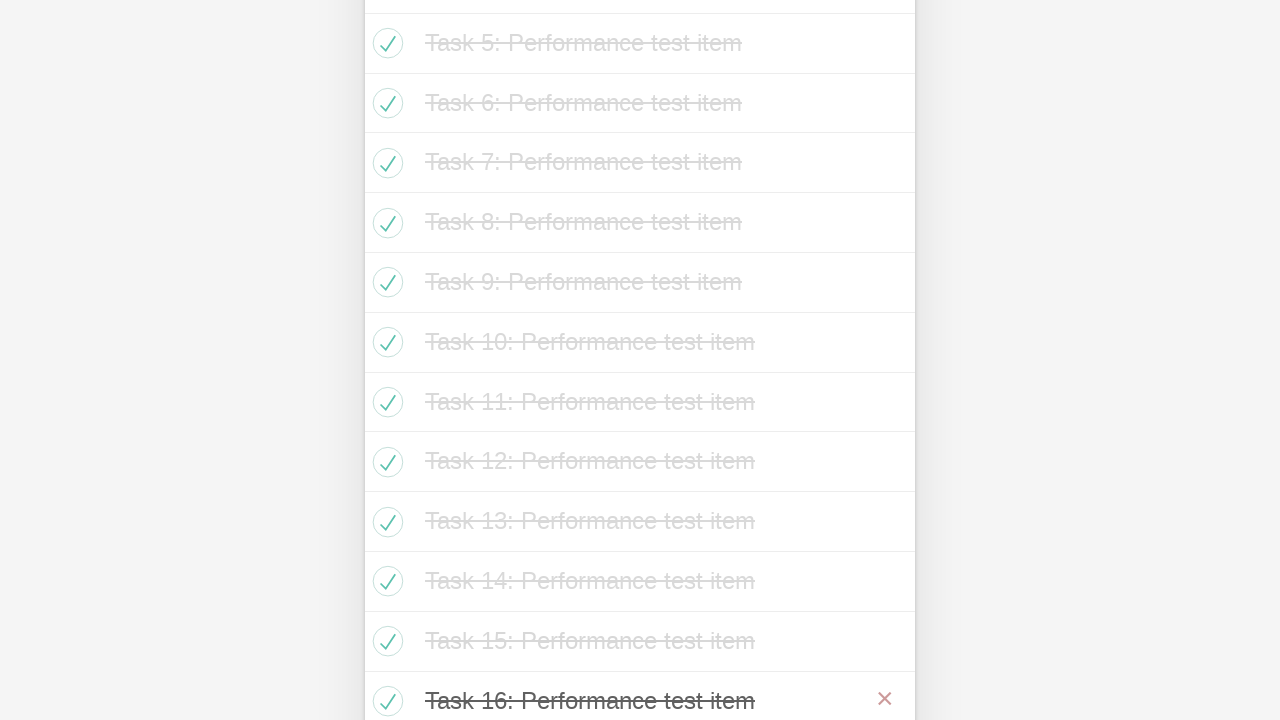

Marked task 17 as completed at (385, 361) on .toggle >> nth=16
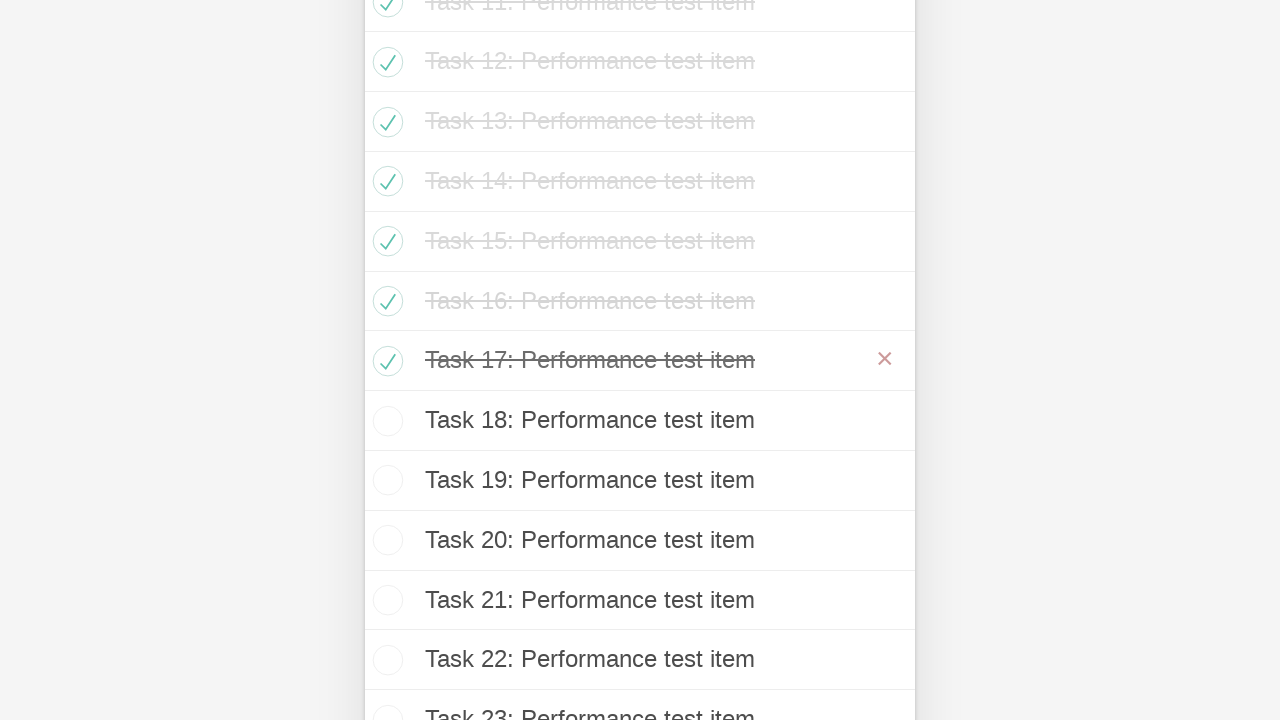

Marked task 18 as completed at (385, 421) on .toggle >> nth=17
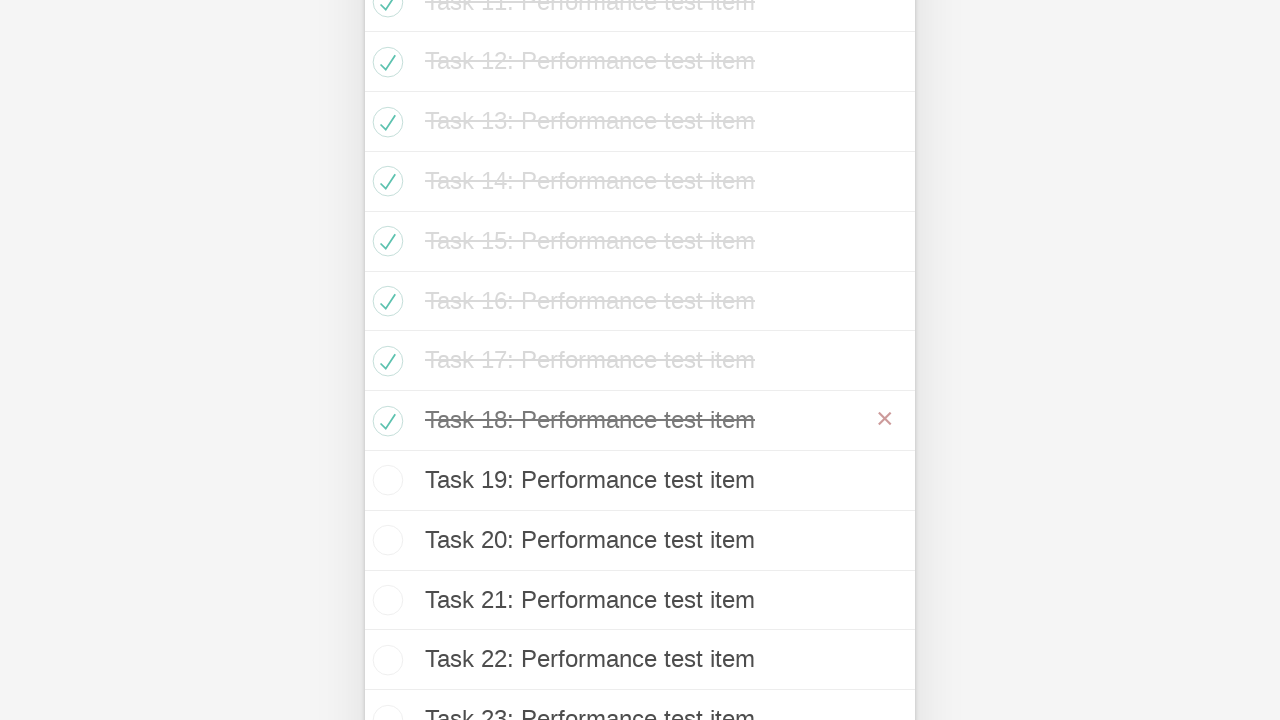

Marked task 19 as completed at (385, 480) on .toggle >> nth=18
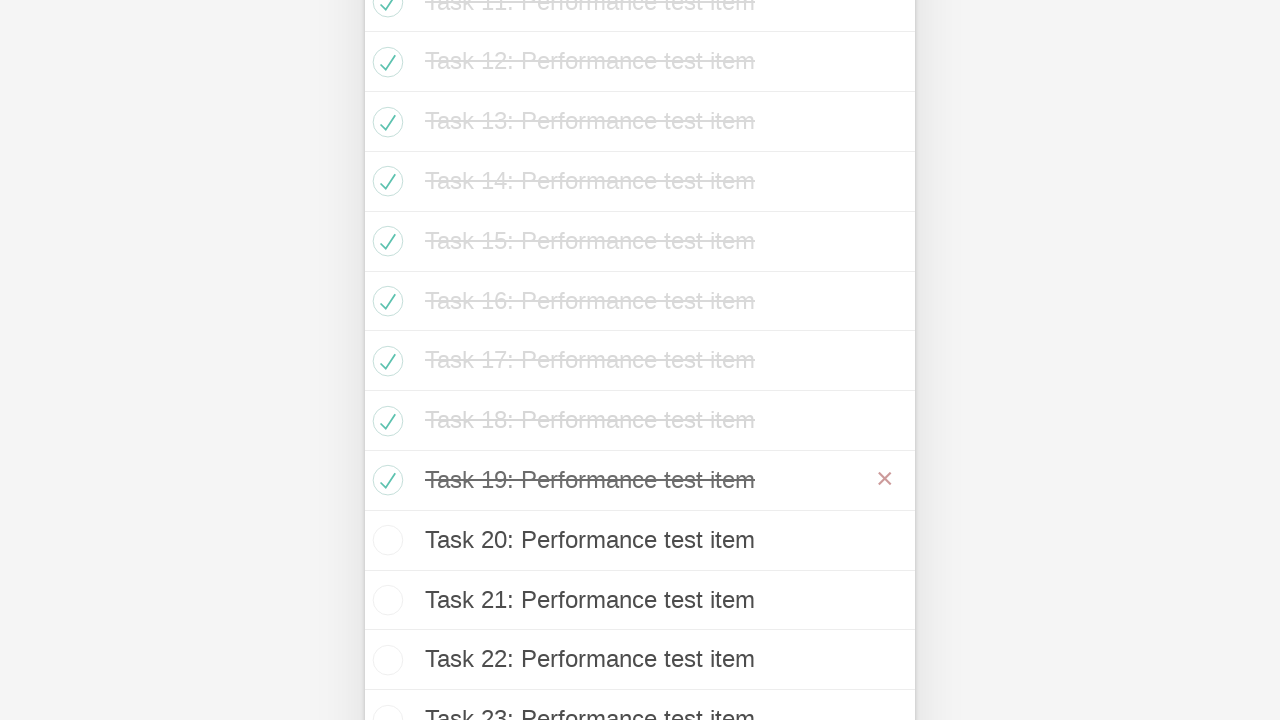

Marked task 20 as completed at (385, 540) on .toggle >> nth=19
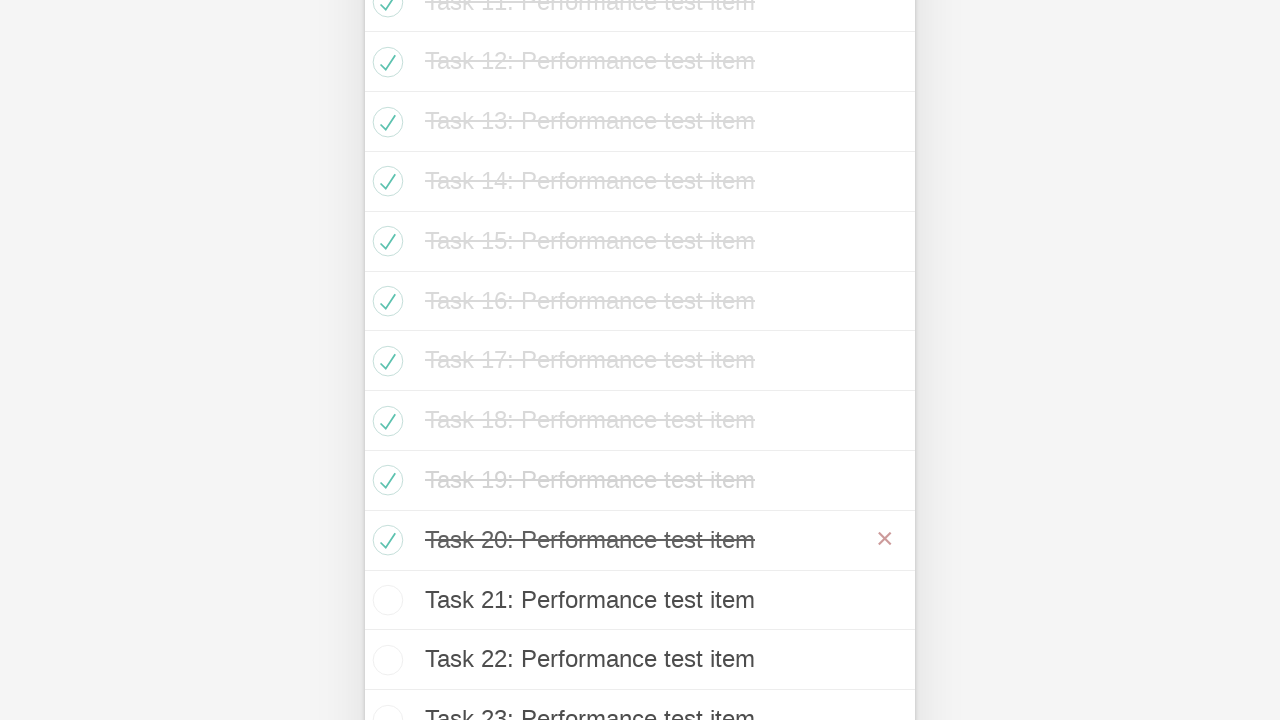

Clicked 'Active' filter link at (613, 574) on internal:role=link[name="Active"i]
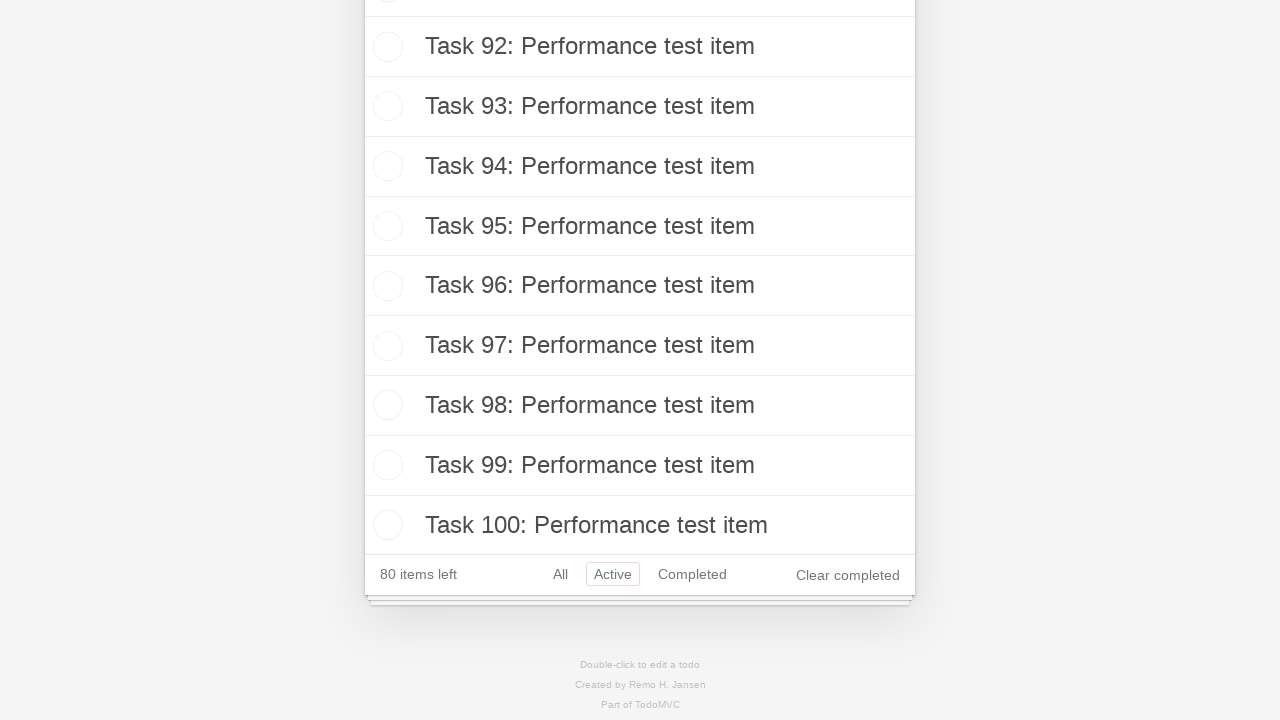

Waited for Active filter to apply
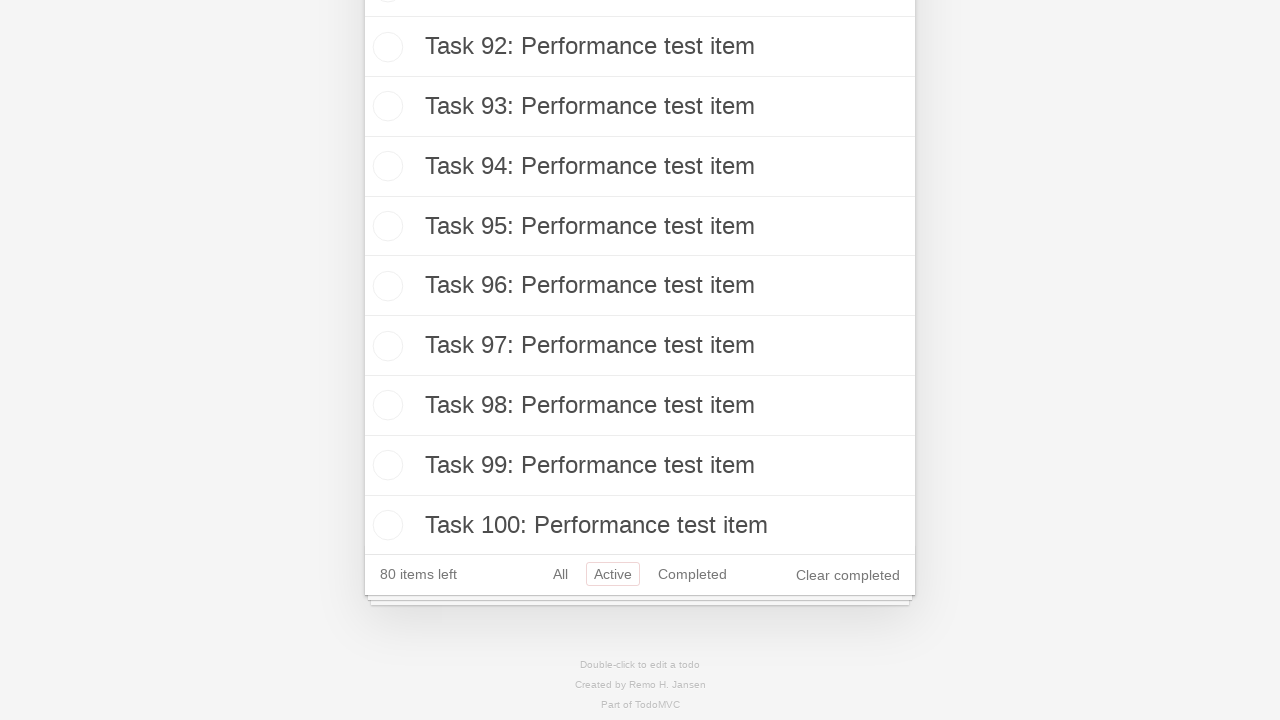

Verified Active filter shows 80 remaining tasks
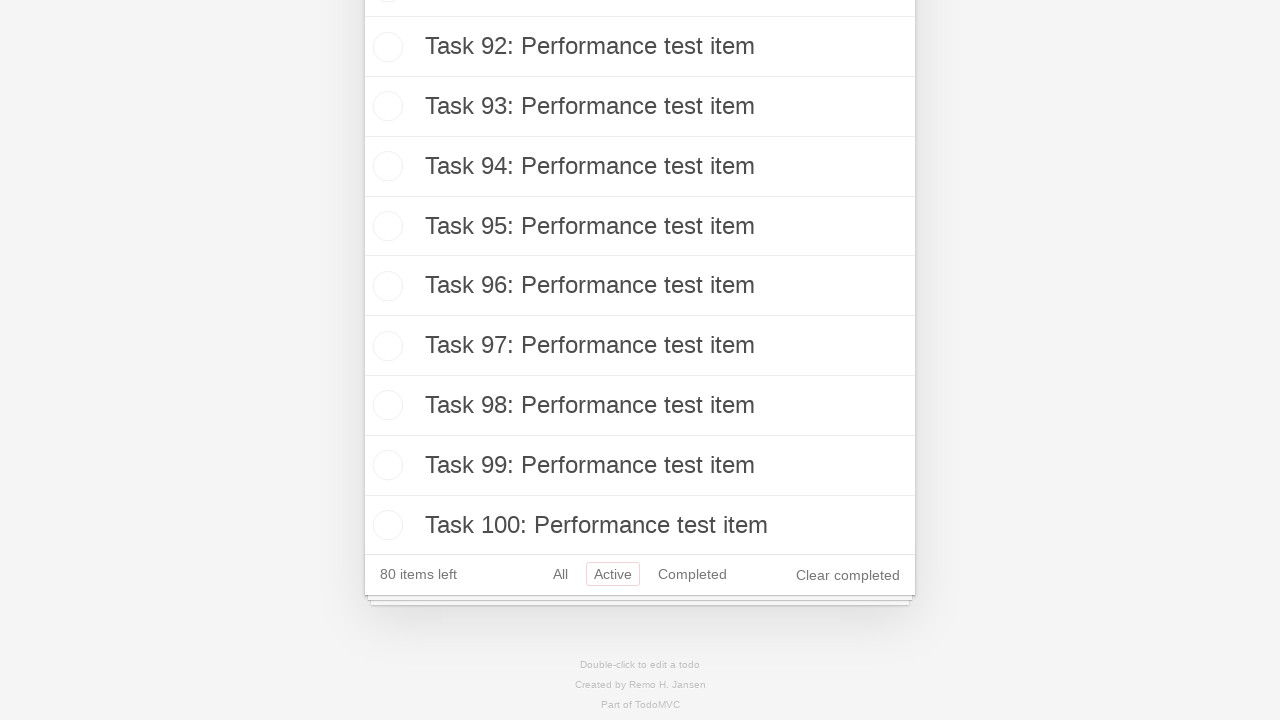

Clicked 'Completed' filter link at (692, 574) on internal:role=link[name="Completed"i]
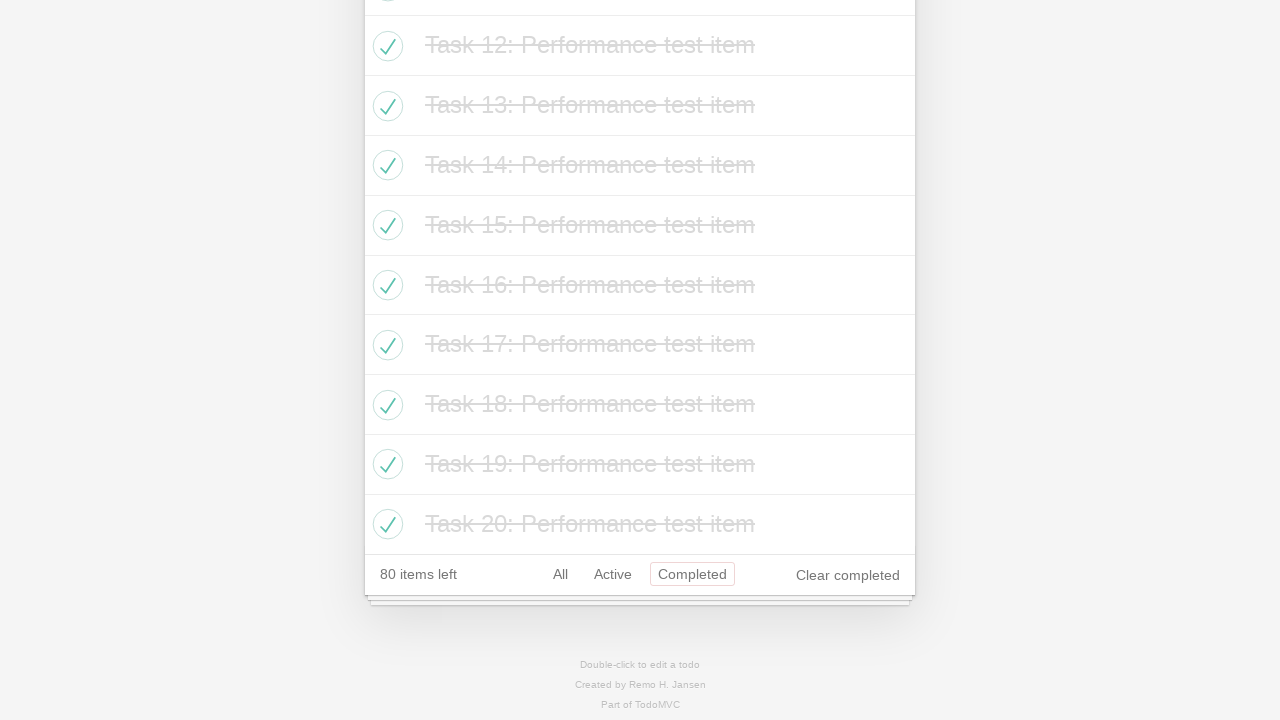

Waited for Completed filter to apply
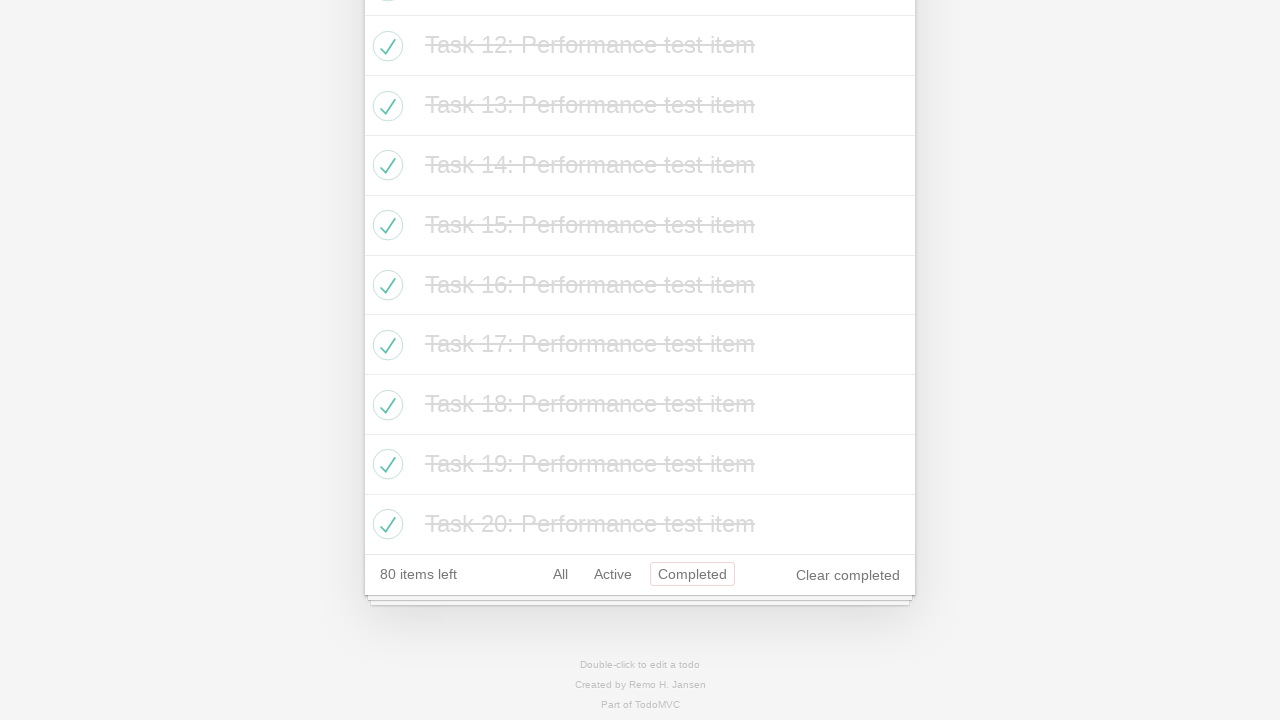

Verified Completed filter shows 20 completed tasks
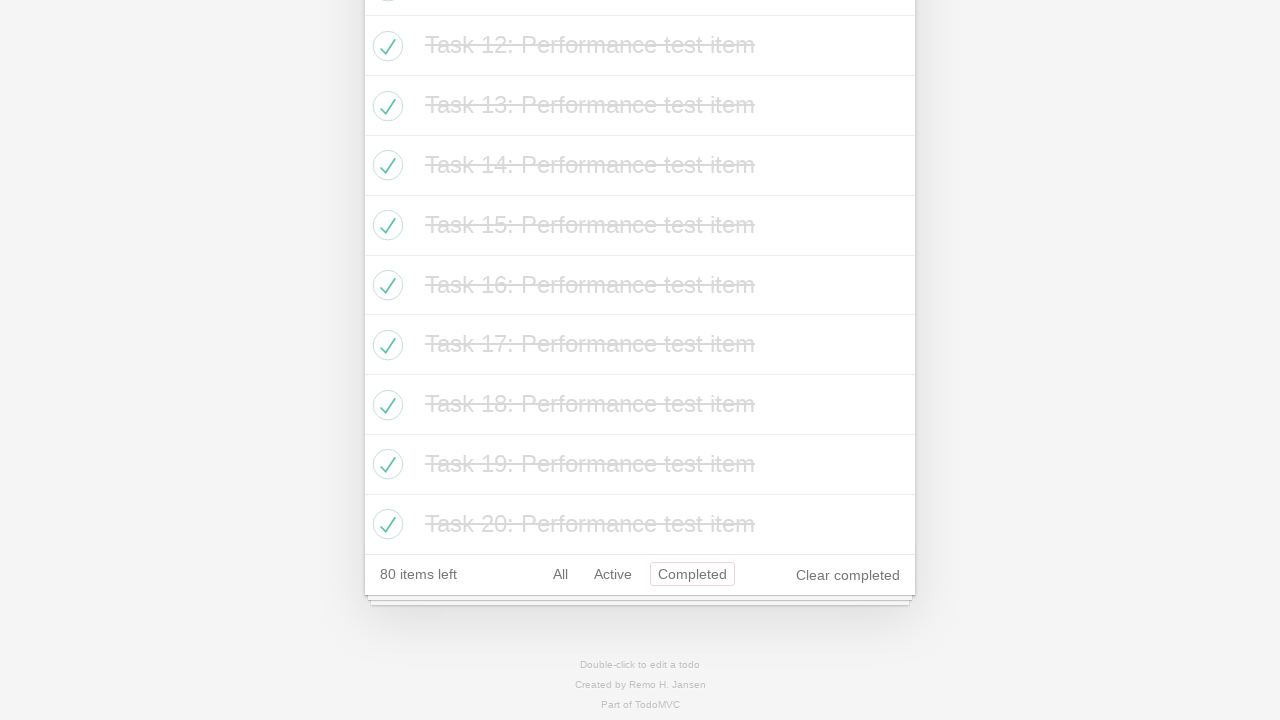

Clicked 'All' filter link at (560, 574) on internal:role=link[name="All"i]
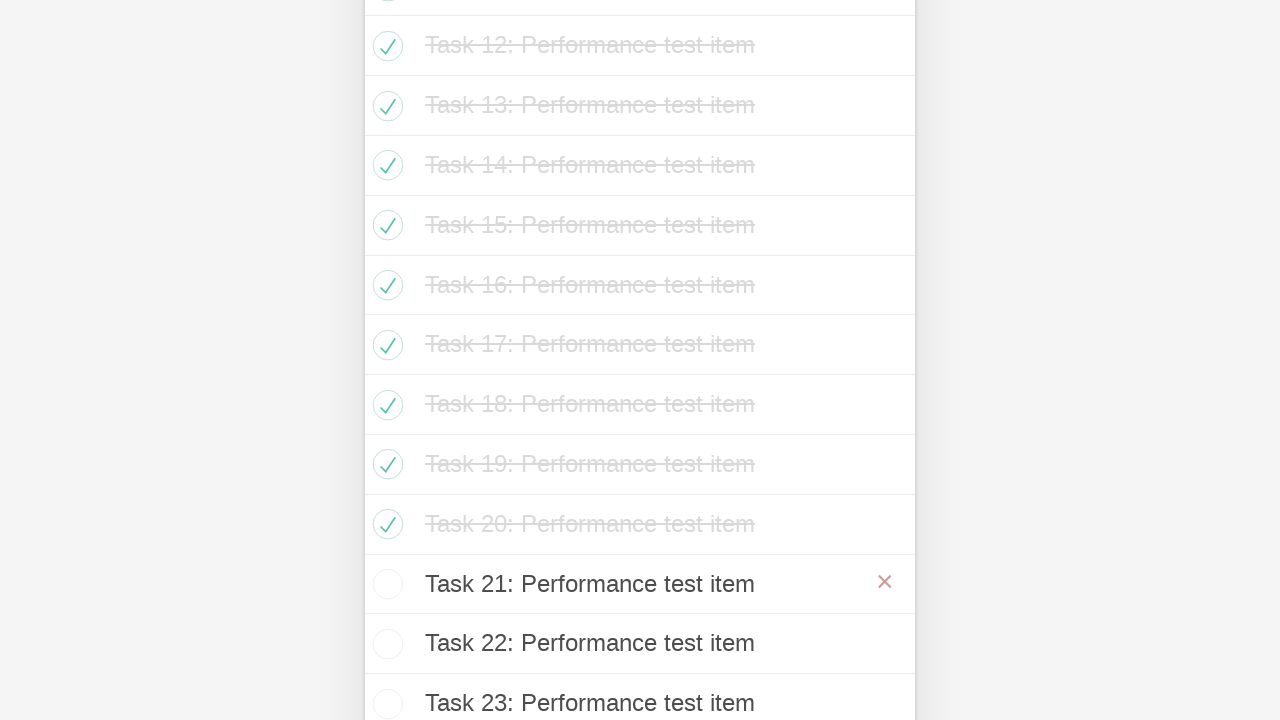

Waited for All filter to apply
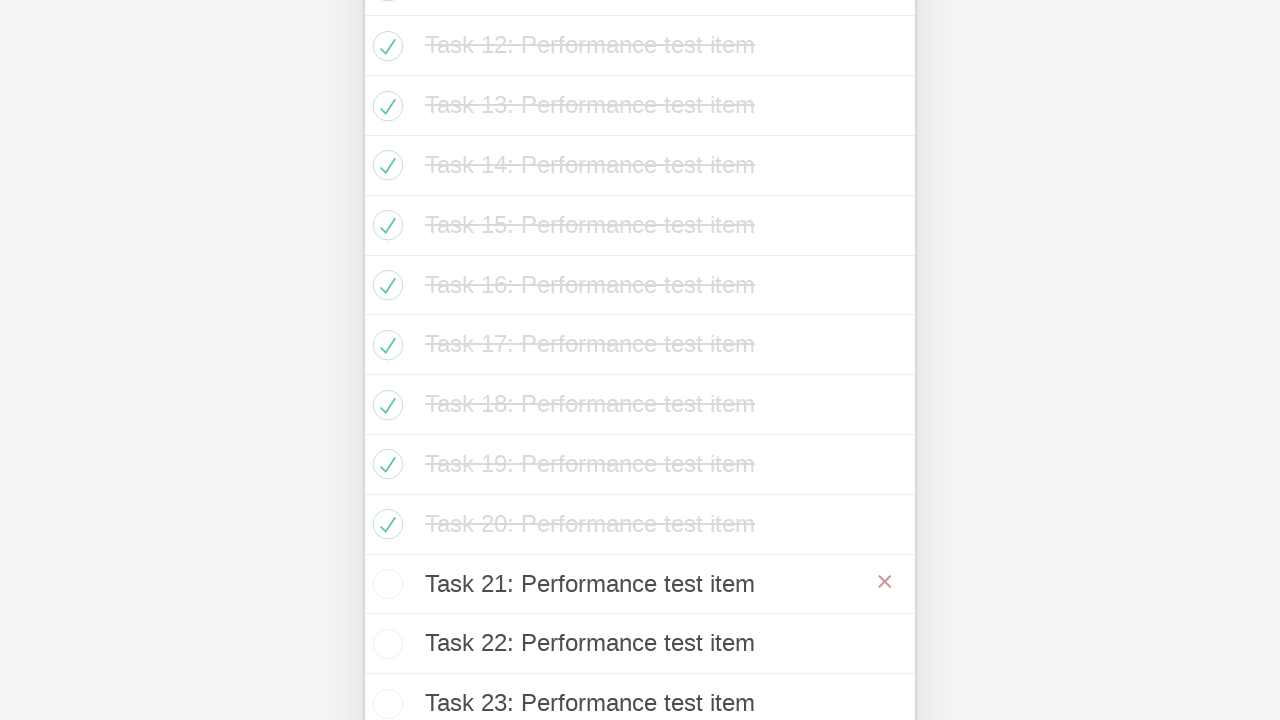

Verified All filter shows all 100 tasks
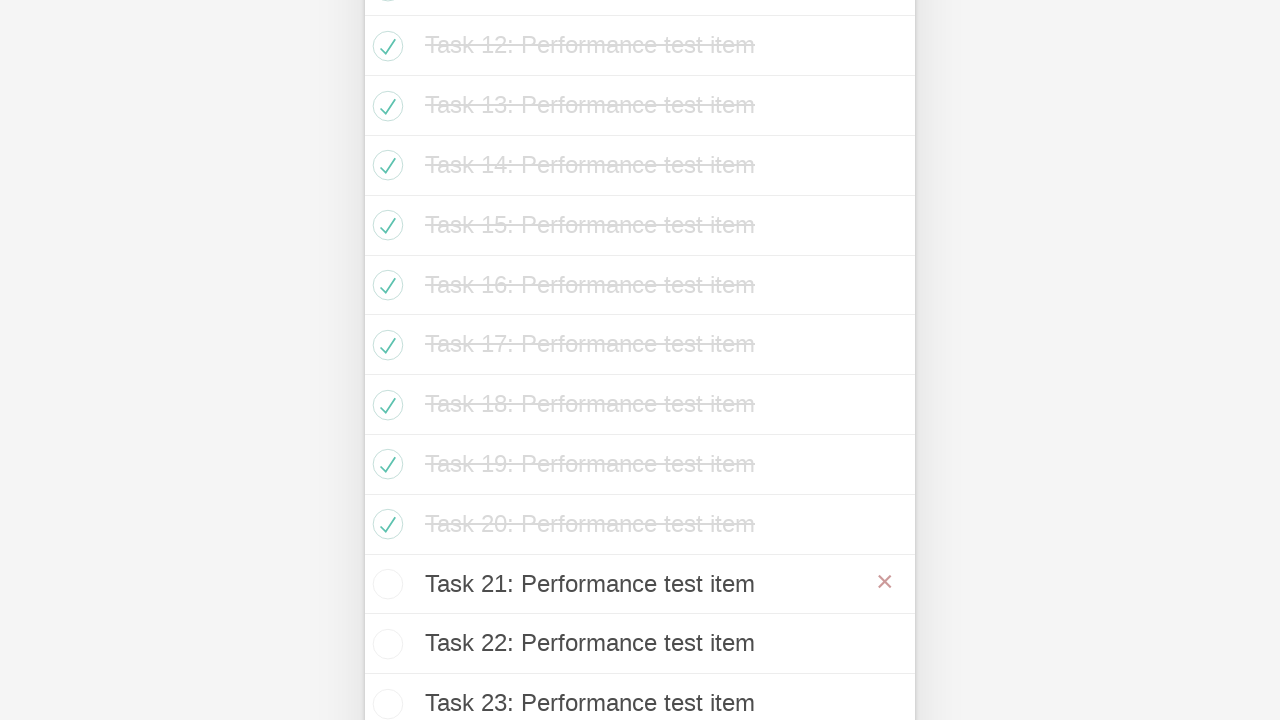

Scrolled to bottom of the todo list
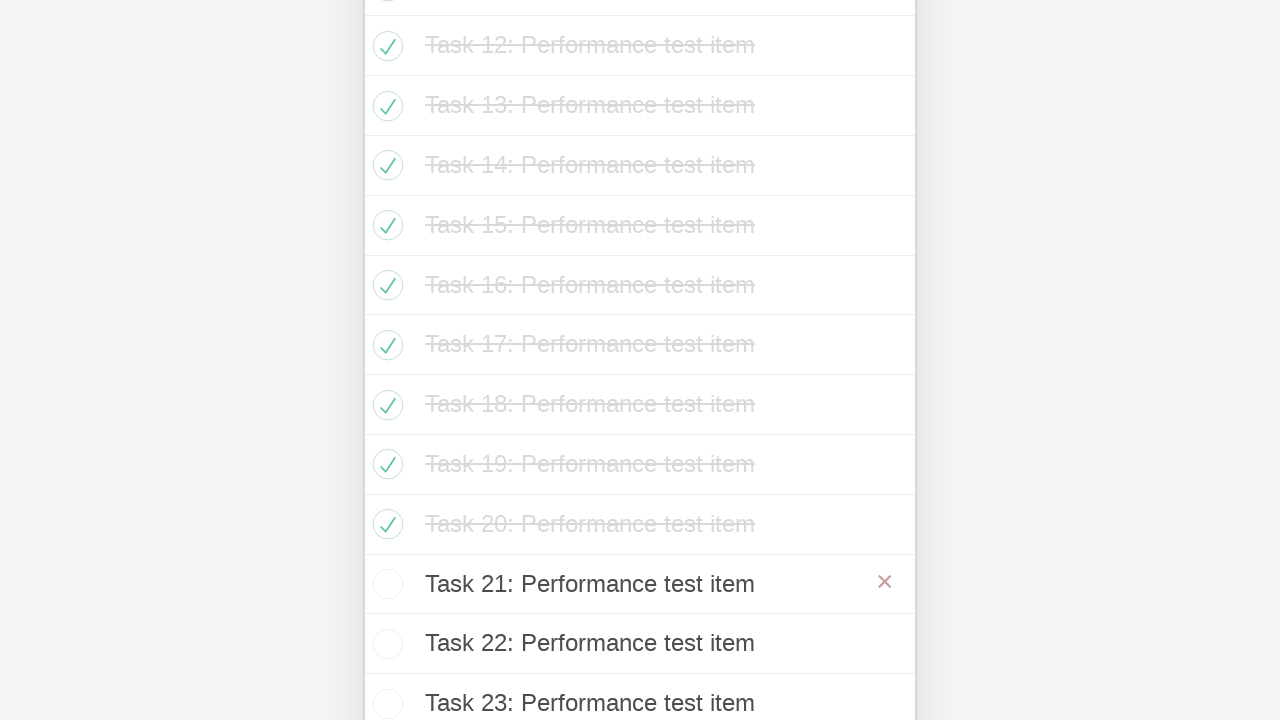

Verified last task in list is visible
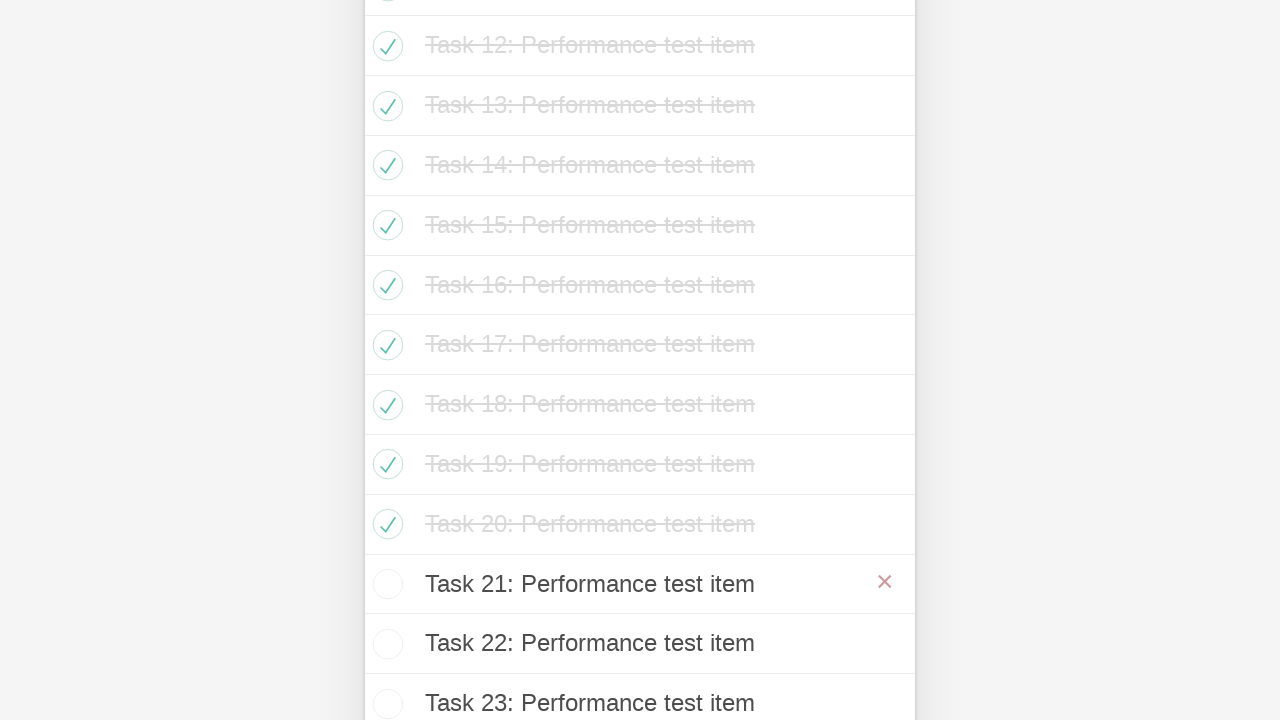

Clicked 'Completed' filter link to view completed tasks at (692, 574) on internal:role=link[name="Completed"i]
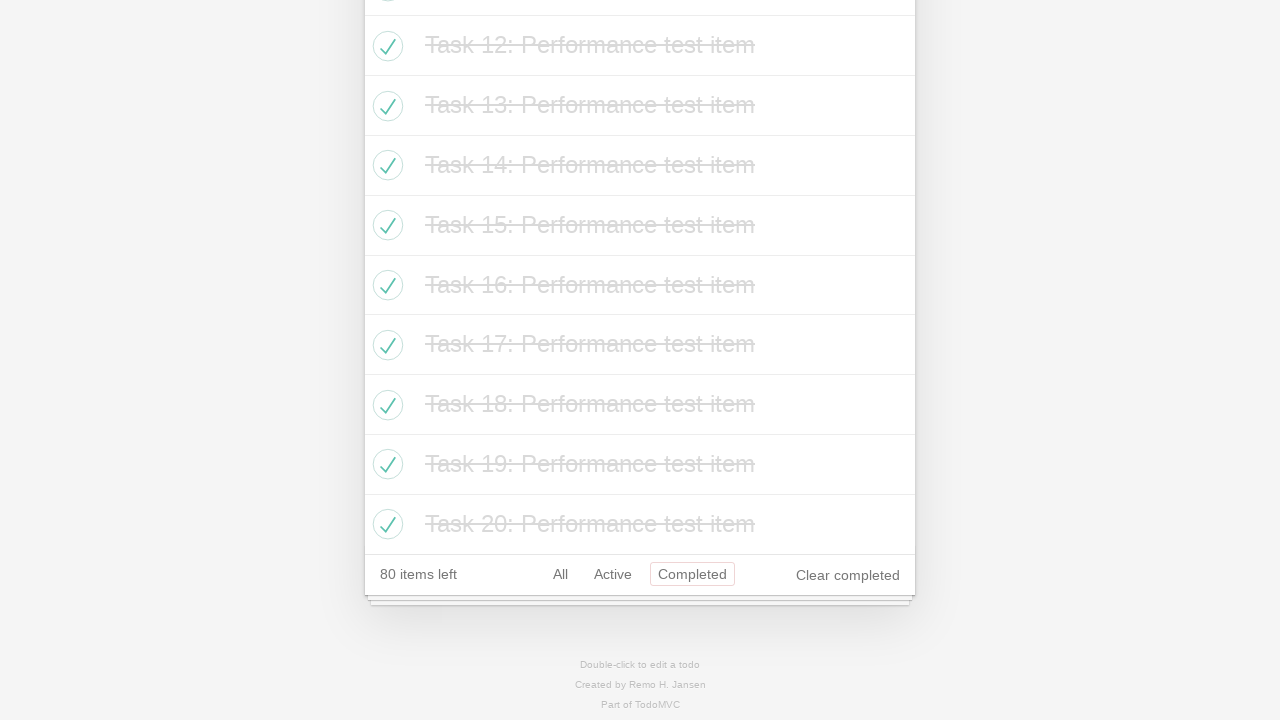

Waited for Completed filter to apply
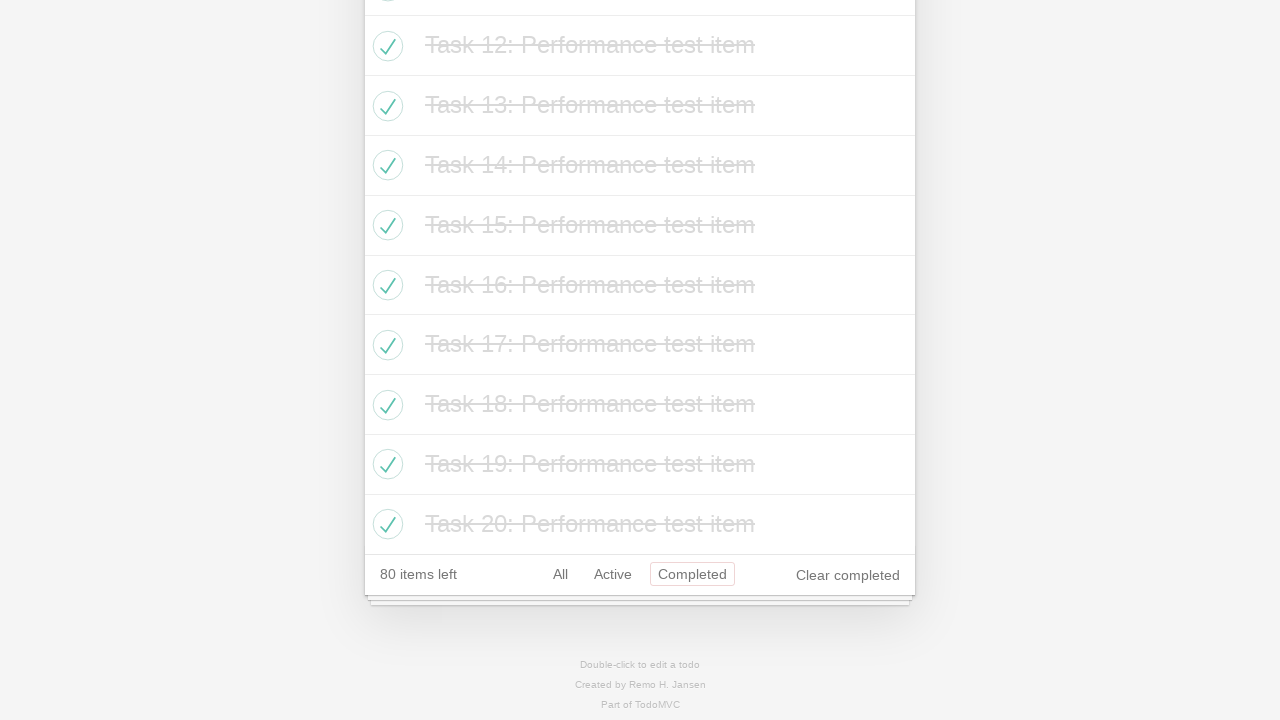

Verified Completed filter displays 20 completed tasks
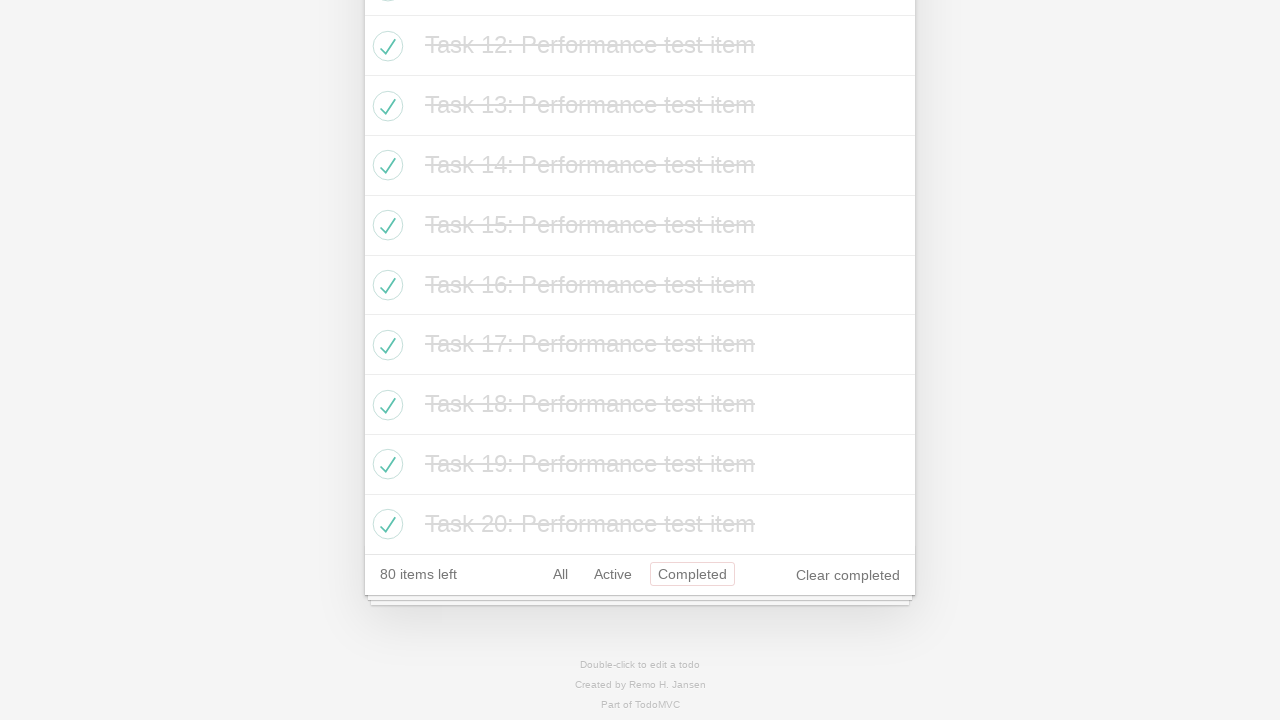

Clicked 'Clear completed' button at (848, 575) on internal:role=button[name="Clear completed"i]
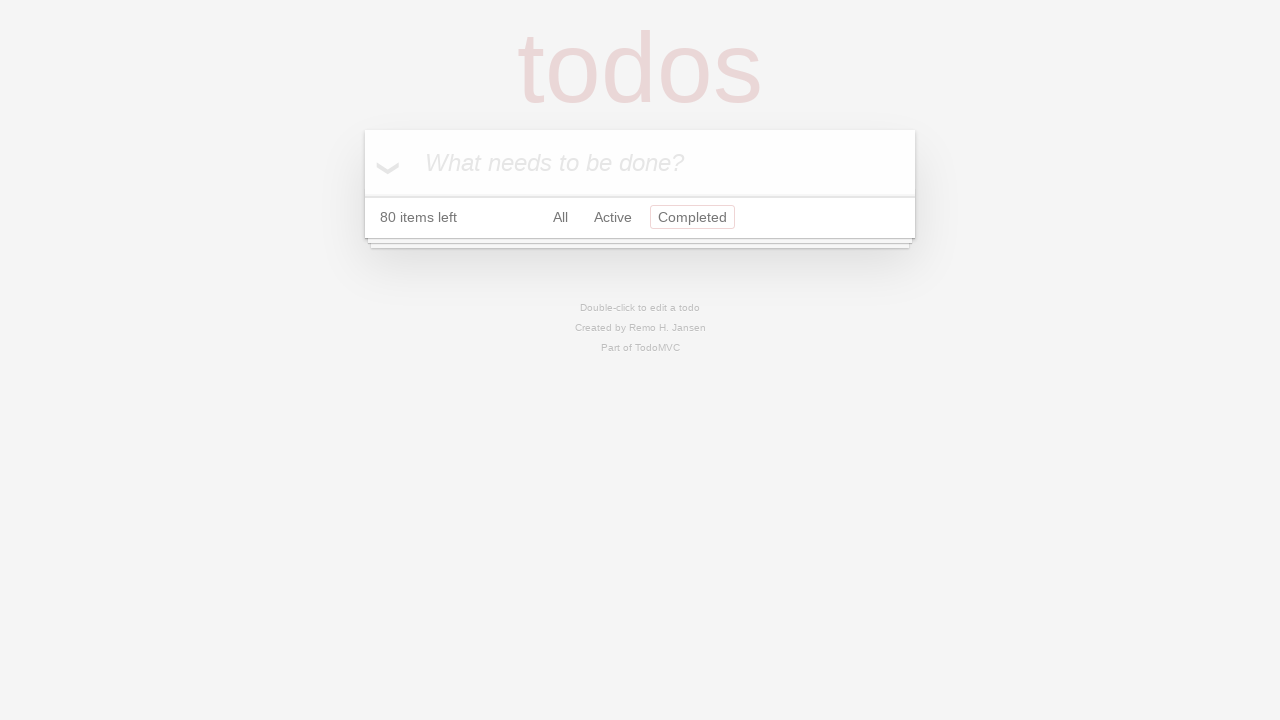

Waited for completed tasks to be cleared
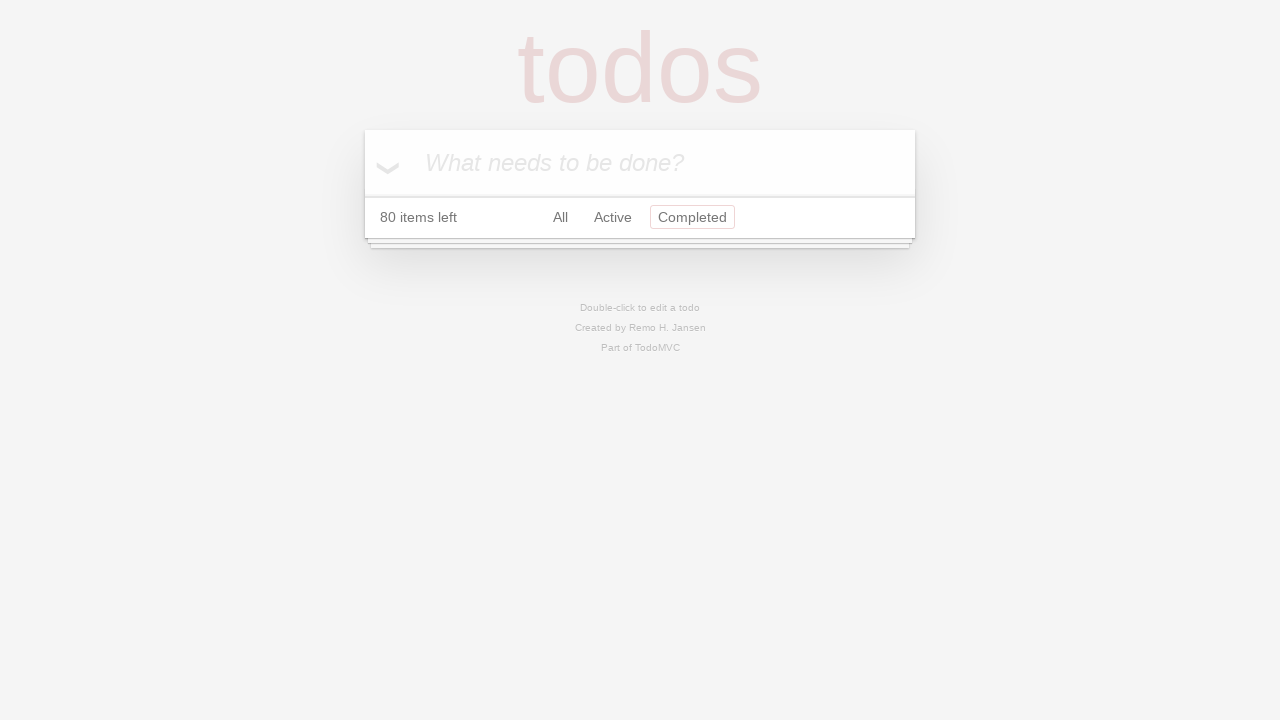

Verified all completed tasks were cleared from the list
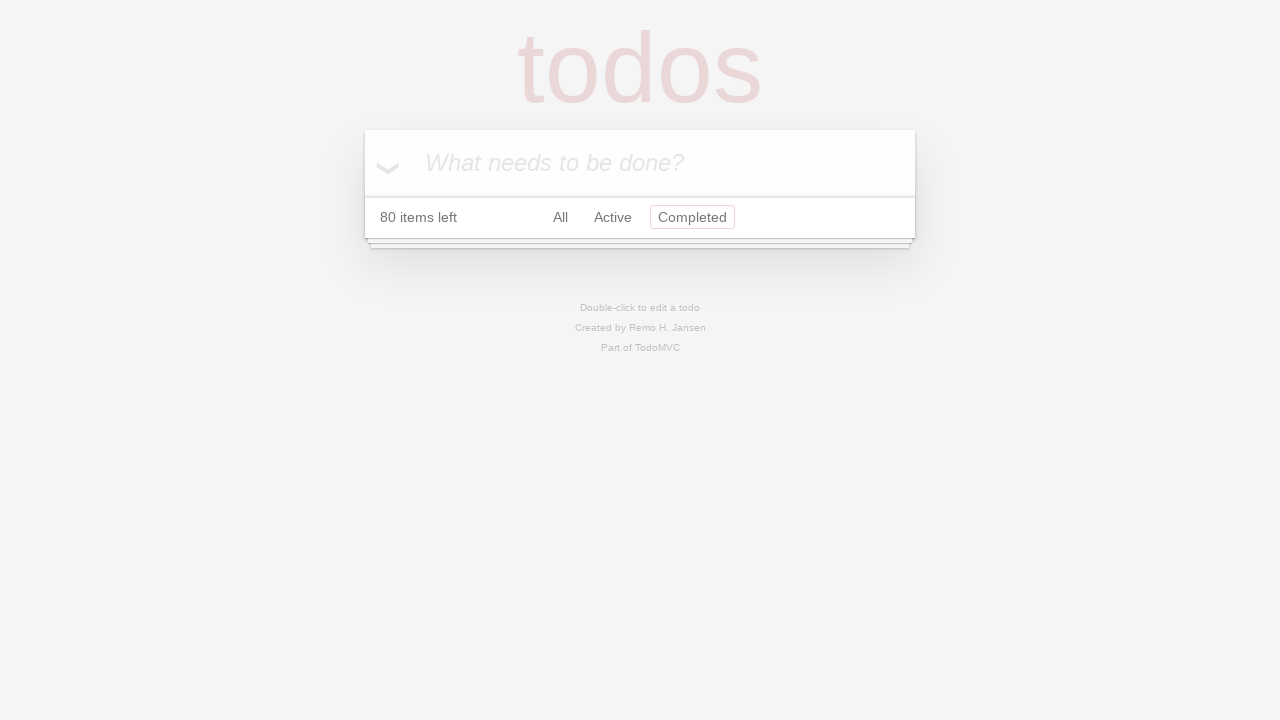

Clicked 'All' filter link at (560, 217) on internal:role=link[name="All"i]
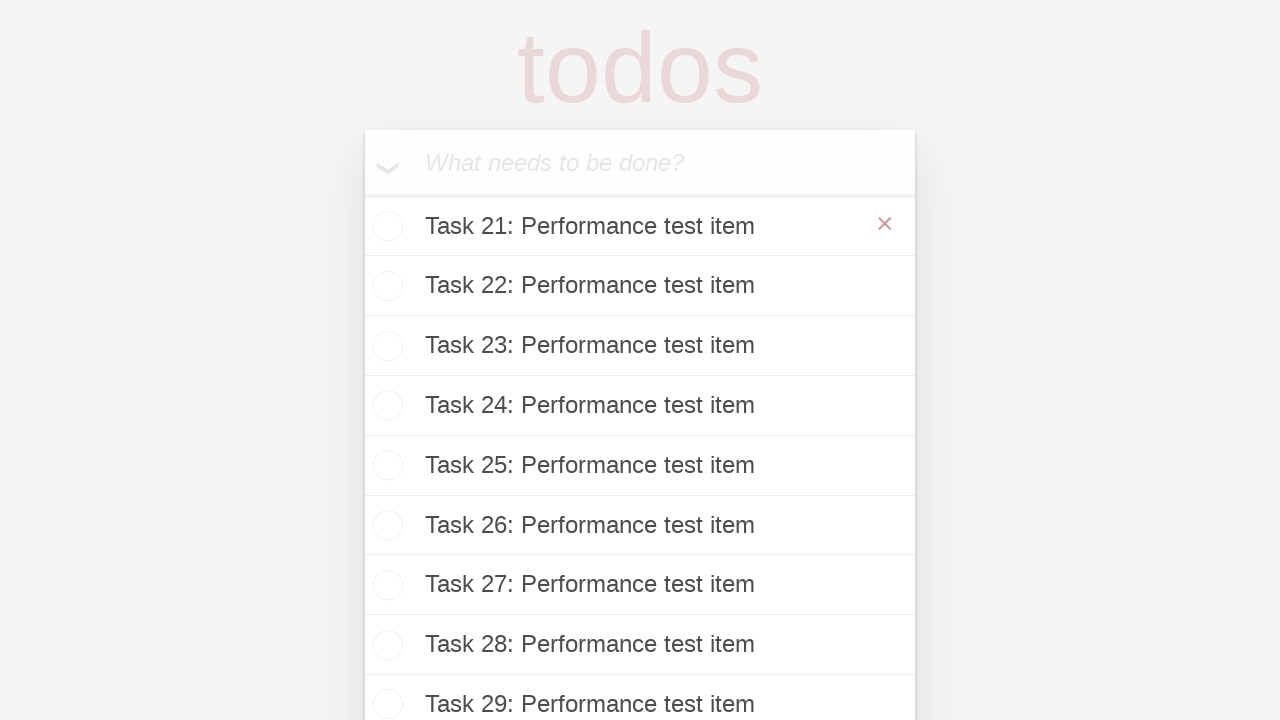

Waited for All filter to apply
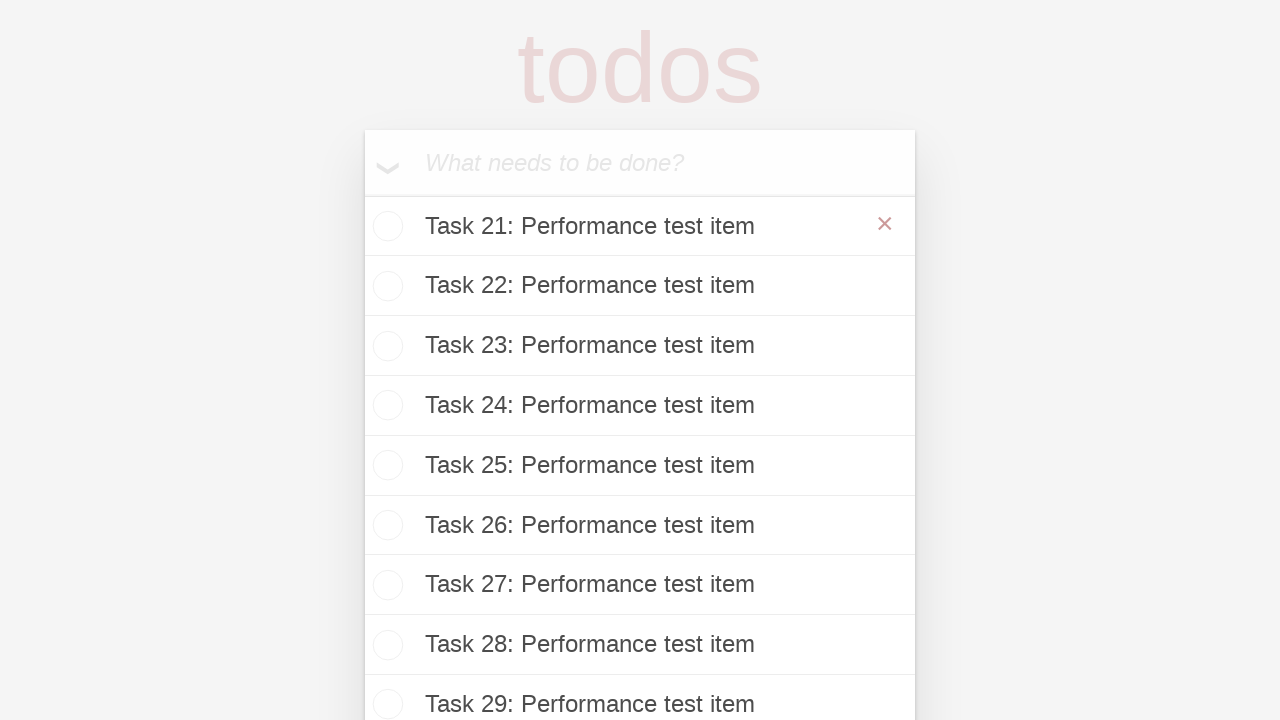

Verified All filter shows remaining 80 active tasks after clearing completed
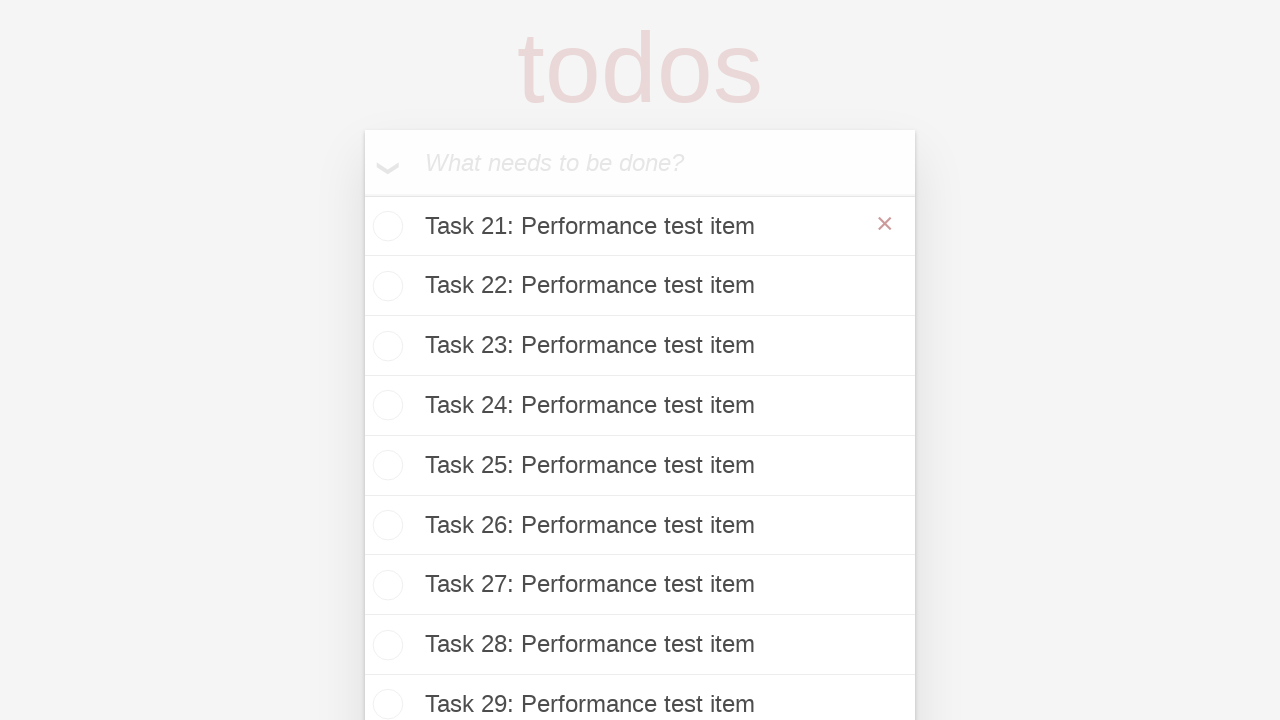

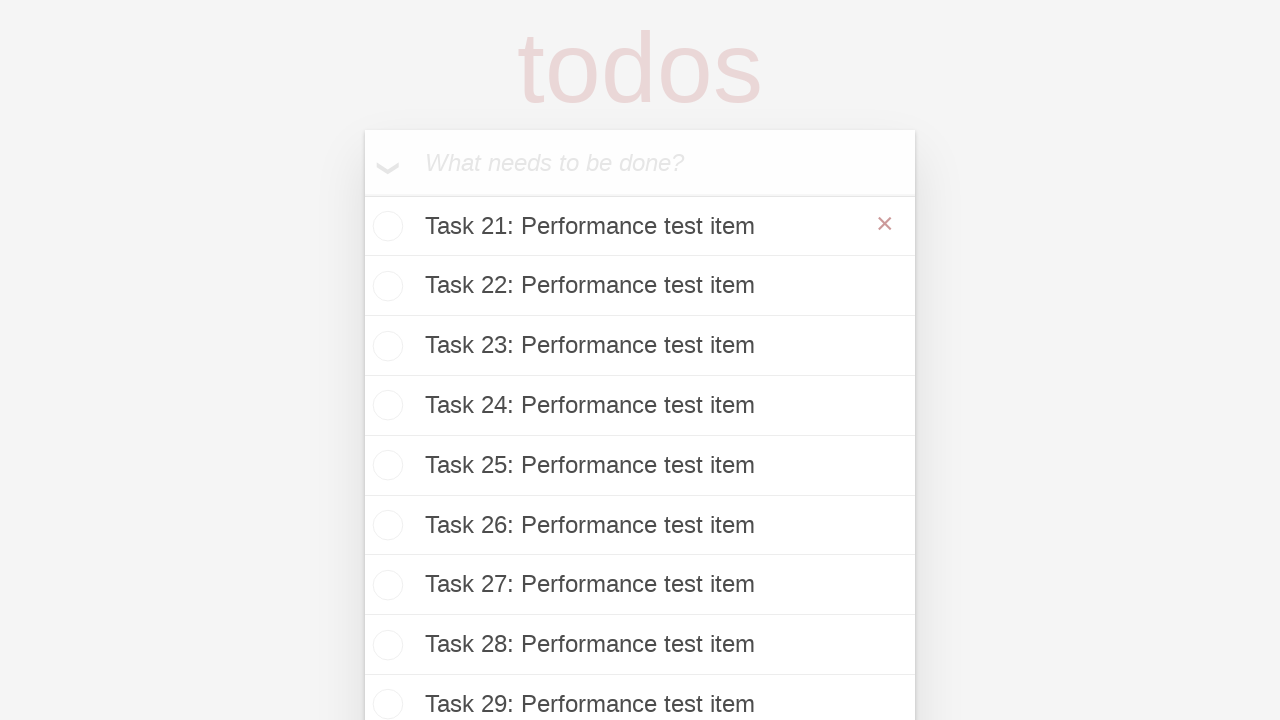